Tests jQuery UI datepicker functionality by opening the datepicker and selecting a past date (January 20, 2020) by navigating through months and years.

Starting URL: https://jqueryui.com/datepicker/

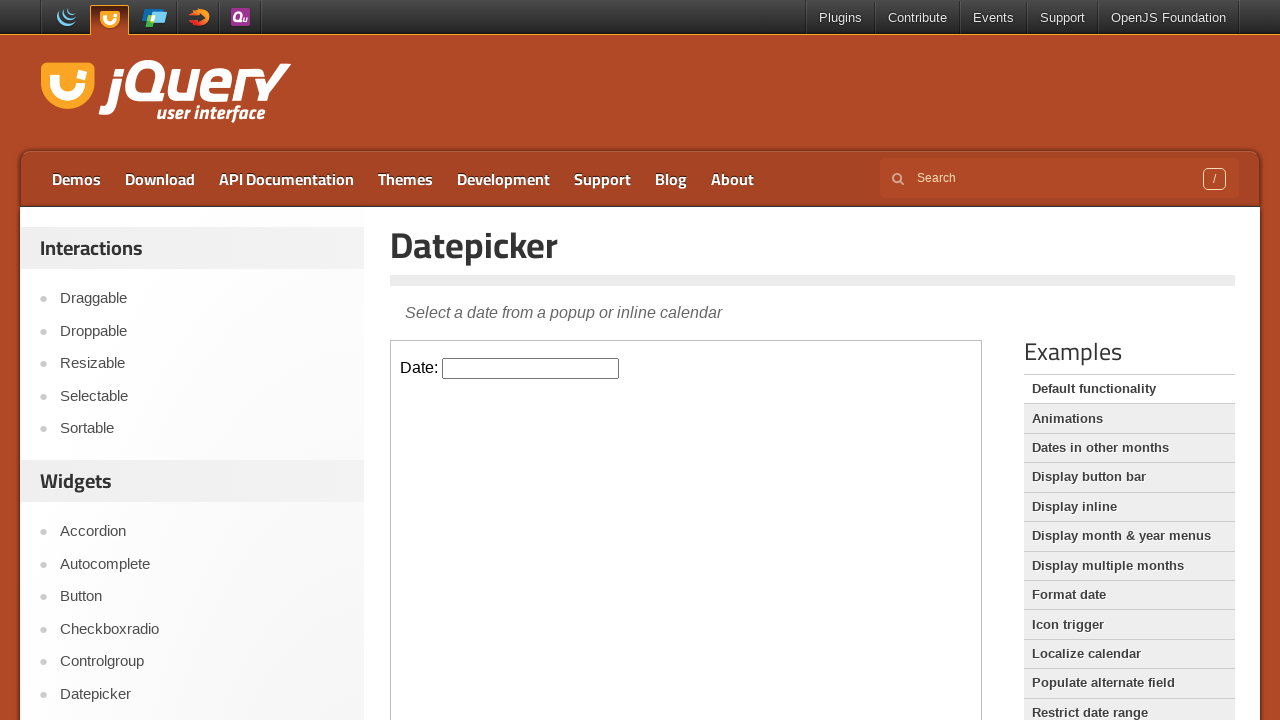

Located the iframe containing the datepicker
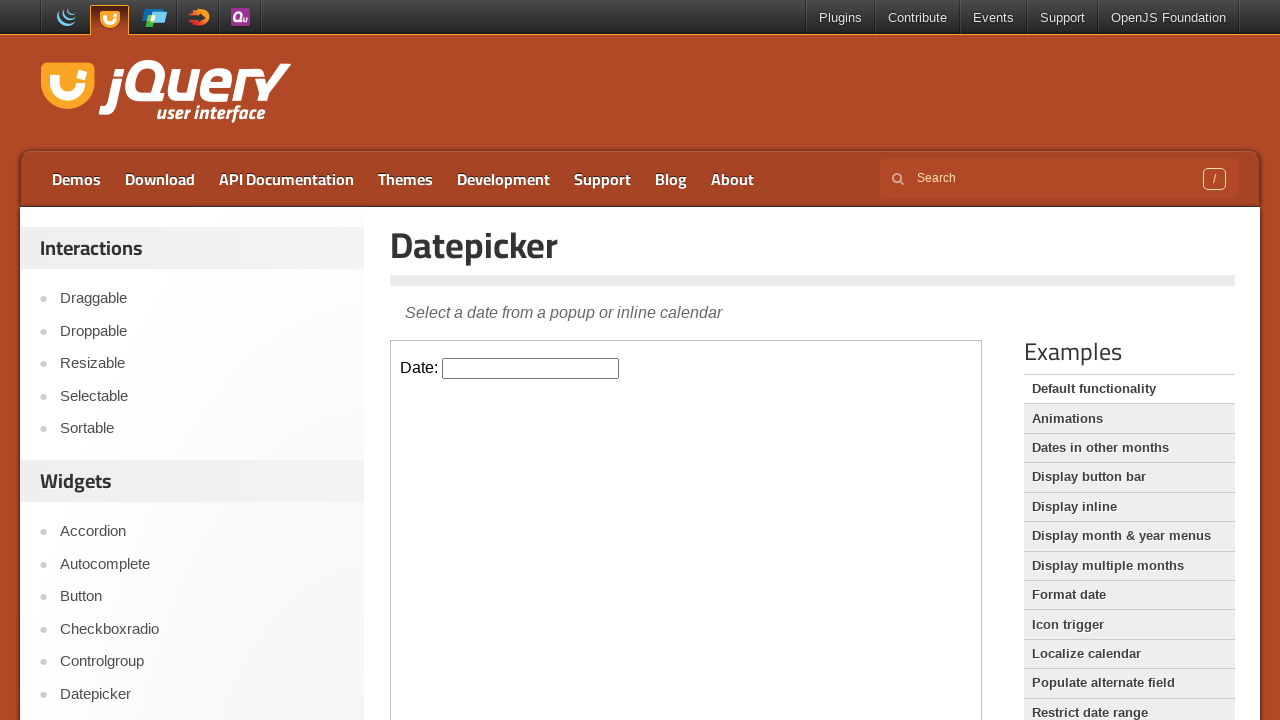

Clicked the datepicker input to open the calendar at (531, 368) on iframe >> nth=0 >> internal:control=enter-frame >> #datepicker
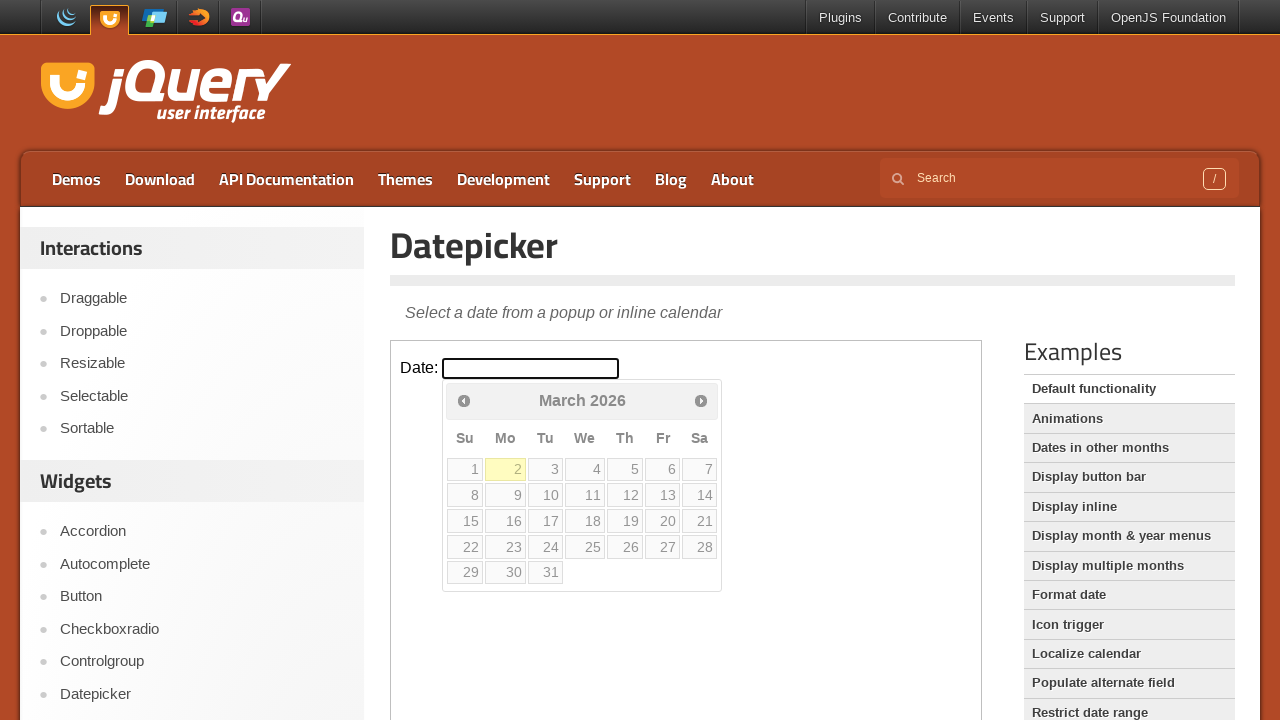

Clicked previous month button to navigate backwards (current: March 2026) at (464, 400) on iframe >> nth=0 >> internal:control=enter-frame >> span.ui-icon-circle-triangle-
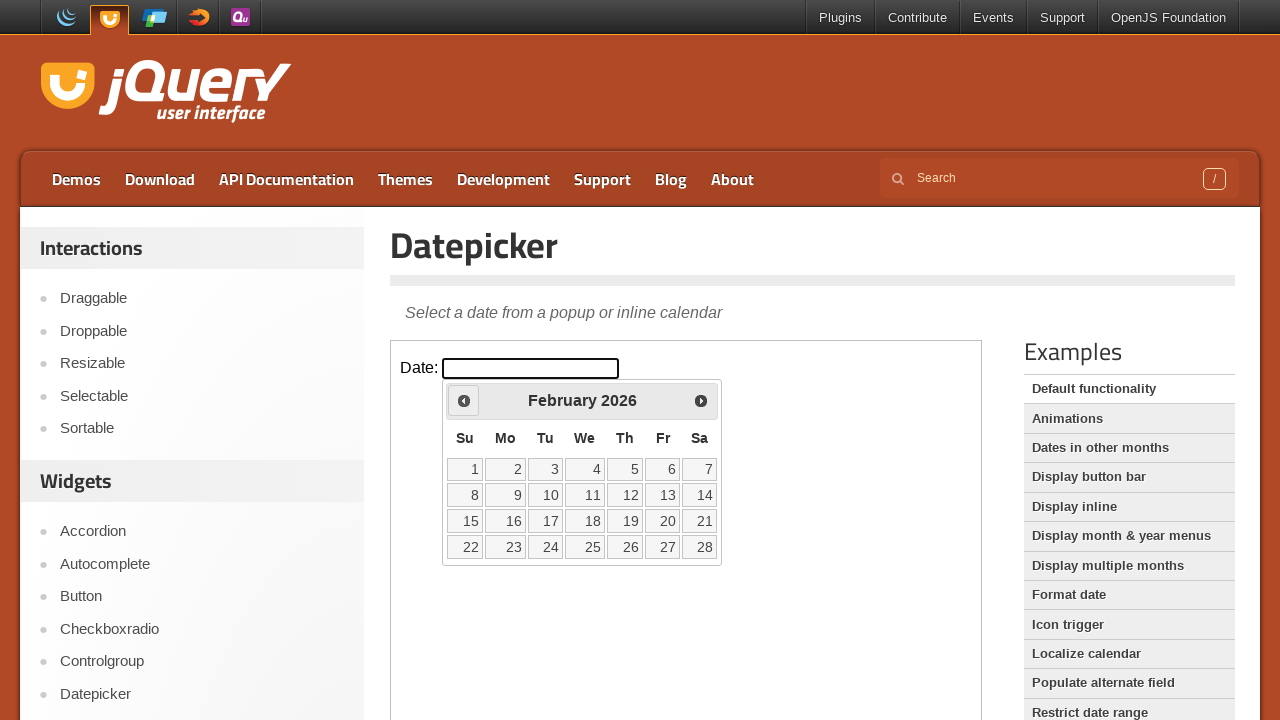

Waited for calendar to update after month navigation
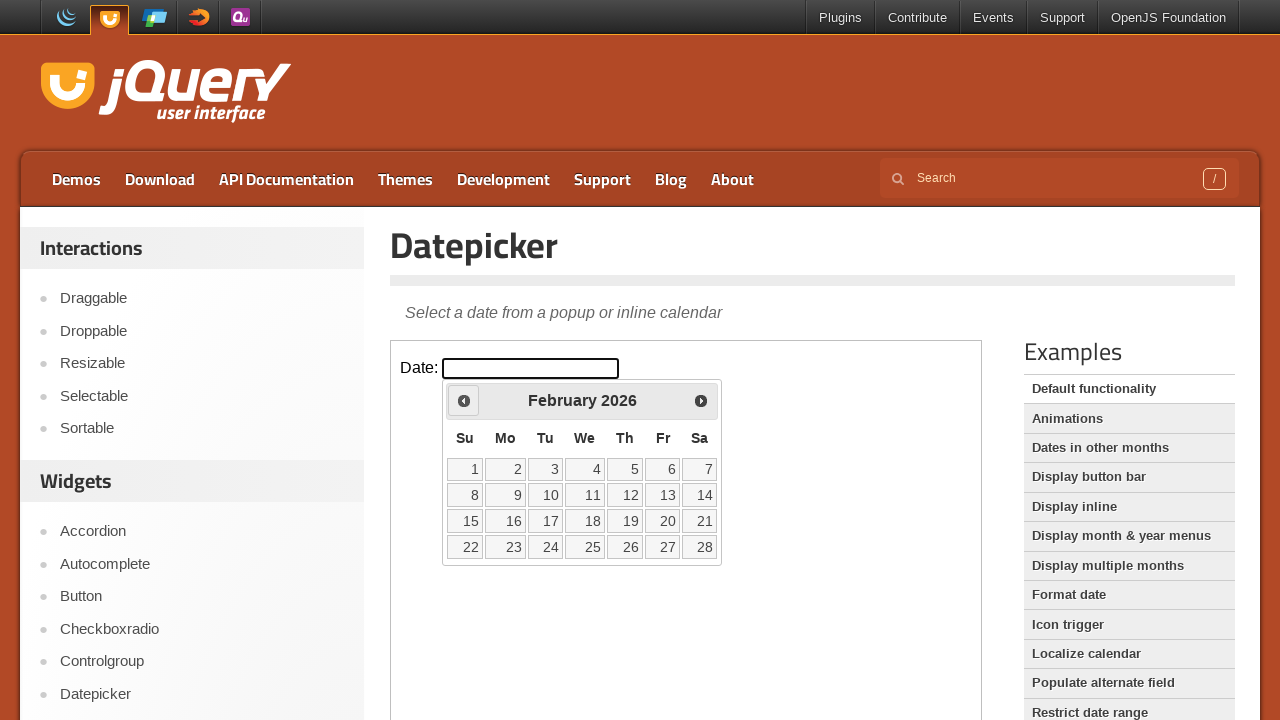

Clicked previous month button to navigate backwards (current: February 2026) at (464, 400) on iframe >> nth=0 >> internal:control=enter-frame >> span.ui-icon-circle-triangle-
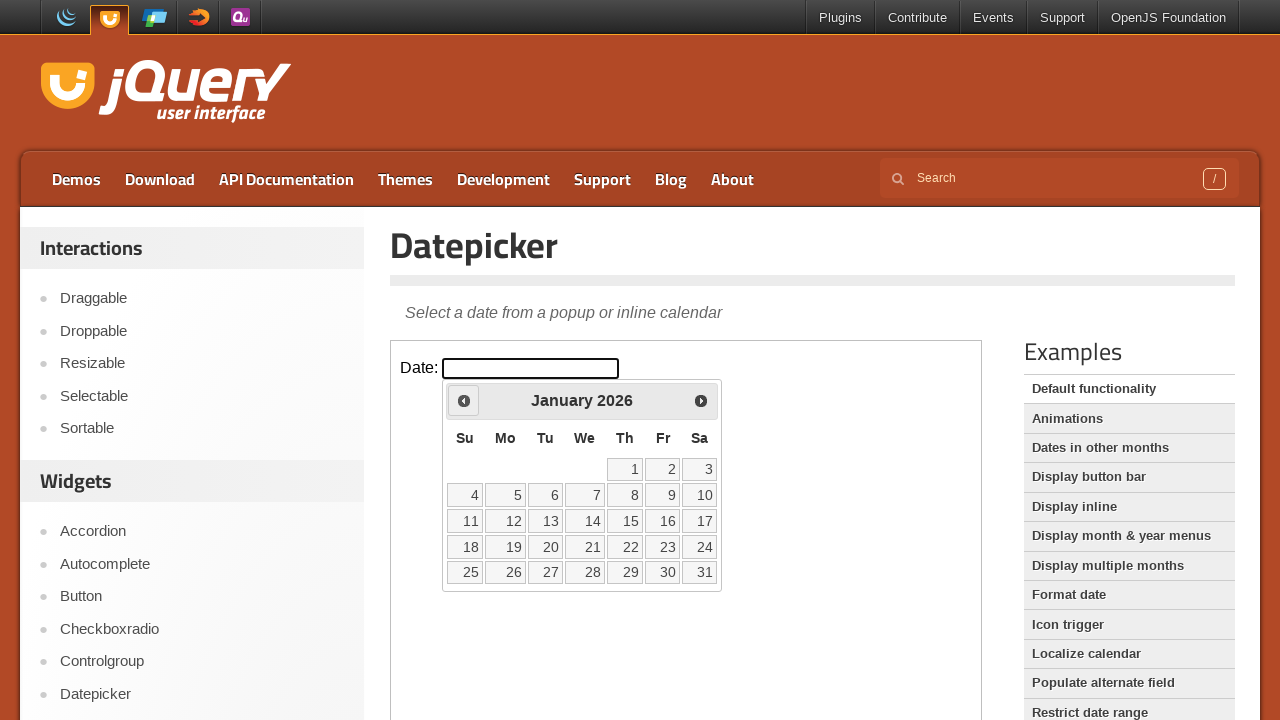

Waited for calendar to update after month navigation
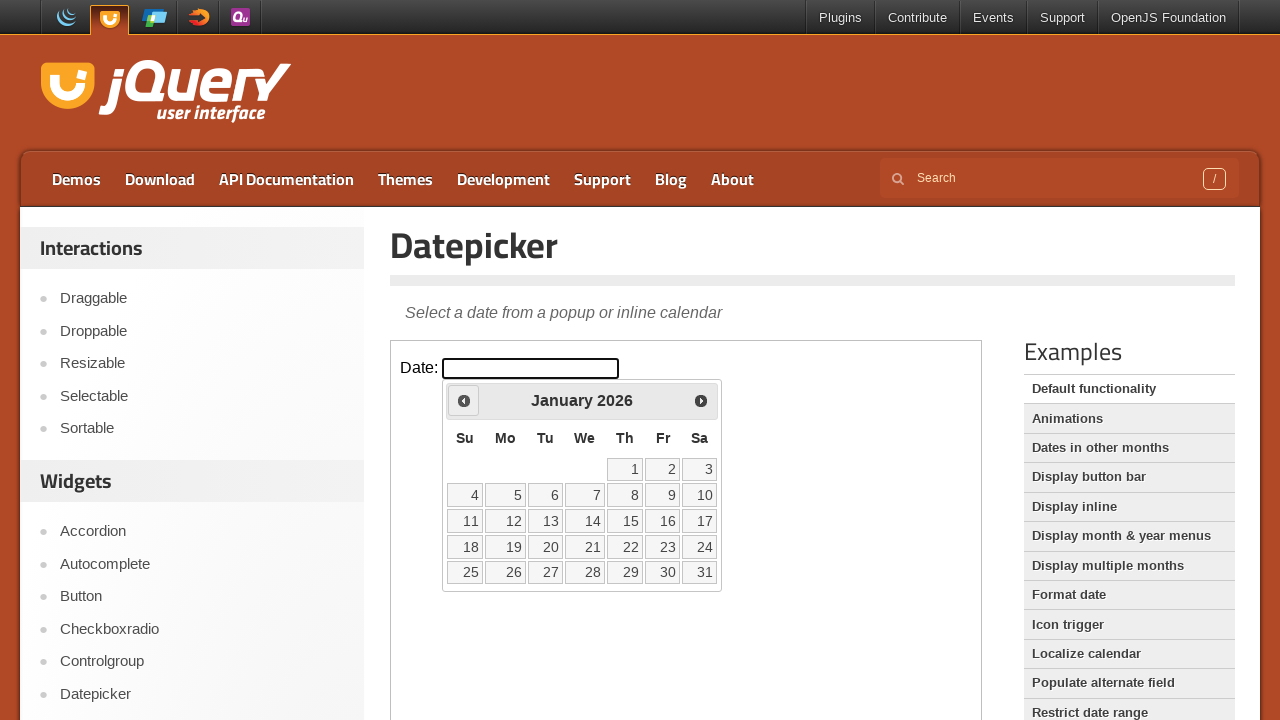

Clicked previous month button to navigate backwards (current: January 2026) at (464, 400) on iframe >> nth=0 >> internal:control=enter-frame >> span.ui-icon-circle-triangle-
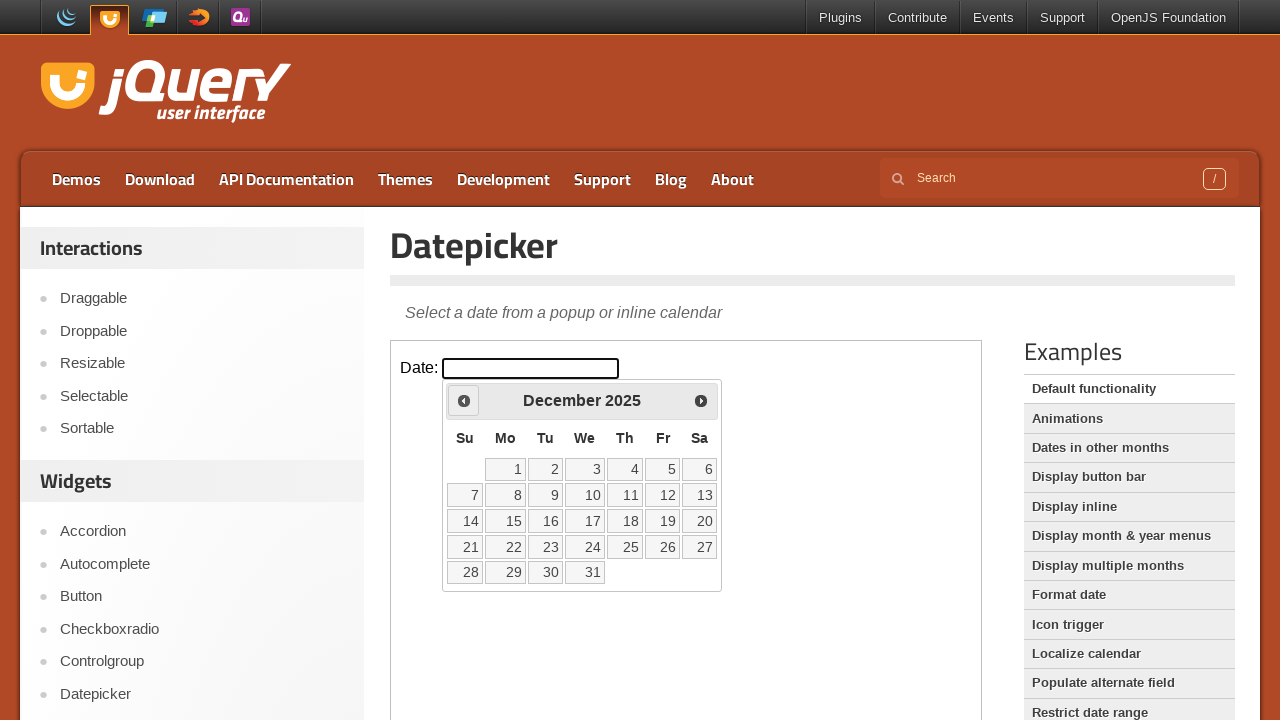

Waited for calendar to update after month navigation
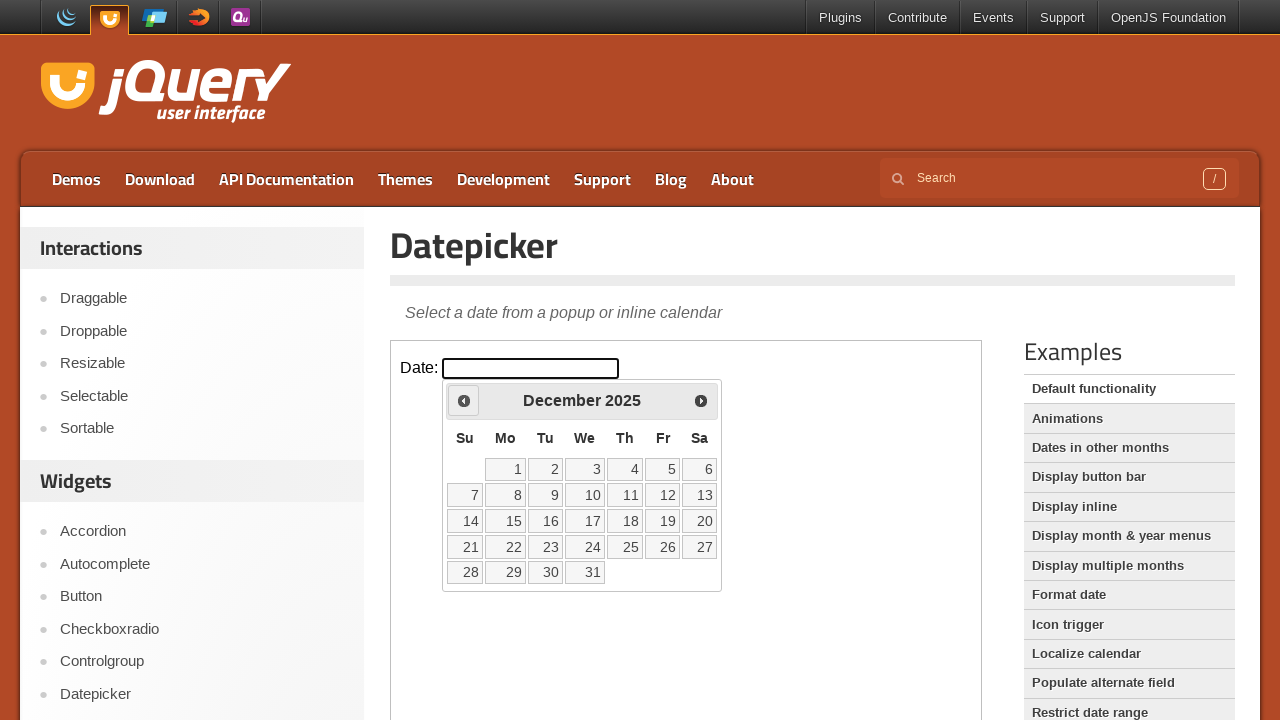

Clicked previous month button to navigate backwards (current: December 2025) at (464, 400) on iframe >> nth=0 >> internal:control=enter-frame >> span.ui-icon-circle-triangle-
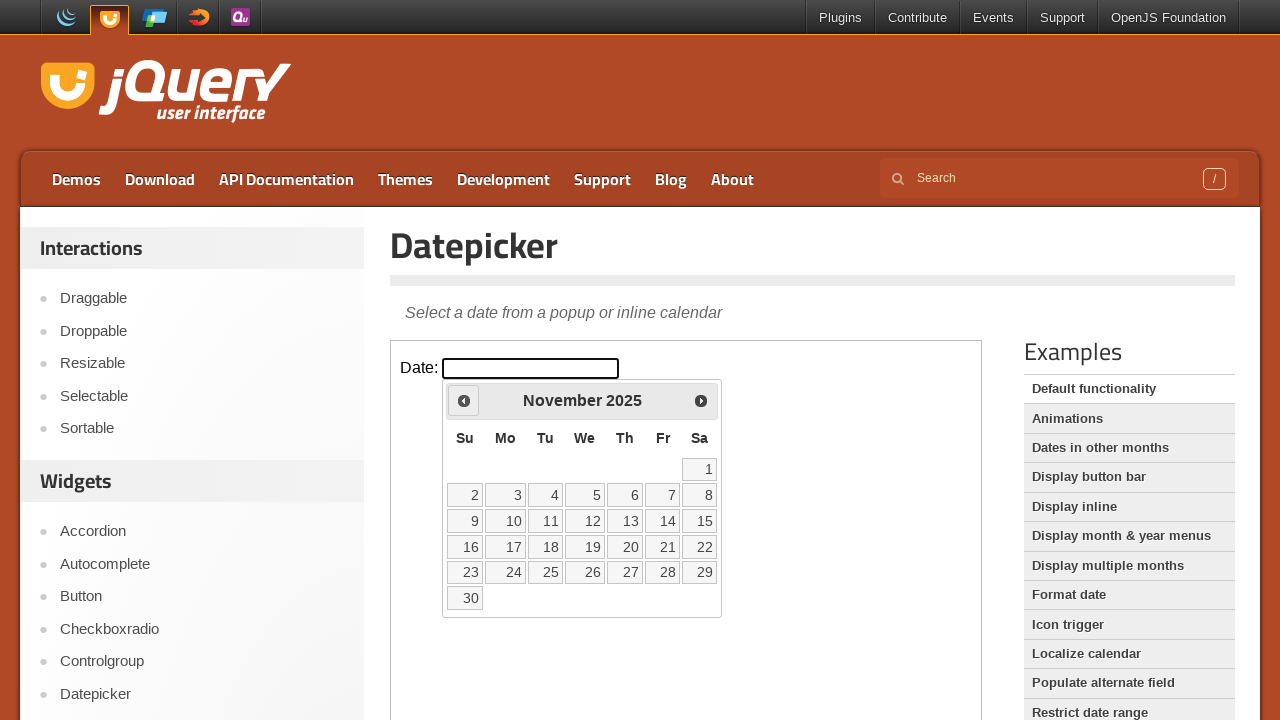

Waited for calendar to update after month navigation
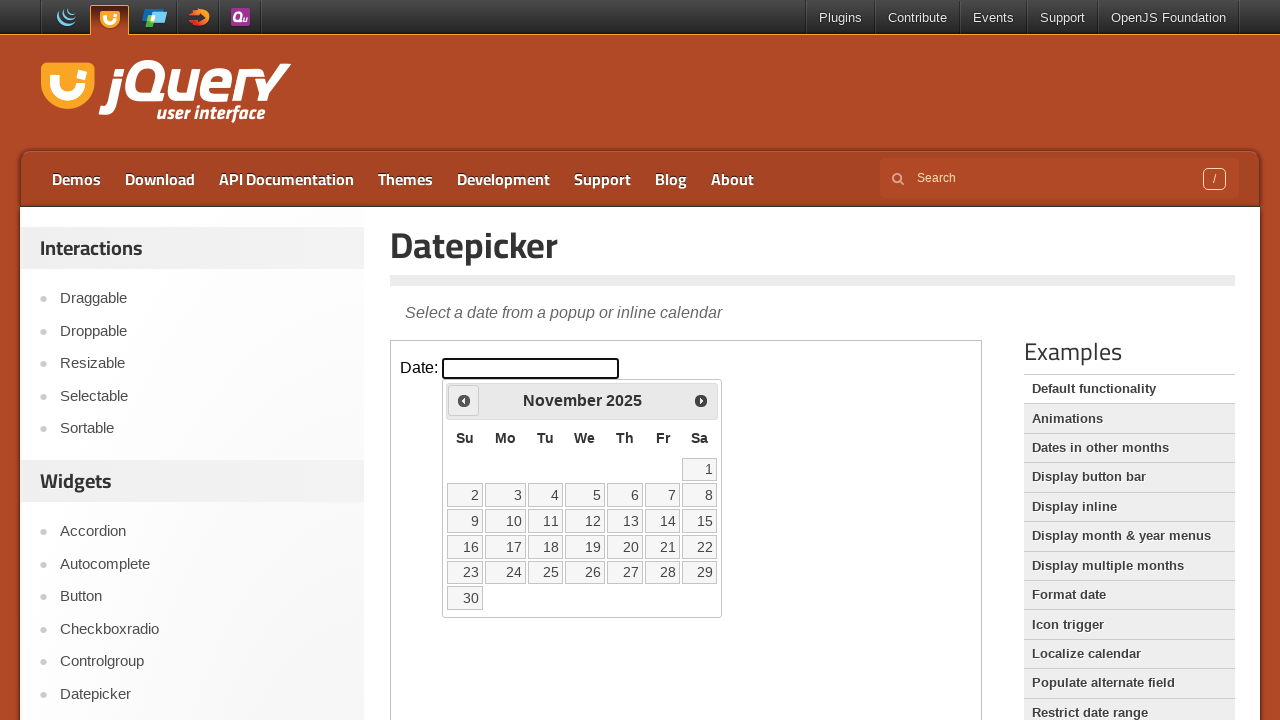

Clicked previous month button to navigate backwards (current: November 2025) at (464, 400) on iframe >> nth=0 >> internal:control=enter-frame >> span.ui-icon-circle-triangle-
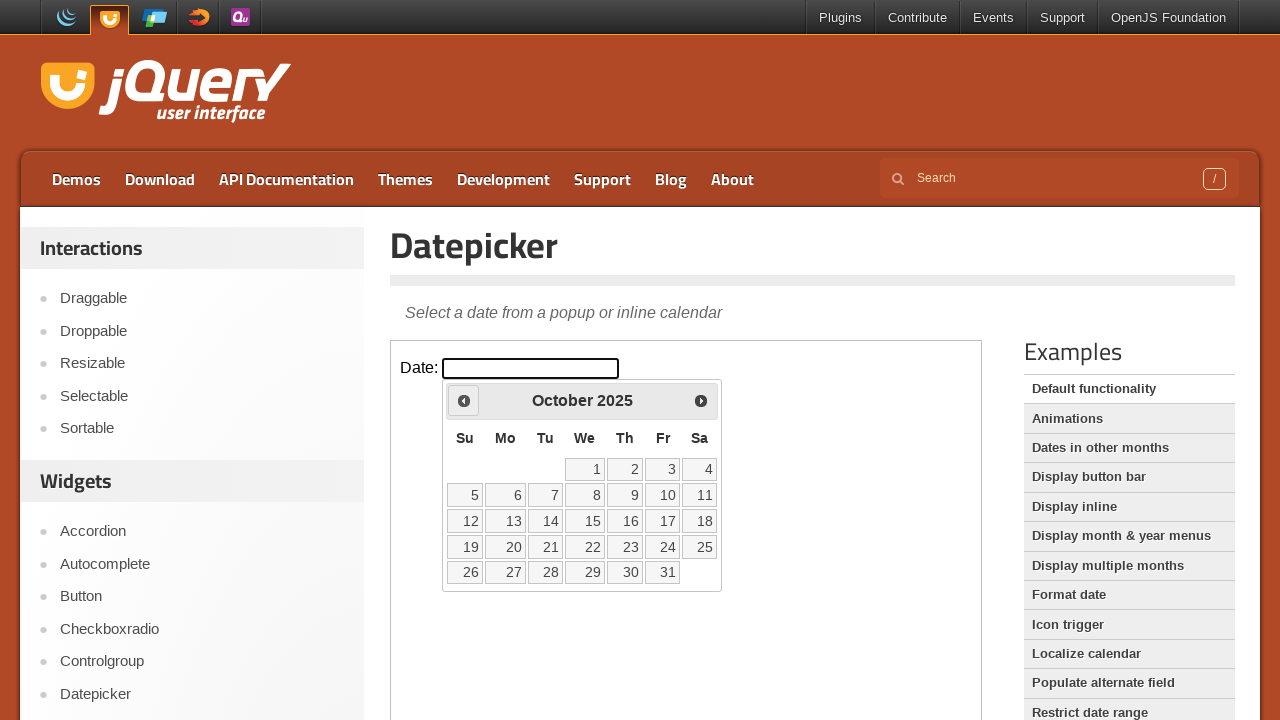

Waited for calendar to update after month navigation
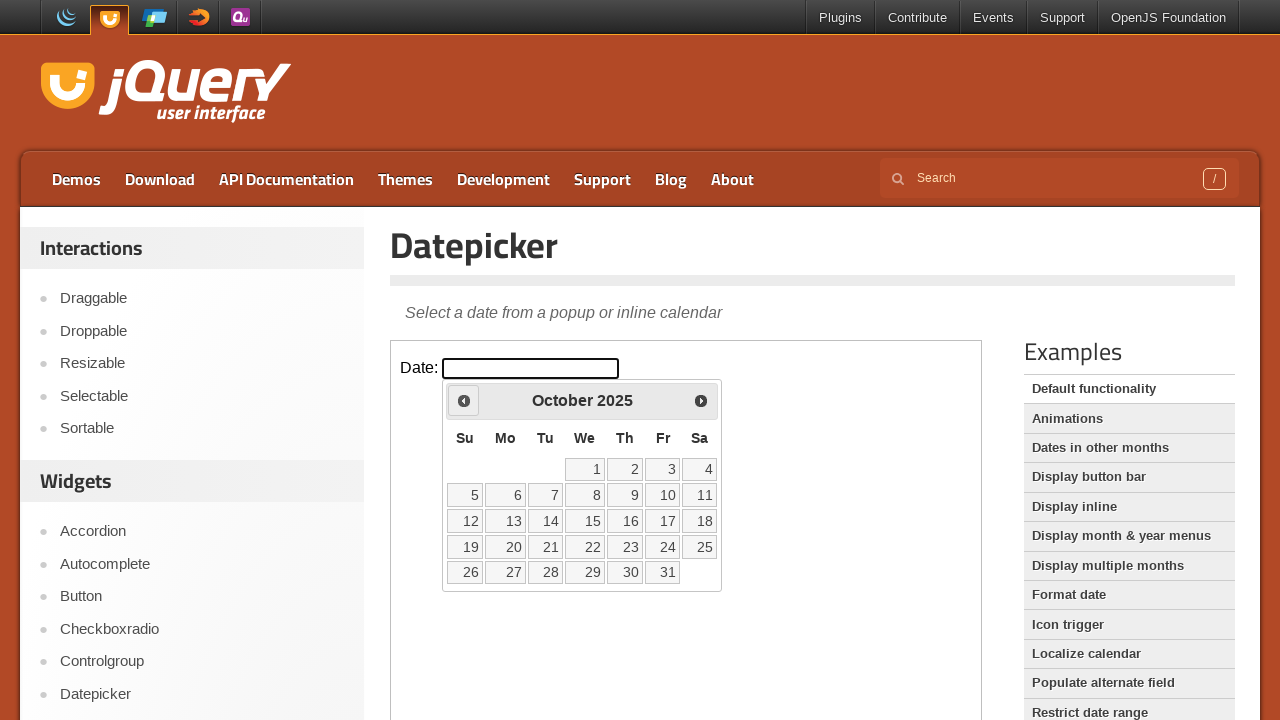

Clicked previous month button to navigate backwards (current: October 2025) at (464, 400) on iframe >> nth=0 >> internal:control=enter-frame >> span.ui-icon-circle-triangle-
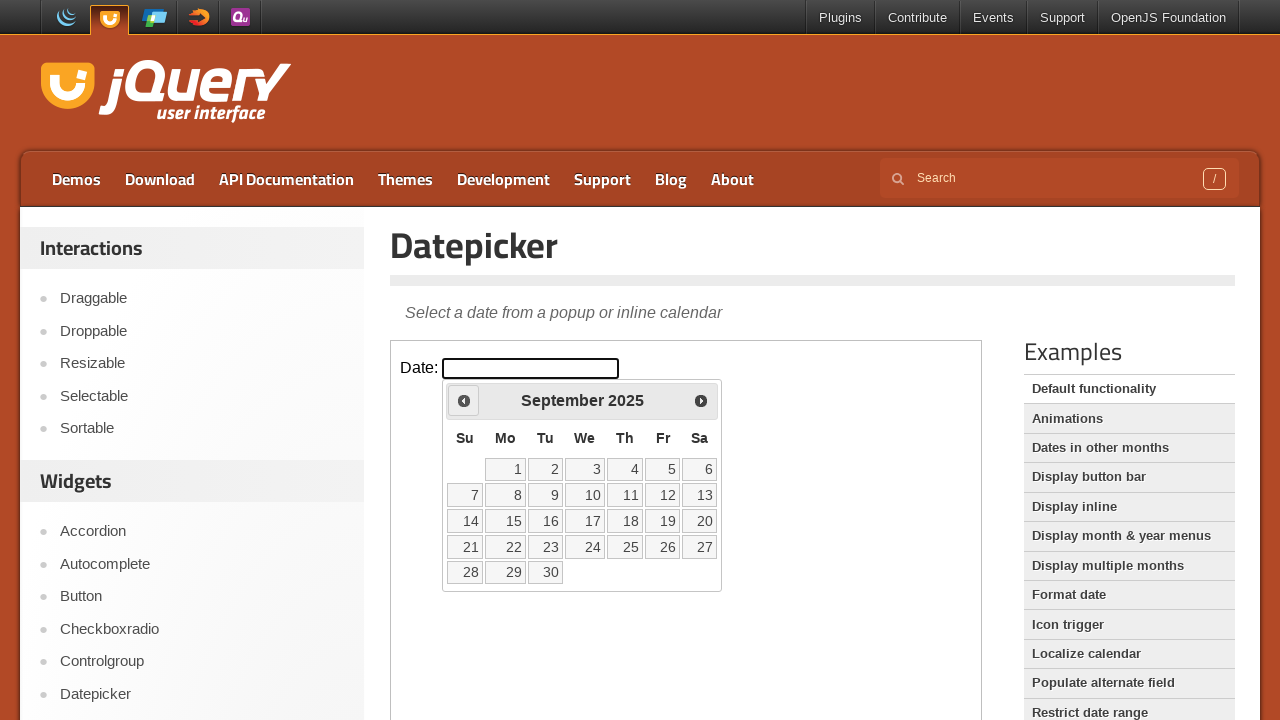

Waited for calendar to update after month navigation
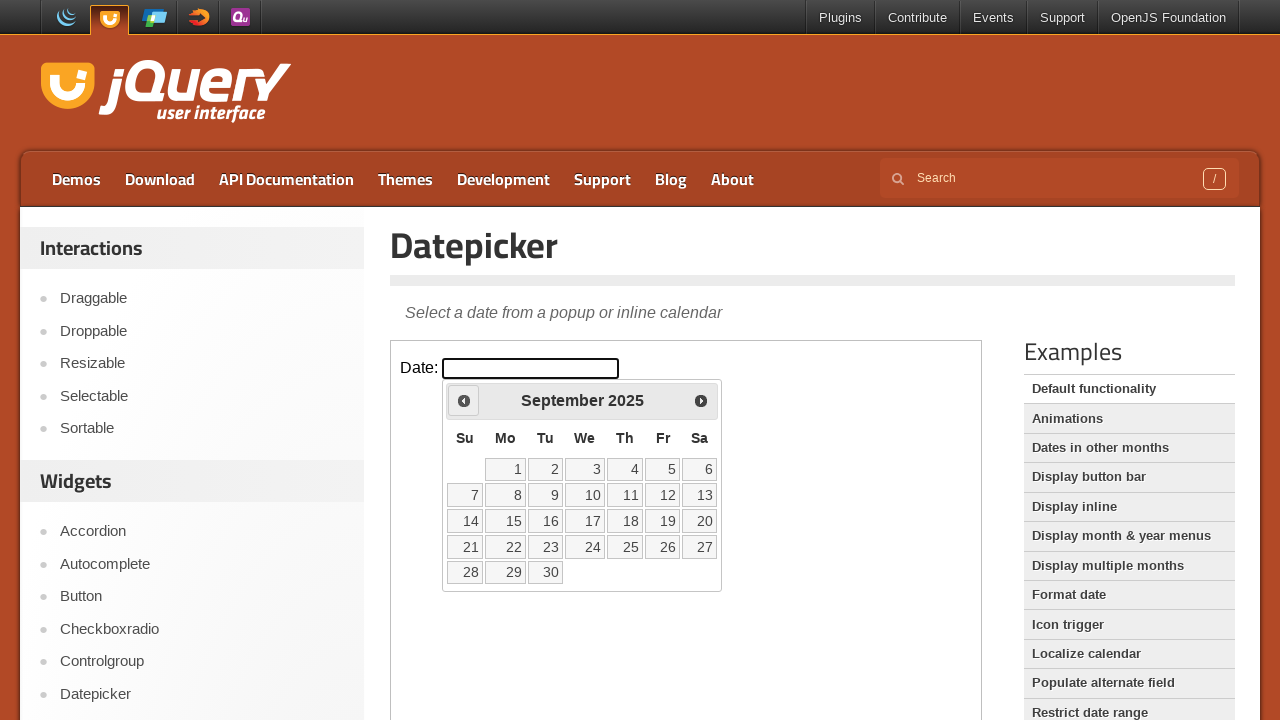

Clicked previous month button to navigate backwards (current: September 2025) at (464, 400) on iframe >> nth=0 >> internal:control=enter-frame >> span.ui-icon-circle-triangle-
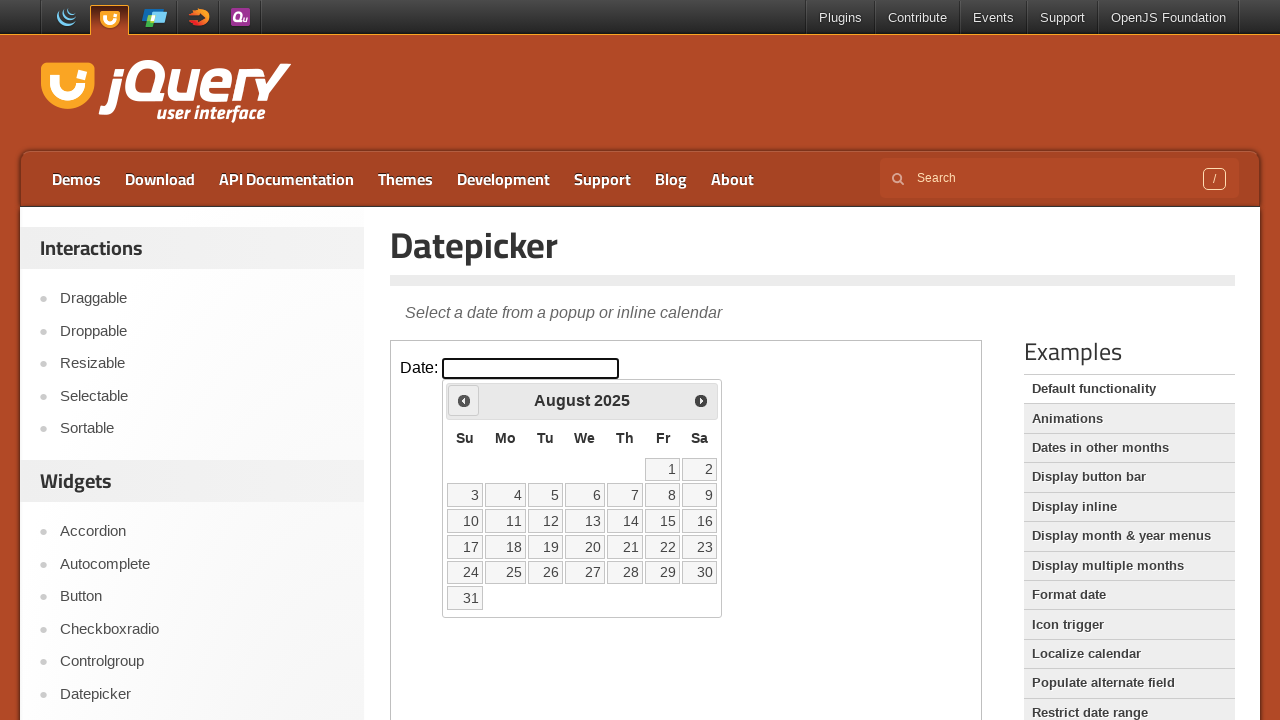

Waited for calendar to update after month navigation
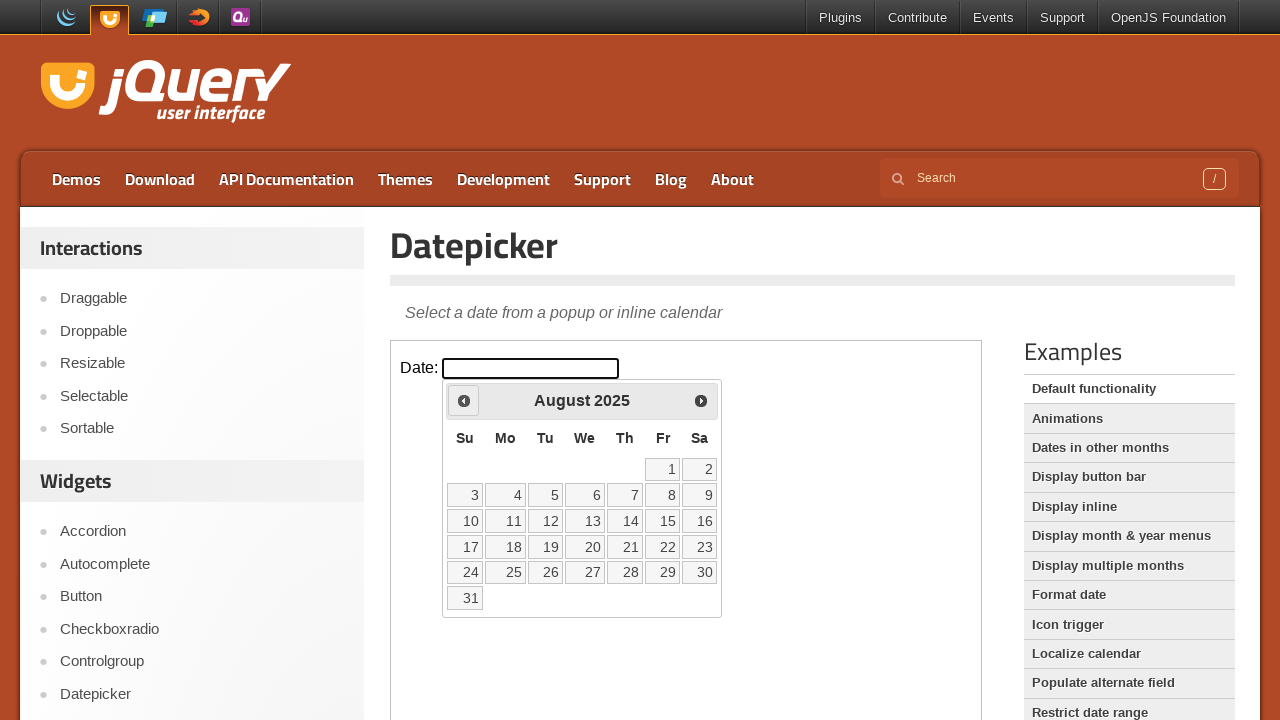

Clicked previous month button to navigate backwards (current: August 2025) at (464, 400) on iframe >> nth=0 >> internal:control=enter-frame >> span.ui-icon-circle-triangle-
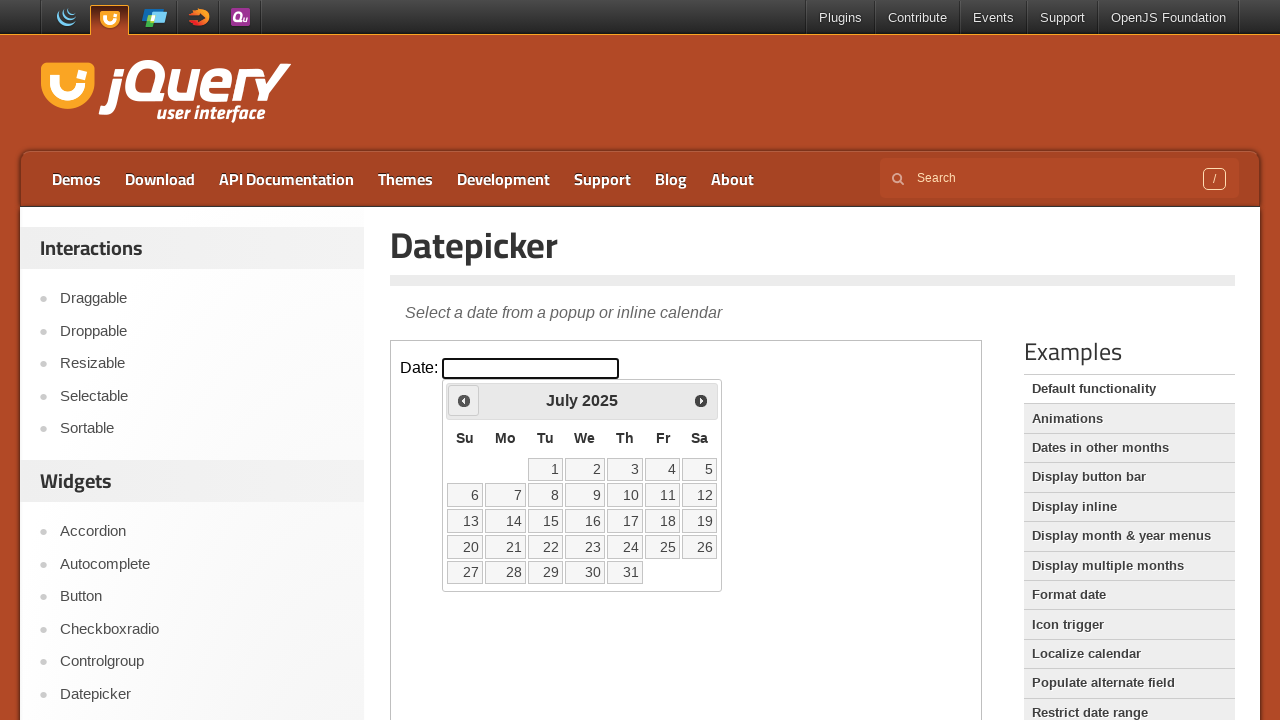

Waited for calendar to update after month navigation
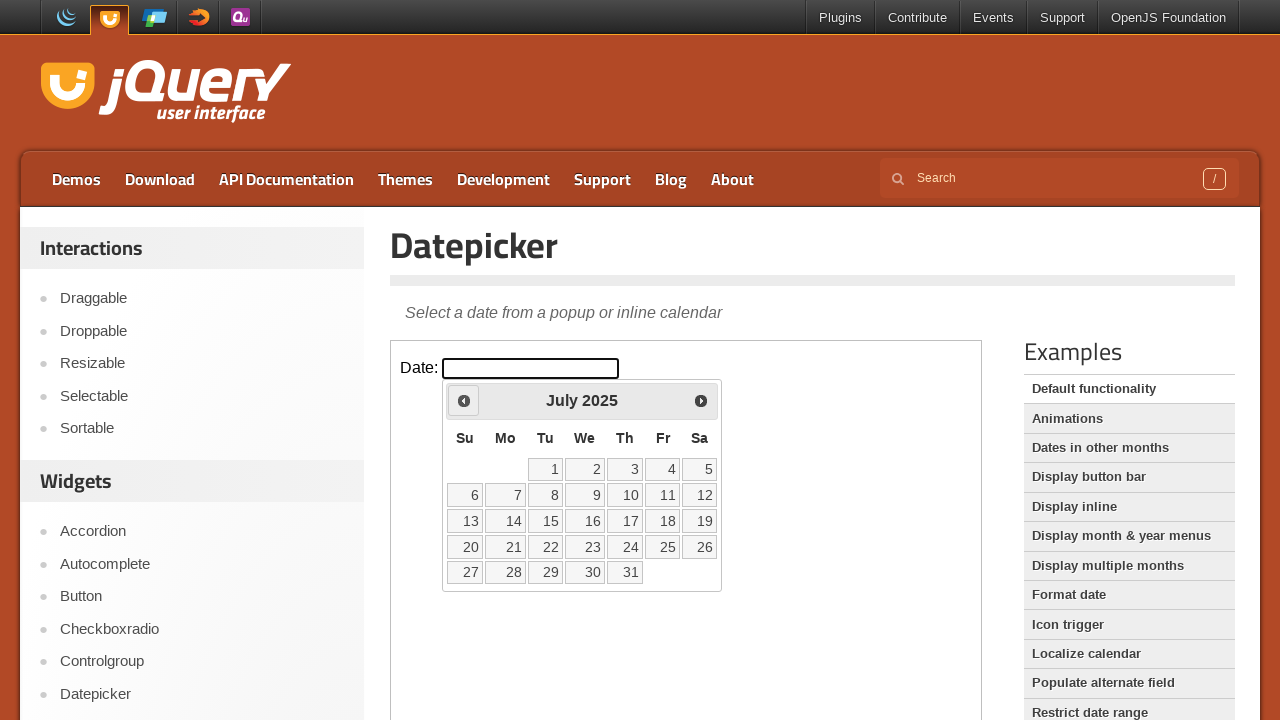

Clicked previous month button to navigate backwards (current: July 2025) at (464, 400) on iframe >> nth=0 >> internal:control=enter-frame >> span.ui-icon-circle-triangle-
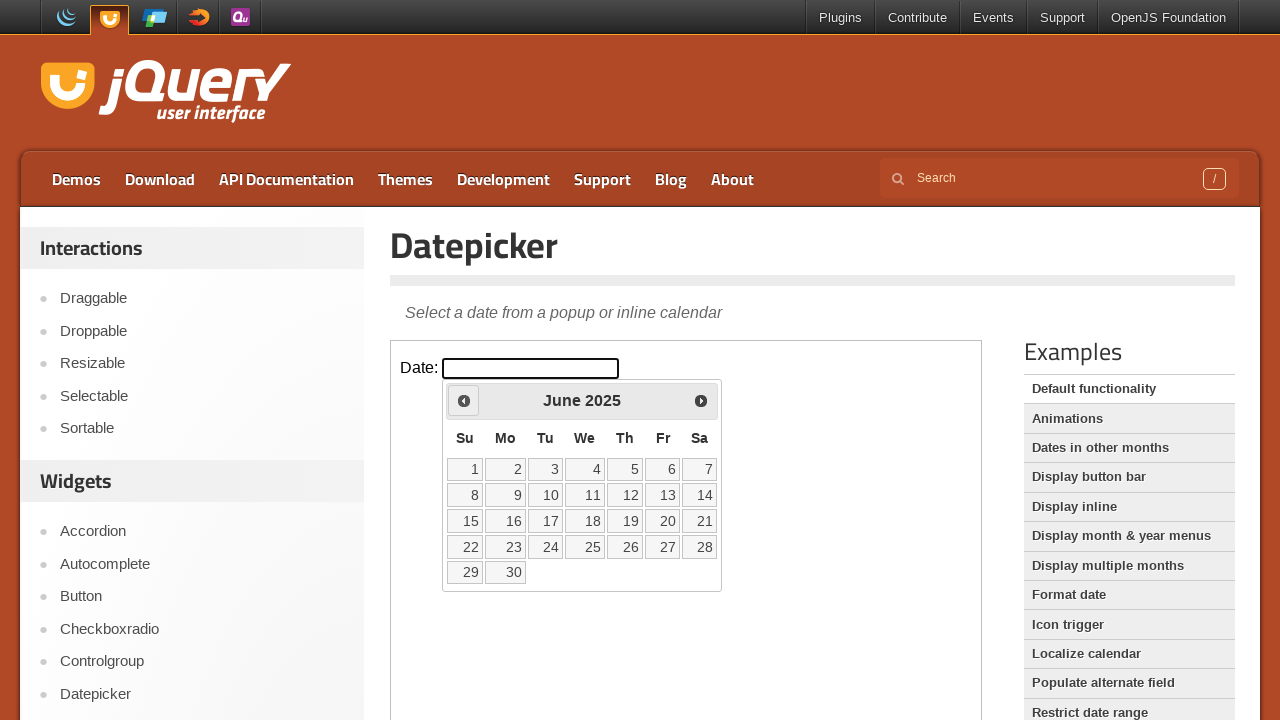

Waited for calendar to update after month navigation
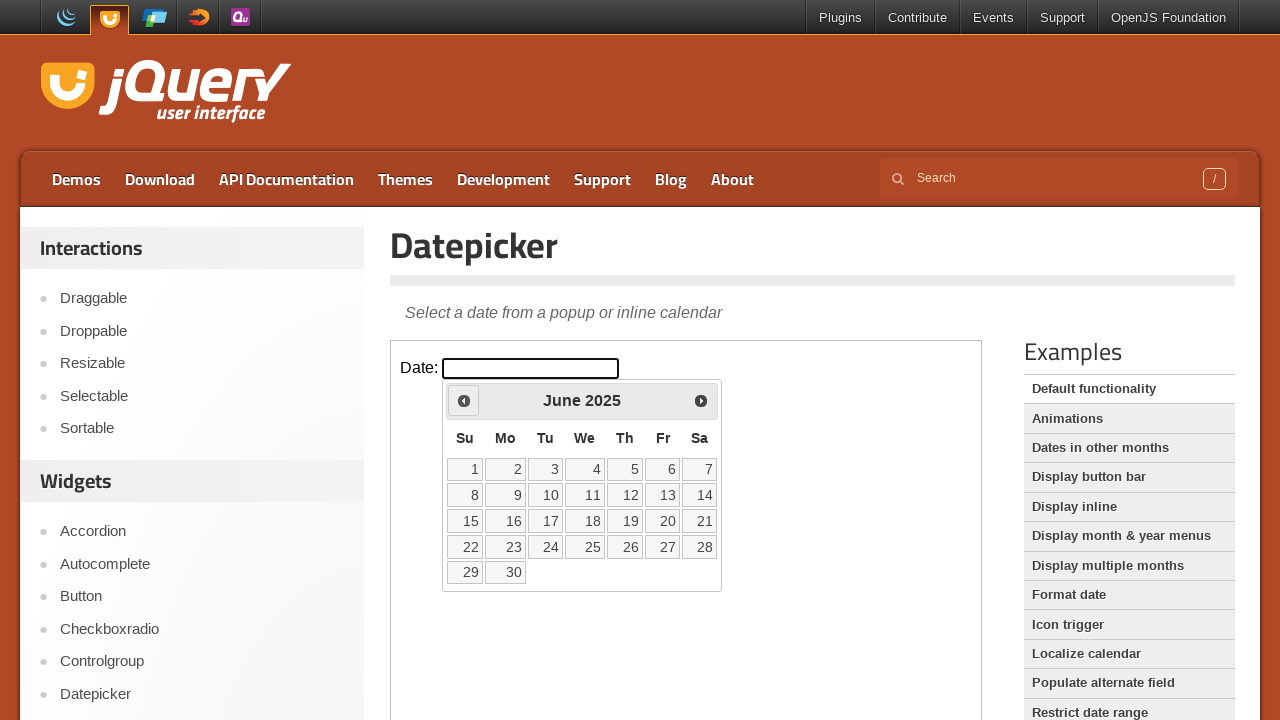

Clicked previous month button to navigate backwards (current: June 2025) at (464, 400) on iframe >> nth=0 >> internal:control=enter-frame >> span.ui-icon-circle-triangle-
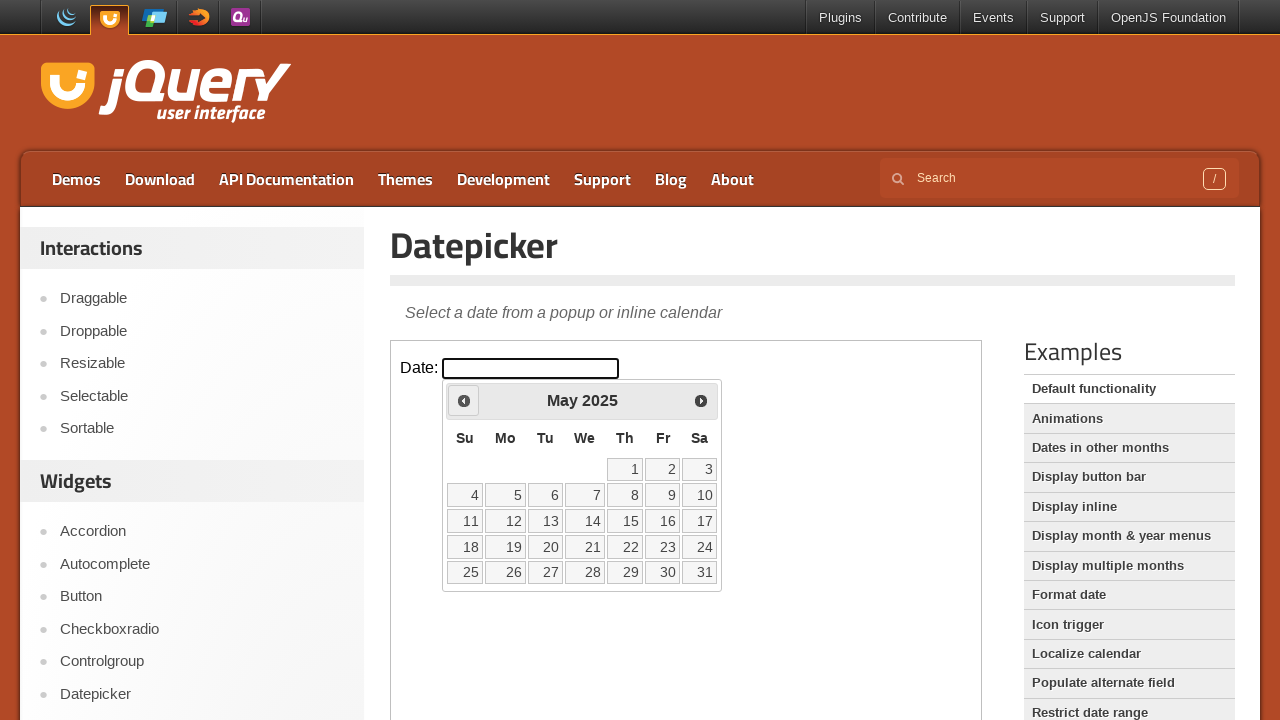

Waited for calendar to update after month navigation
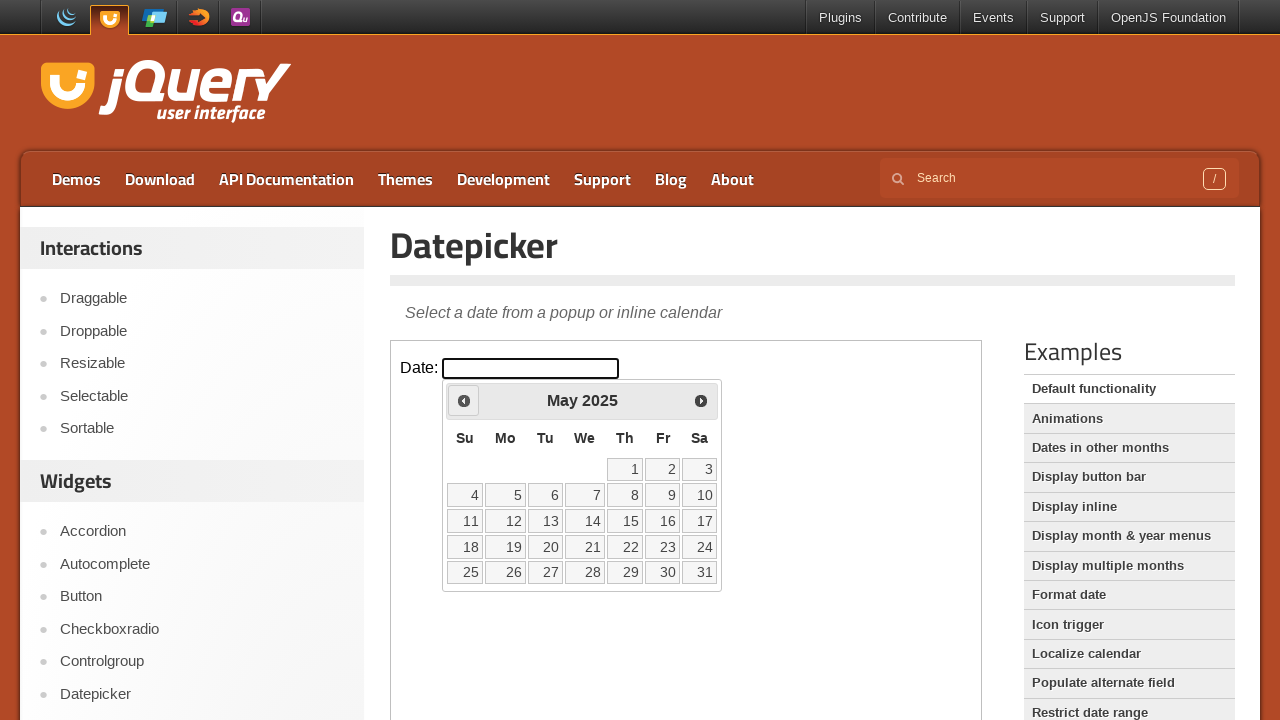

Clicked previous month button to navigate backwards (current: May 2025) at (464, 400) on iframe >> nth=0 >> internal:control=enter-frame >> span.ui-icon-circle-triangle-
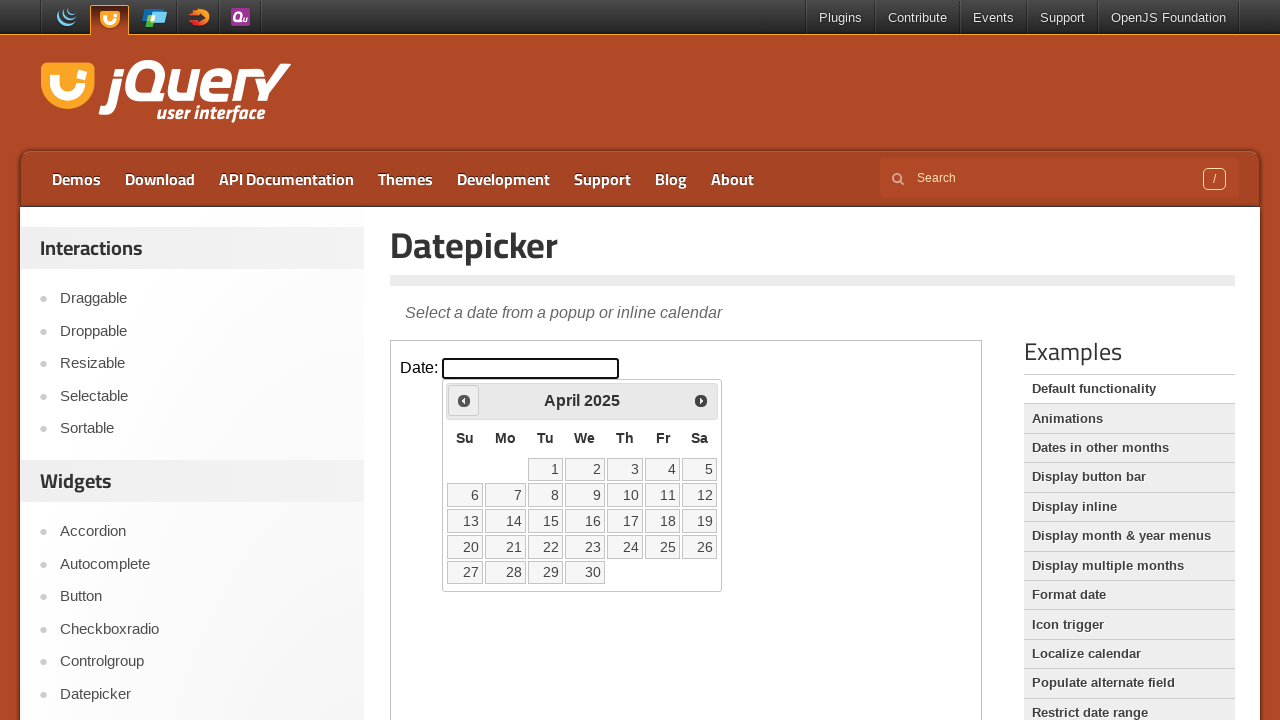

Waited for calendar to update after month navigation
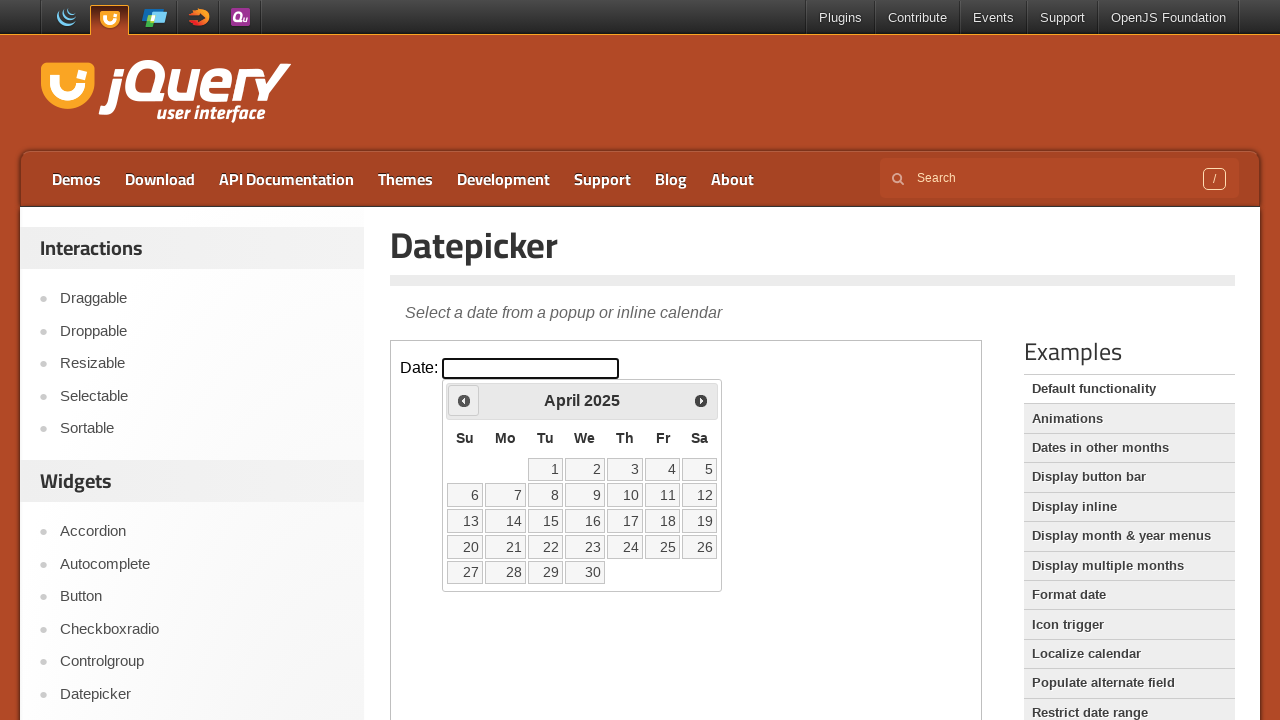

Clicked previous month button to navigate backwards (current: April 2025) at (464, 400) on iframe >> nth=0 >> internal:control=enter-frame >> span.ui-icon-circle-triangle-
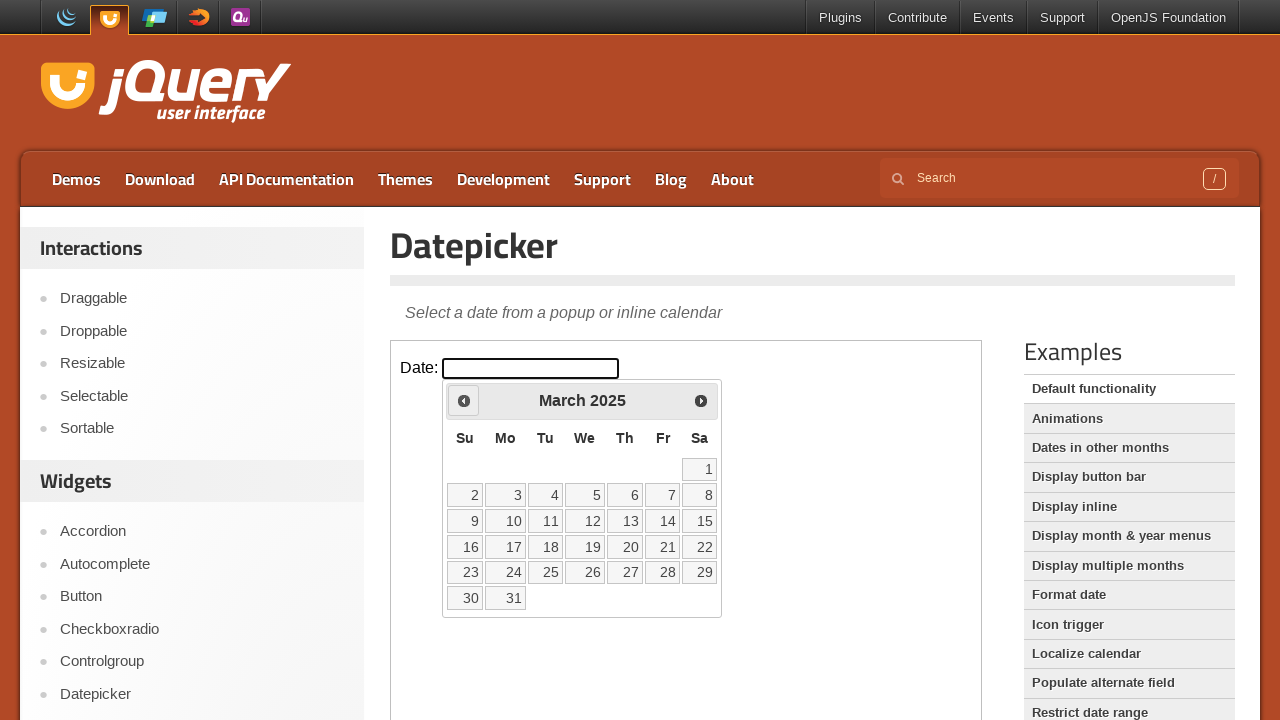

Waited for calendar to update after month navigation
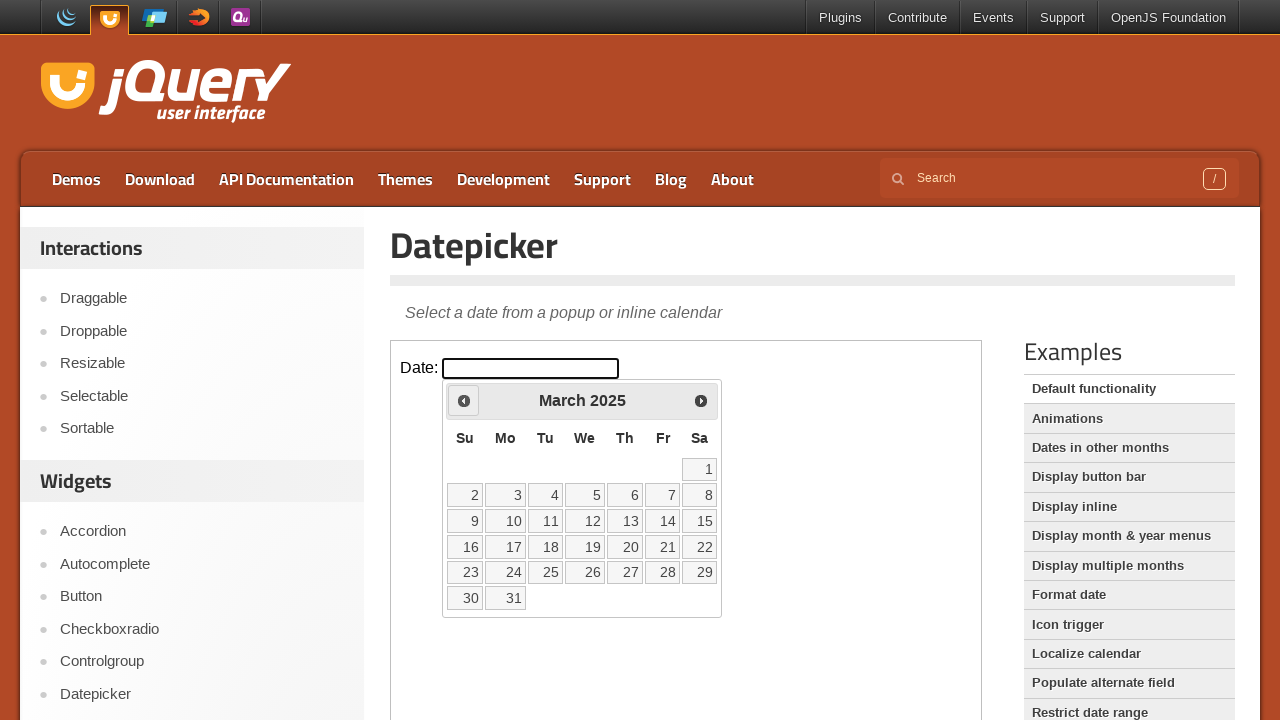

Clicked previous month button to navigate backwards (current: March 2025) at (464, 400) on iframe >> nth=0 >> internal:control=enter-frame >> span.ui-icon-circle-triangle-
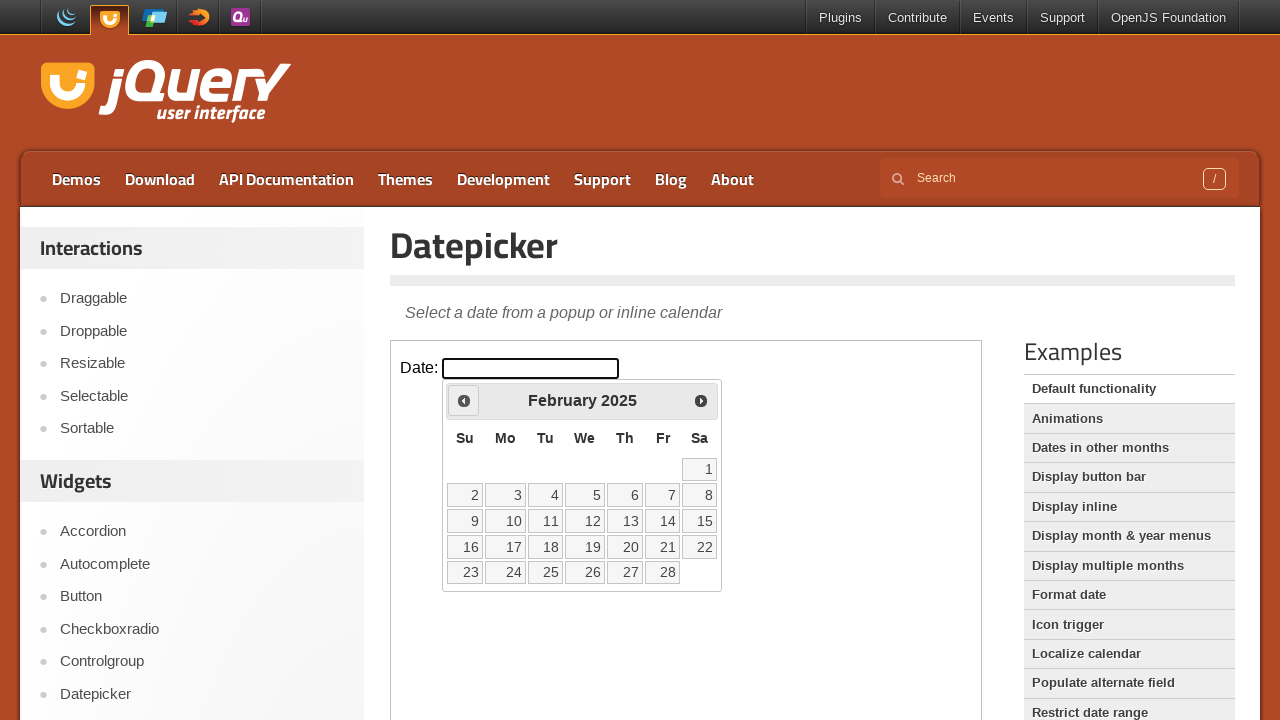

Waited for calendar to update after month navigation
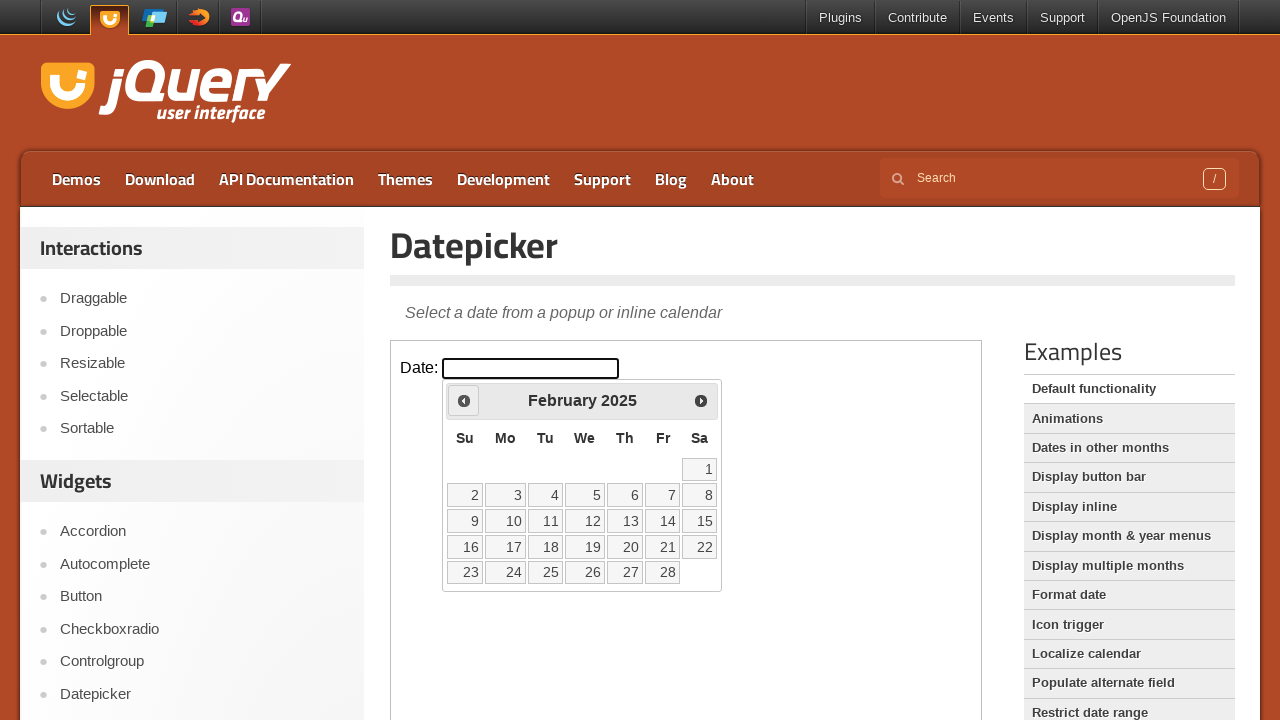

Clicked previous month button to navigate backwards (current: February 2025) at (464, 400) on iframe >> nth=0 >> internal:control=enter-frame >> span.ui-icon-circle-triangle-
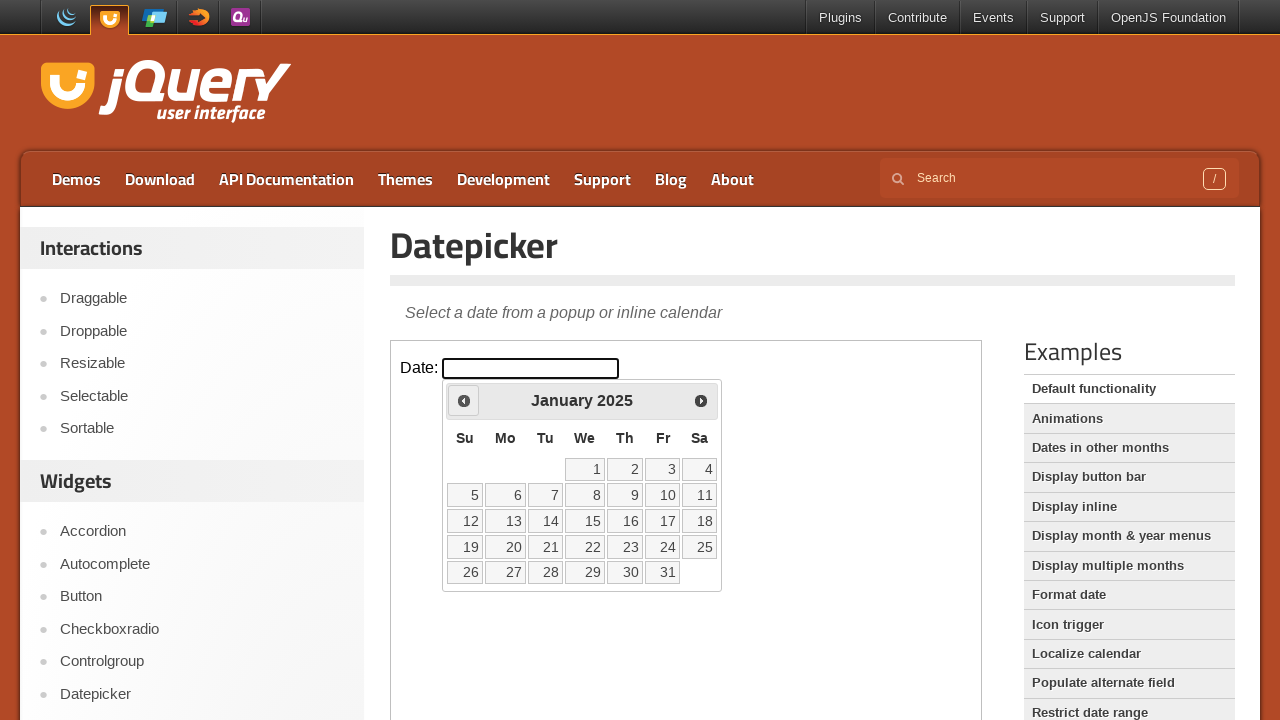

Waited for calendar to update after month navigation
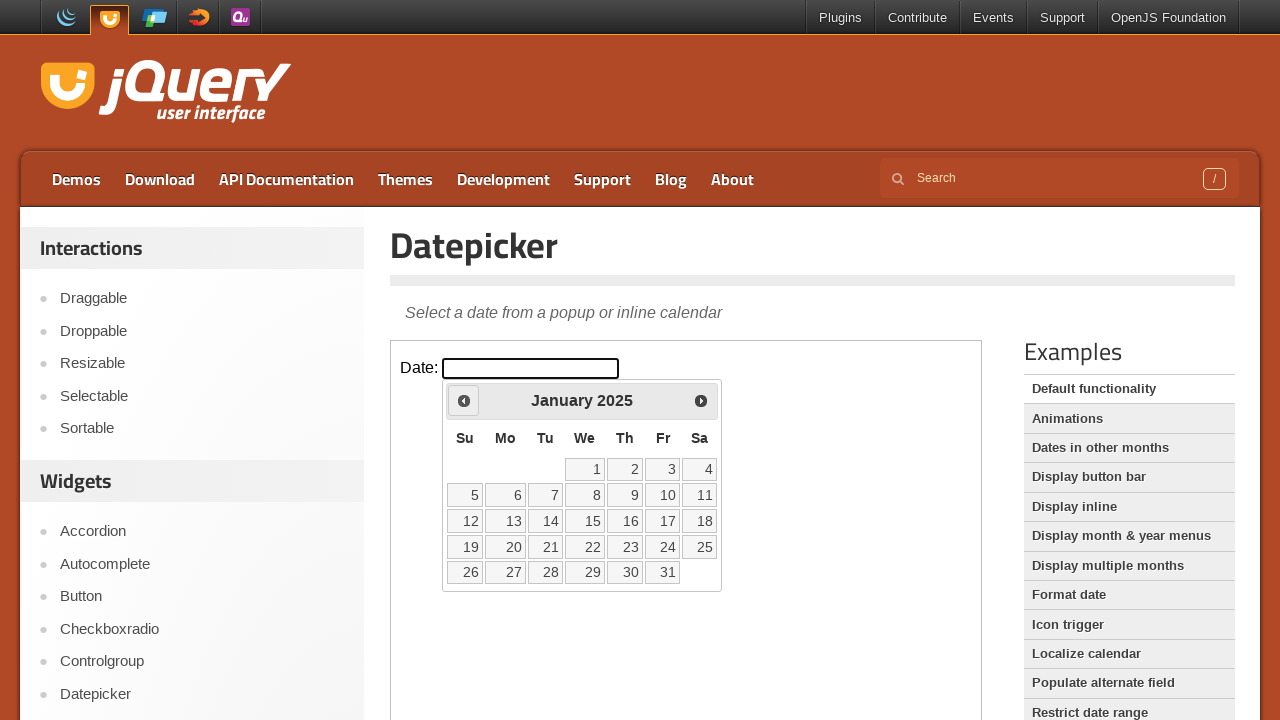

Clicked previous month button to navigate backwards (current: January 2025) at (464, 400) on iframe >> nth=0 >> internal:control=enter-frame >> span.ui-icon-circle-triangle-
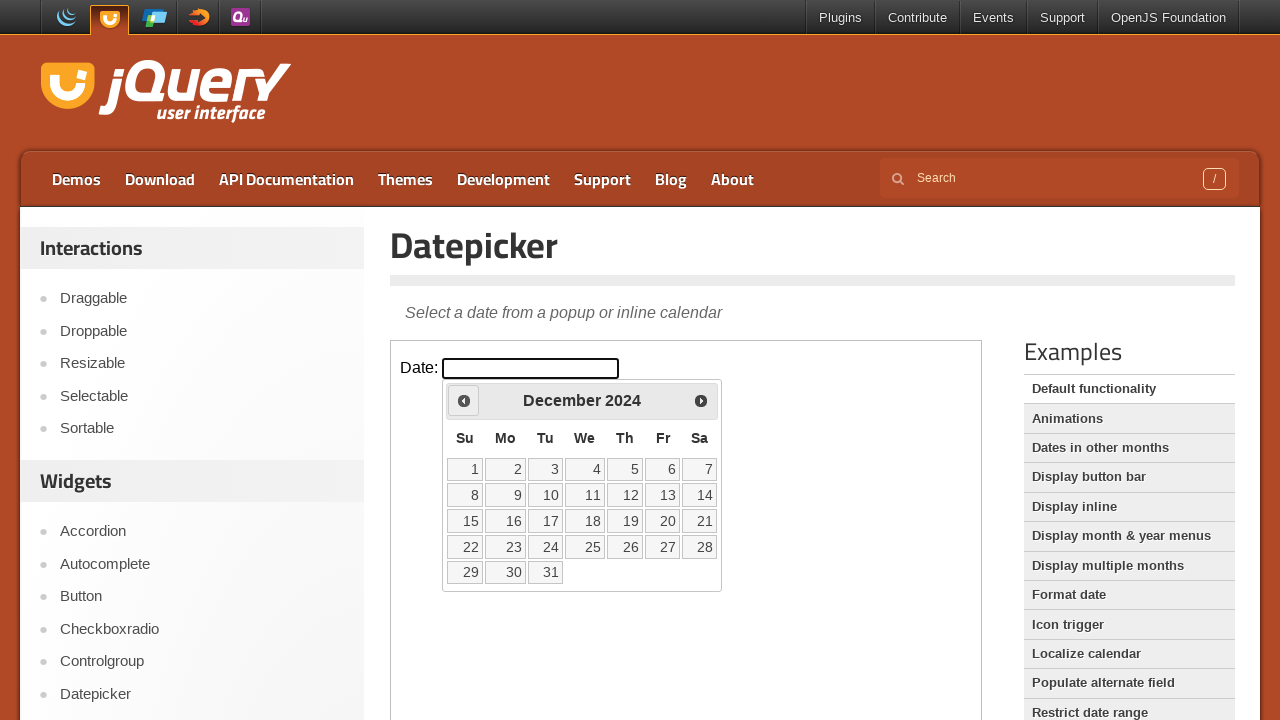

Waited for calendar to update after month navigation
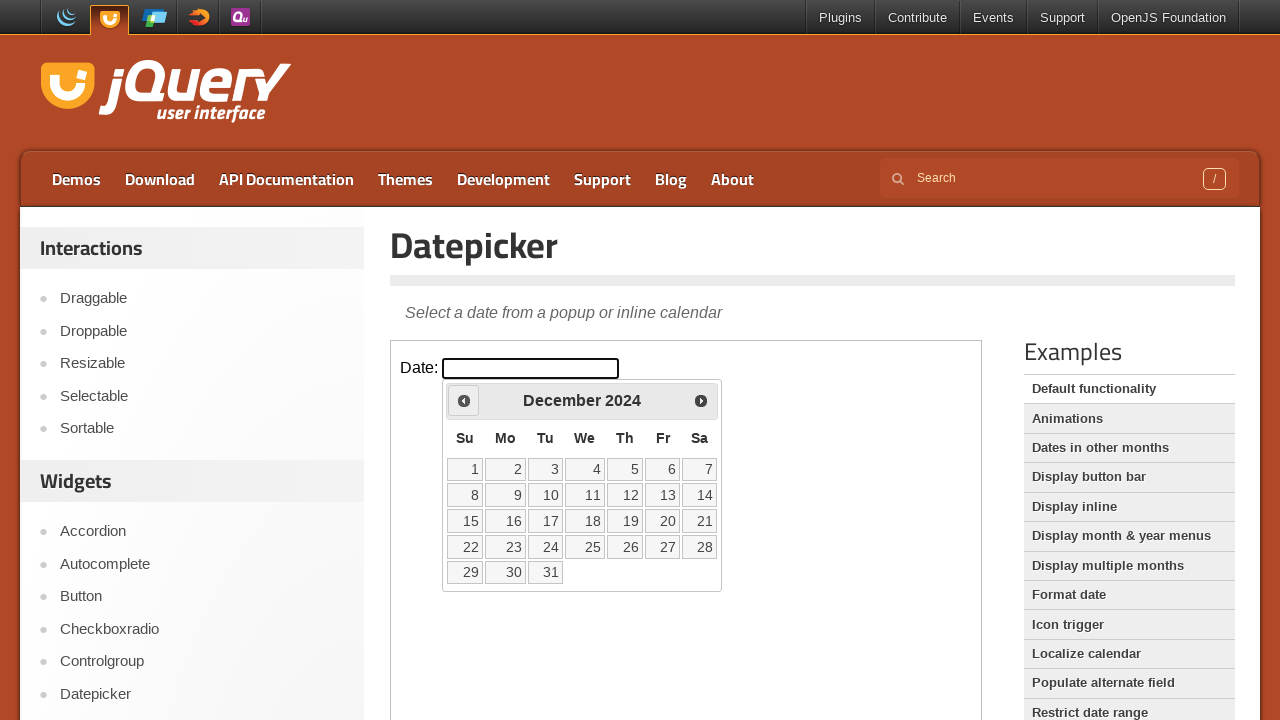

Clicked previous month button to navigate backwards (current: December 2024) at (464, 400) on iframe >> nth=0 >> internal:control=enter-frame >> span.ui-icon-circle-triangle-
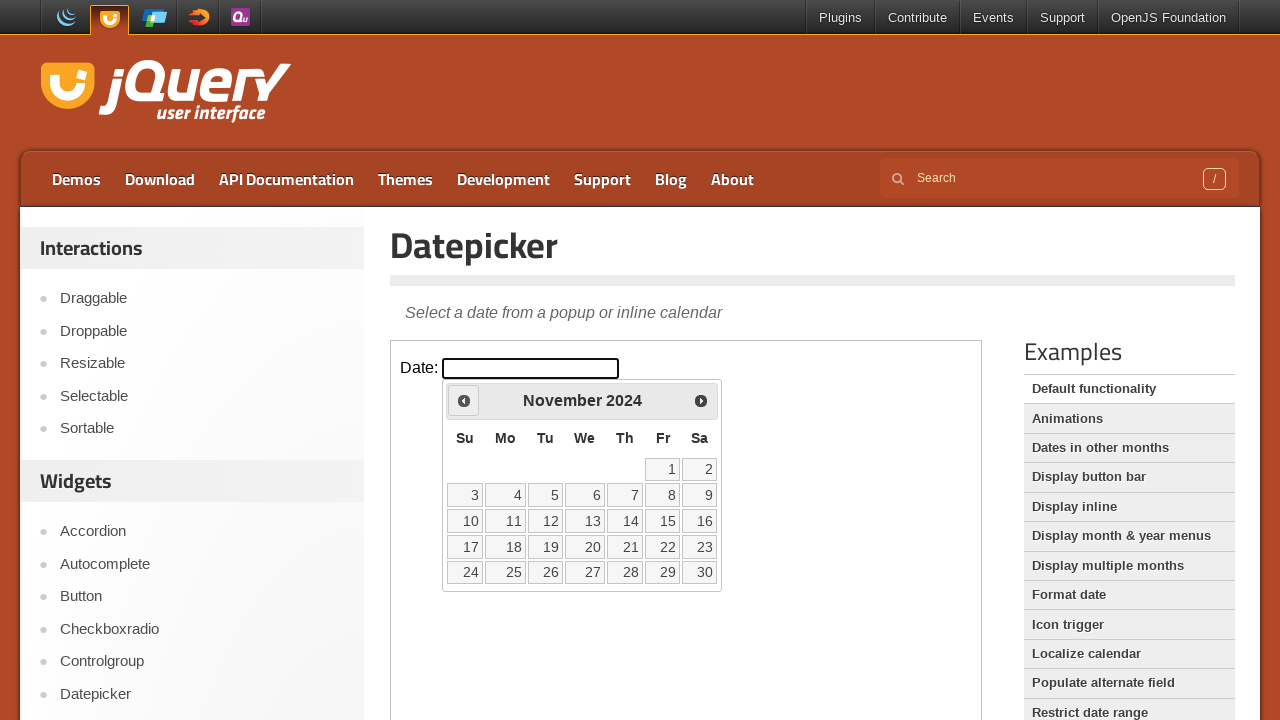

Waited for calendar to update after month navigation
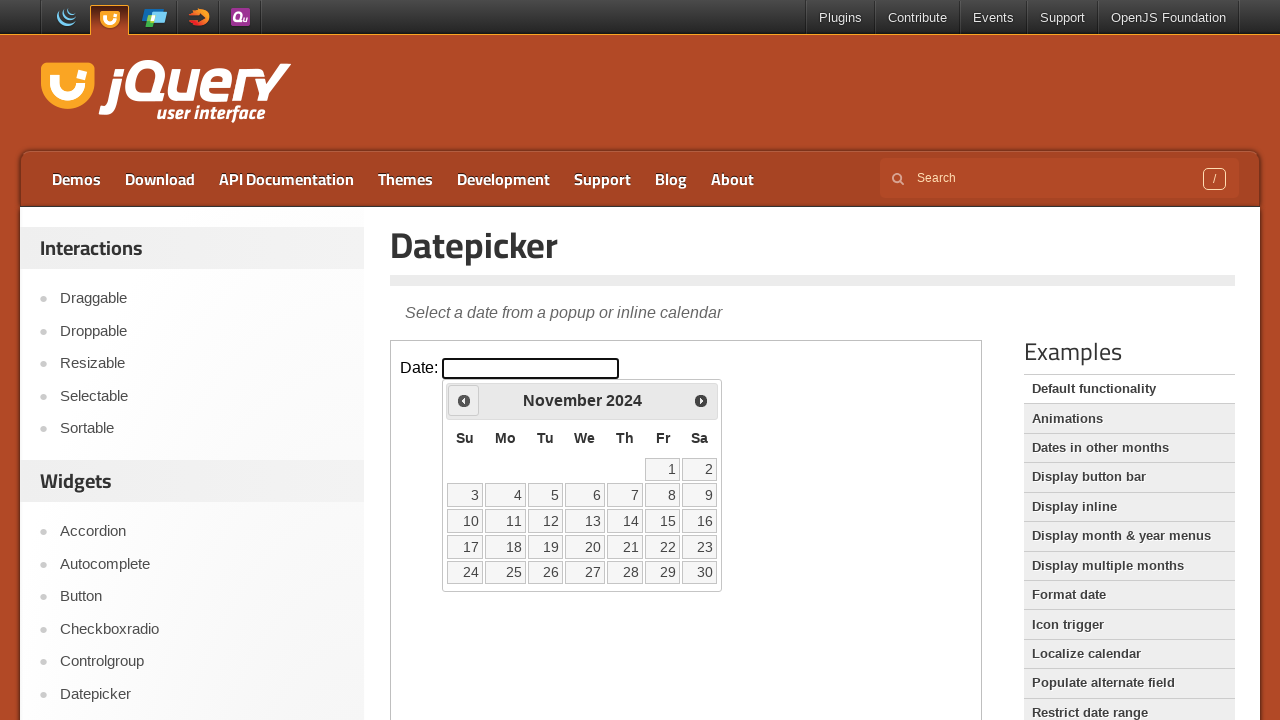

Clicked previous month button to navigate backwards (current: November 2024) at (464, 400) on iframe >> nth=0 >> internal:control=enter-frame >> span.ui-icon-circle-triangle-
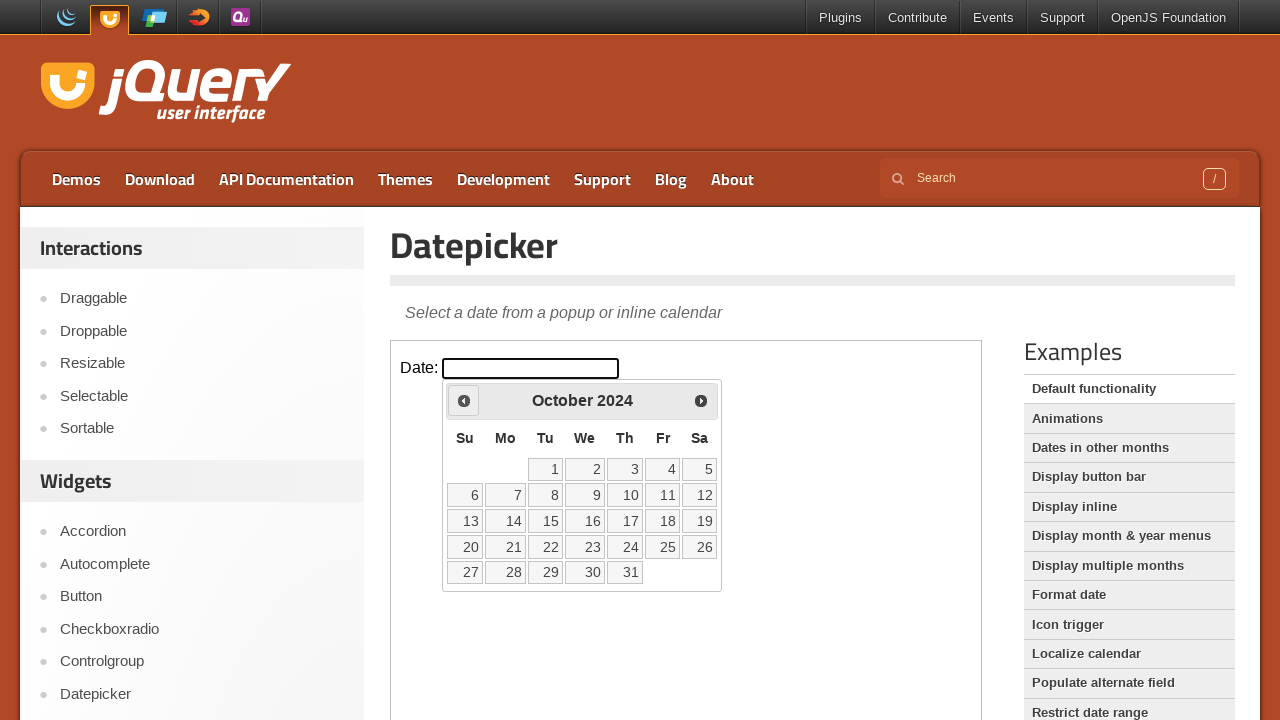

Waited for calendar to update after month navigation
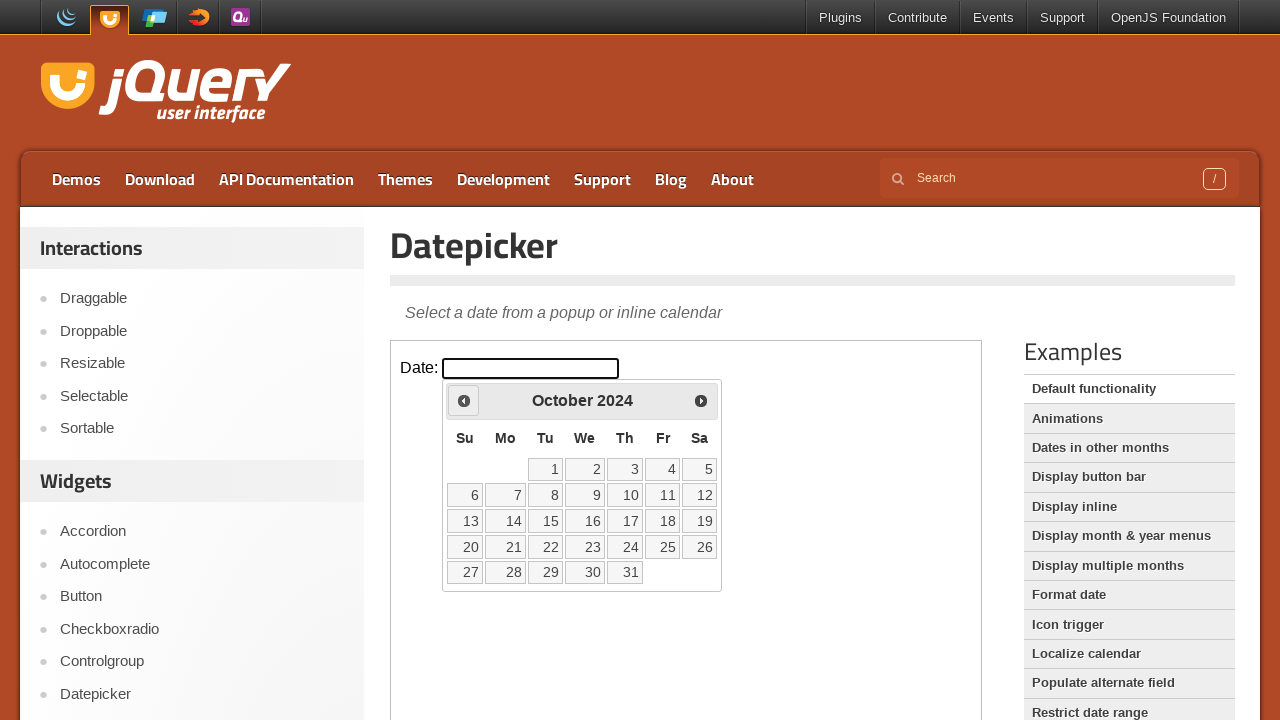

Clicked previous month button to navigate backwards (current: October 2024) at (464, 400) on iframe >> nth=0 >> internal:control=enter-frame >> span.ui-icon-circle-triangle-
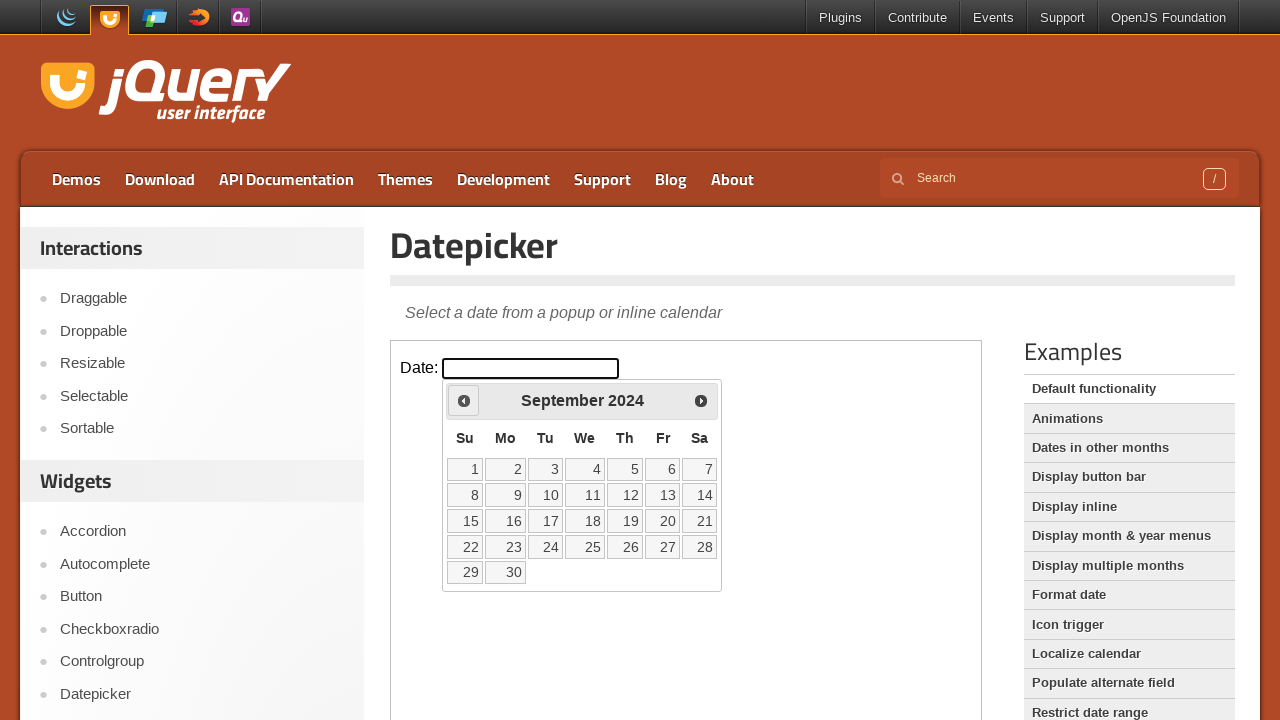

Waited for calendar to update after month navigation
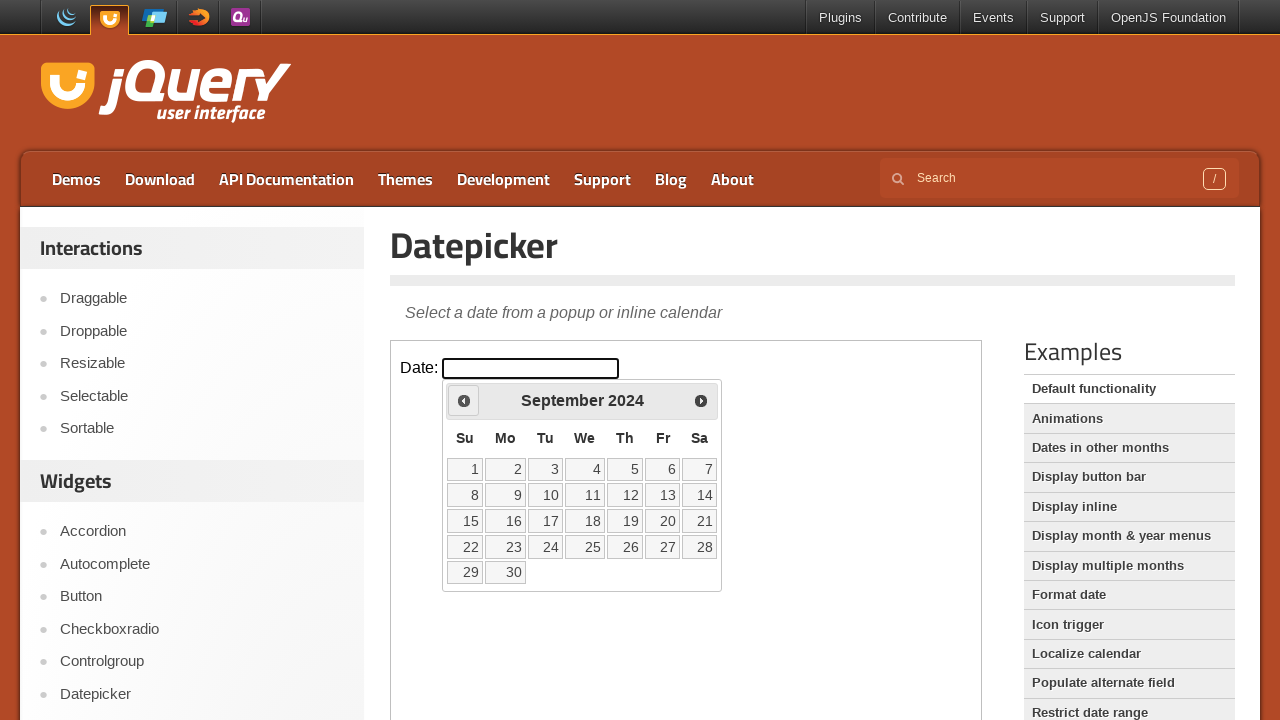

Clicked previous month button to navigate backwards (current: September 2024) at (464, 400) on iframe >> nth=0 >> internal:control=enter-frame >> span.ui-icon-circle-triangle-
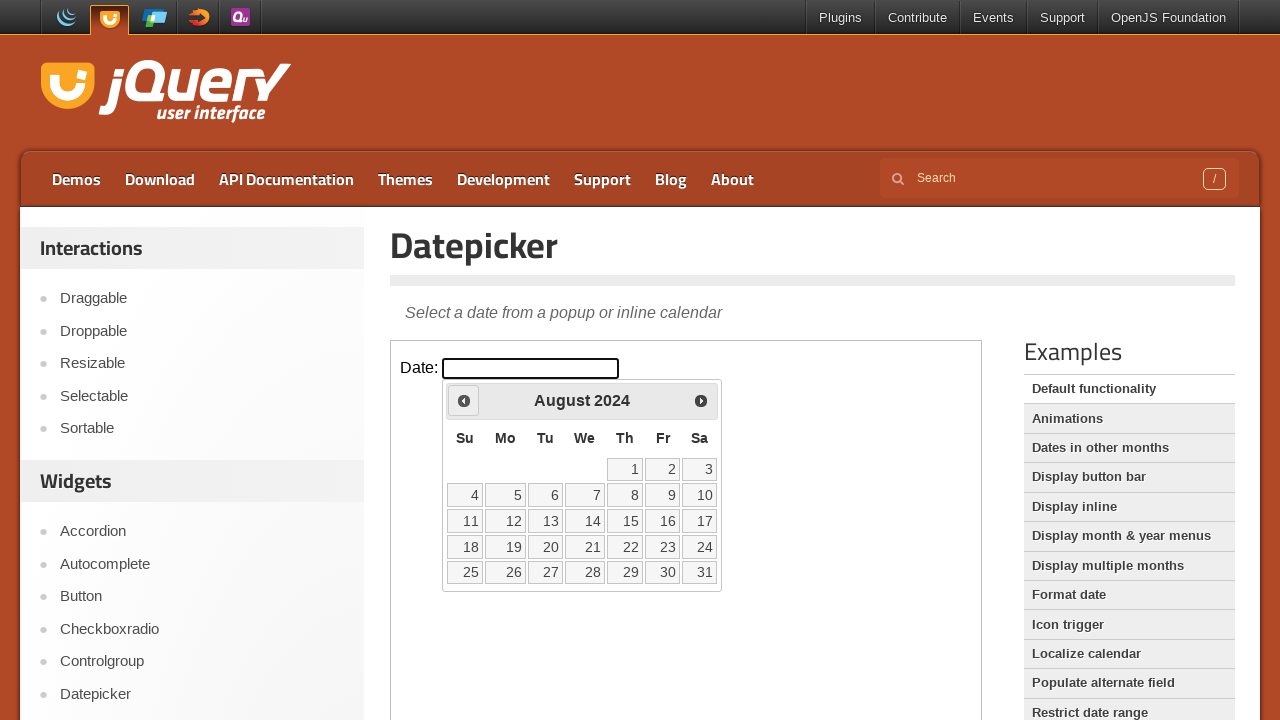

Waited for calendar to update after month navigation
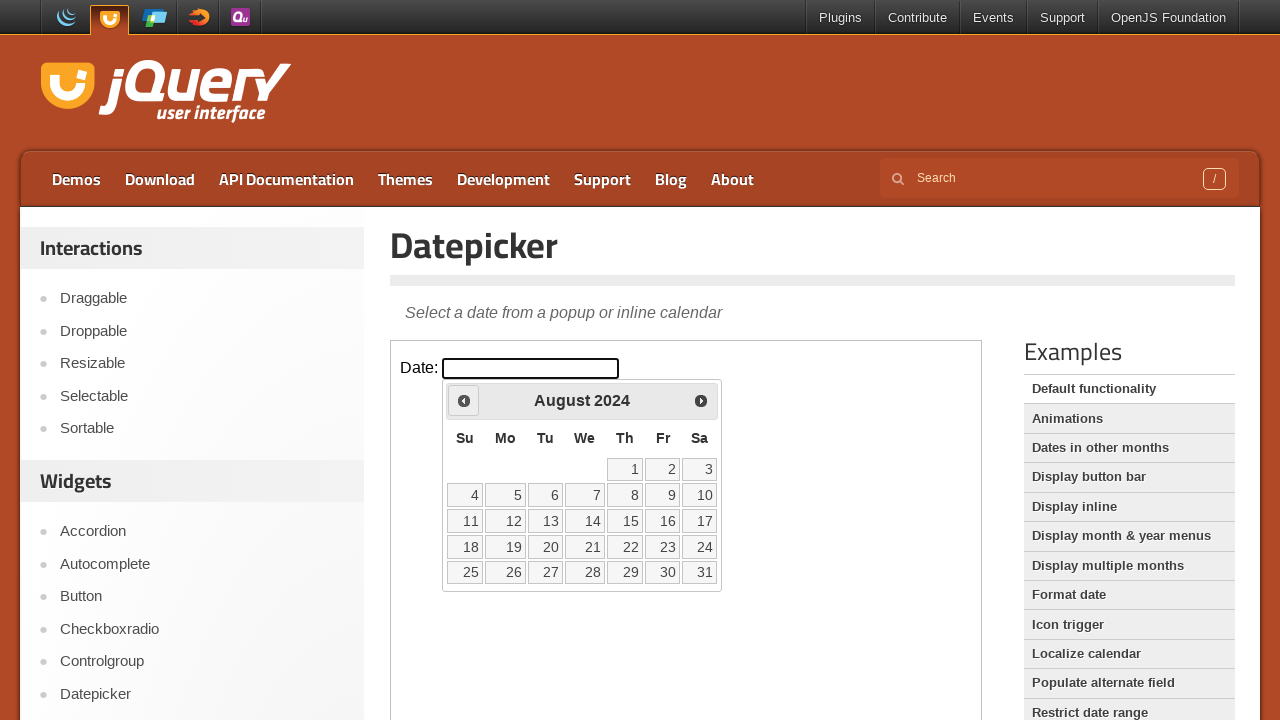

Clicked previous month button to navigate backwards (current: August 2024) at (464, 400) on iframe >> nth=0 >> internal:control=enter-frame >> span.ui-icon-circle-triangle-
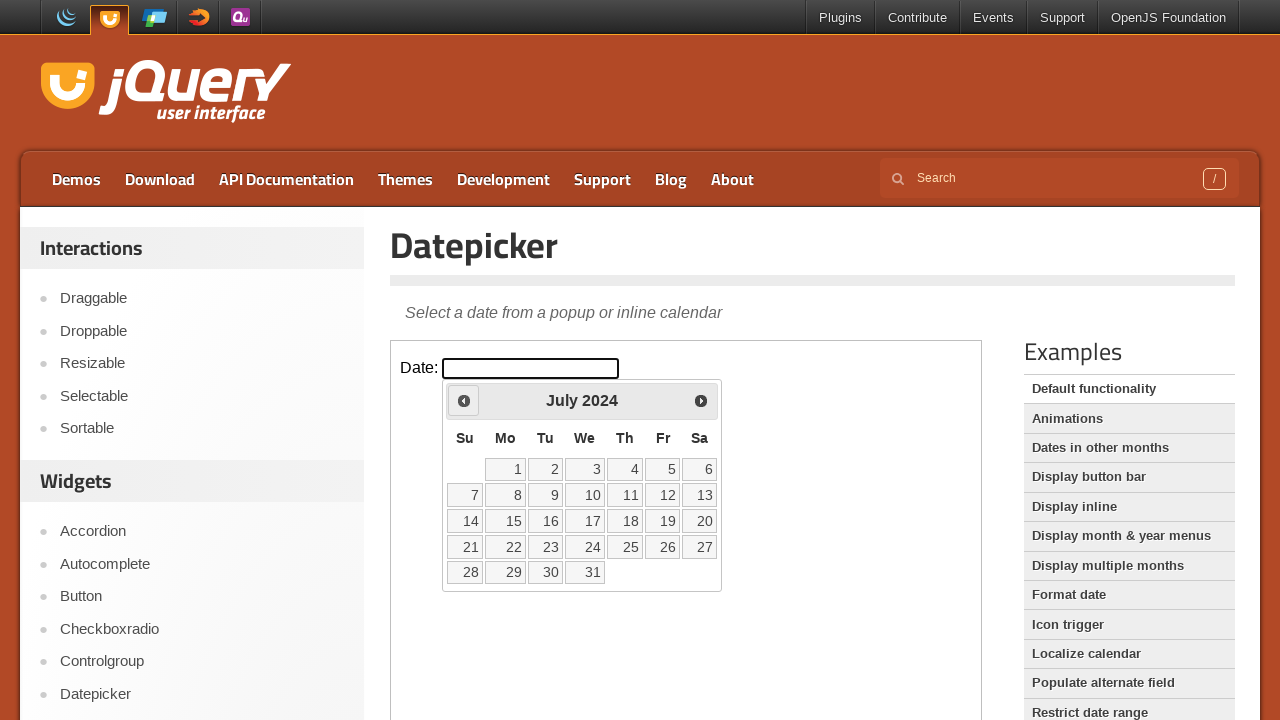

Waited for calendar to update after month navigation
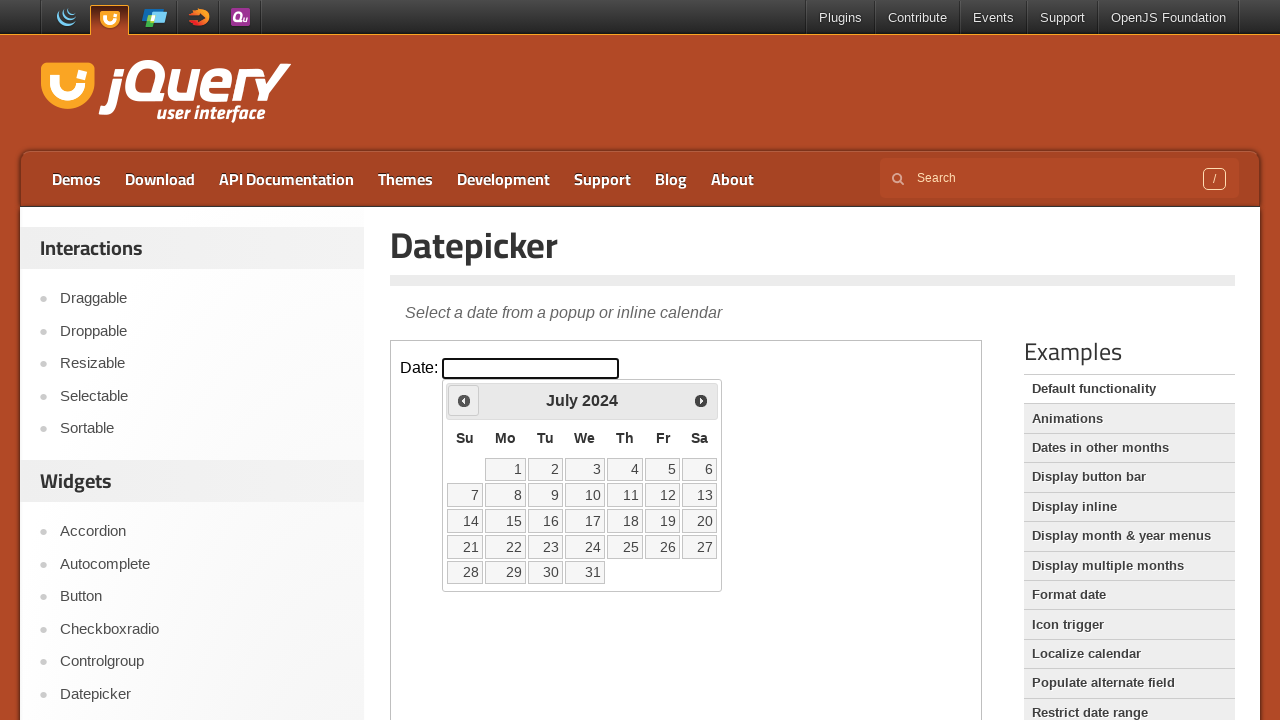

Clicked previous month button to navigate backwards (current: July 2024) at (464, 400) on iframe >> nth=0 >> internal:control=enter-frame >> span.ui-icon-circle-triangle-
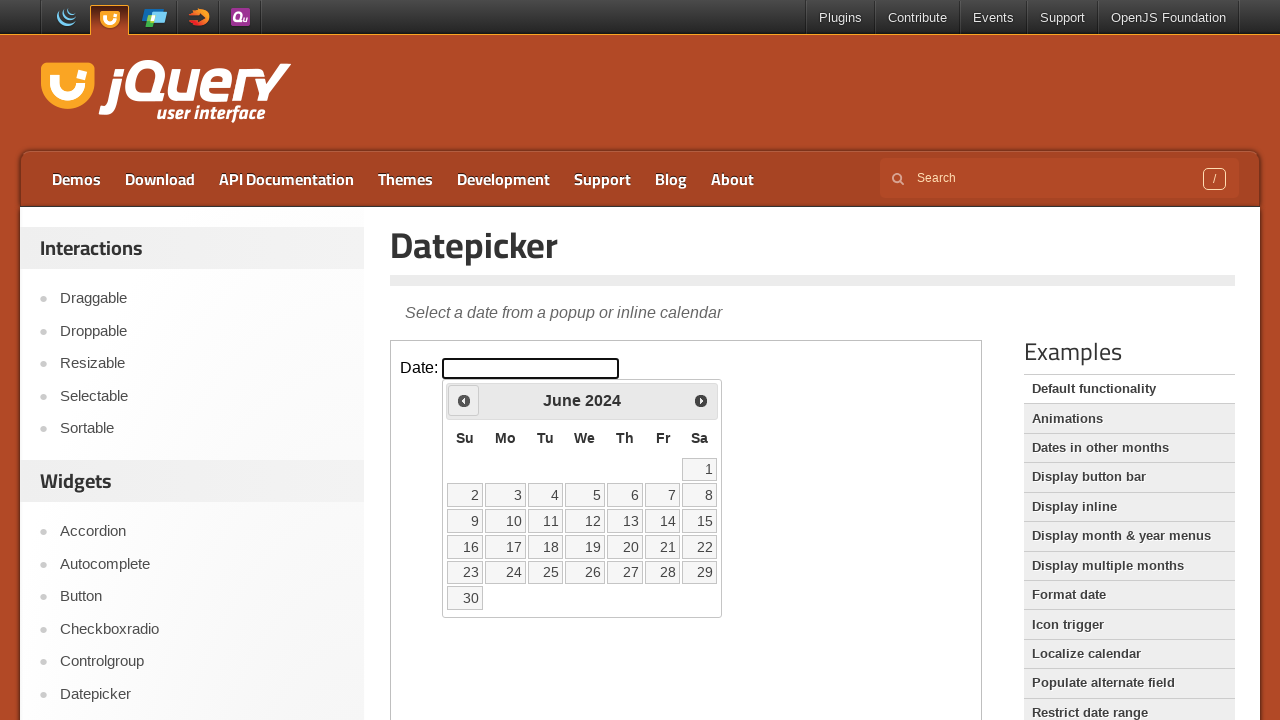

Waited for calendar to update after month navigation
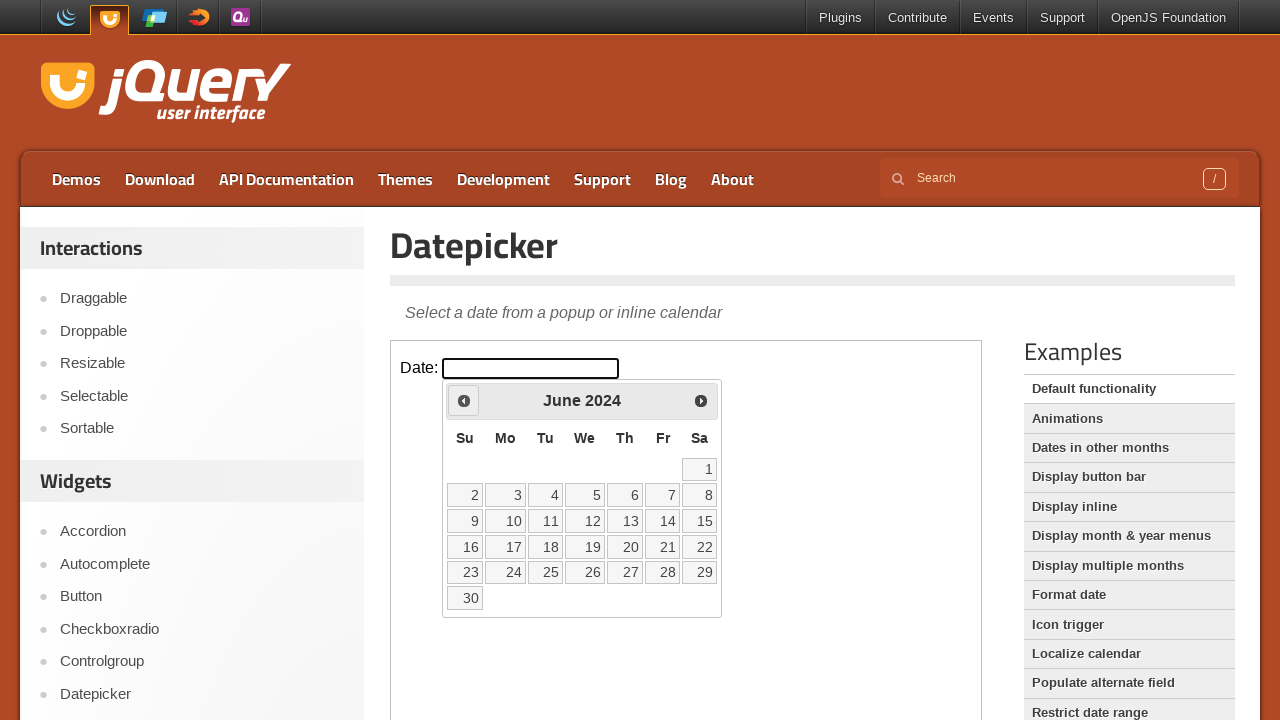

Clicked previous month button to navigate backwards (current: June 2024) at (464, 400) on iframe >> nth=0 >> internal:control=enter-frame >> span.ui-icon-circle-triangle-
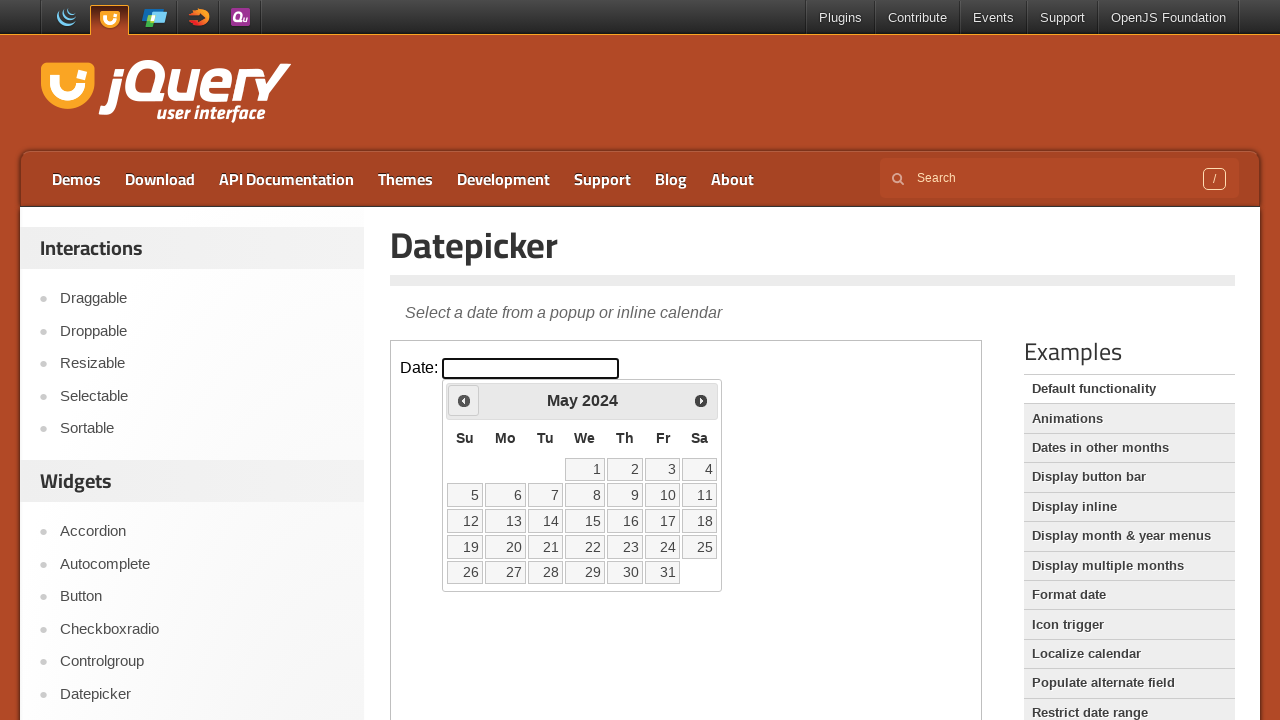

Waited for calendar to update after month navigation
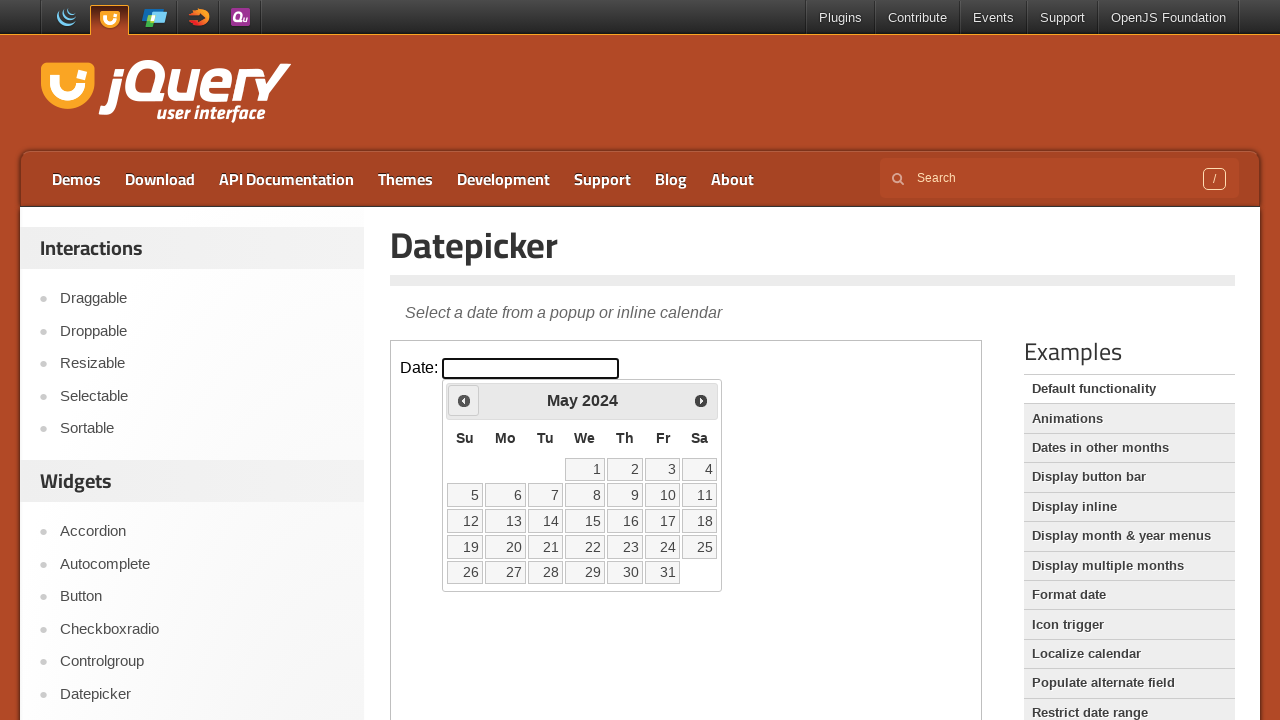

Clicked previous month button to navigate backwards (current: May 2024) at (464, 400) on iframe >> nth=0 >> internal:control=enter-frame >> span.ui-icon-circle-triangle-
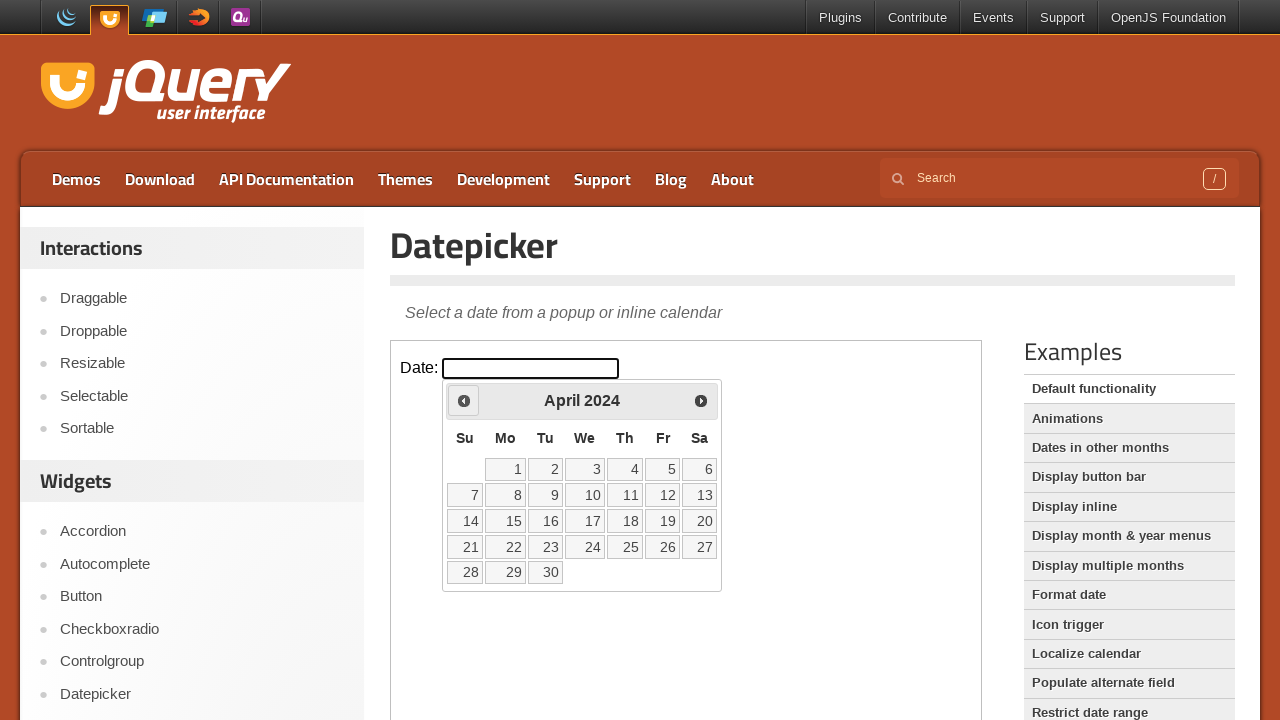

Waited for calendar to update after month navigation
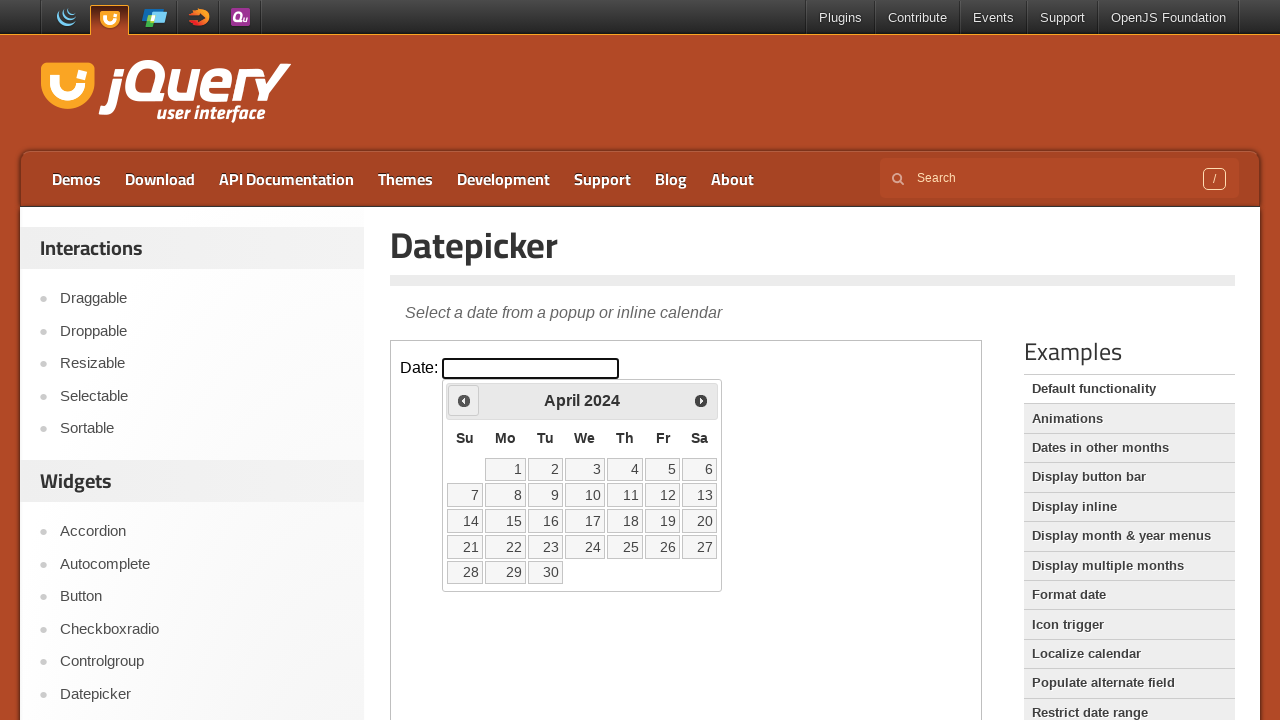

Clicked previous month button to navigate backwards (current: April 2024) at (464, 400) on iframe >> nth=0 >> internal:control=enter-frame >> span.ui-icon-circle-triangle-
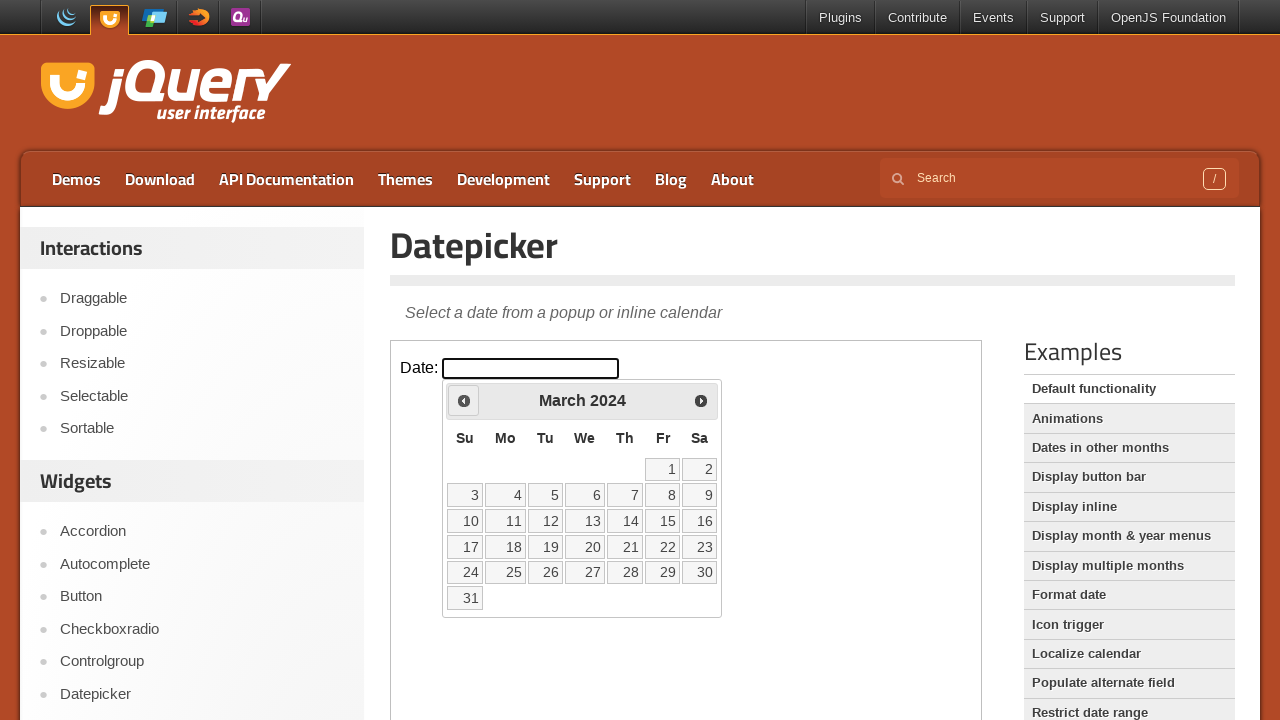

Waited for calendar to update after month navigation
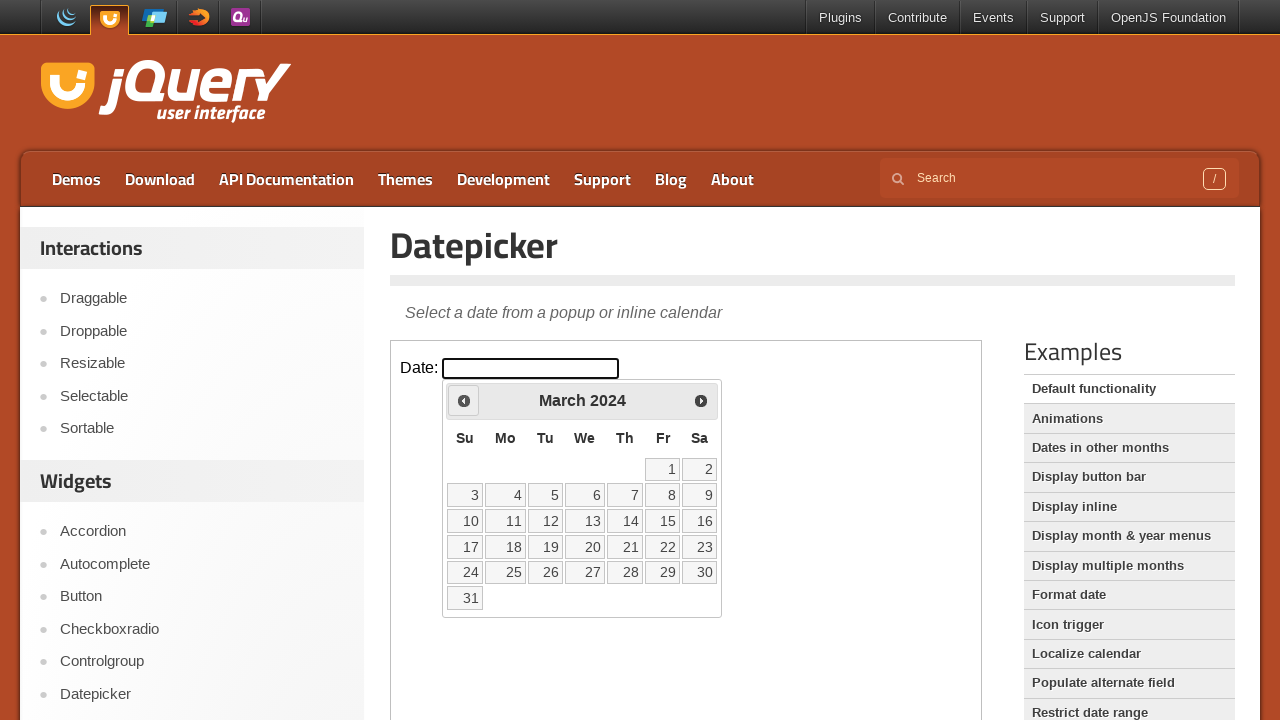

Clicked previous month button to navigate backwards (current: March 2024) at (464, 400) on iframe >> nth=0 >> internal:control=enter-frame >> span.ui-icon-circle-triangle-
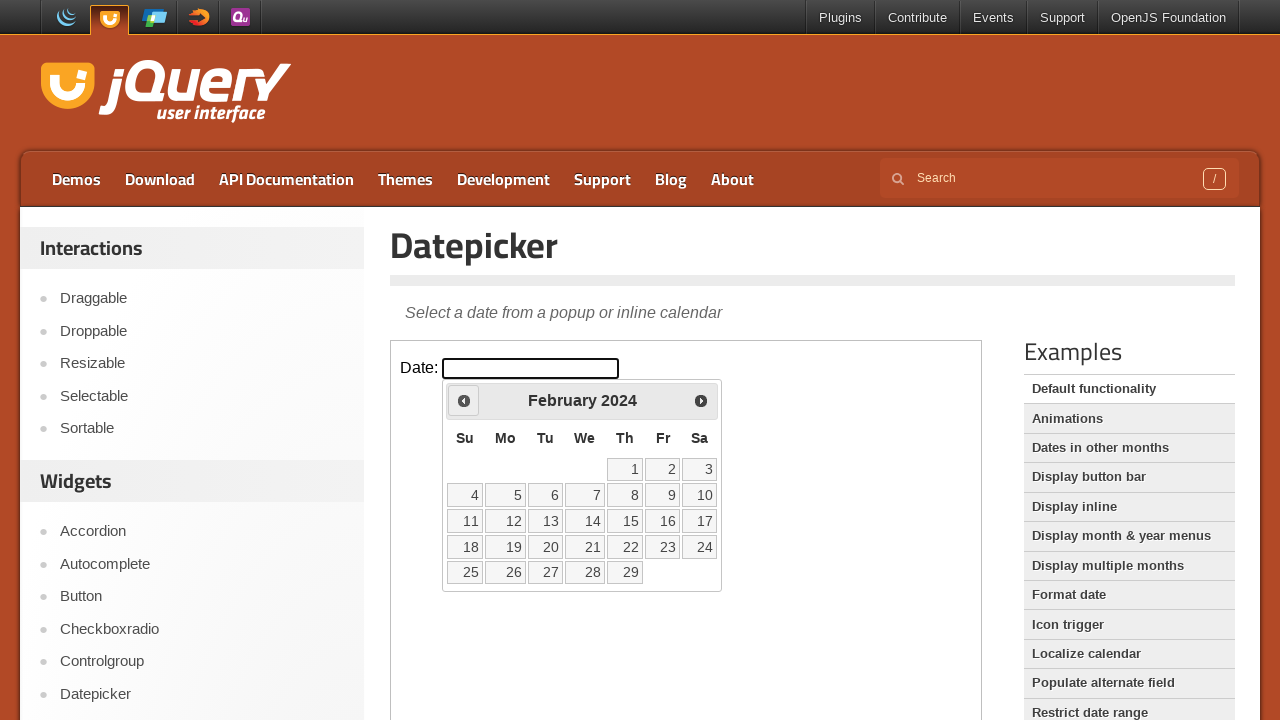

Waited for calendar to update after month navigation
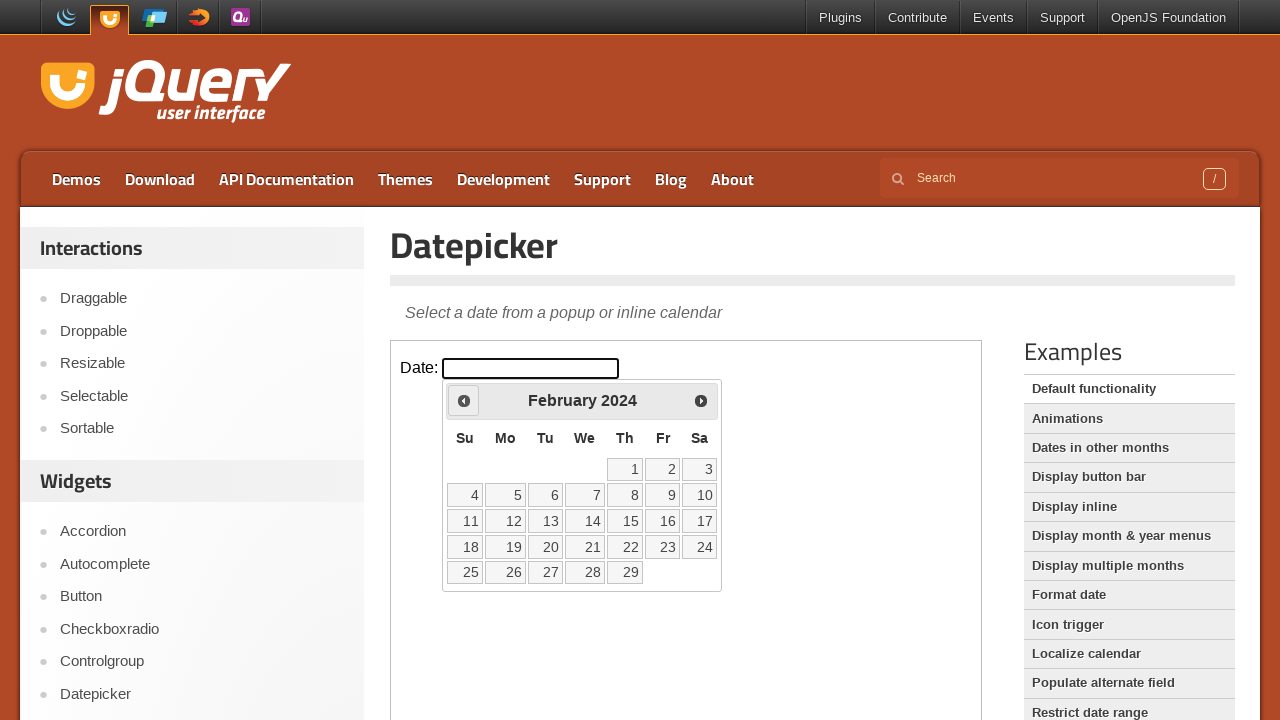

Clicked previous month button to navigate backwards (current: February 2024) at (464, 400) on iframe >> nth=0 >> internal:control=enter-frame >> span.ui-icon-circle-triangle-
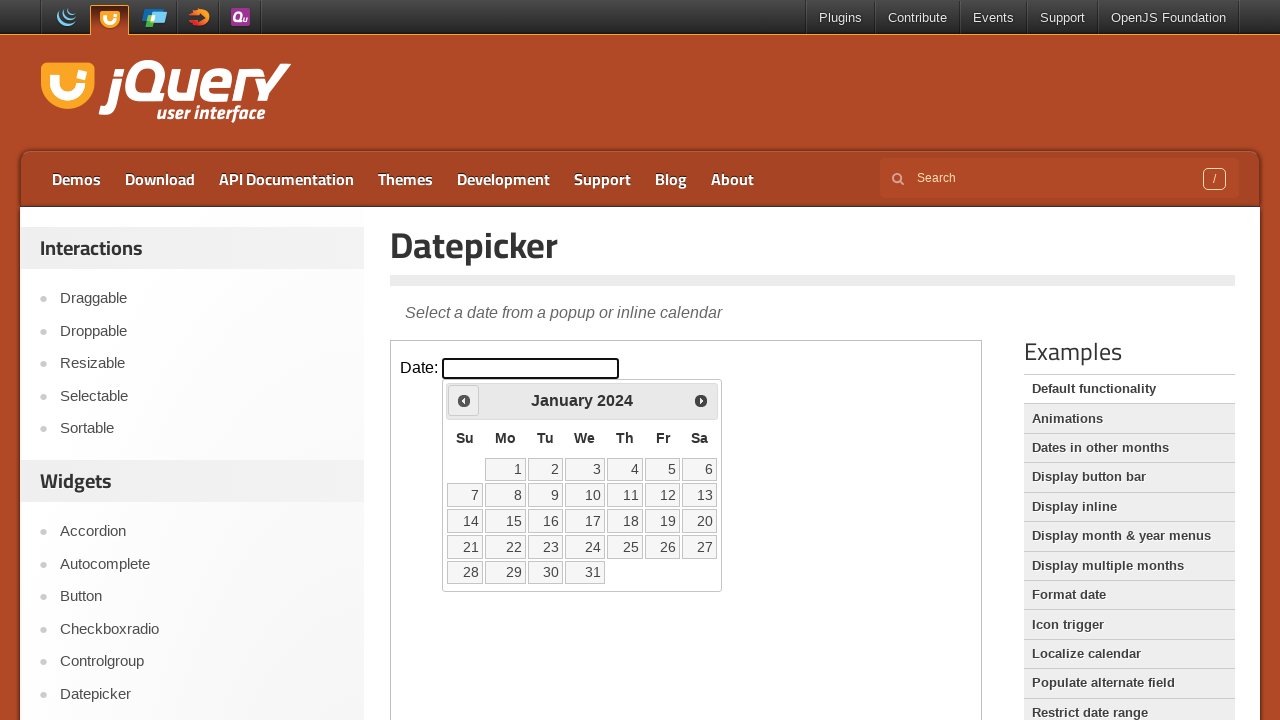

Waited for calendar to update after month navigation
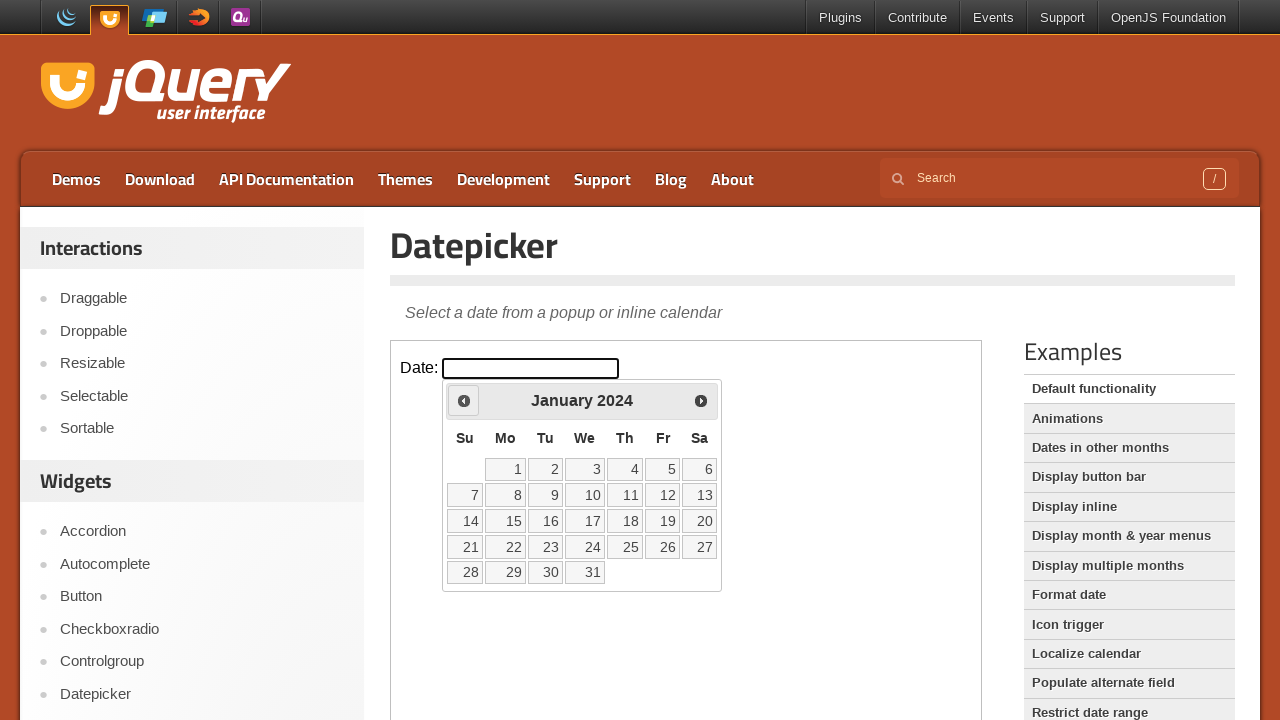

Clicked previous month button to navigate backwards (current: January 2024) at (464, 400) on iframe >> nth=0 >> internal:control=enter-frame >> span.ui-icon-circle-triangle-
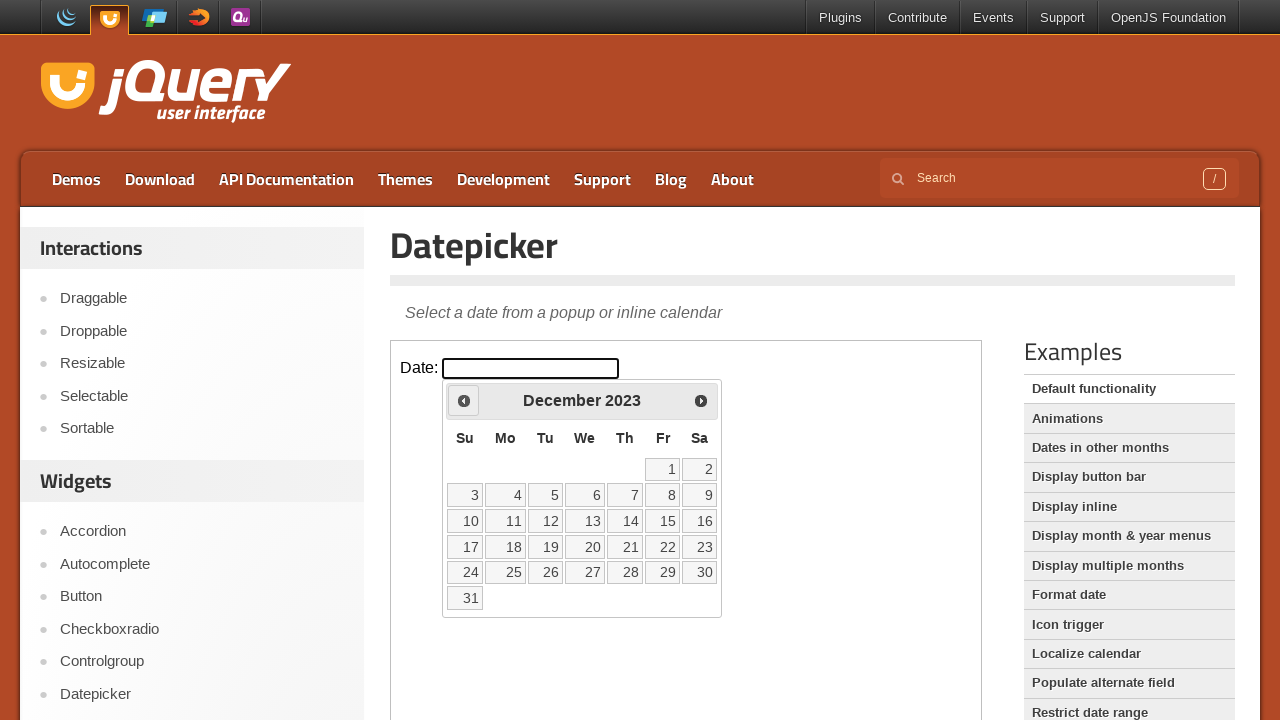

Waited for calendar to update after month navigation
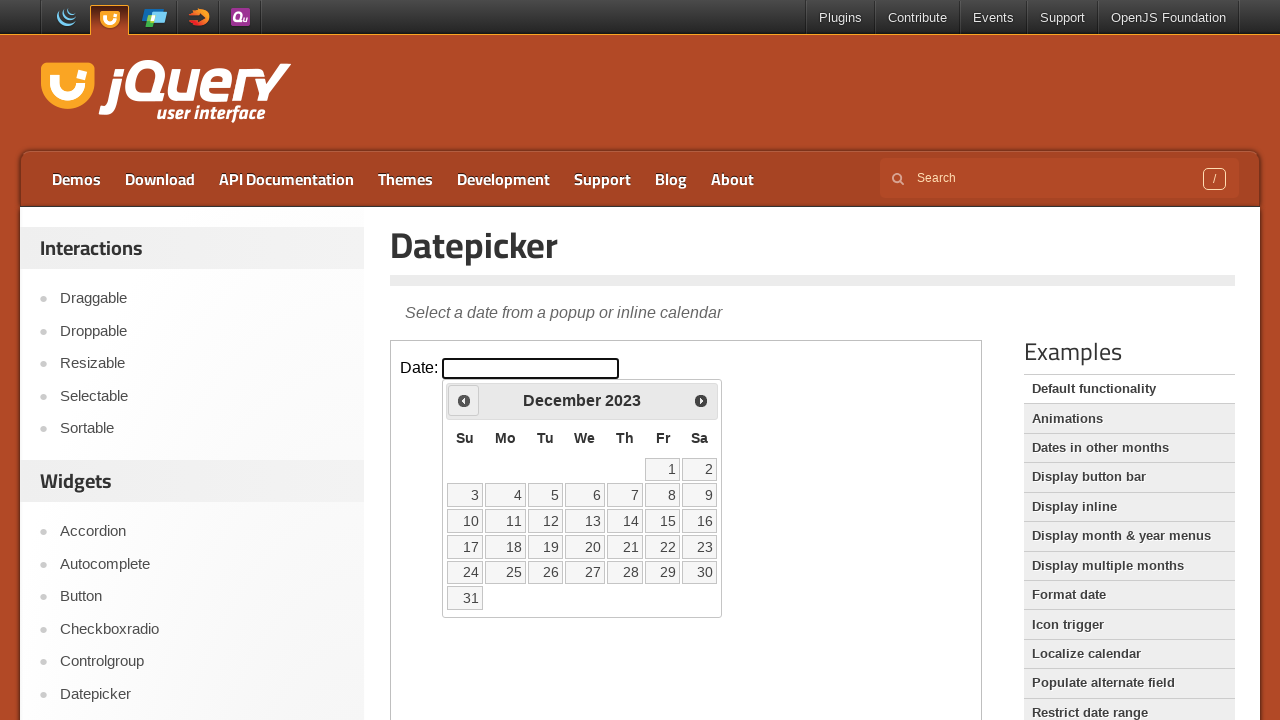

Clicked previous month button to navigate backwards (current: December 2023) at (464, 400) on iframe >> nth=0 >> internal:control=enter-frame >> span.ui-icon-circle-triangle-
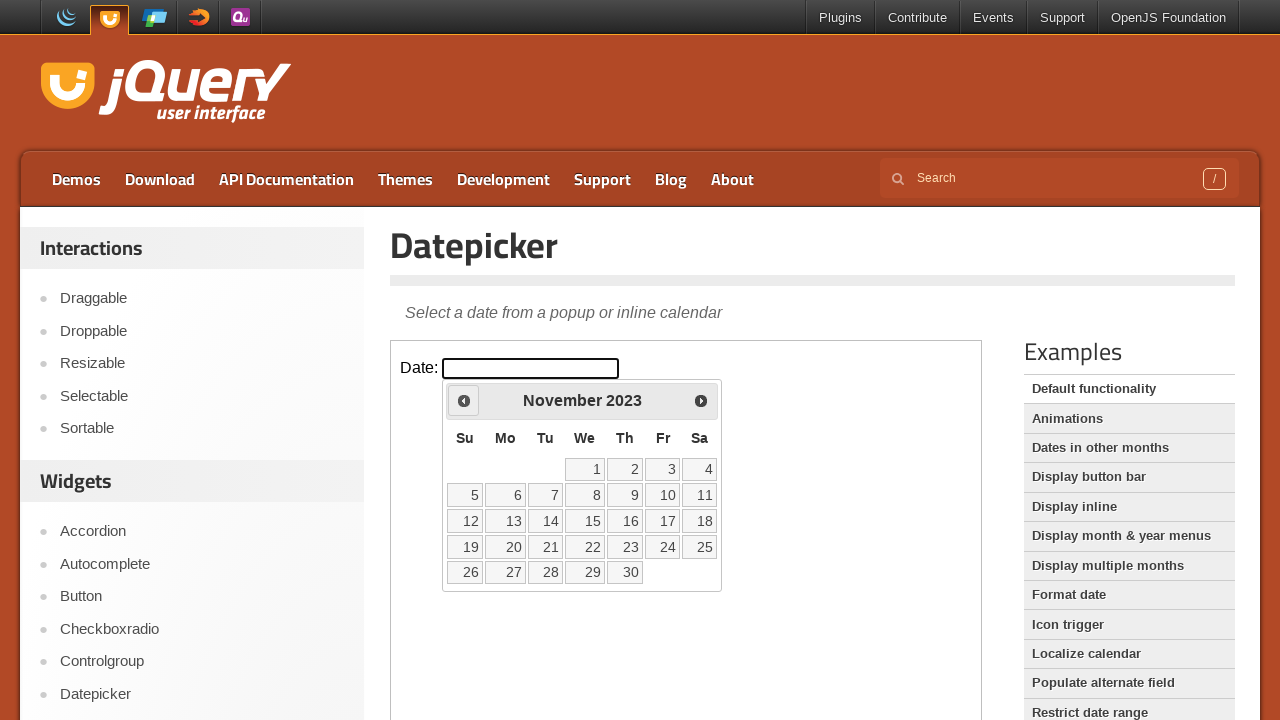

Waited for calendar to update after month navigation
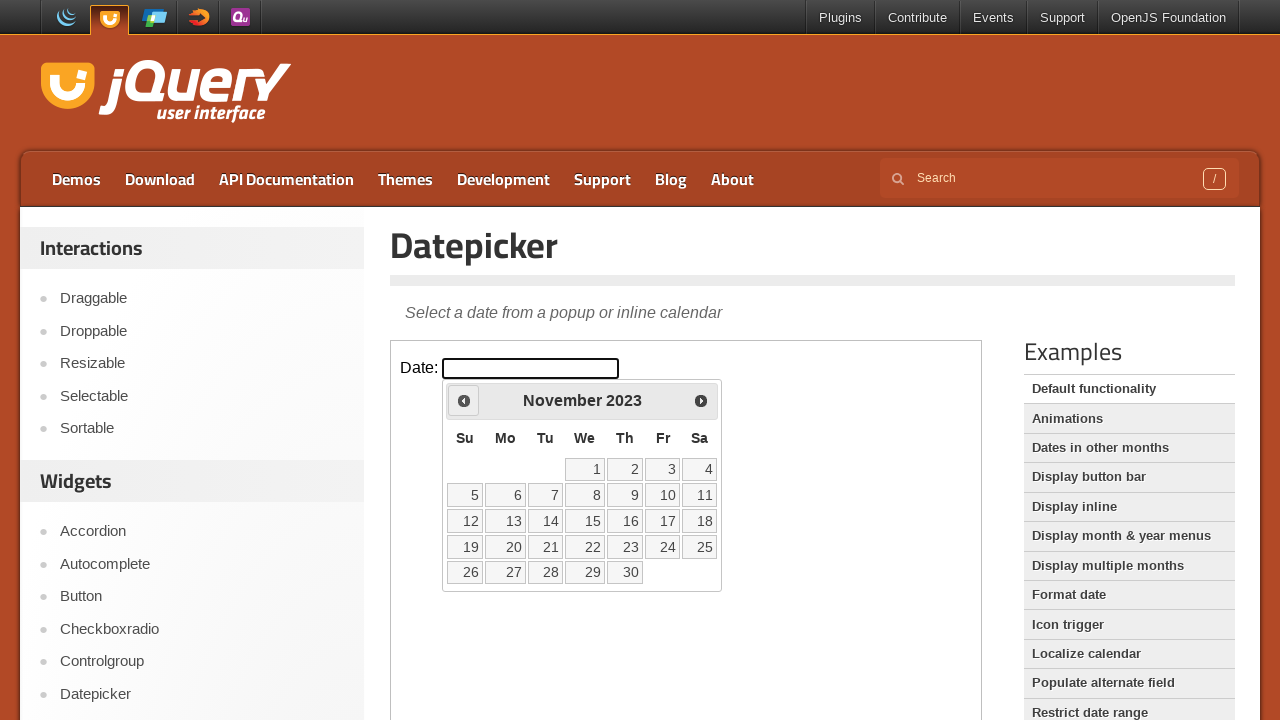

Clicked previous month button to navigate backwards (current: November 2023) at (464, 400) on iframe >> nth=0 >> internal:control=enter-frame >> span.ui-icon-circle-triangle-
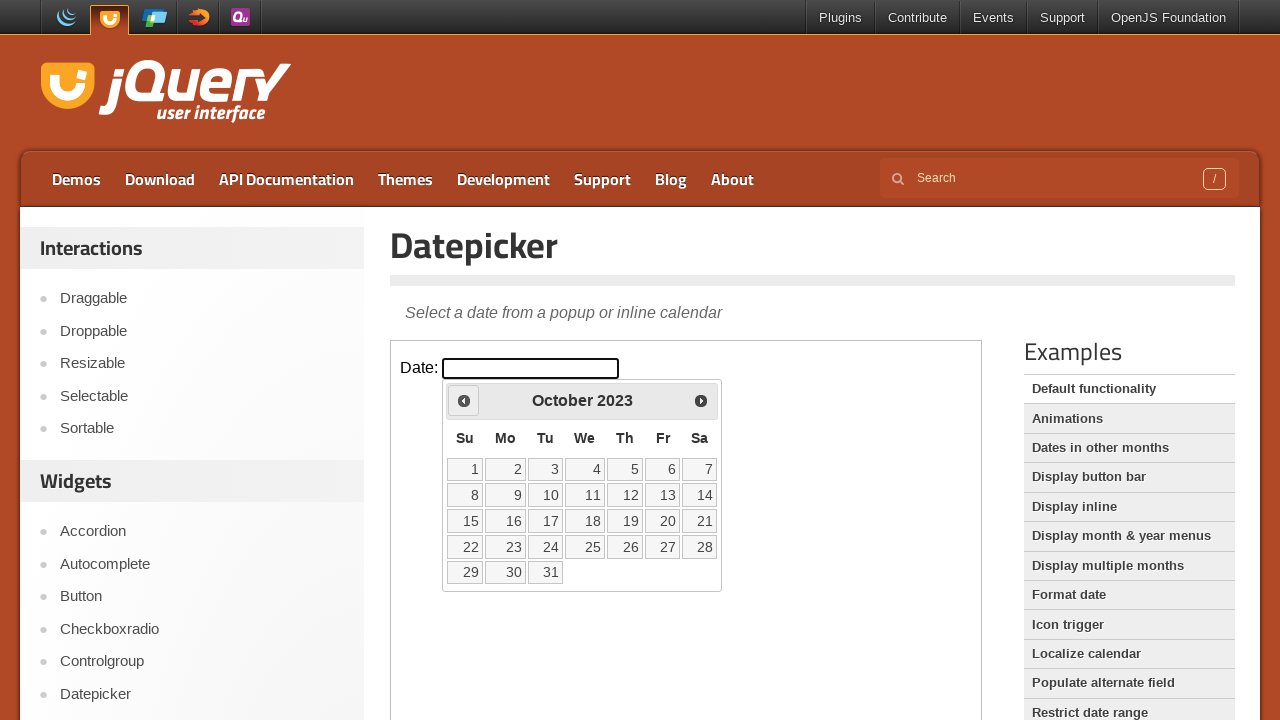

Waited for calendar to update after month navigation
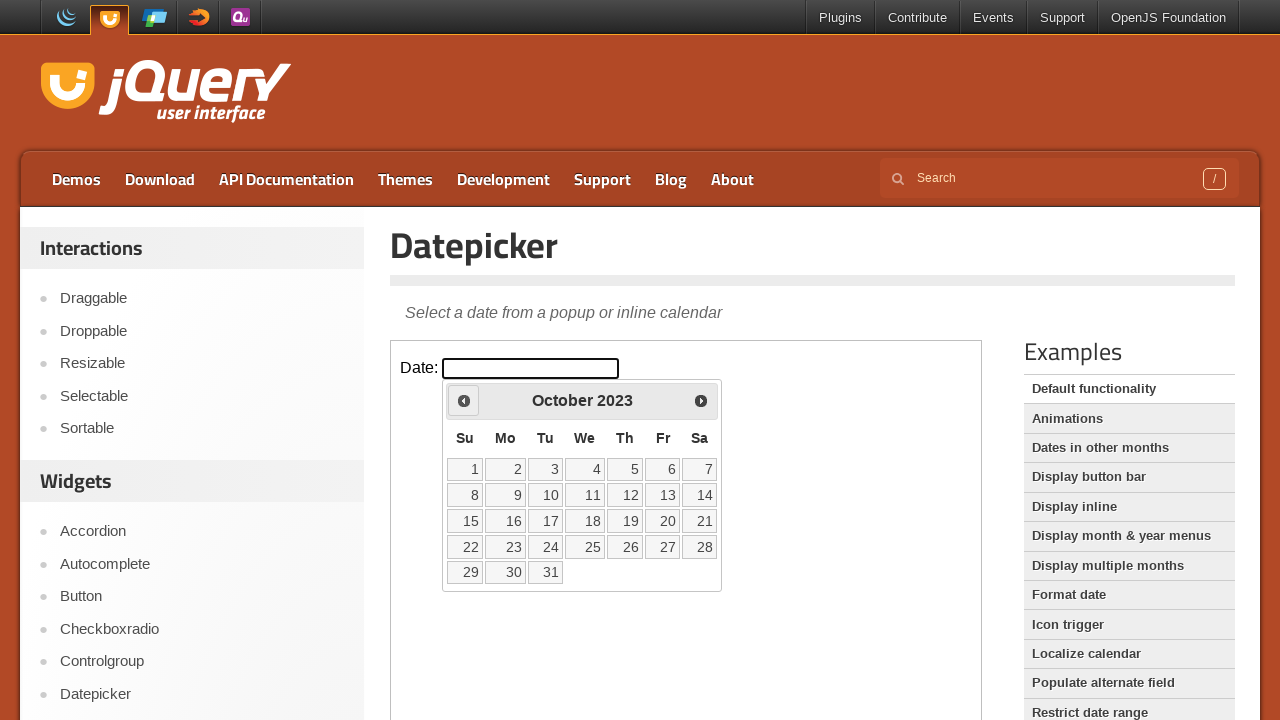

Clicked previous month button to navigate backwards (current: October 2023) at (464, 400) on iframe >> nth=0 >> internal:control=enter-frame >> span.ui-icon-circle-triangle-
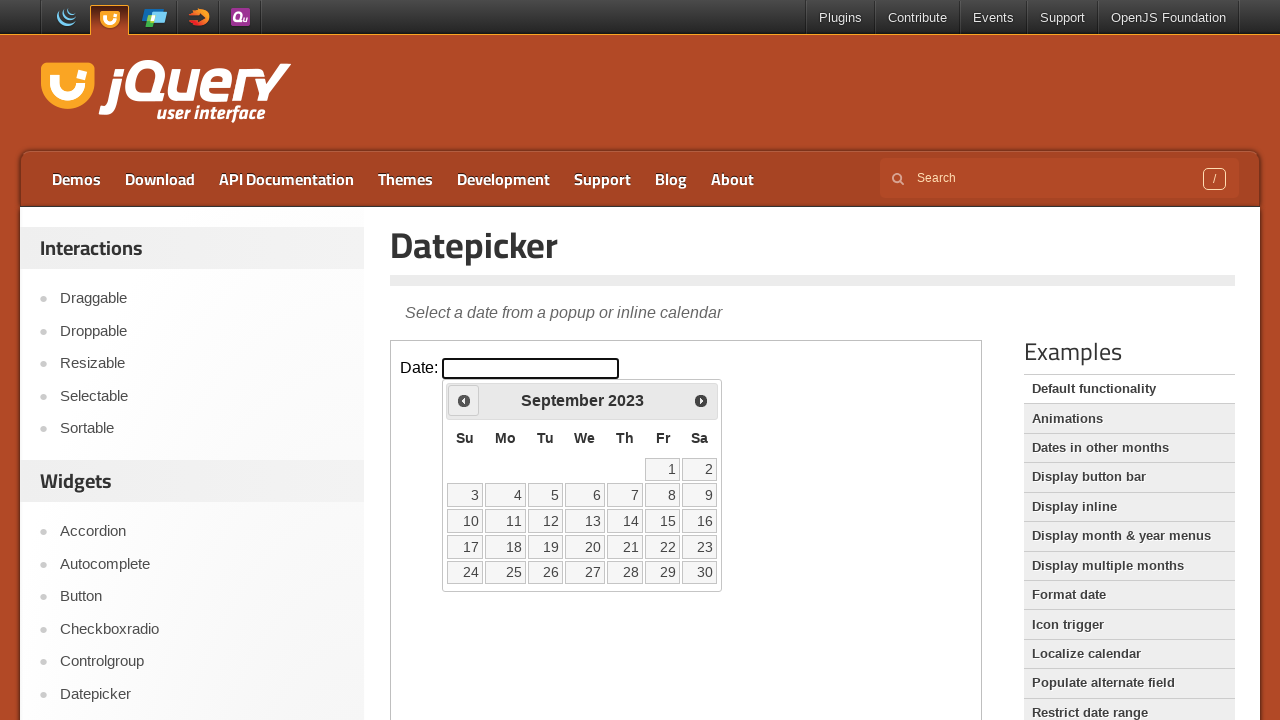

Waited for calendar to update after month navigation
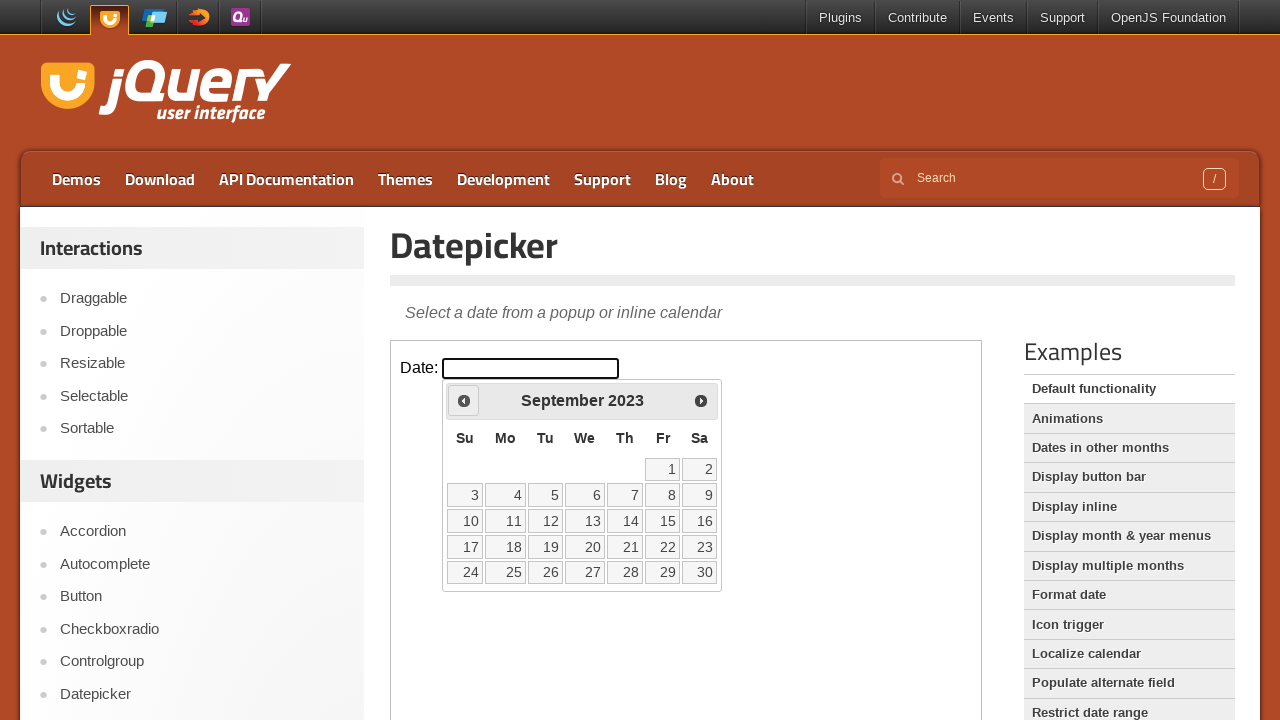

Clicked previous month button to navigate backwards (current: September 2023) at (464, 400) on iframe >> nth=0 >> internal:control=enter-frame >> span.ui-icon-circle-triangle-
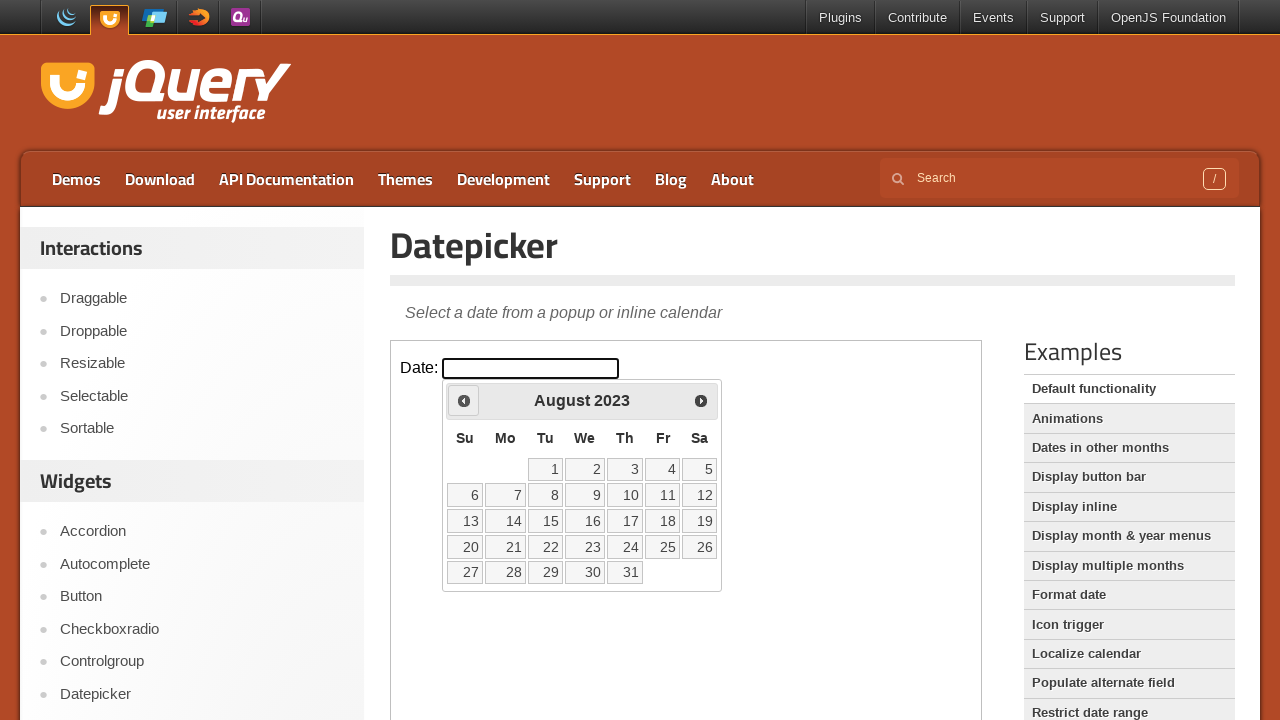

Waited for calendar to update after month navigation
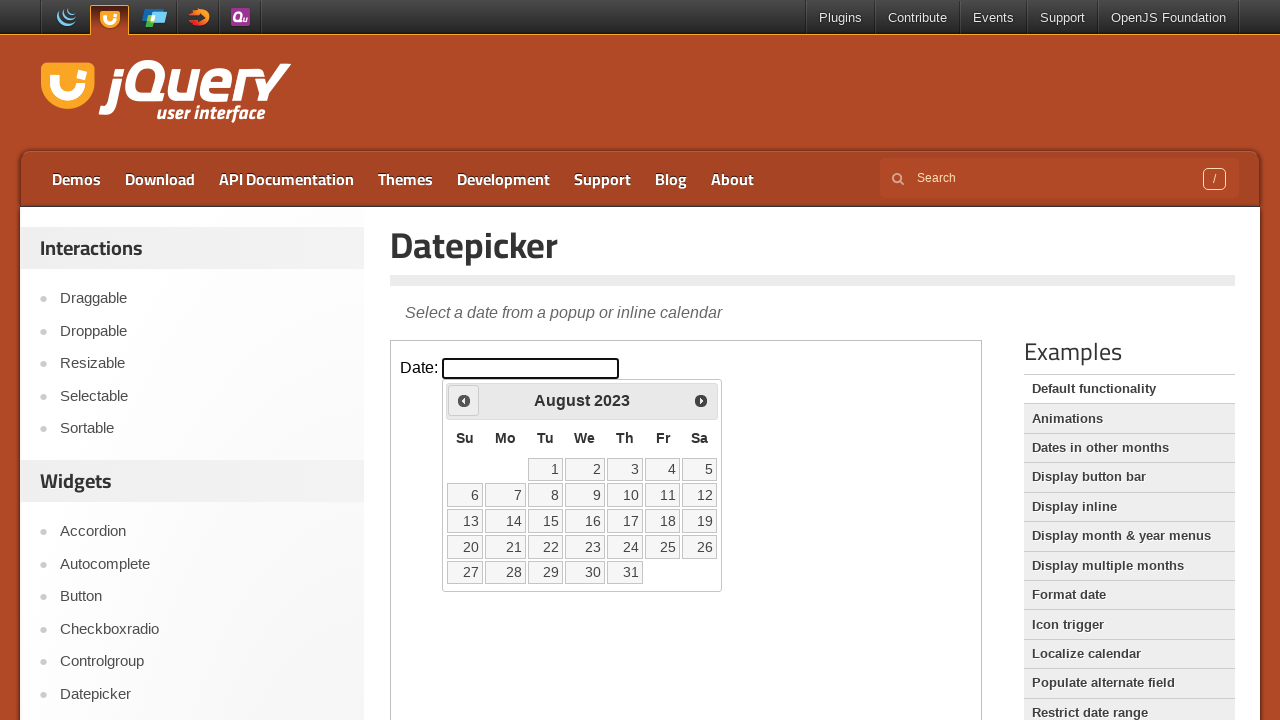

Clicked previous month button to navigate backwards (current: August 2023) at (464, 400) on iframe >> nth=0 >> internal:control=enter-frame >> span.ui-icon-circle-triangle-
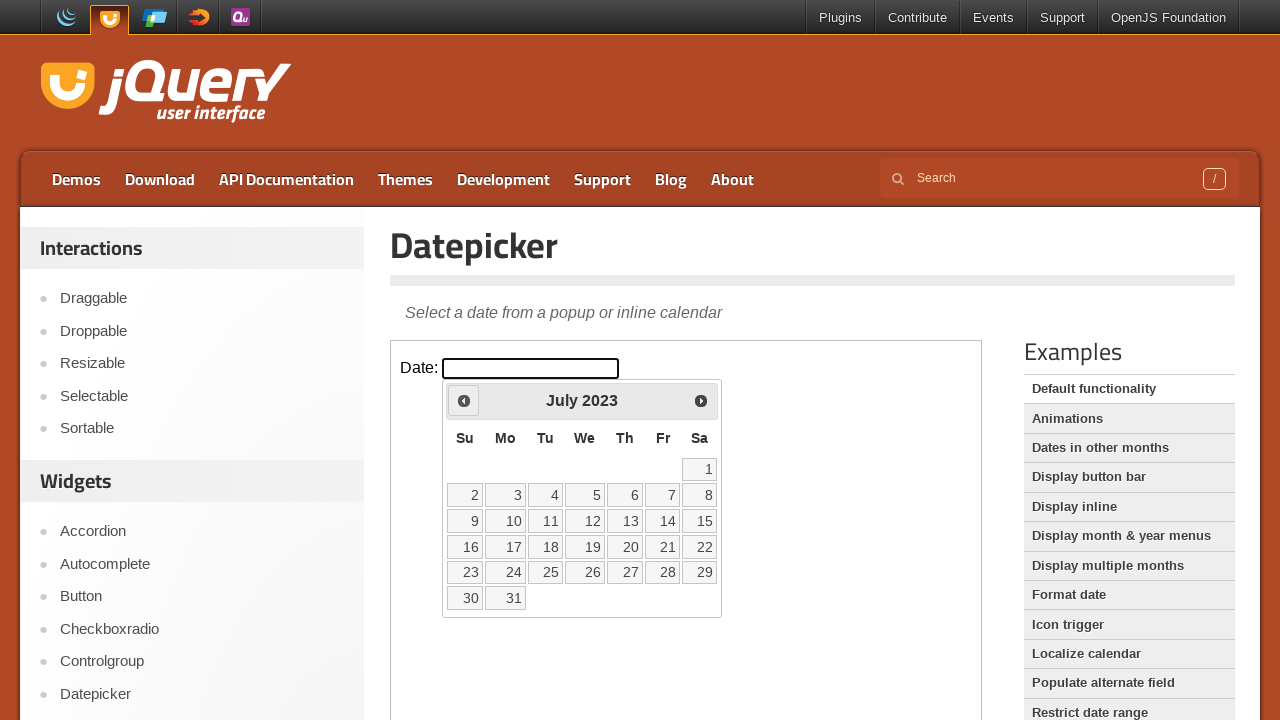

Waited for calendar to update after month navigation
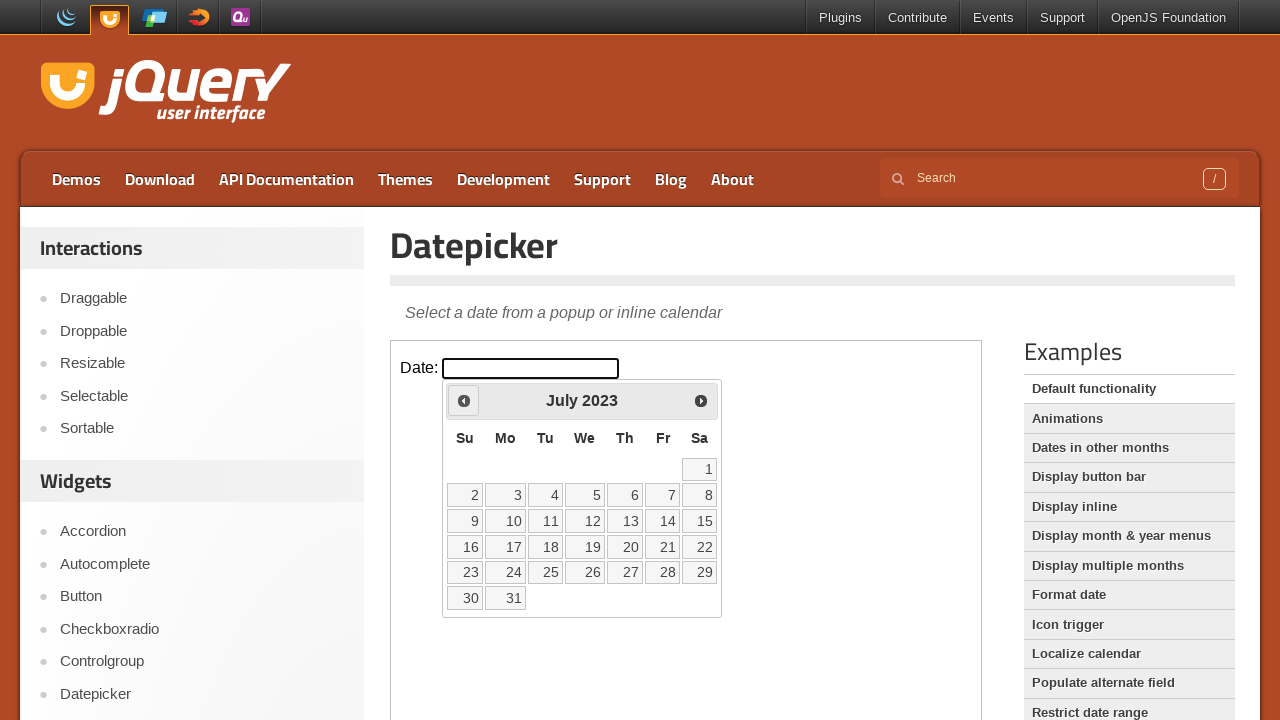

Clicked previous month button to navigate backwards (current: July 2023) at (464, 400) on iframe >> nth=0 >> internal:control=enter-frame >> span.ui-icon-circle-triangle-
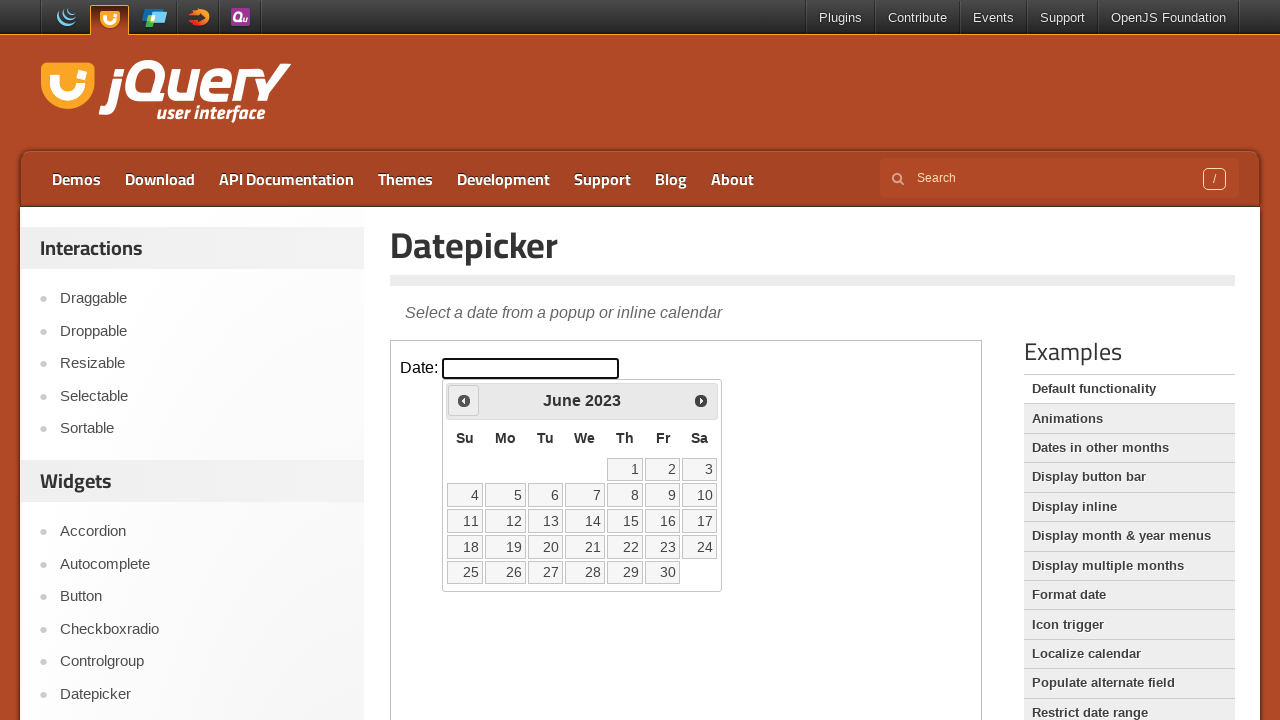

Waited for calendar to update after month navigation
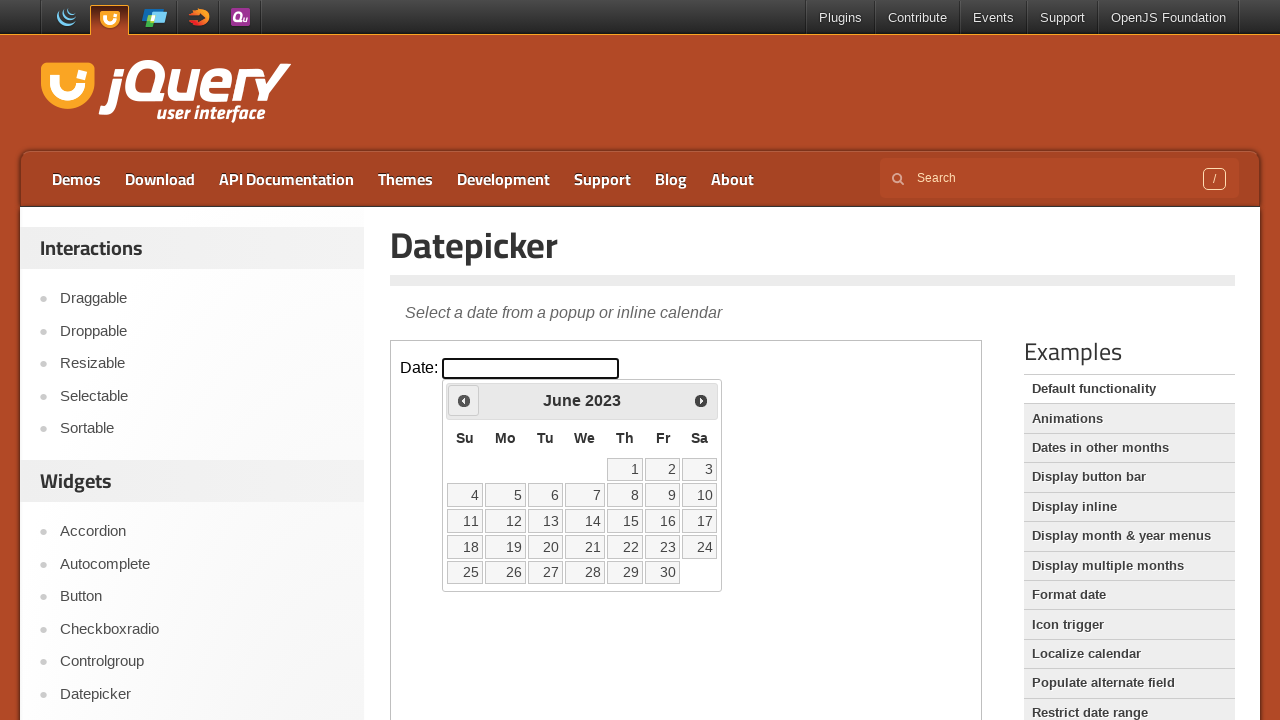

Clicked previous month button to navigate backwards (current: June 2023) at (464, 400) on iframe >> nth=0 >> internal:control=enter-frame >> span.ui-icon-circle-triangle-
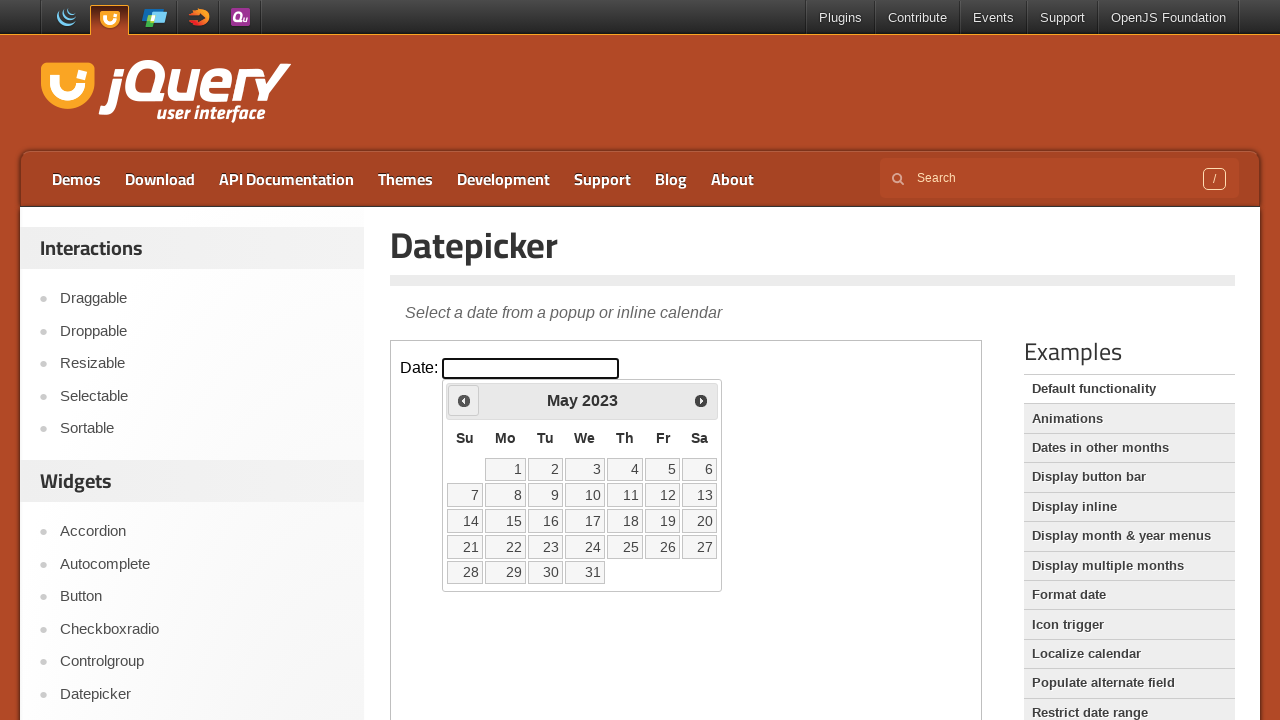

Waited for calendar to update after month navigation
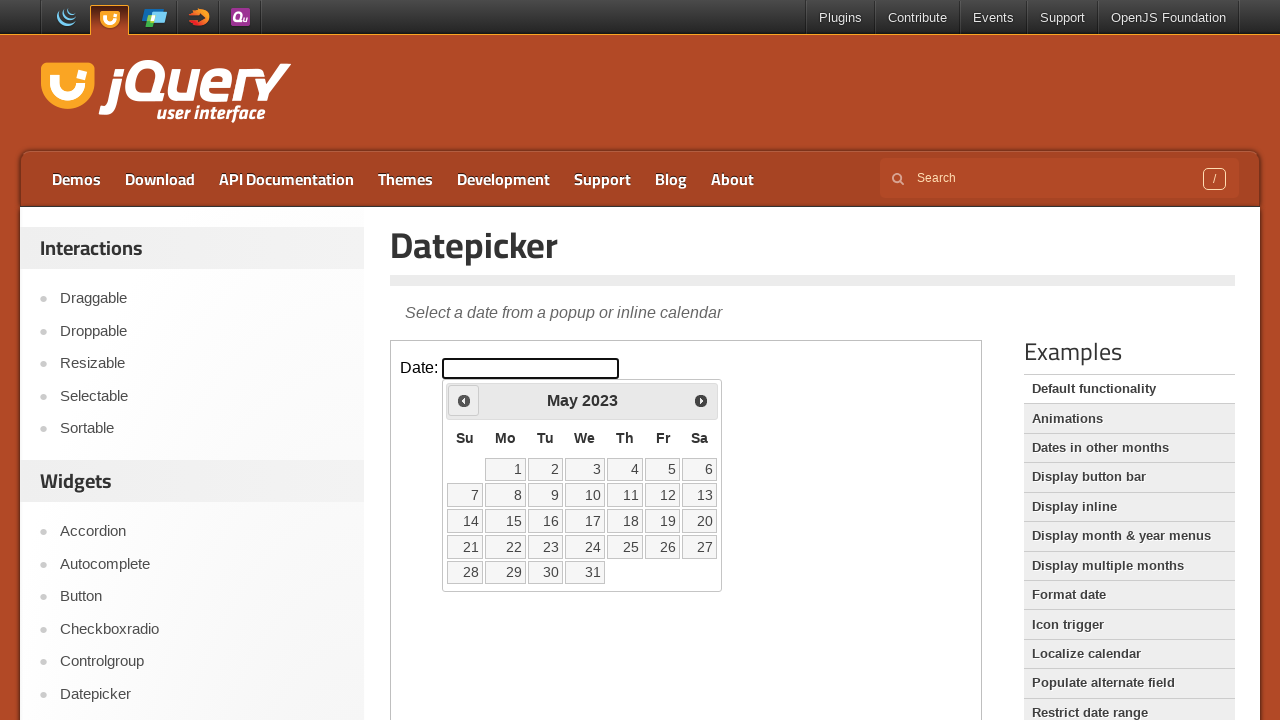

Clicked previous month button to navigate backwards (current: May 2023) at (464, 400) on iframe >> nth=0 >> internal:control=enter-frame >> span.ui-icon-circle-triangle-
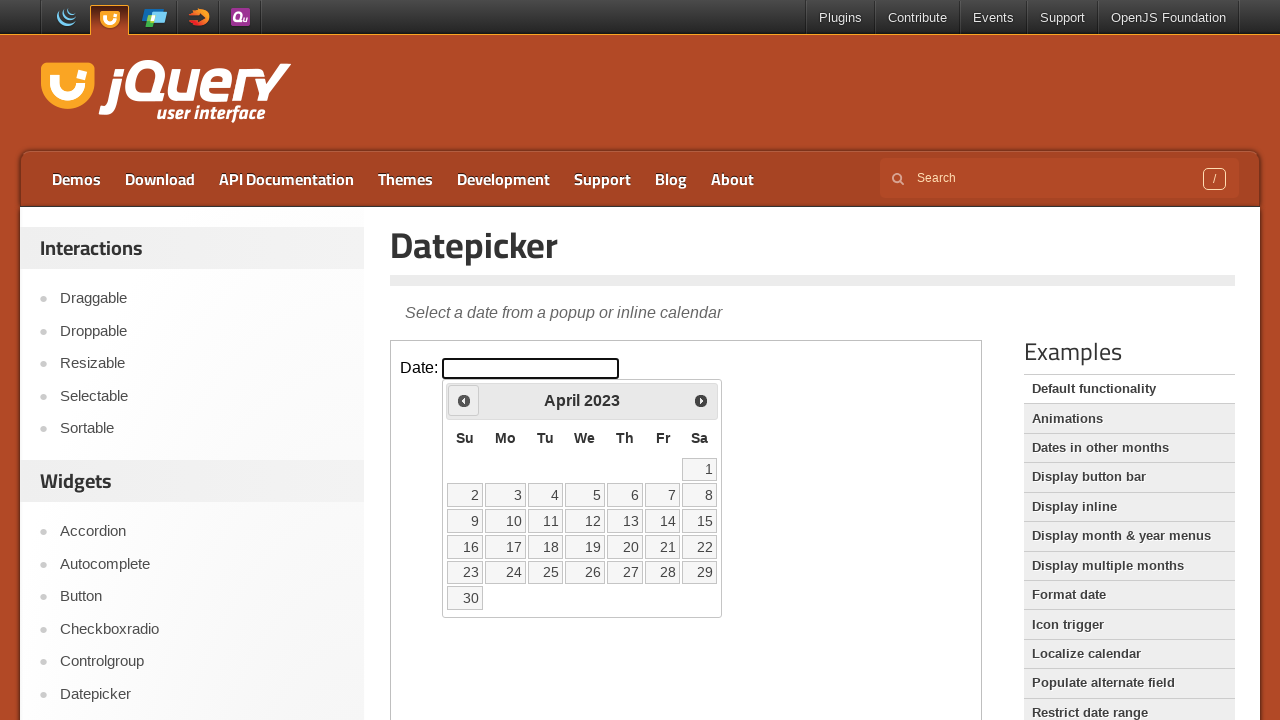

Waited for calendar to update after month navigation
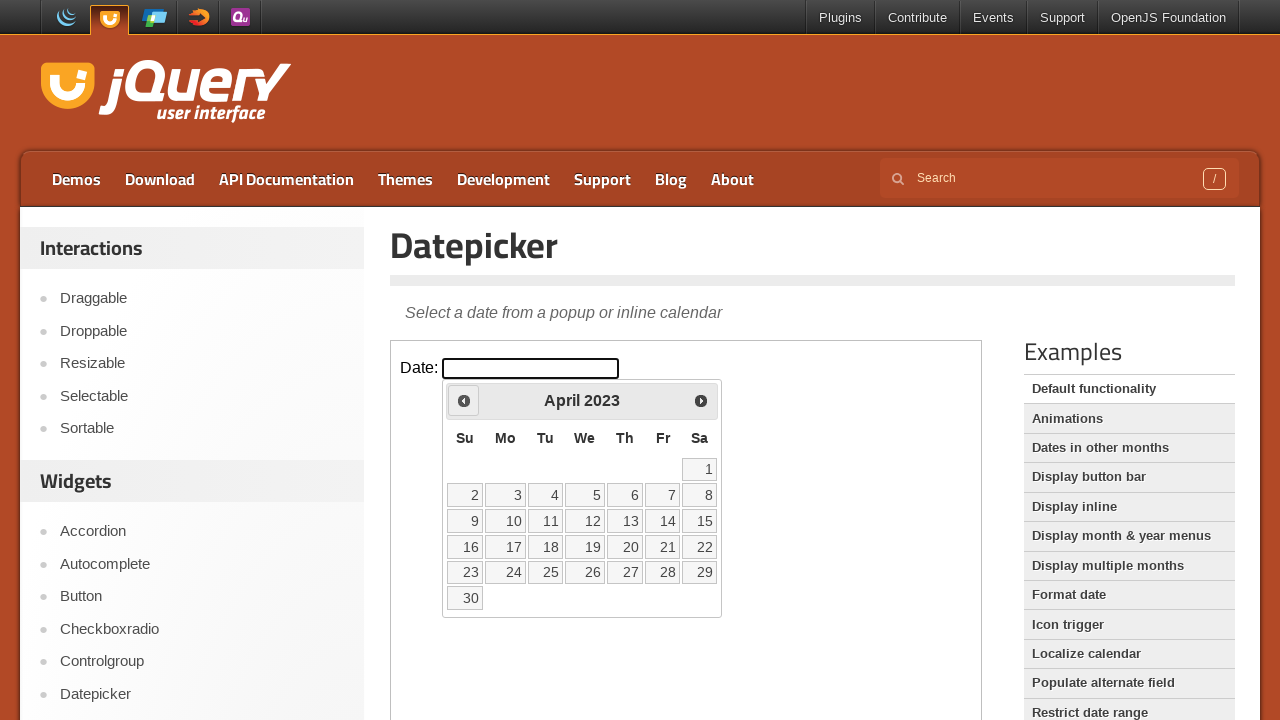

Clicked previous month button to navigate backwards (current: April 2023) at (464, 400) on iframe >> nth=0 >> internal:control=enter-frame >> span.ui-icon-circle-triangle-
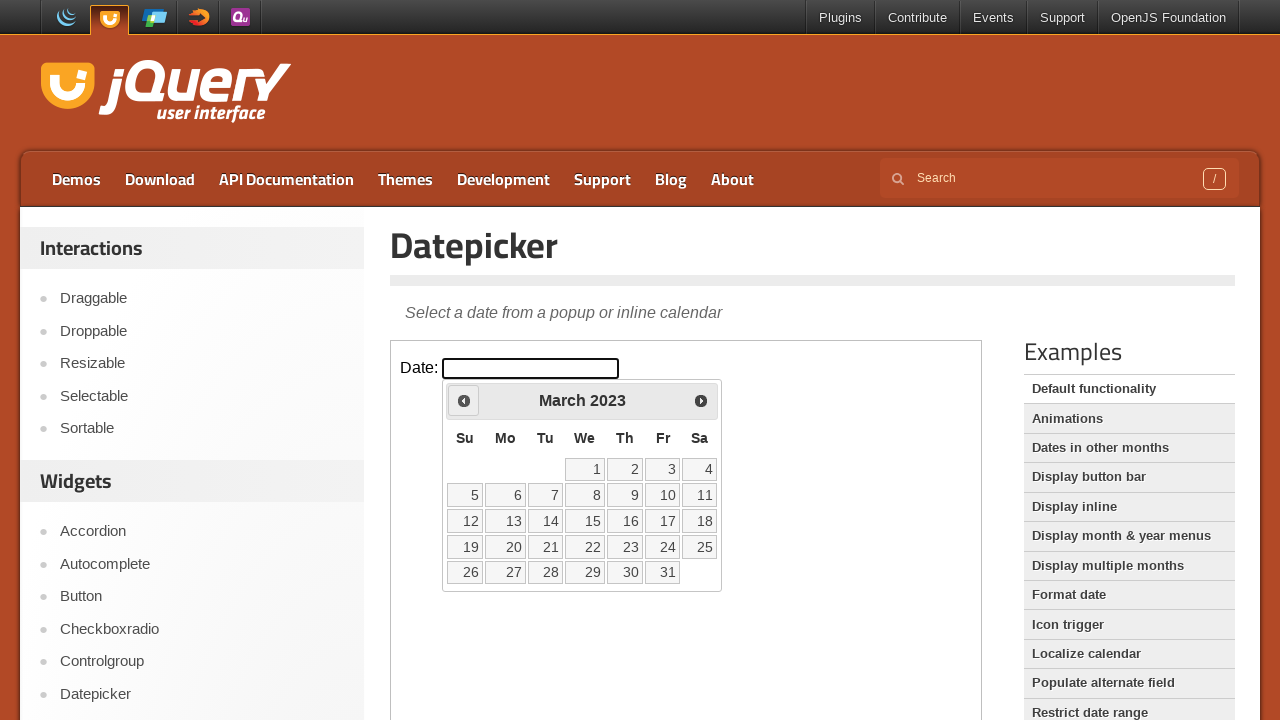

Waited for calendar to update after month navigation
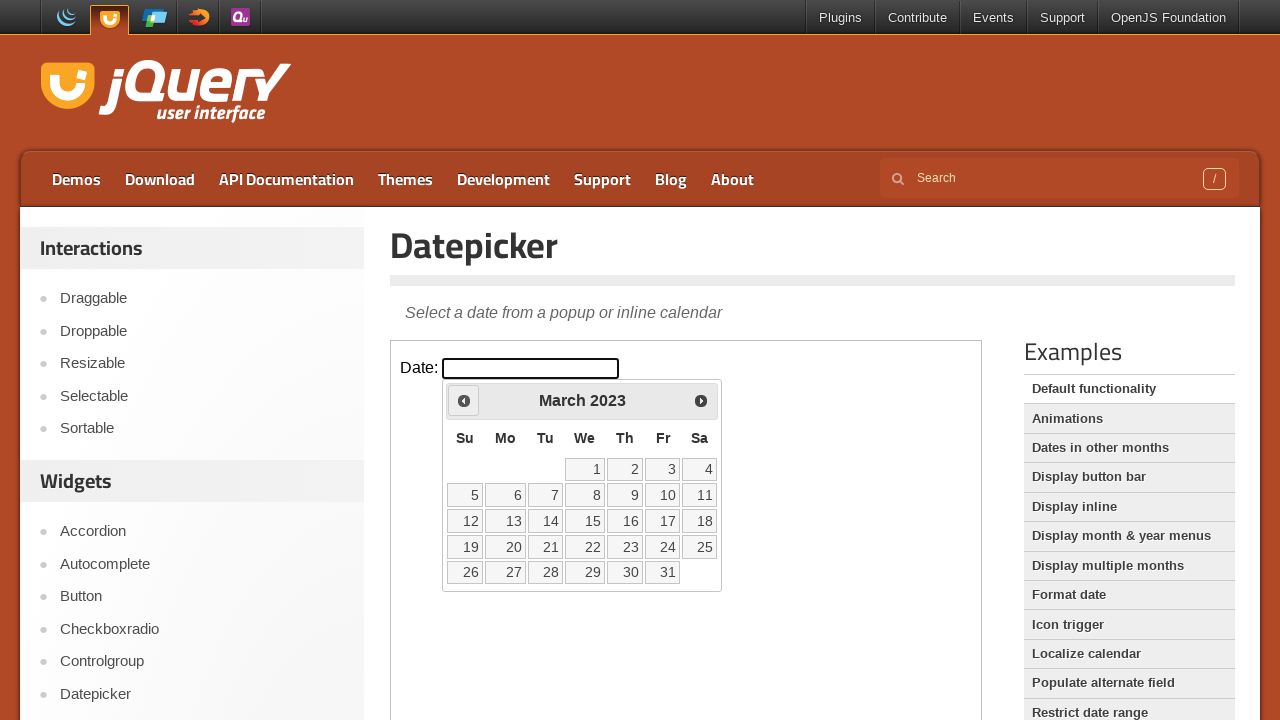

Clicked previous month button to navigate backwards (current: March 2023) at (464, 400) on iframe >> nth=0 >> internal:control=enter-frame >> span.ui-icon-circle-triangle-
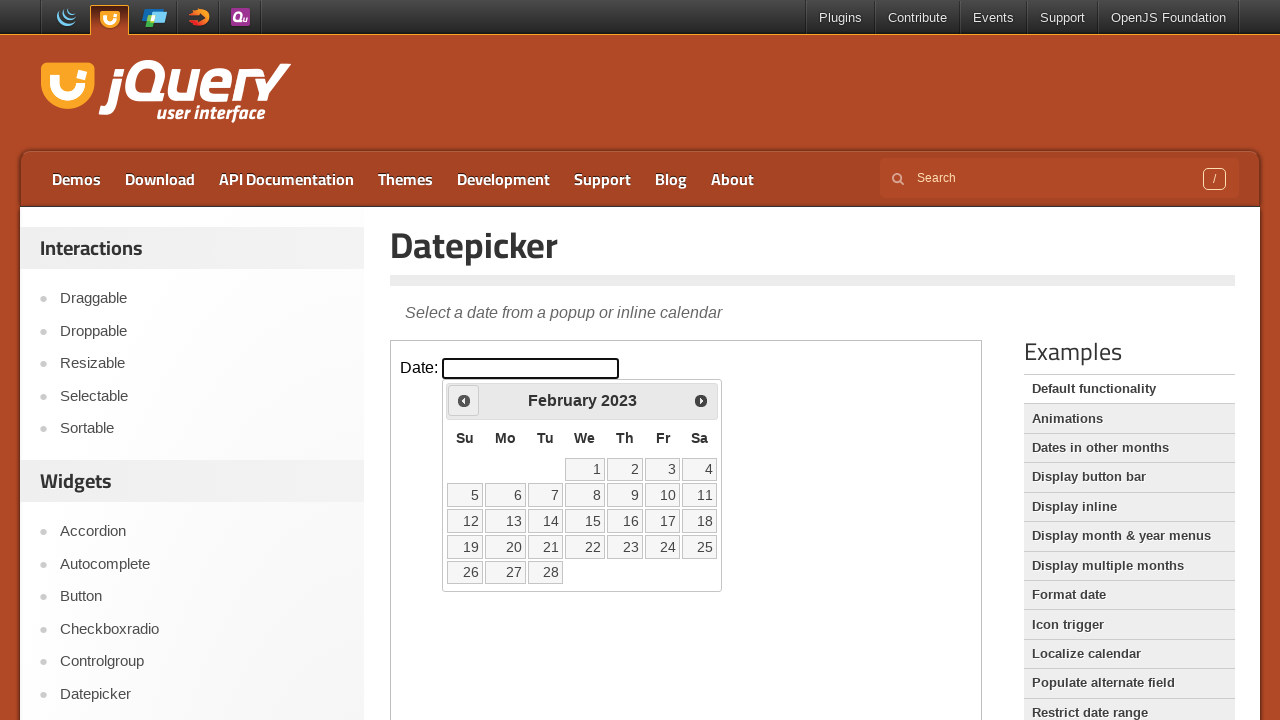

Waited for calendar to update after month navigation
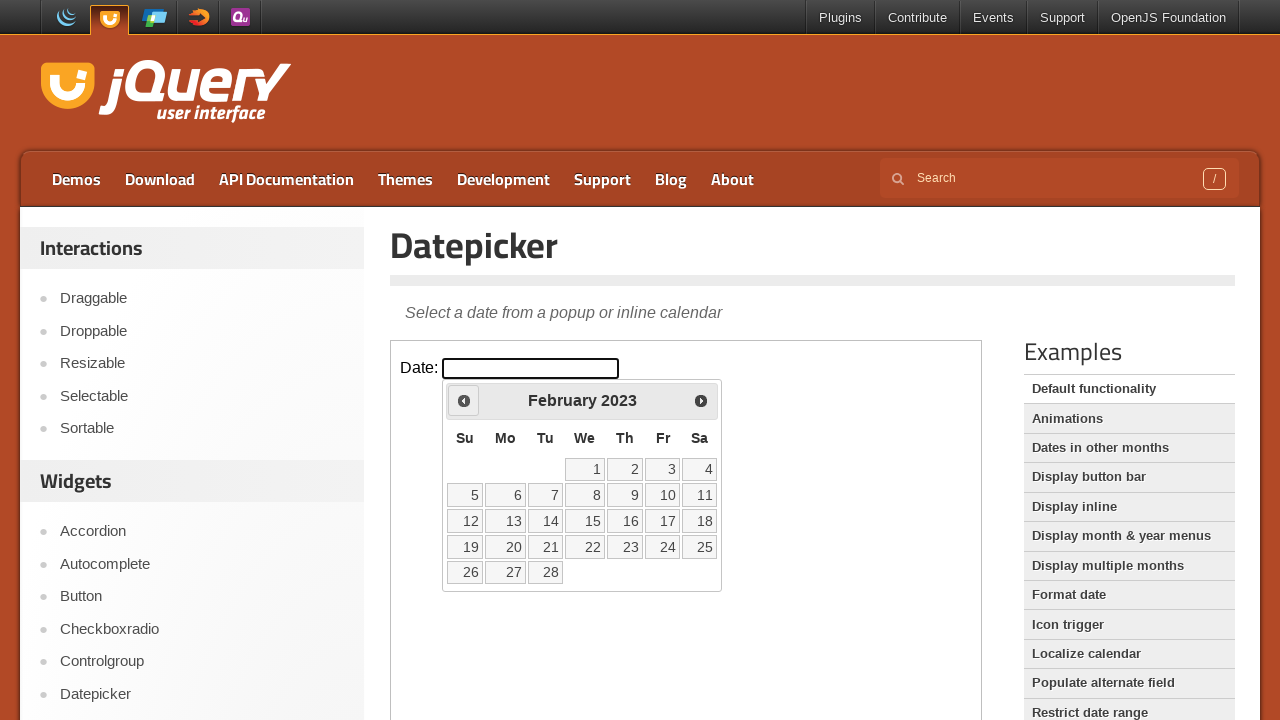

Clicked previous month button to navigate backwards (current: February 2023) at (464, 400) on iframe >> nth=0 >> internal:control=enter-frame >> span.ui-icon-circle-triangle-
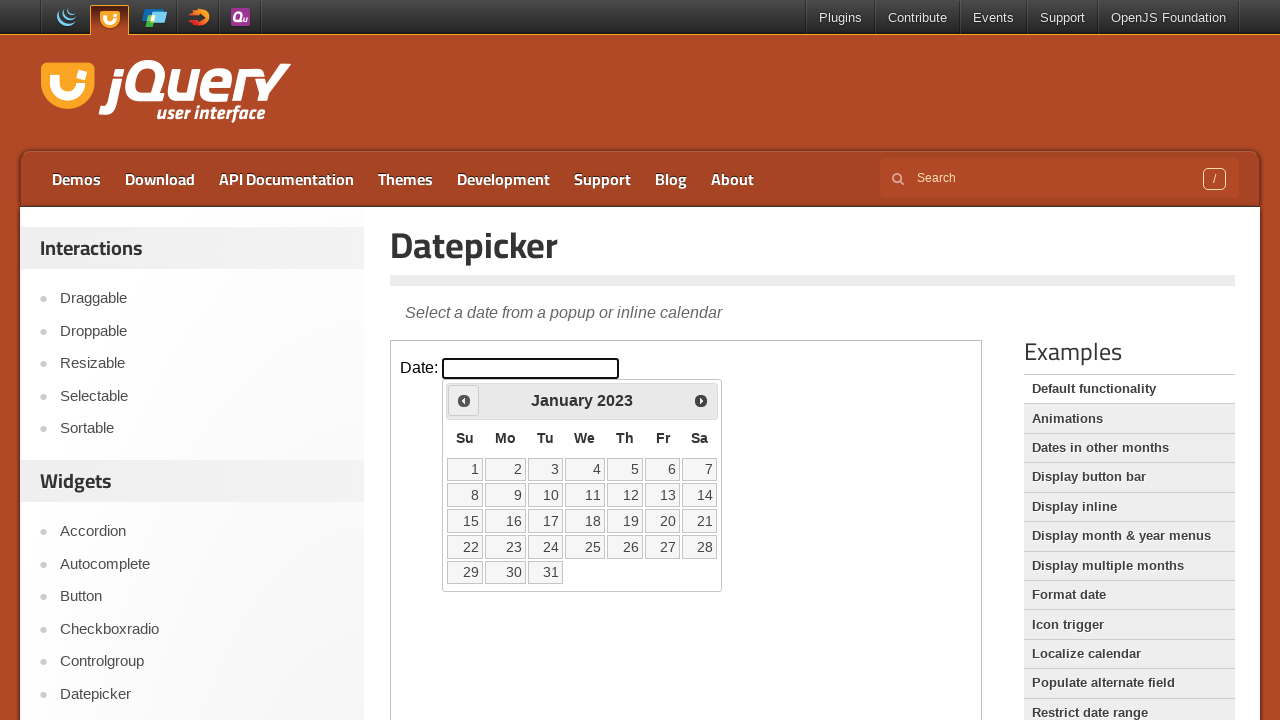

Waited for calendar to update after month navigation
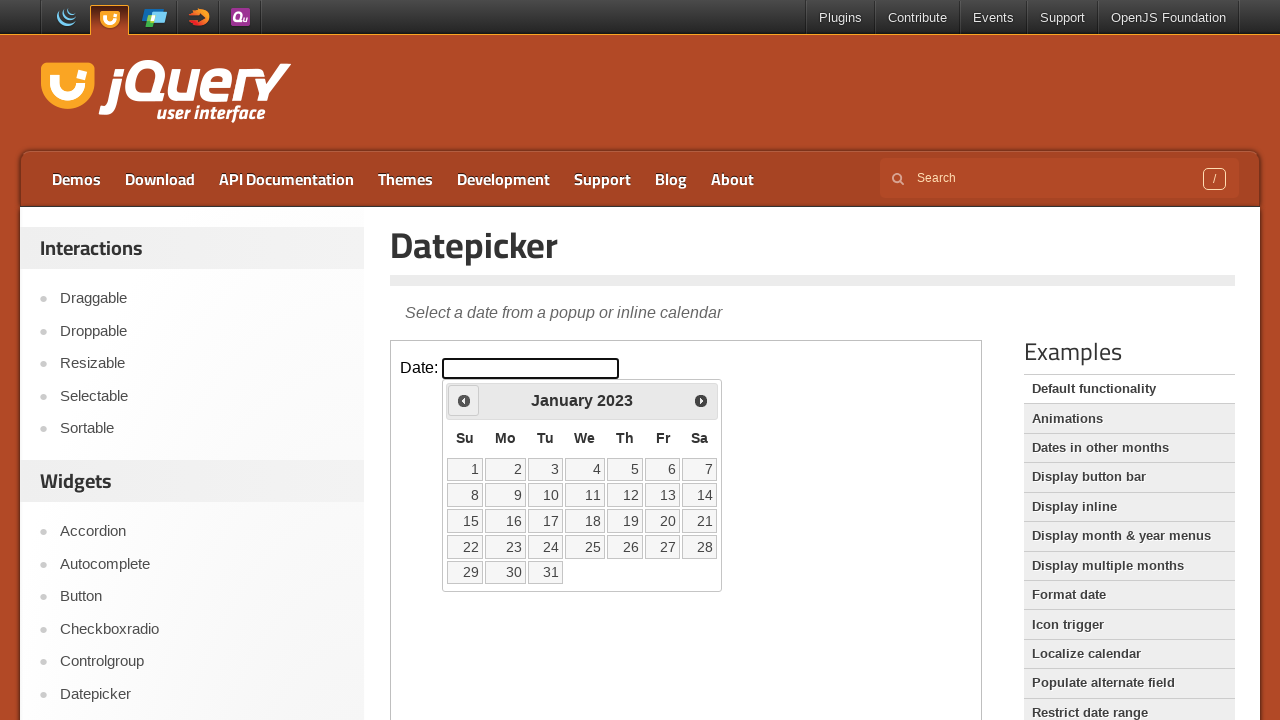

Clicked previous month button to navigate backwards (current: January 2023) at (464, 400) on iframe >> nth=0 >> internal:control=enter-frame >> span.ui-icon-circle-triangle-
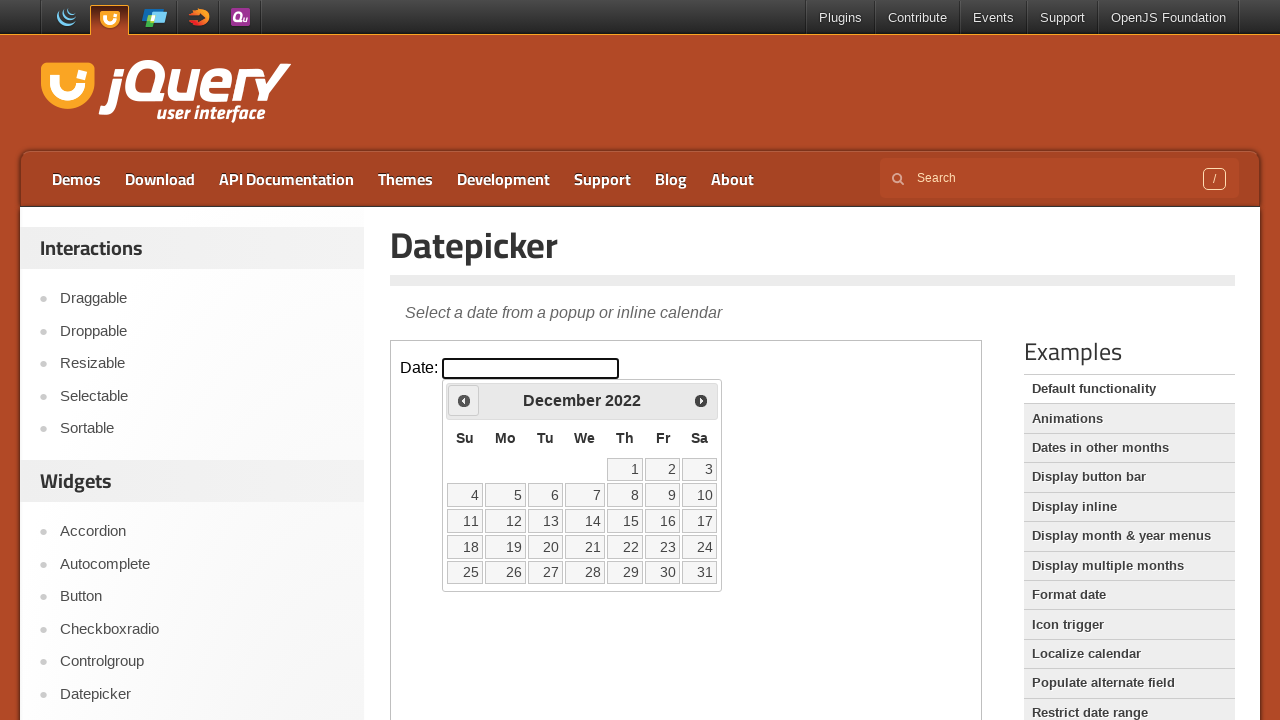

Waited for calendar to update after month navigation
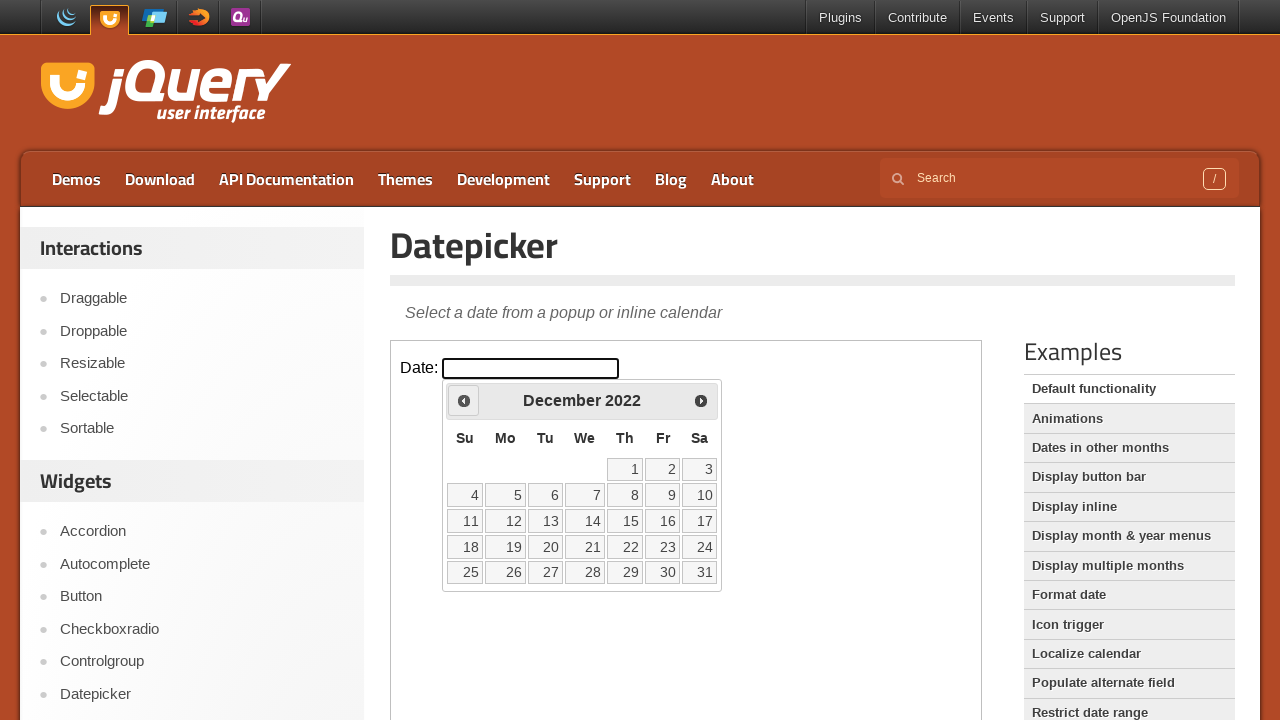

Clicked previous month button to navigate backwards (current: December 2022) at (464, 400) on iframe >> nth=0 >> internal:control=enter-frame >> span.ui-icon-circle-triangle-
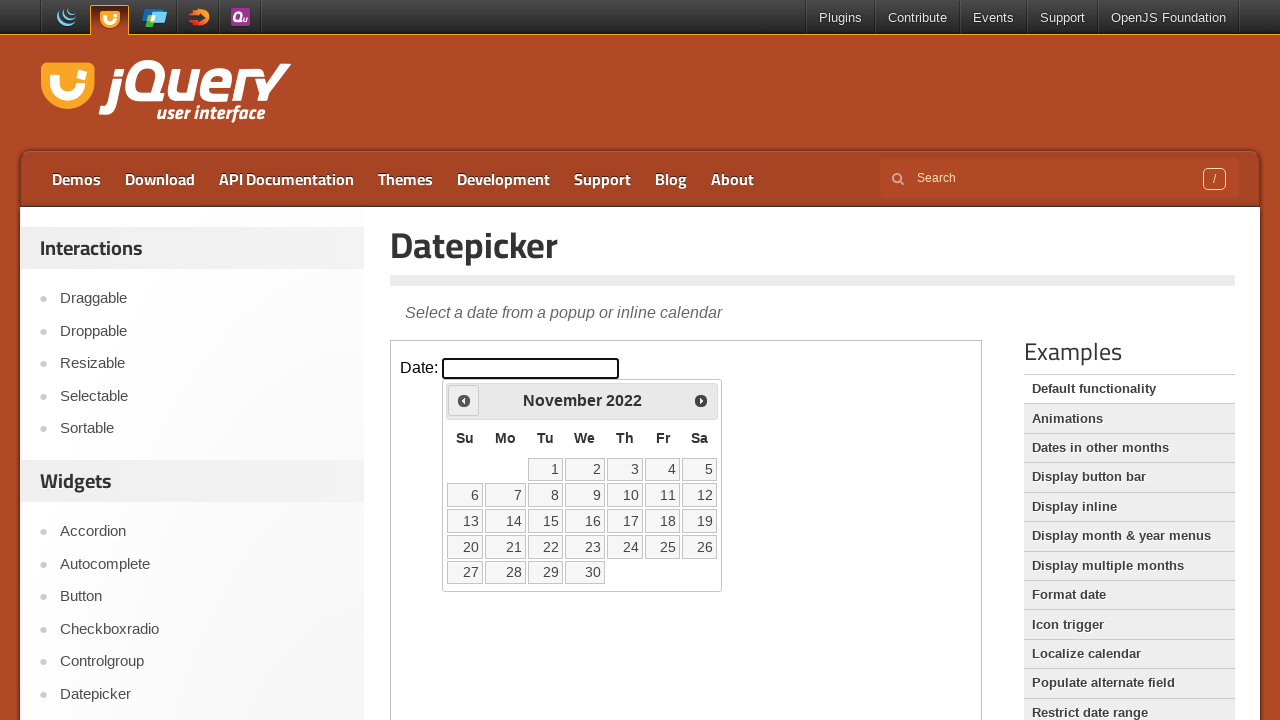

Waited for calendar to update after month navigation
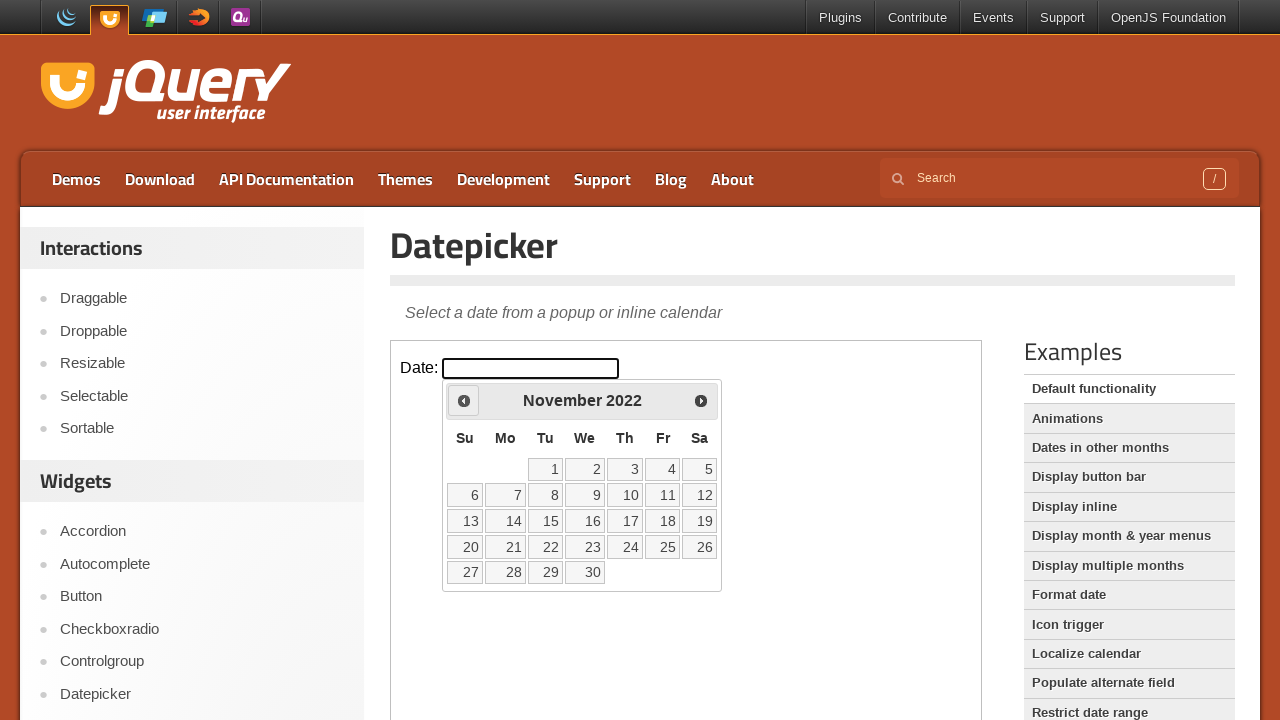

Clicked previous month button to navigate backwards (current: November 2022) at (464, 400) on iframe >> nth=0 >> internal:control=enter-frame >> span.ui-icon-circle-triangle-
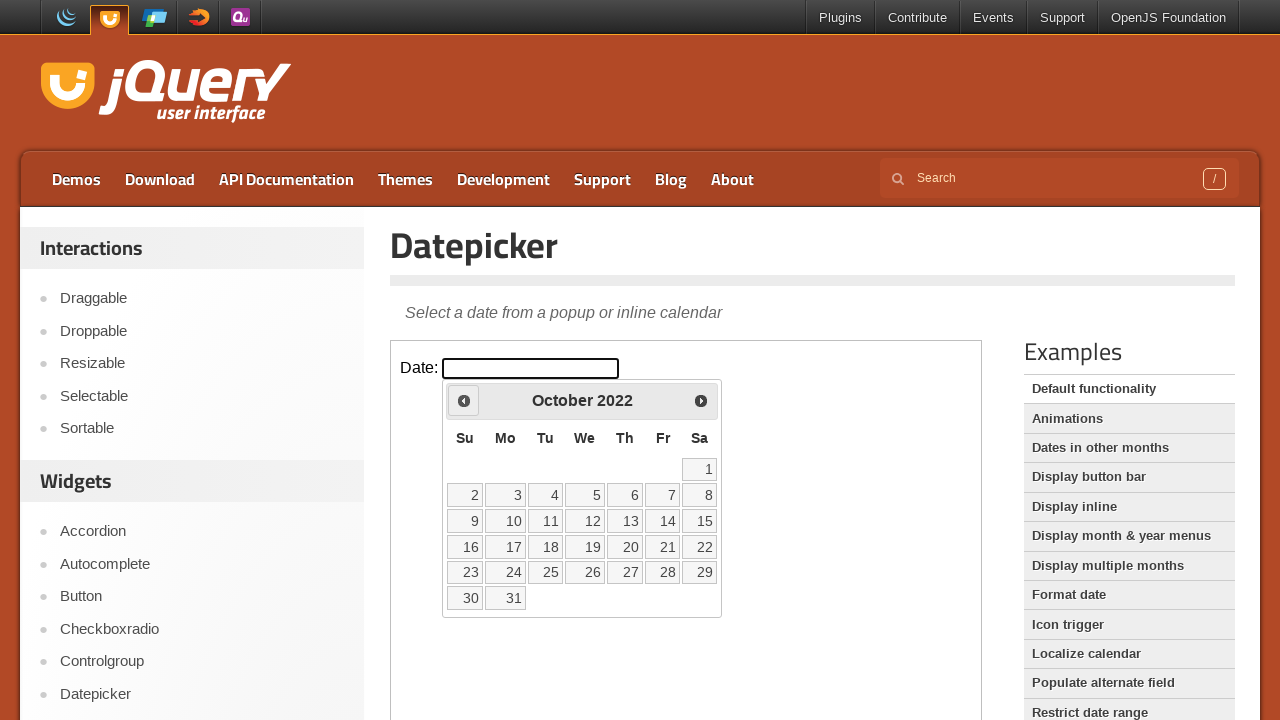

Waited for calendar to update after month navigation
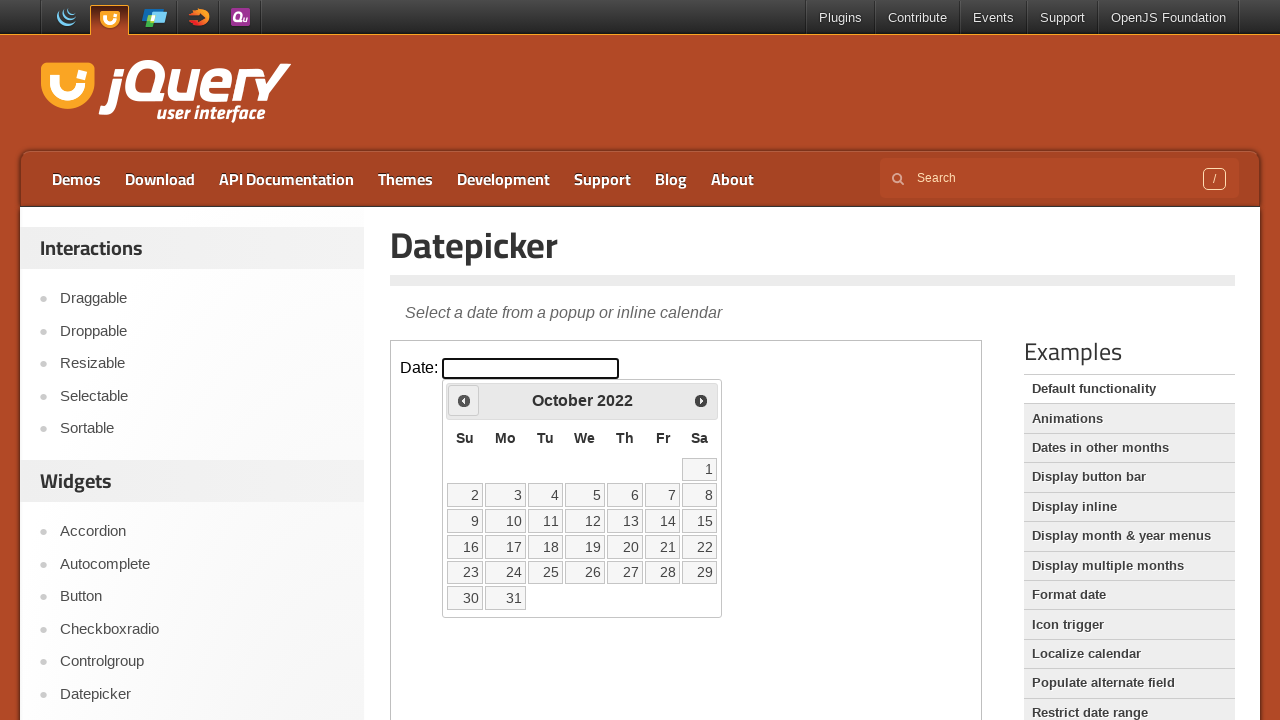

Clicked previous month button to navigate backwards (current: October 2022) at (464, 400) on iframe >> nth=0 >> internal:control=enter-frame >> span.ui-icon-circle-triangle-
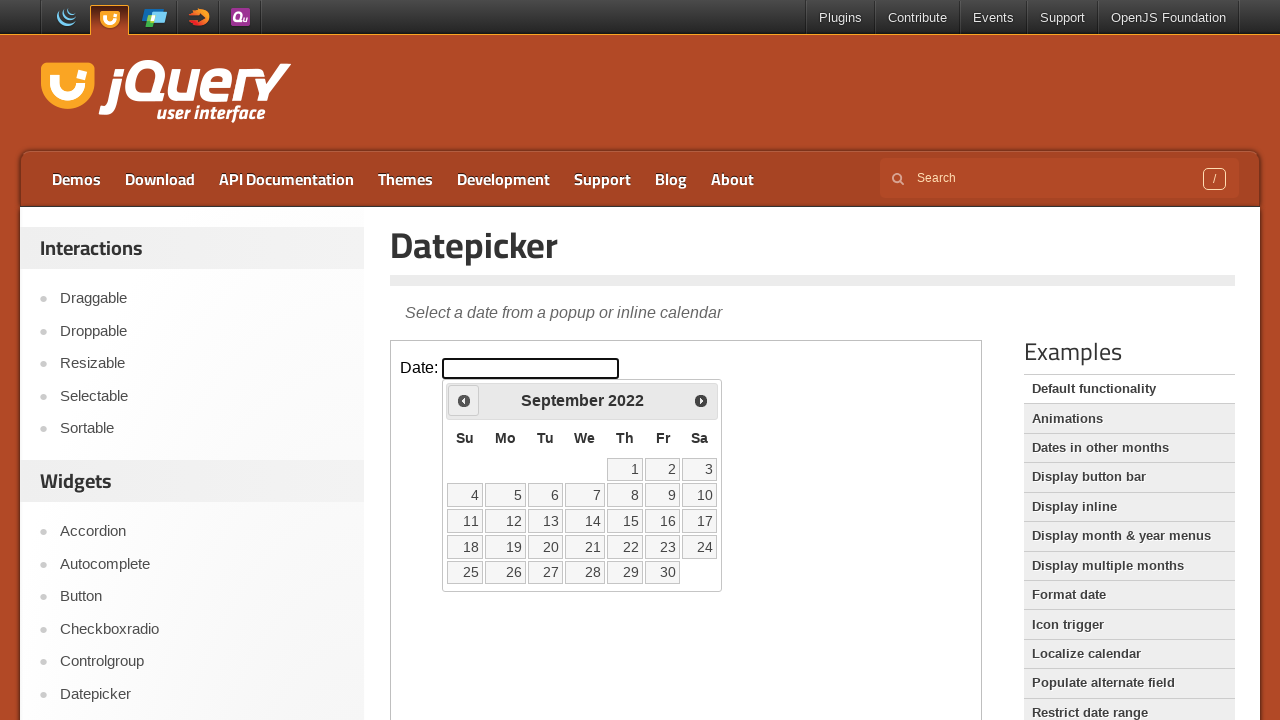

Waited for calendar to update after month navigation
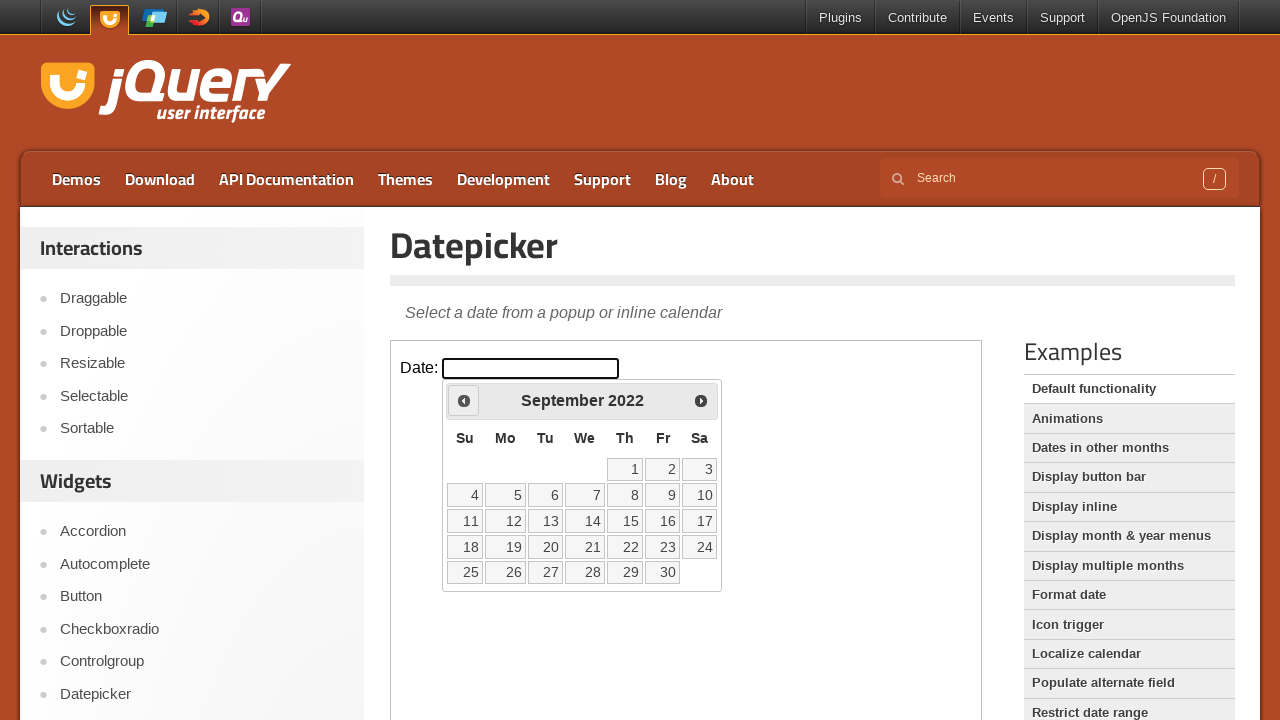

Clicked previous month button to navigate backwards (current: September 2022) at (464, 400) on iframe >> nth=0 >> internal:control=enter-frame >> span.ui-icon-circle-triangle-
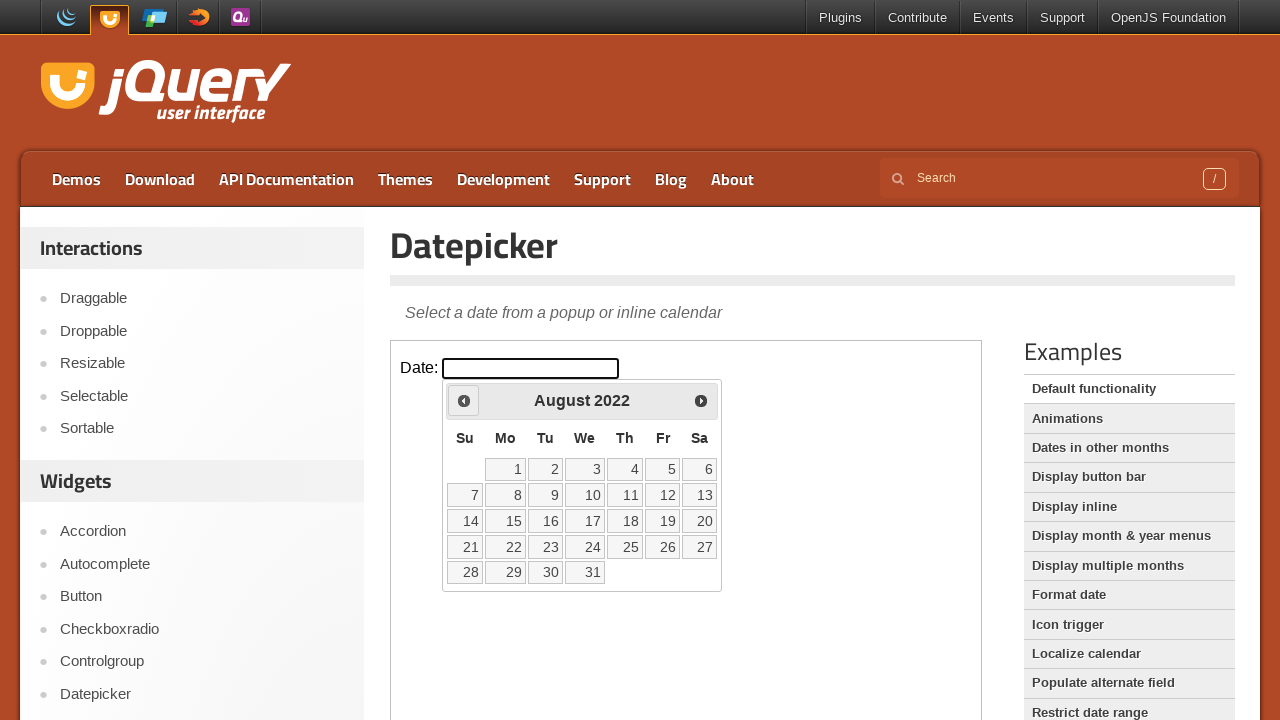

Waited for calendar to update after month navigation
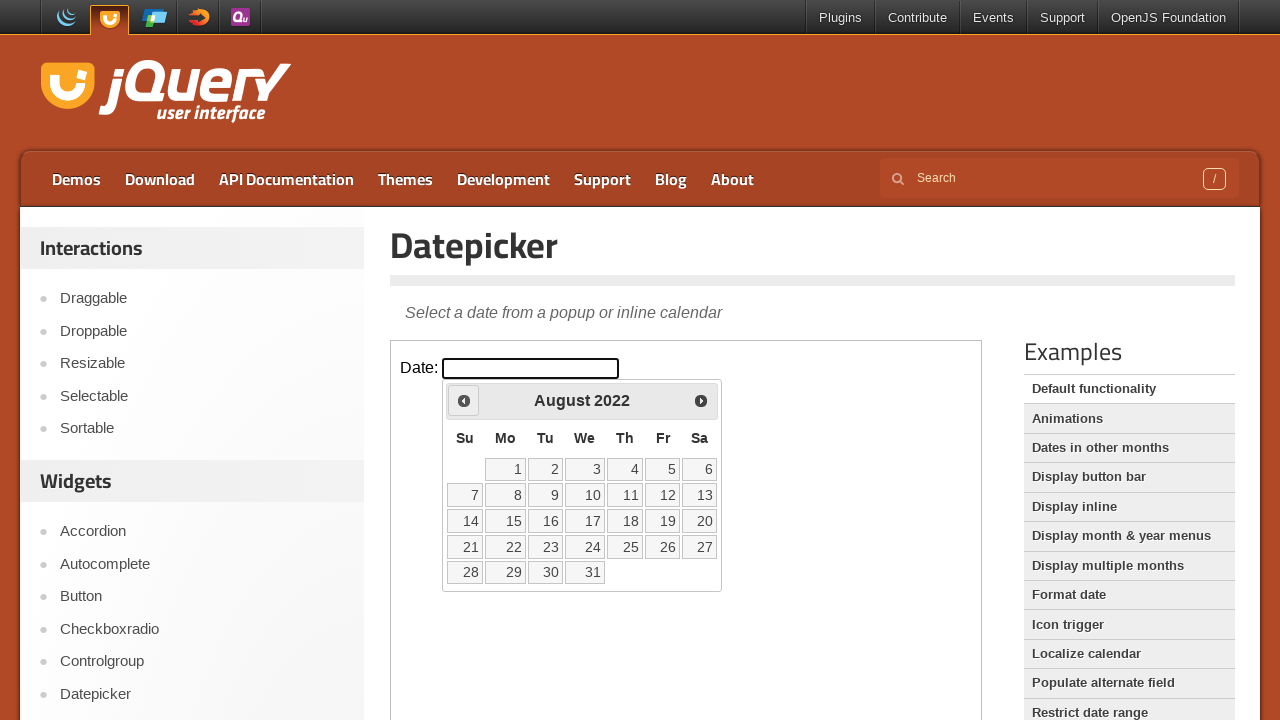

Clicked previous month button to navigate backwards (current: August 2022) at (464, 400) on iframe >> nth=0 >> internal:control=enter-frame >> span.ui-icon-circle-triangle-
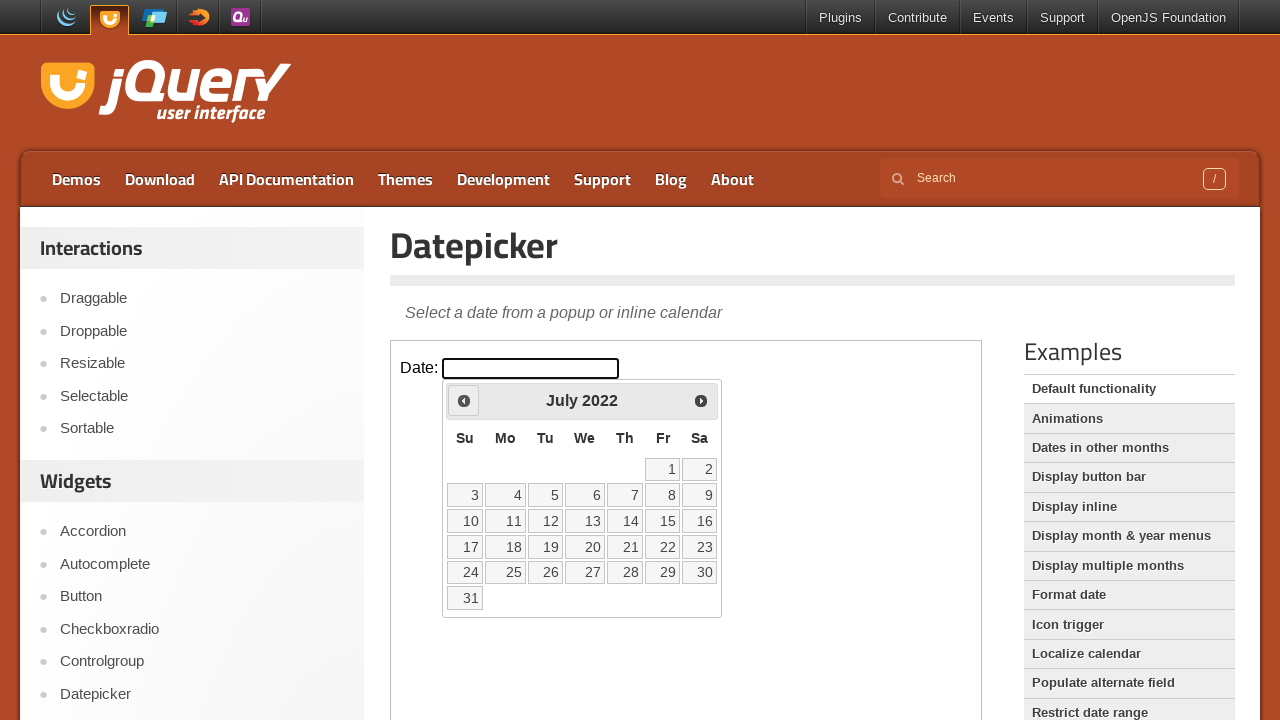

Waited for calendar to update after month navigation
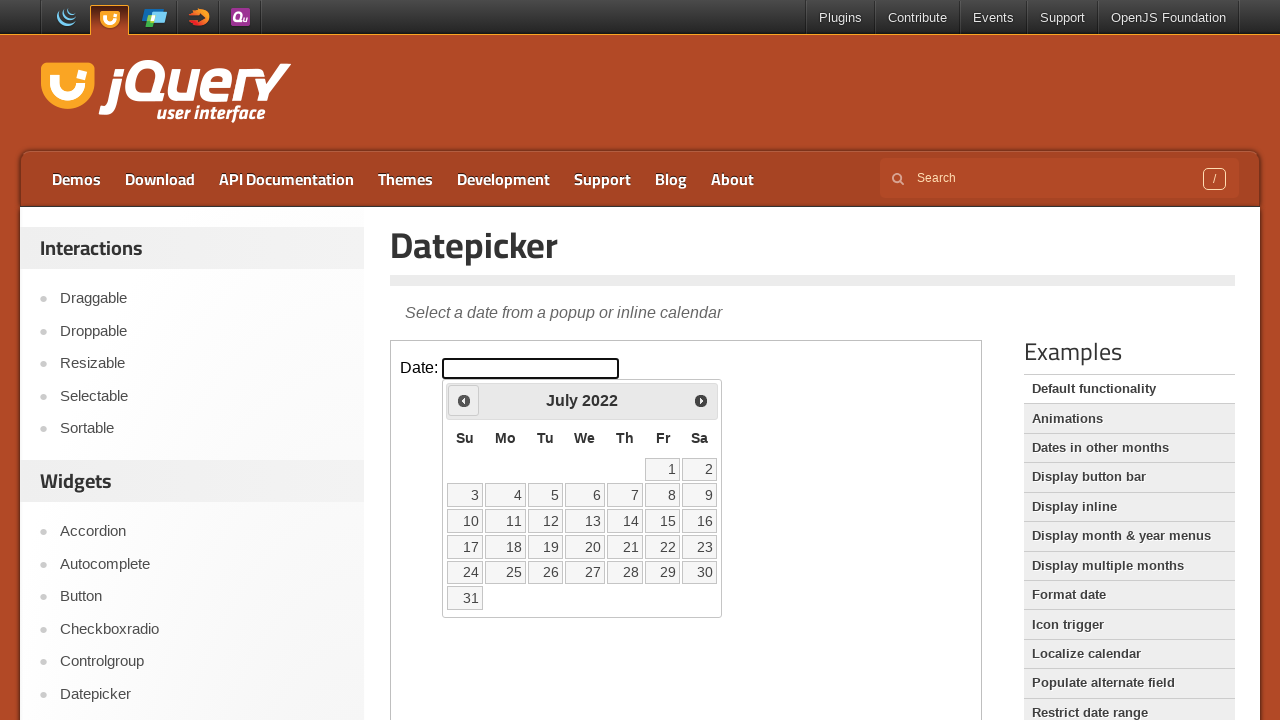

Clicked previous month button to navigate backwards (current: July 2022) at (464, 400) on iframe >> nth=0 >> internal:control=enter-frame >> span.ui-icon-circle-triangle-
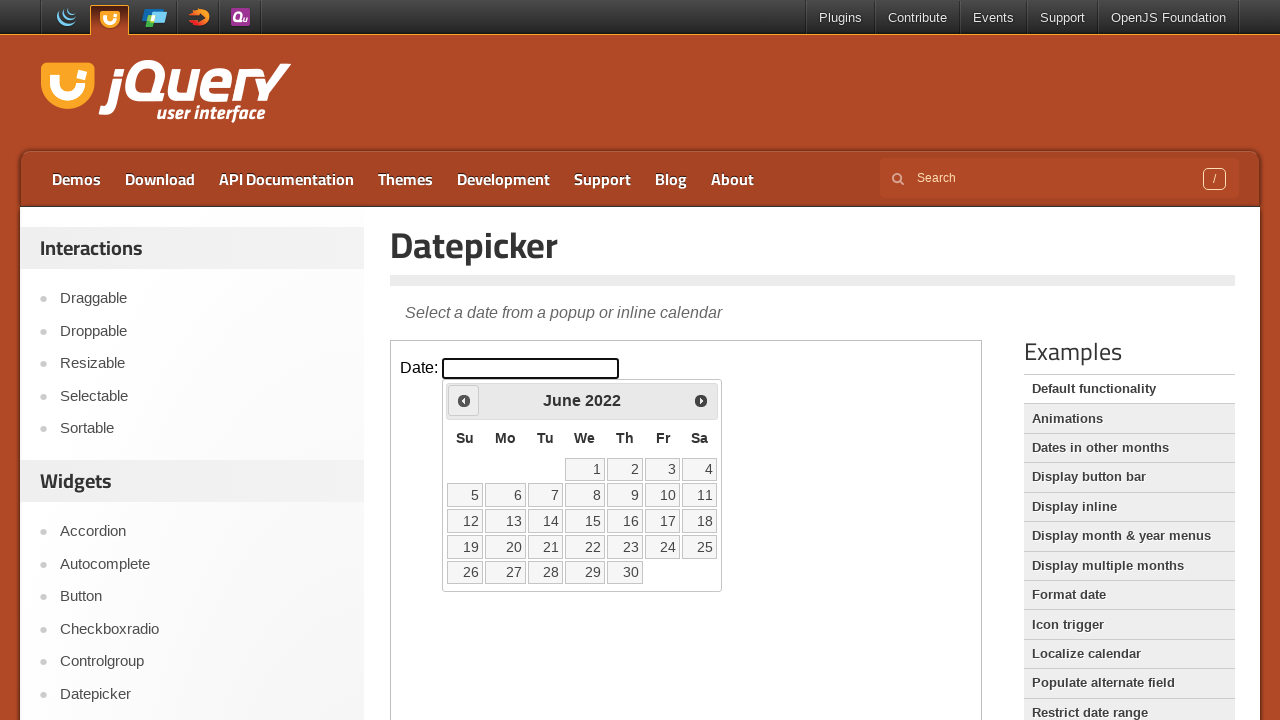

Waited for calendar to update after month navigation
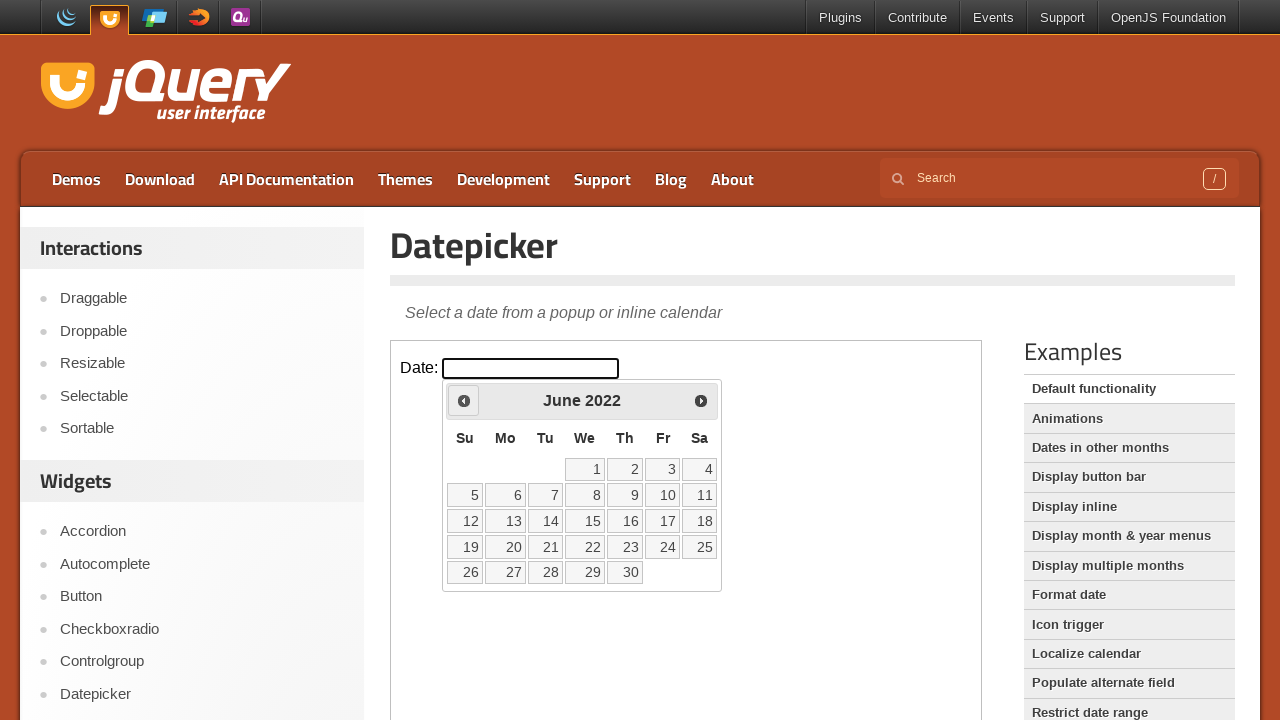

Clicked previous month button to navigate backwards (current: June 2022) at (464, 400) on iframe >> nth=0 >> internal:control=enter-frame >> span.ui-icon-circle-triangle-
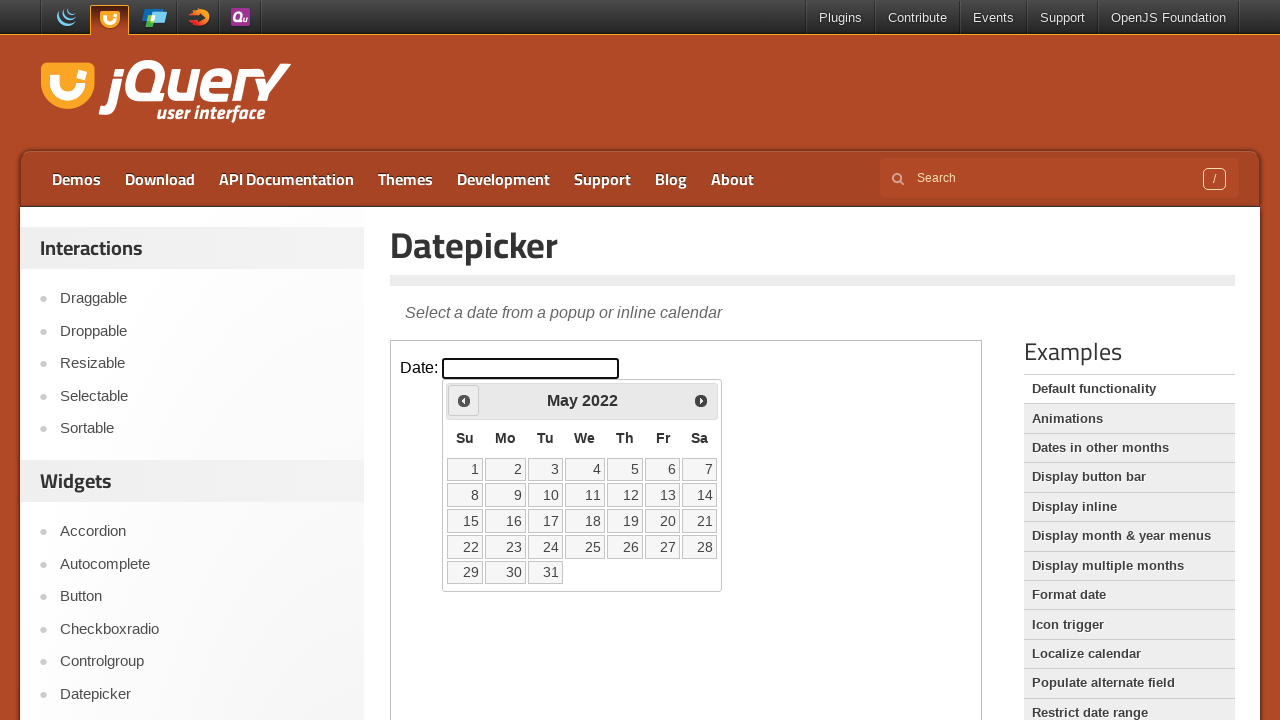

Waited for calendar to update after month navigation
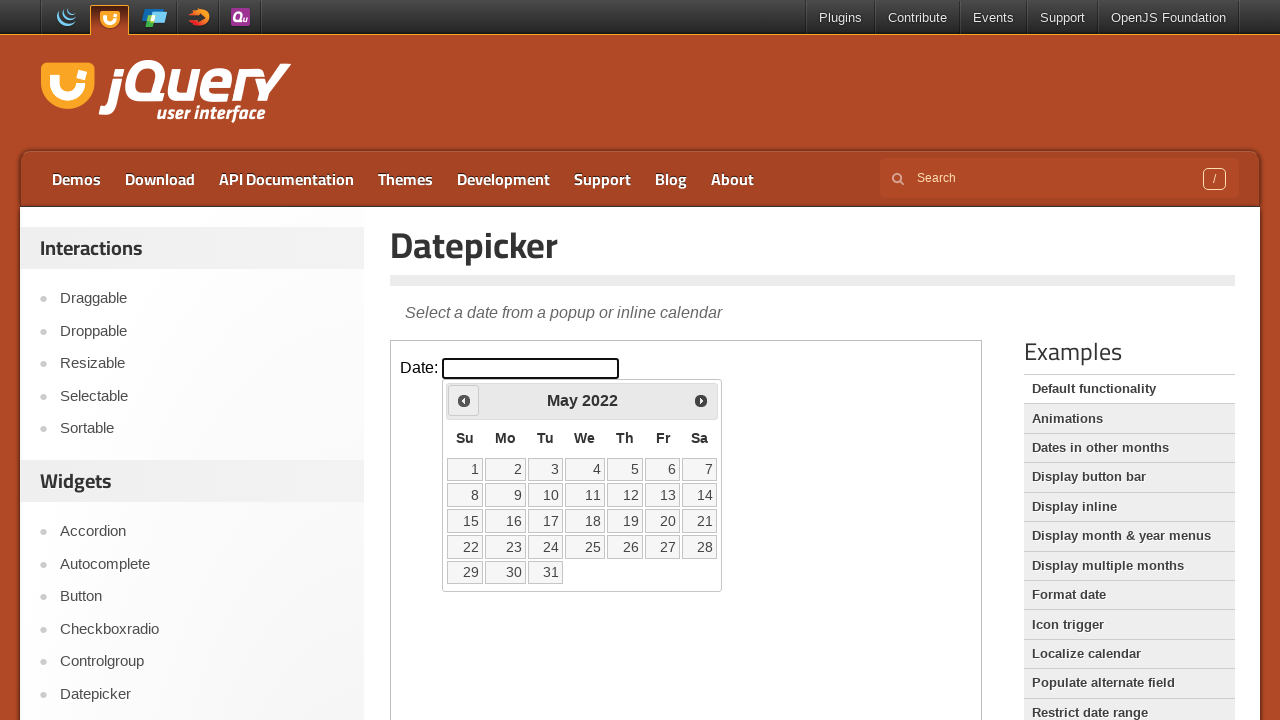

Clicked previous month button to navigate backwards (current: May 2022) at (464, 400) on iframe >> nth=0 >> internal:control=enter-frame >> span.ui-icon-circle-triangle-
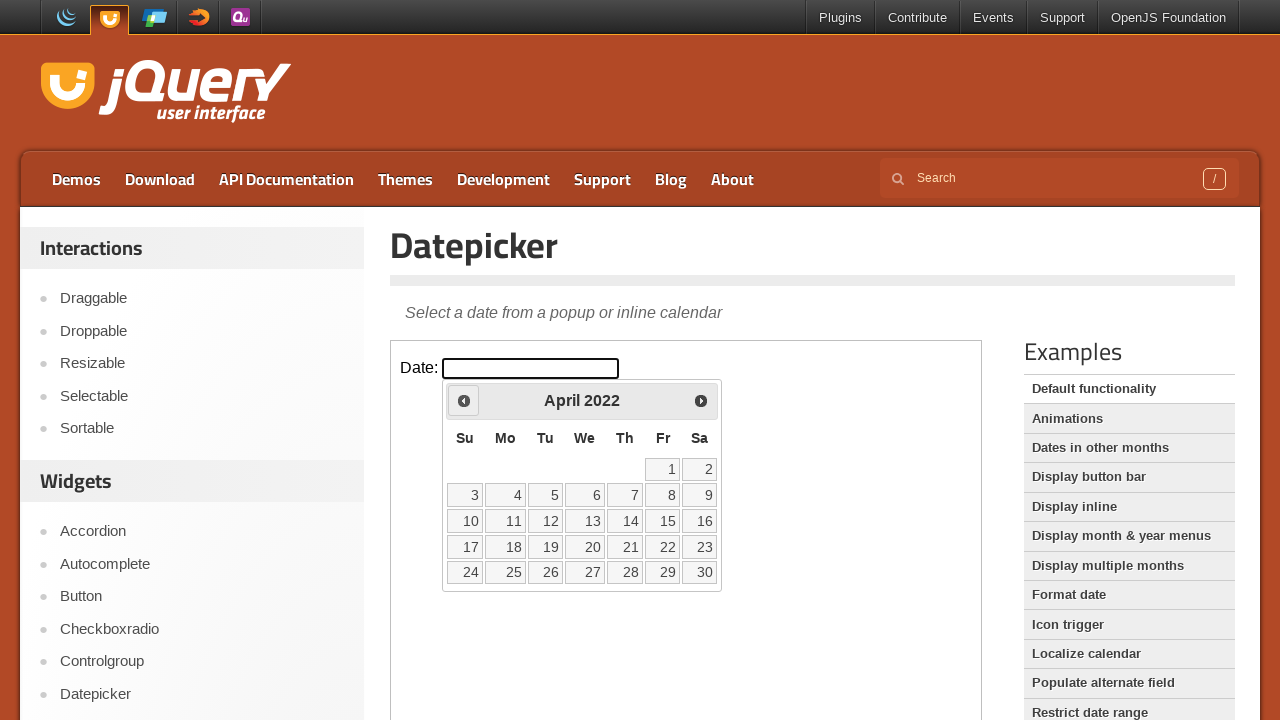

Waited for calendar to update after month navigation
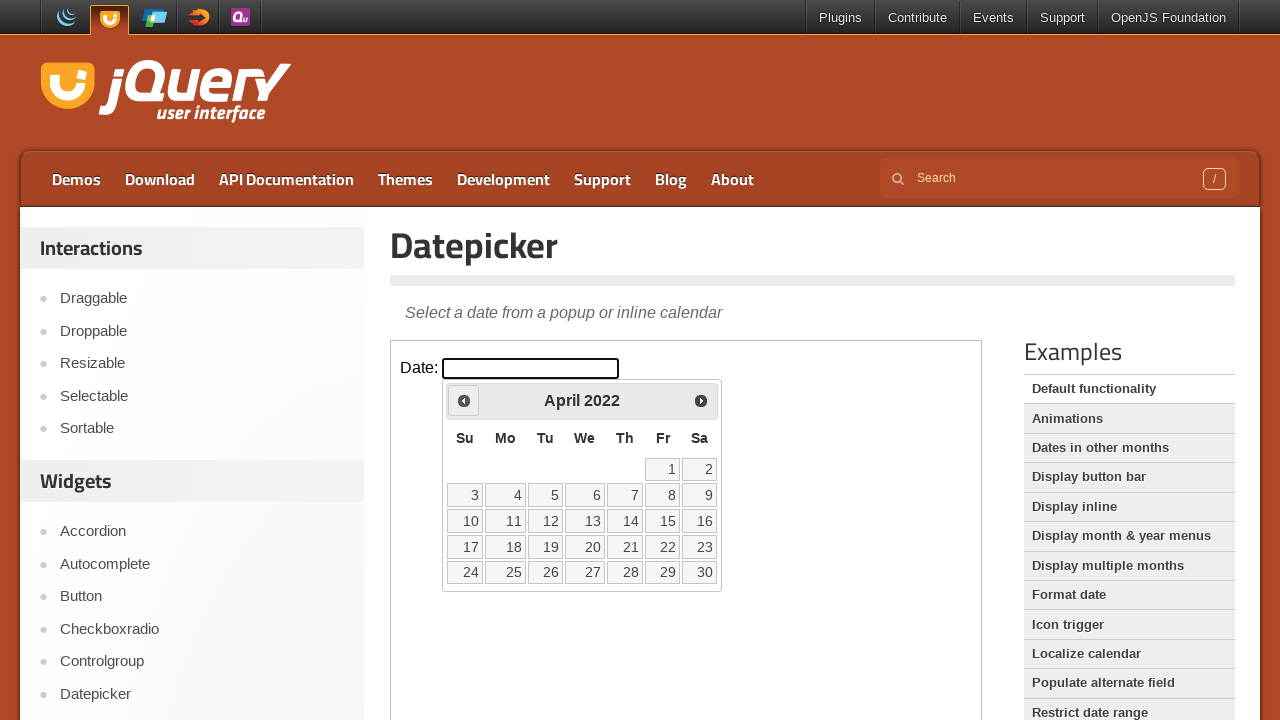

Clicked previous month button to navigate backwards (current: April 2022) at (464, 400) on iframe >> nth=0 >> internal:control=enter-frame >> span.ui-icon-circle-triangle-
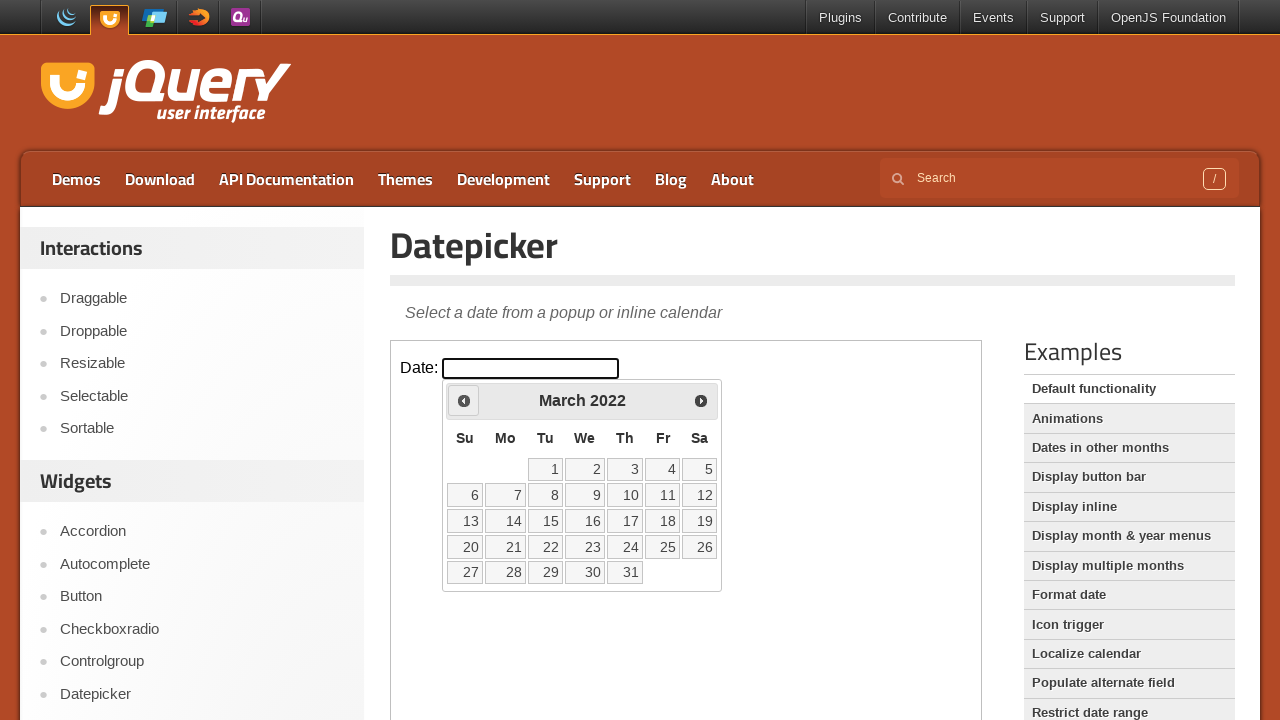

Waited for calendar to update after month navigation
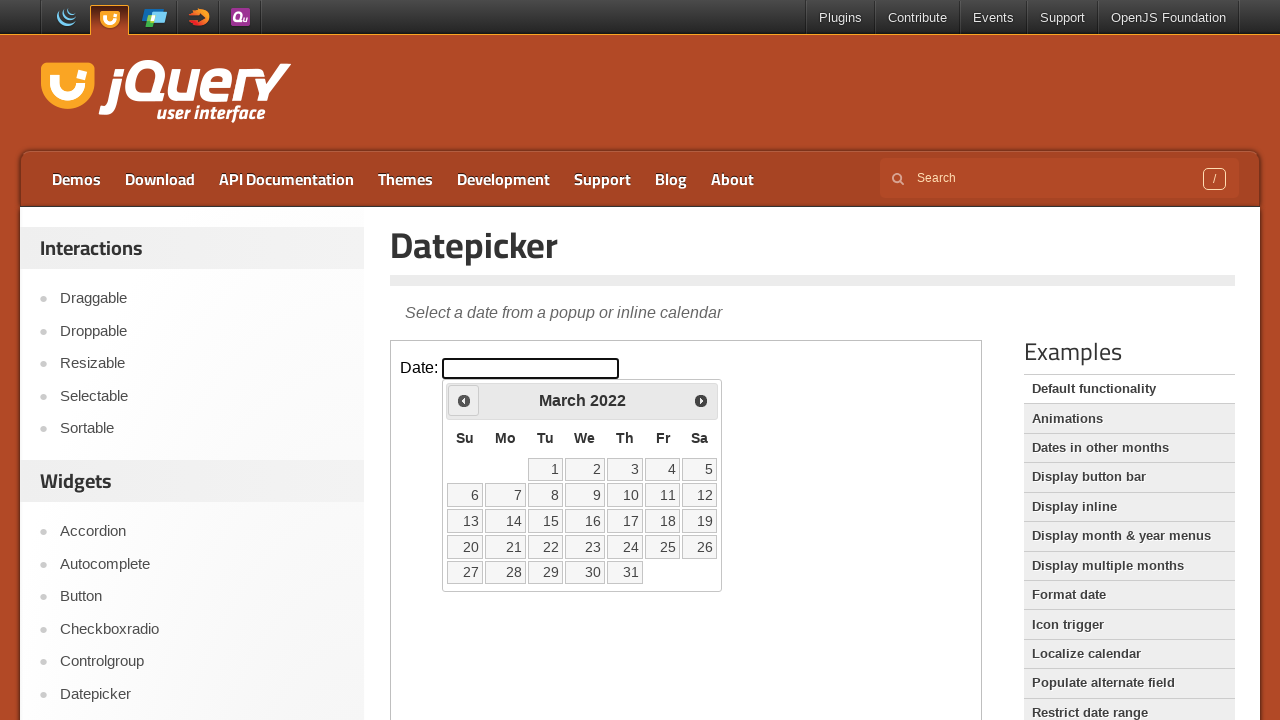

Clicked previous month button to navigate backwards (current: March 2022) at (464, 400) on iframe >> nth=0 >> internal:control=enter-frame >> span.ui-icon-circle-triangle-
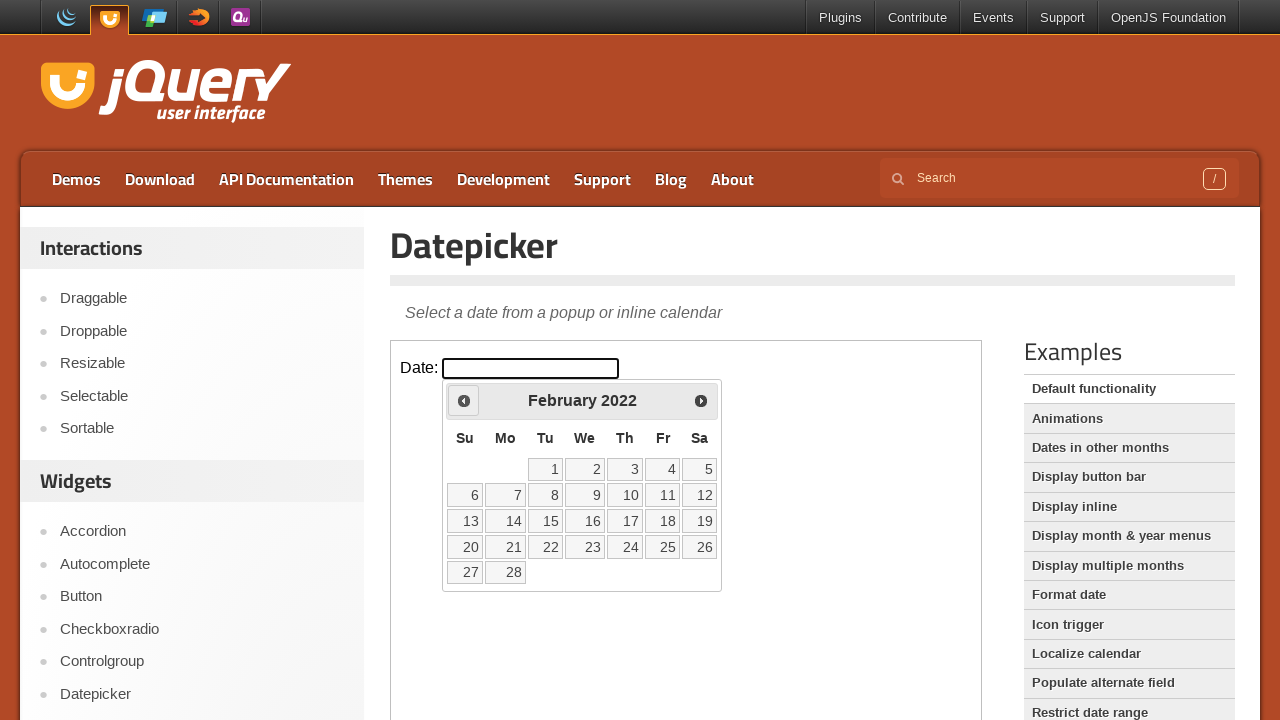

Waited for calendar to update after month navigation
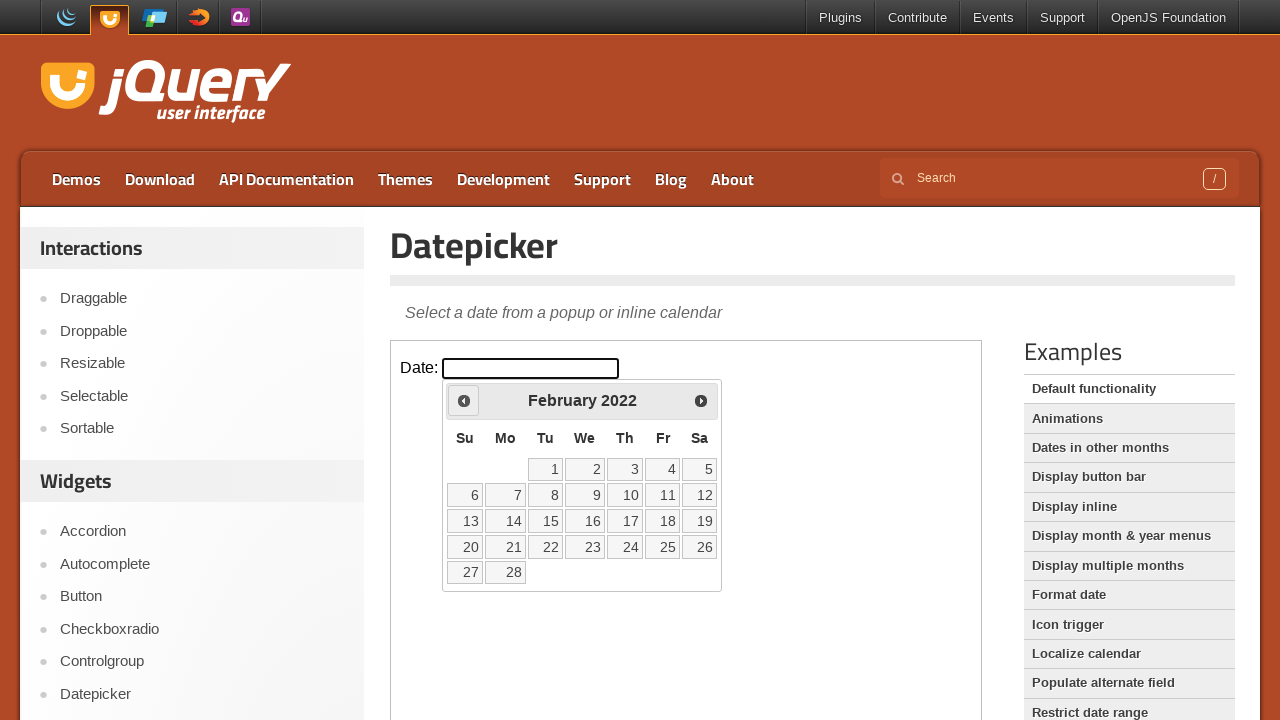

Clicked previous month button to navigate backwards (current: February 2022) at (464, 400) on iframe >> nth=0 >> internal:control=enter-frame >> span.ui-icon-circle-triangle-
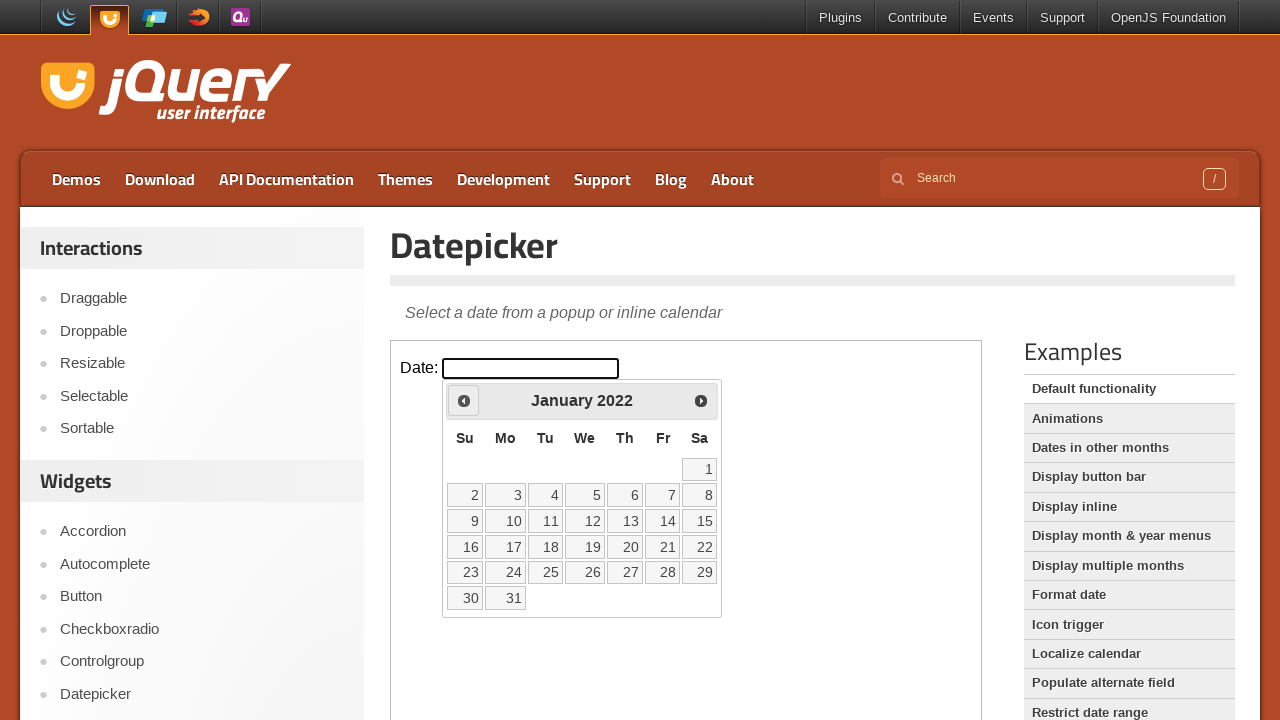

Waited for calendar to update after month navigation
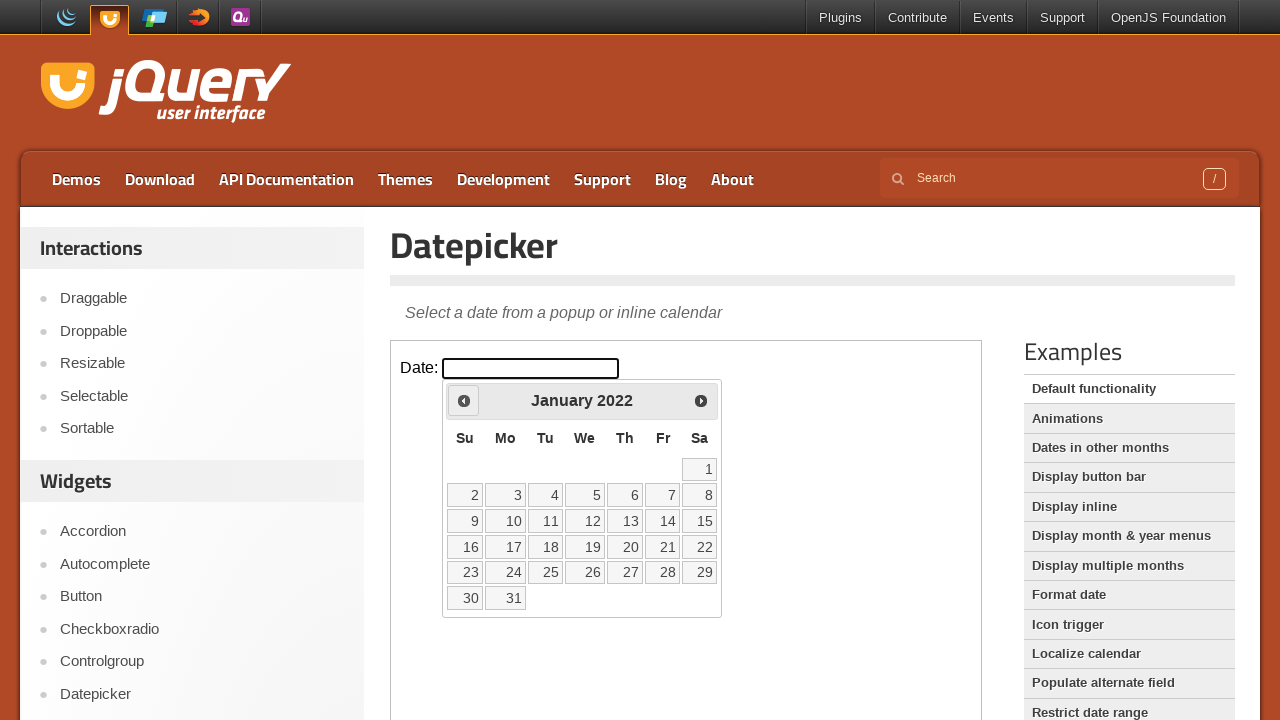

Clicked previous month button to navigate backwards (current: January 2022) at (464, 400) on iframe >> nth=0 >> internal:control=enter-frame >> span.ui-icon-circle-triangle-
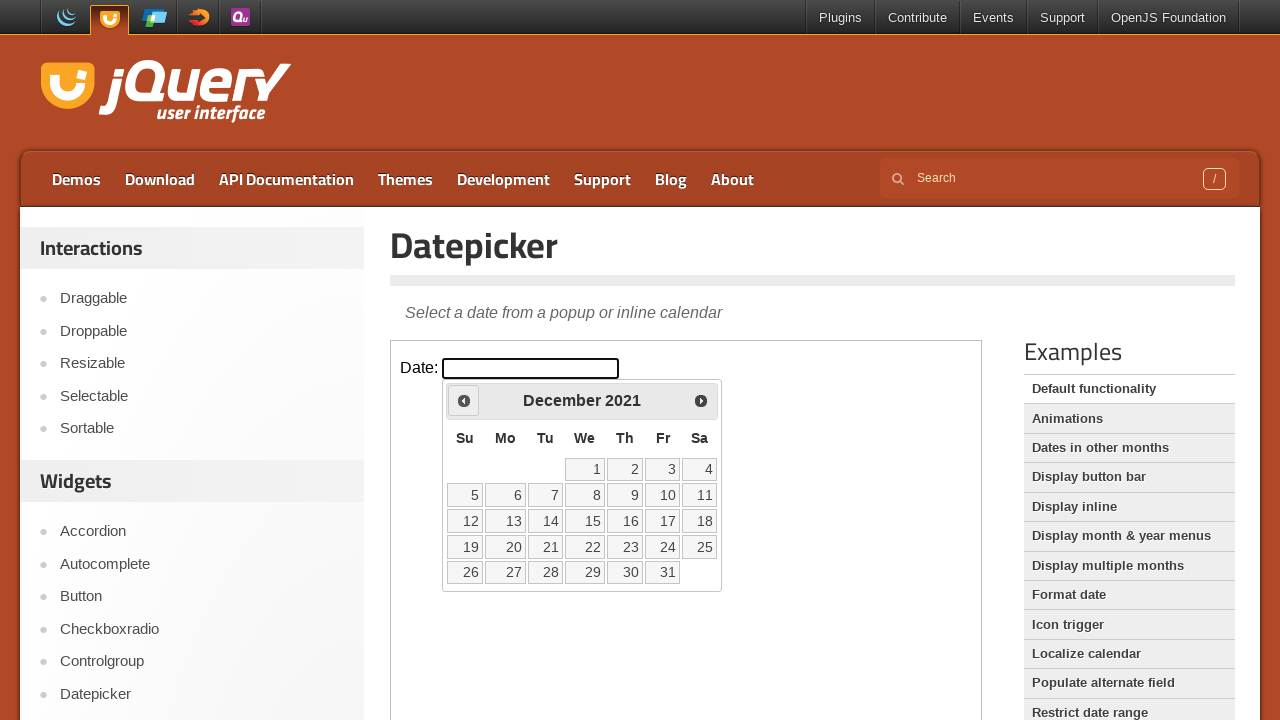

Waited for calendar to update after month navigation
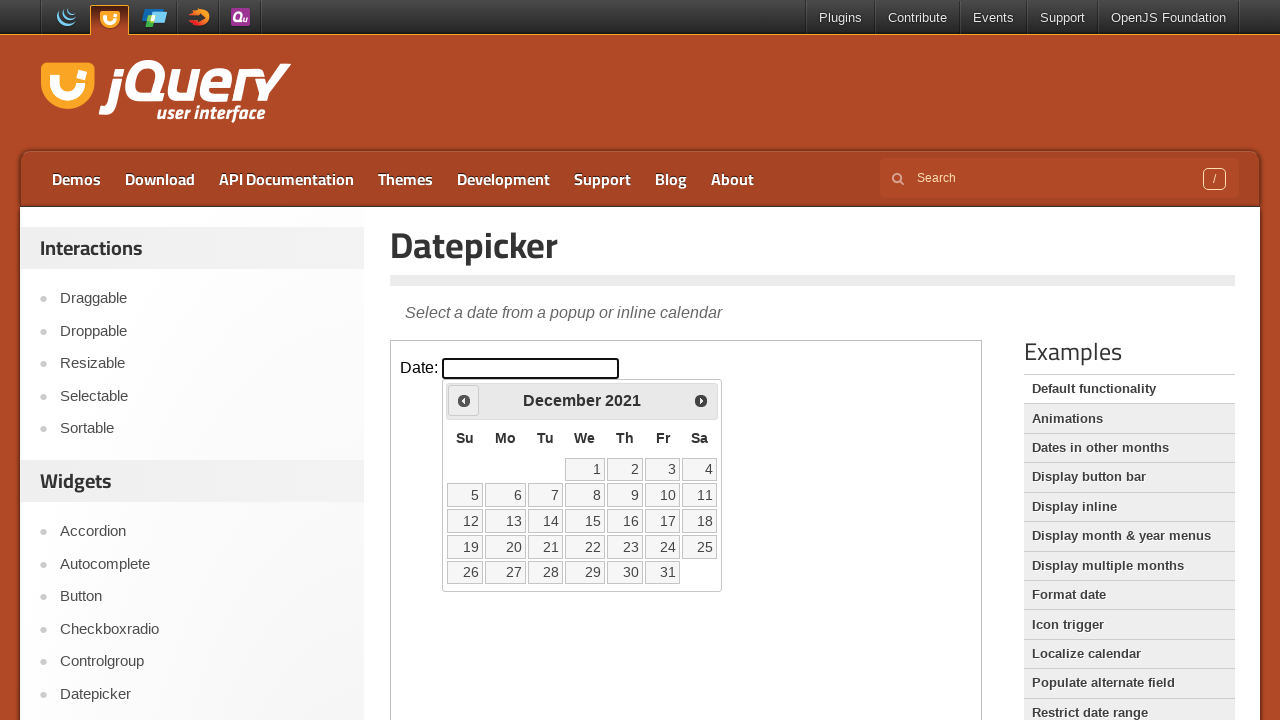

Clicked previous month button to navigate backwards (current: December 2021) at (464, 400) on iframe >> nth=0 >> internal:control=enter-frame >> span.ui-icon-circle-triangle-
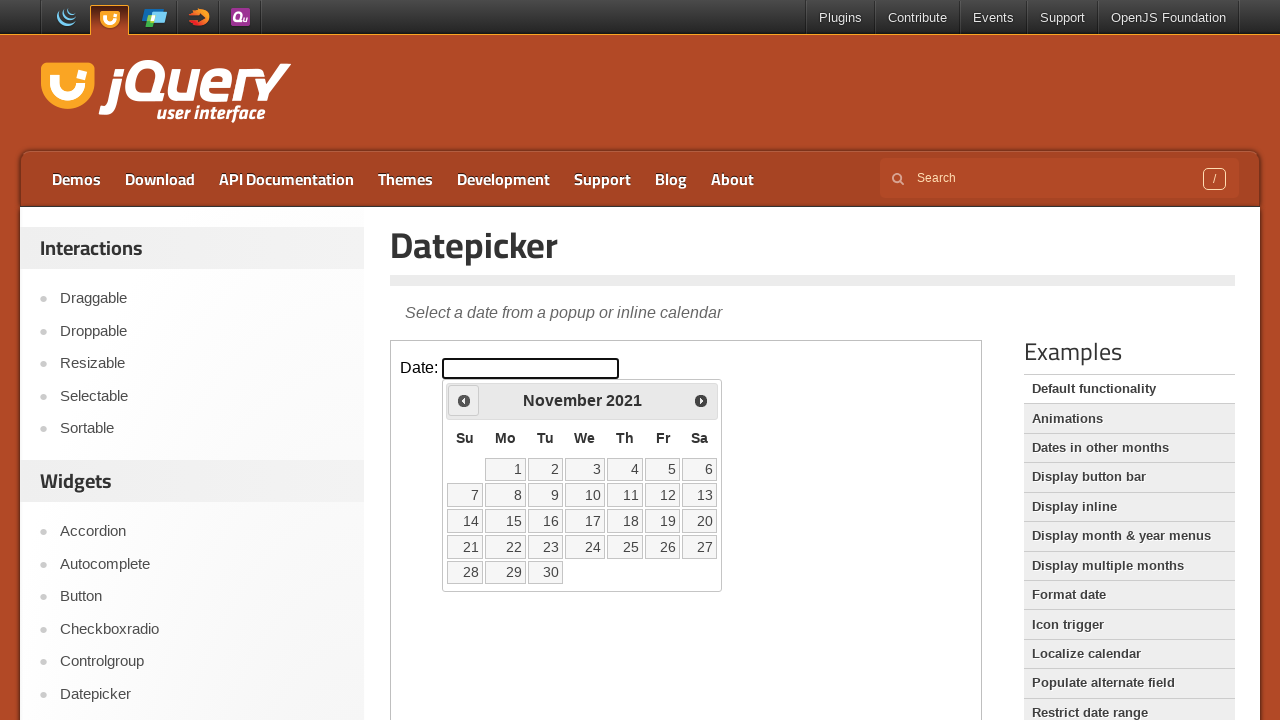

Waited for calendar to update after month navigation
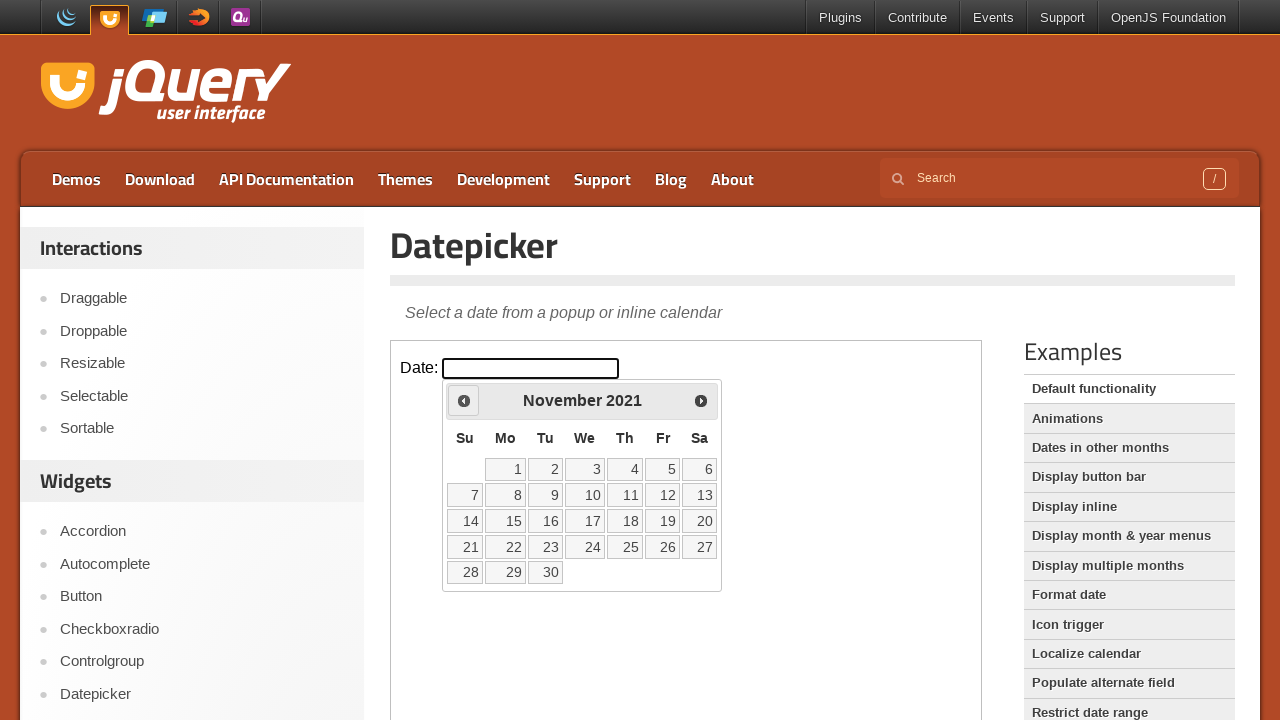

Clicked previous month button to navigate backwards (current: November 2021) at (464, 400) on iframe >> nth=0 >> internal:control=enter-frame >> span.ui-icon-circle-triangle-
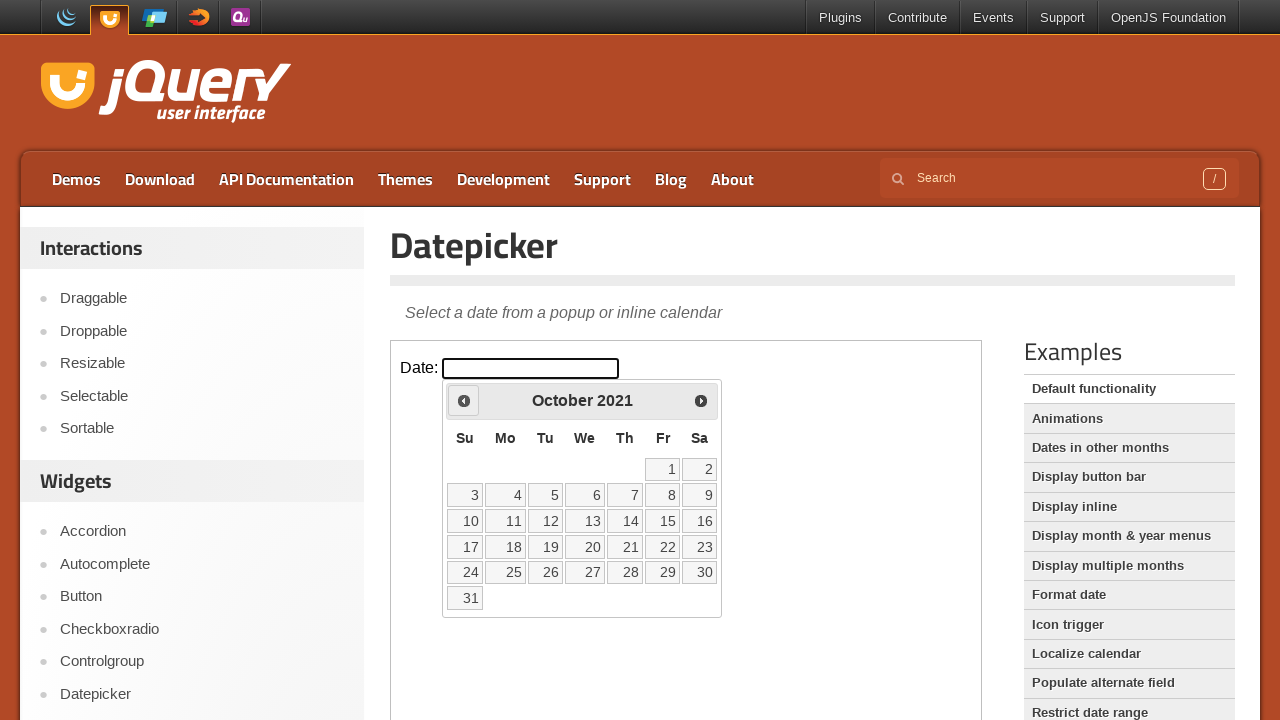

Waited for calendar to update after month navigation
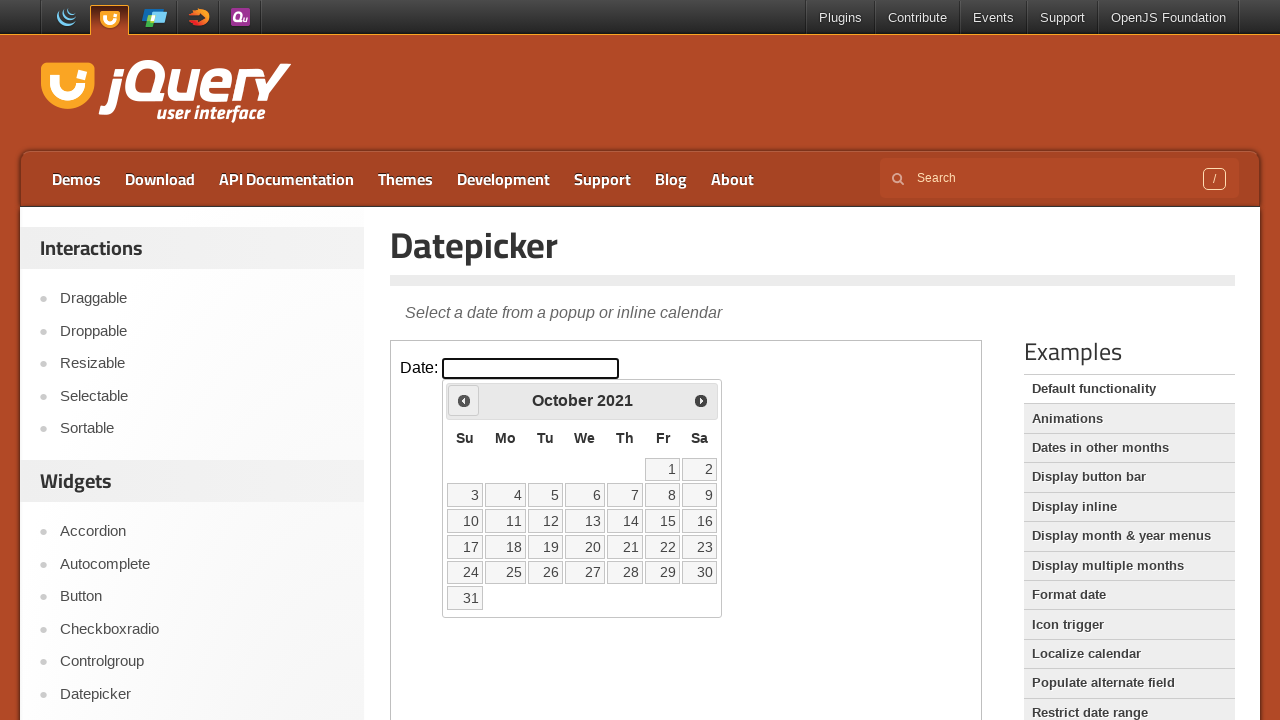

Clicked previous month button to navigate backwards (current: October 2021) at (464, 400) on iframe >> nth=0 >> internal:control=enter-frame >> span.ui-icon-circle-triangle-
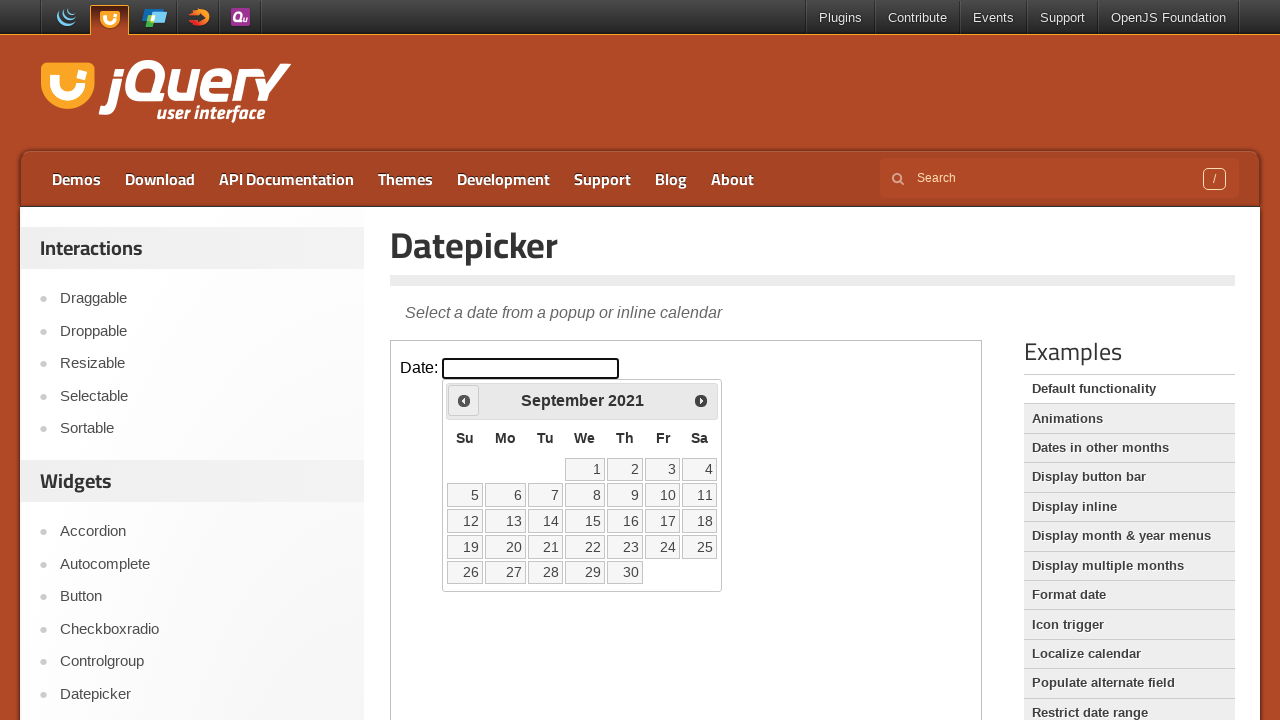

Waited for calendar to update after month navigation
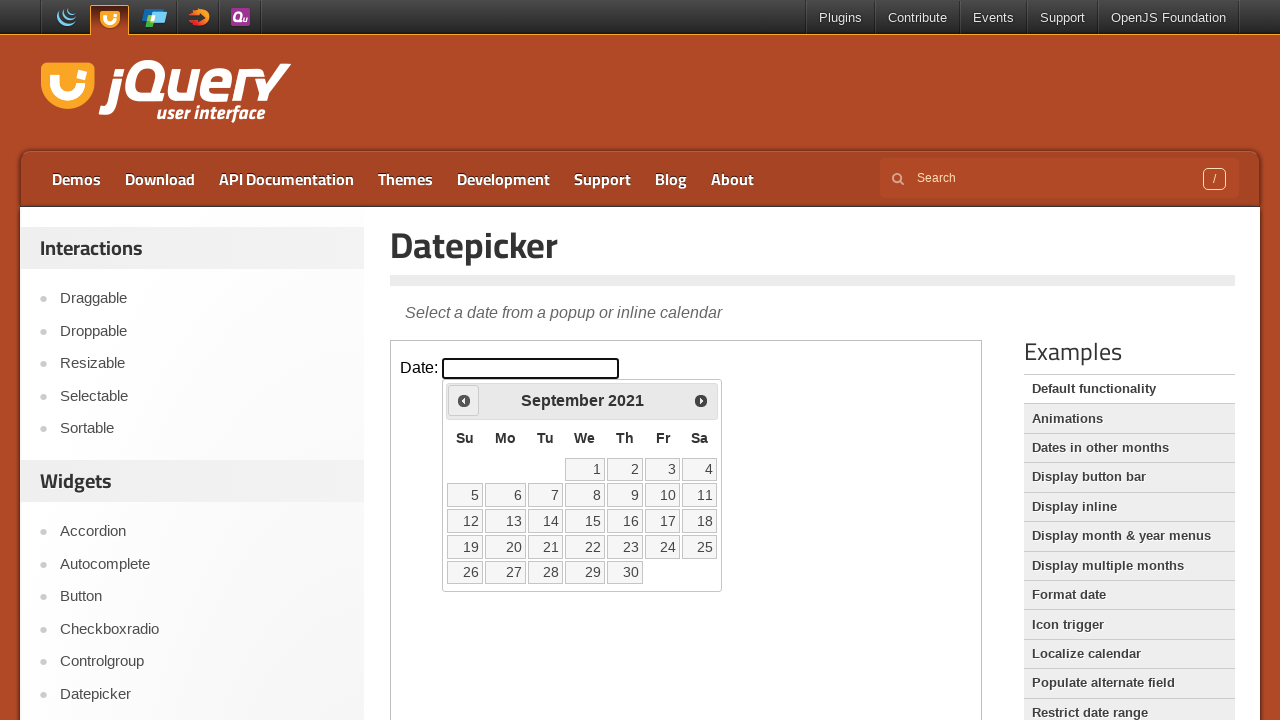

Clicked previous month button to navigate backwards (current: September 2021) at (464, 400) on iframe >> nth=0 >> internal:control=enter-frame >> span.ui-icon-circle-triangle-
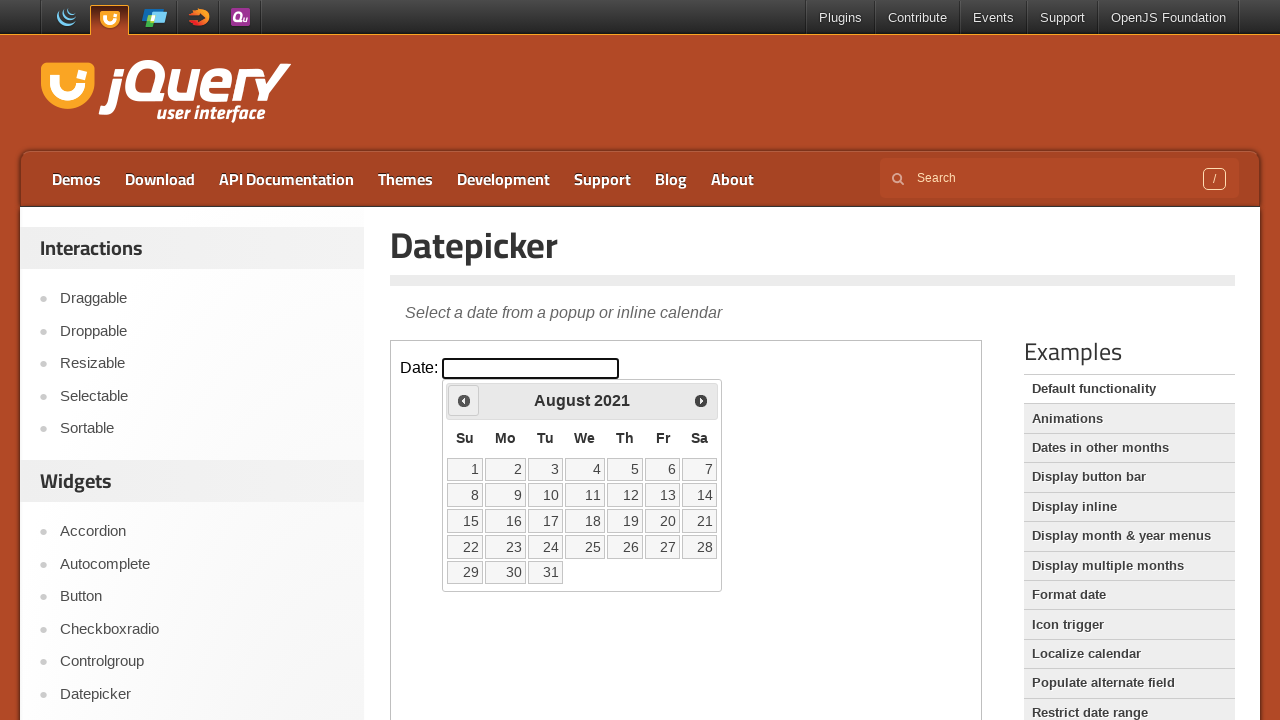

Waited for calendar to update after month navigation
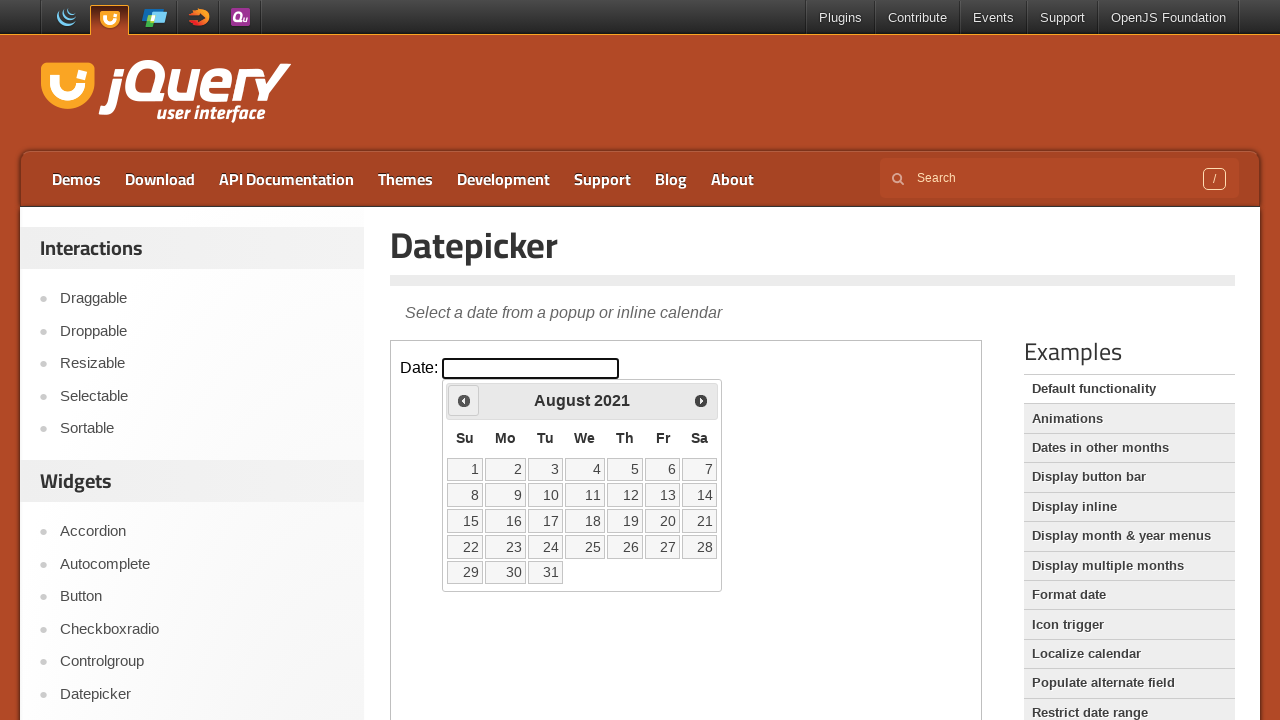

Clicked previous month button to navigate backwards (current: August 2021) at (464, 400) on iframe >> nth=0 >> internal:control=enter-frame >> span.ui-icon-circle-triangle-
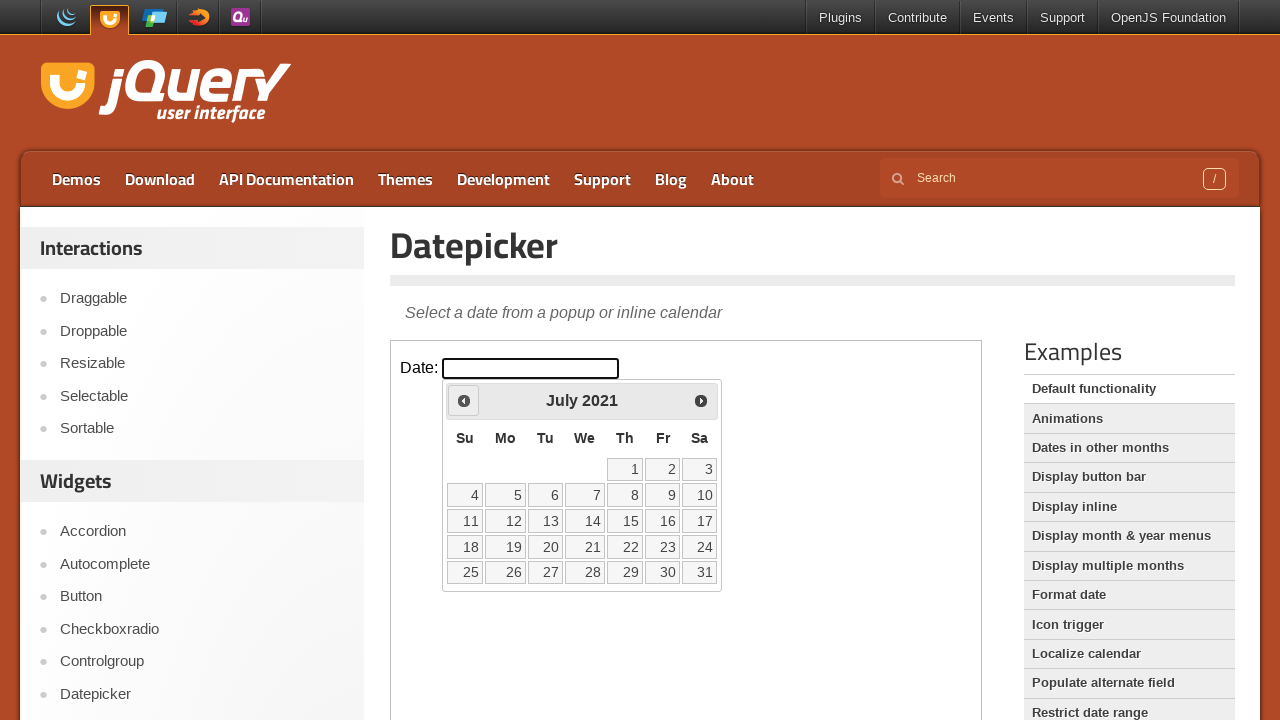

Waited for calendar to update after month navigation
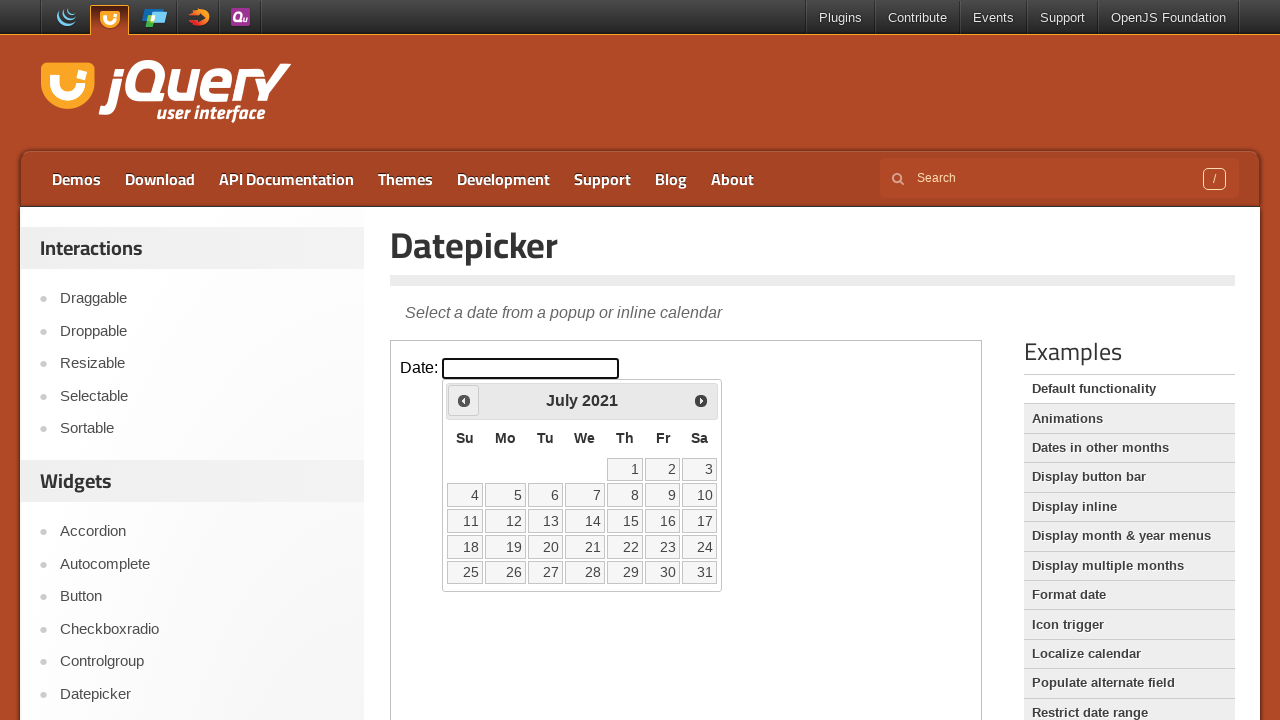

Clicked previous month button to navigate backwards (current: July 2021) at (464, 400) on iframe >> nth=0 >> internal:control=enter-frame >> span.ui-icon-circle-triangle-
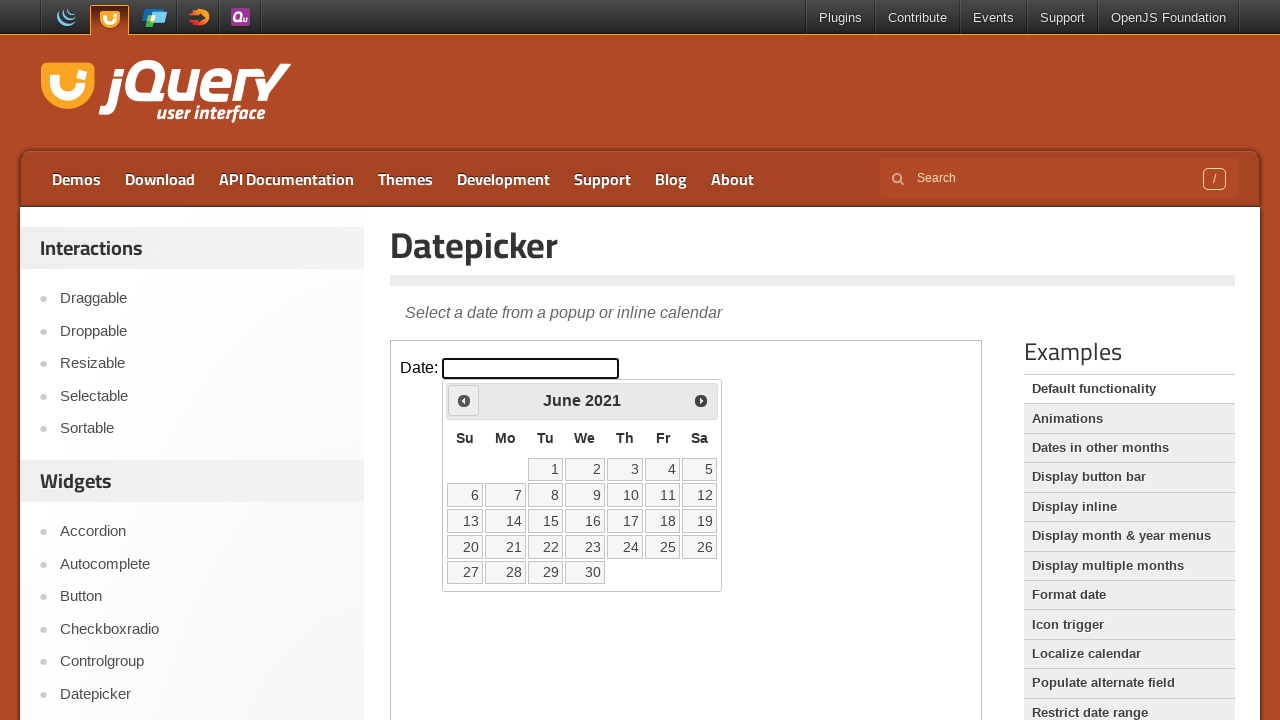

Waited for calendar to update after month navigation
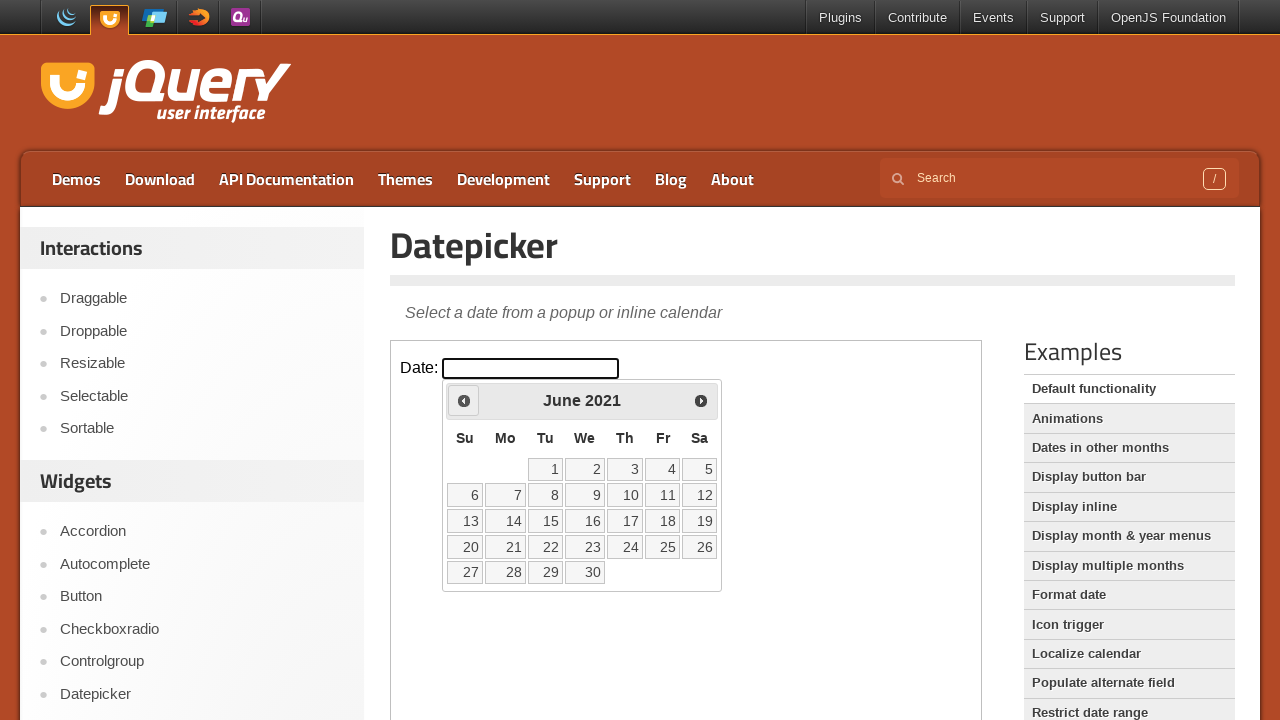

Clicked previous month button to navigate backwards (current: June 2021) at (464, 400) on iframe >> nth=0 >> internal:control=enter-frame >> span.ui-icon-circle-triangle-
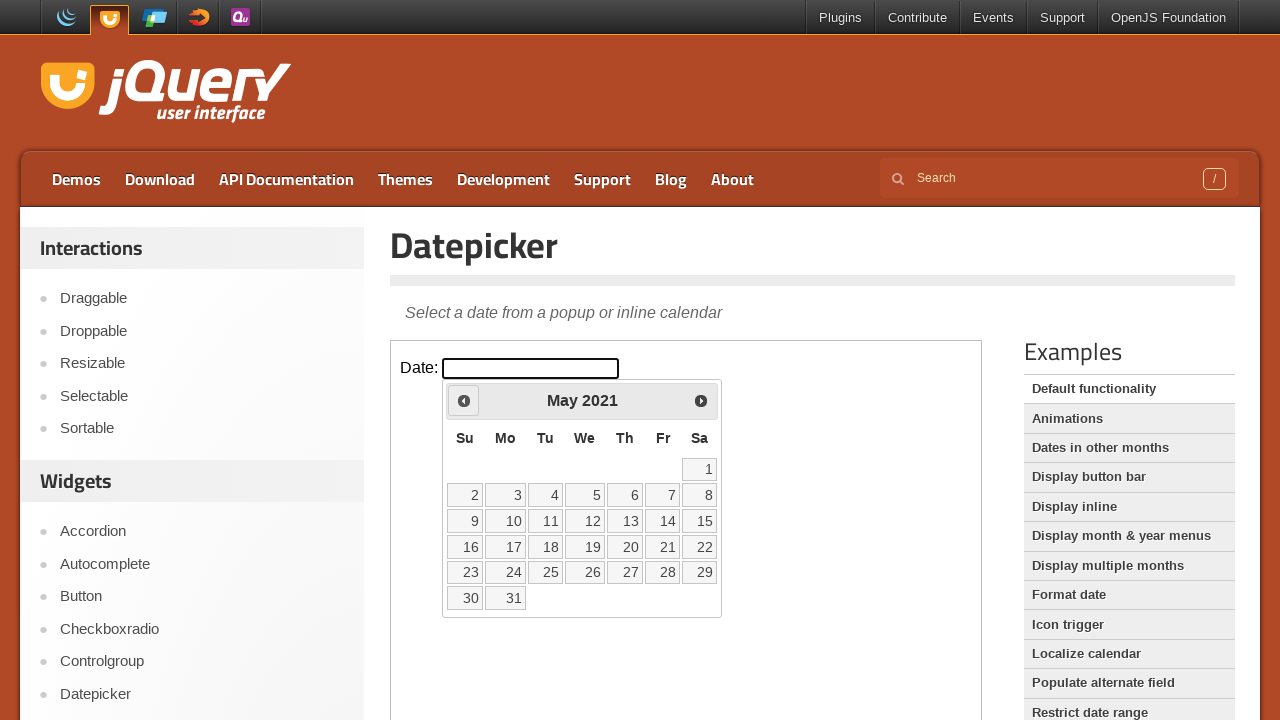

Waited for calendar to update after month navigation
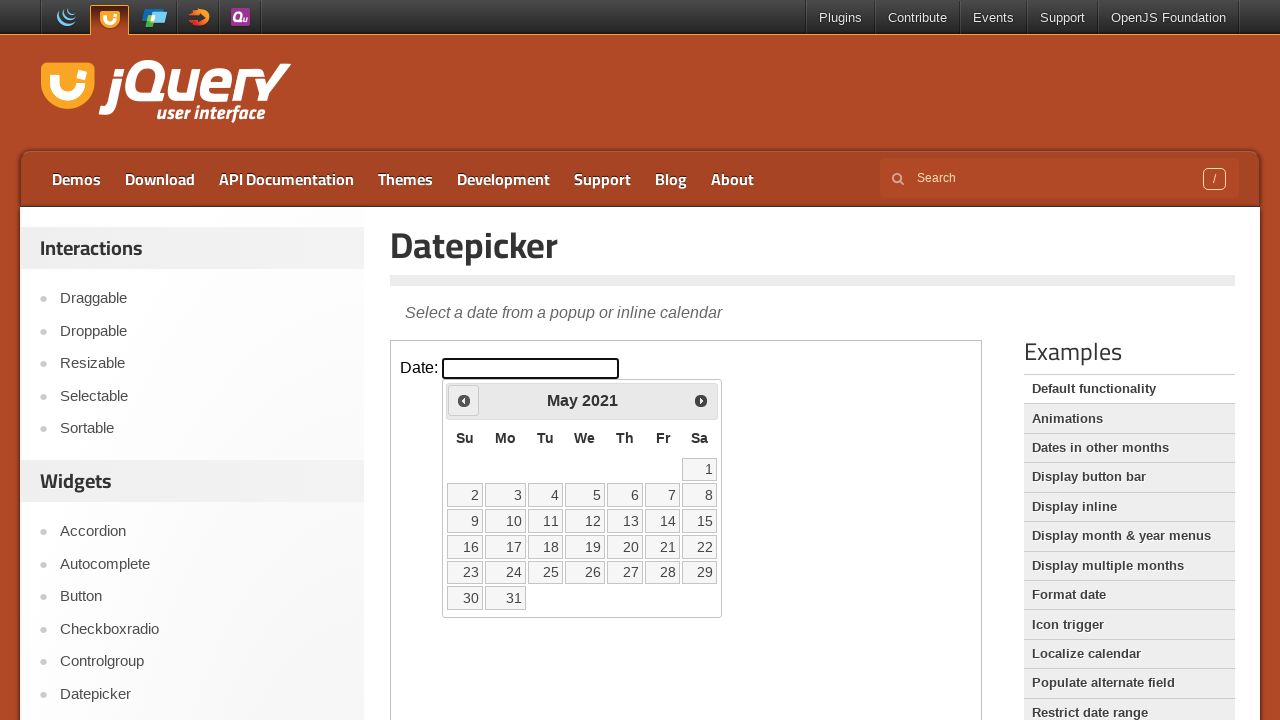

Clicked previous month button to navigate backwards (current: May 2021) at (464, 400) on iframe >> nth=0 >> internal:control=enter-frame >> span.ui-icon-circle-triangle-
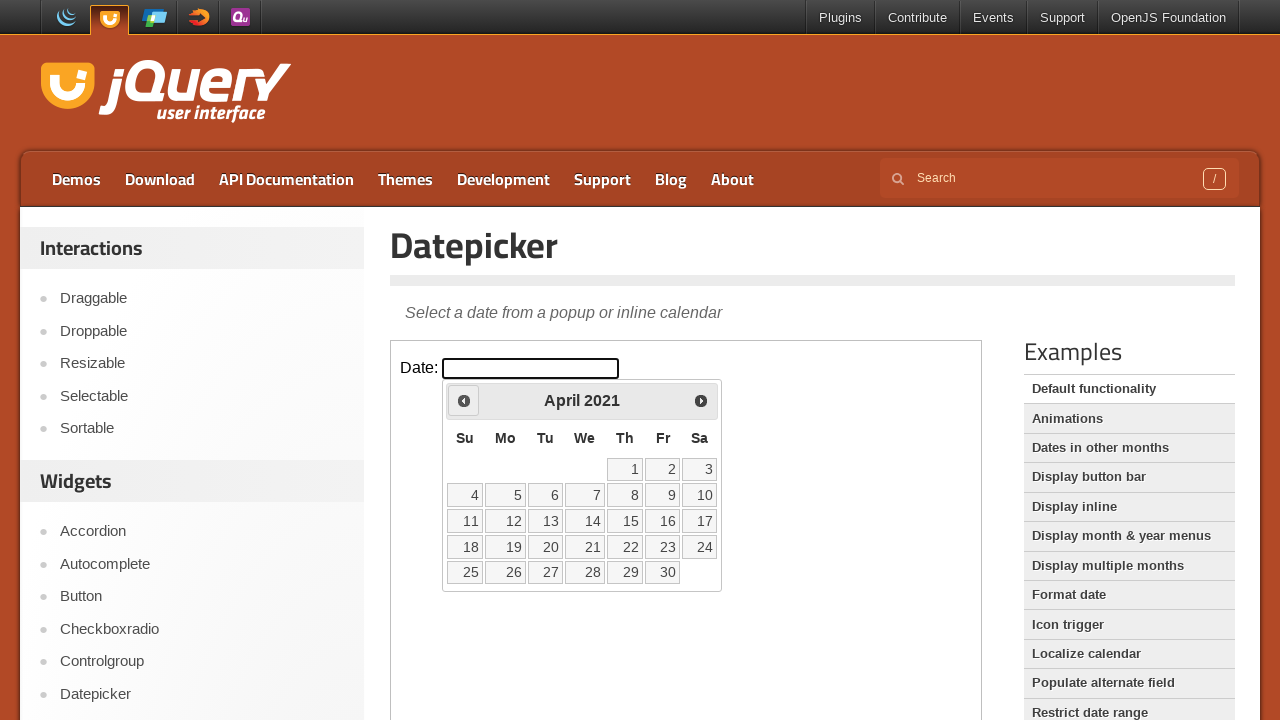

Waited for calendar to update after month navigation
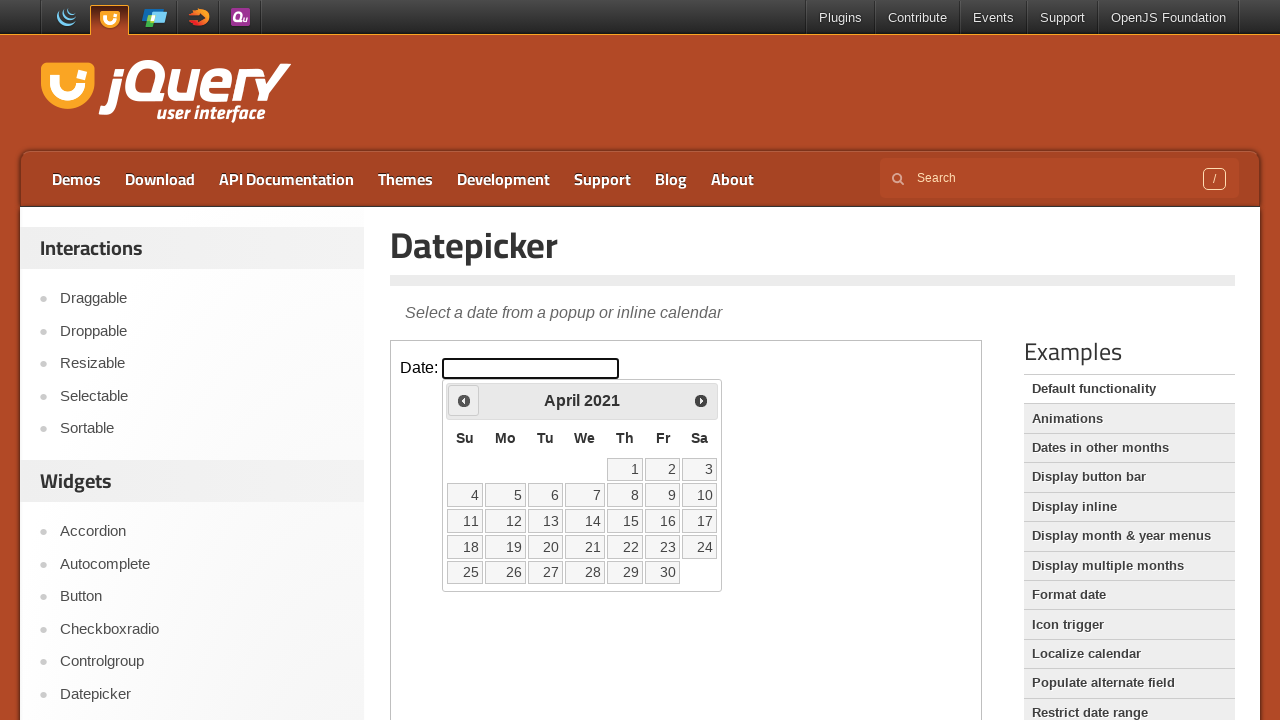

Clicked previous month button to navigate backwards (current: April 2021) at (464, 400) on iframe >> nth=0 >> internal:control=enter-frame >> span.ui-icon-circle-triangle-
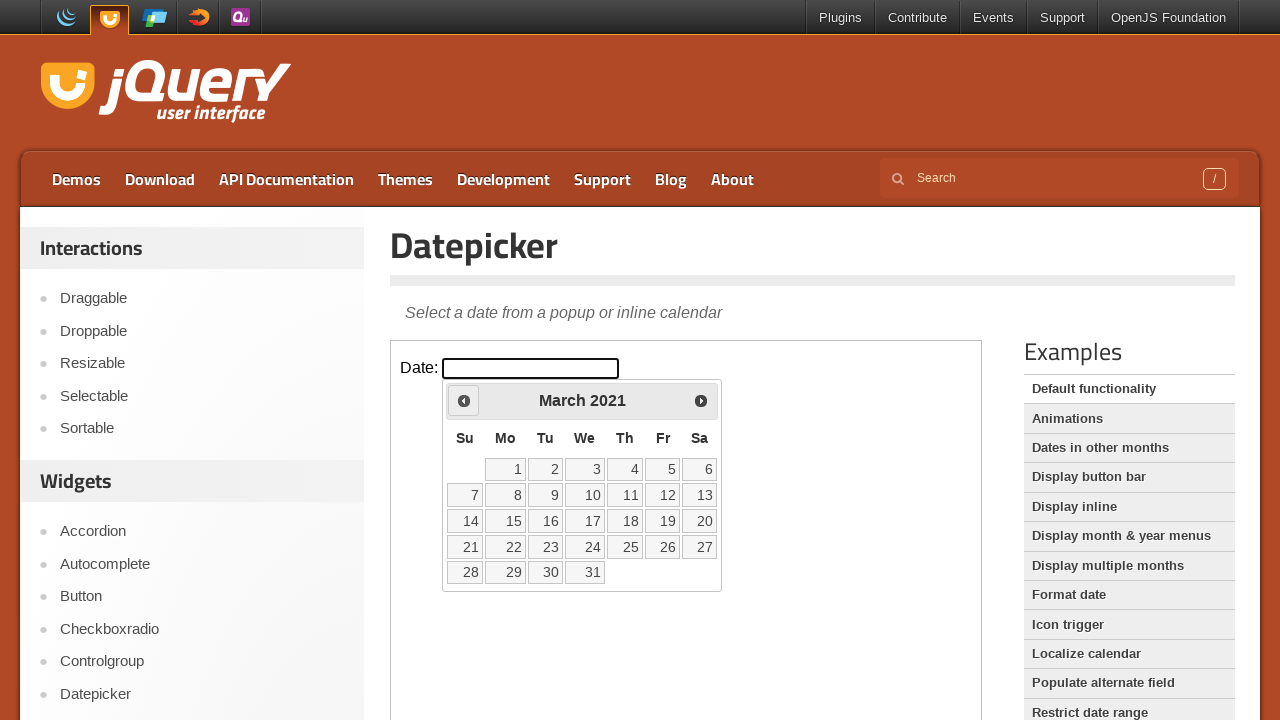

Waited for calendar to update after month navigation
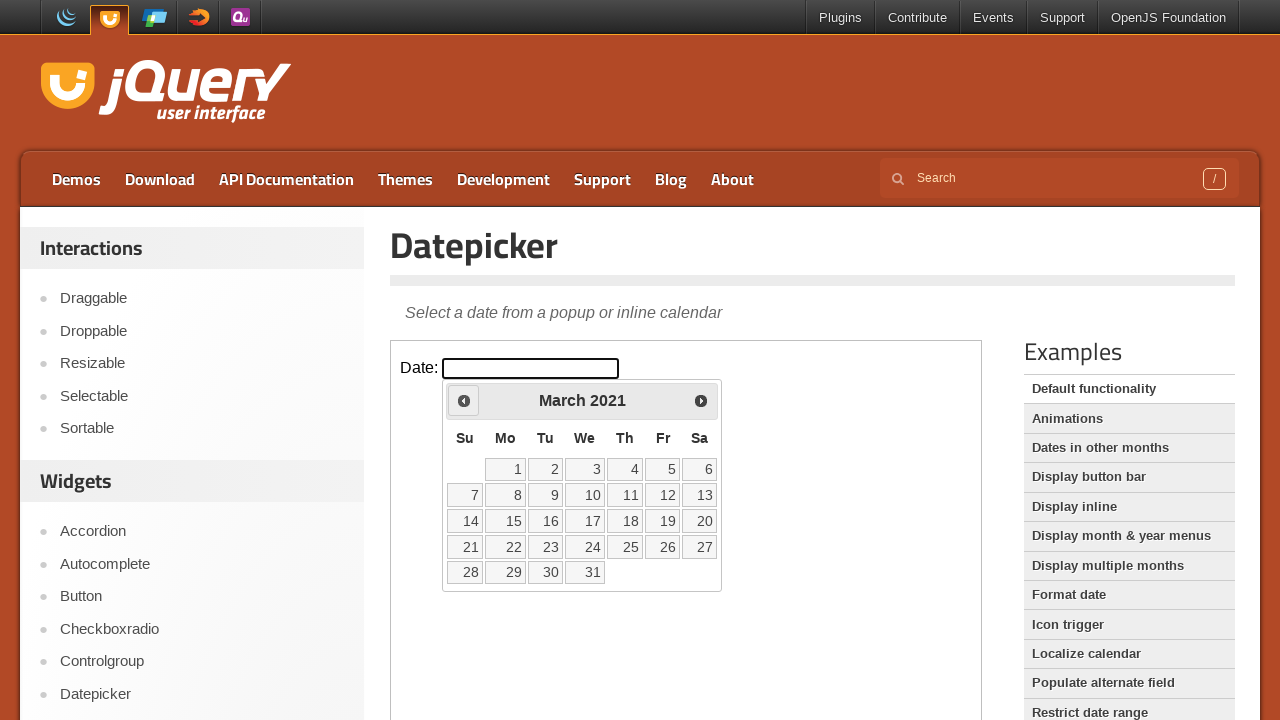

Clicked previous month button to navigate backwards (current: March 2021) at (464, 400) on iframe >> nth=0 >> internal:control=enter-frame >> span.ui-icon-circle-triangle-
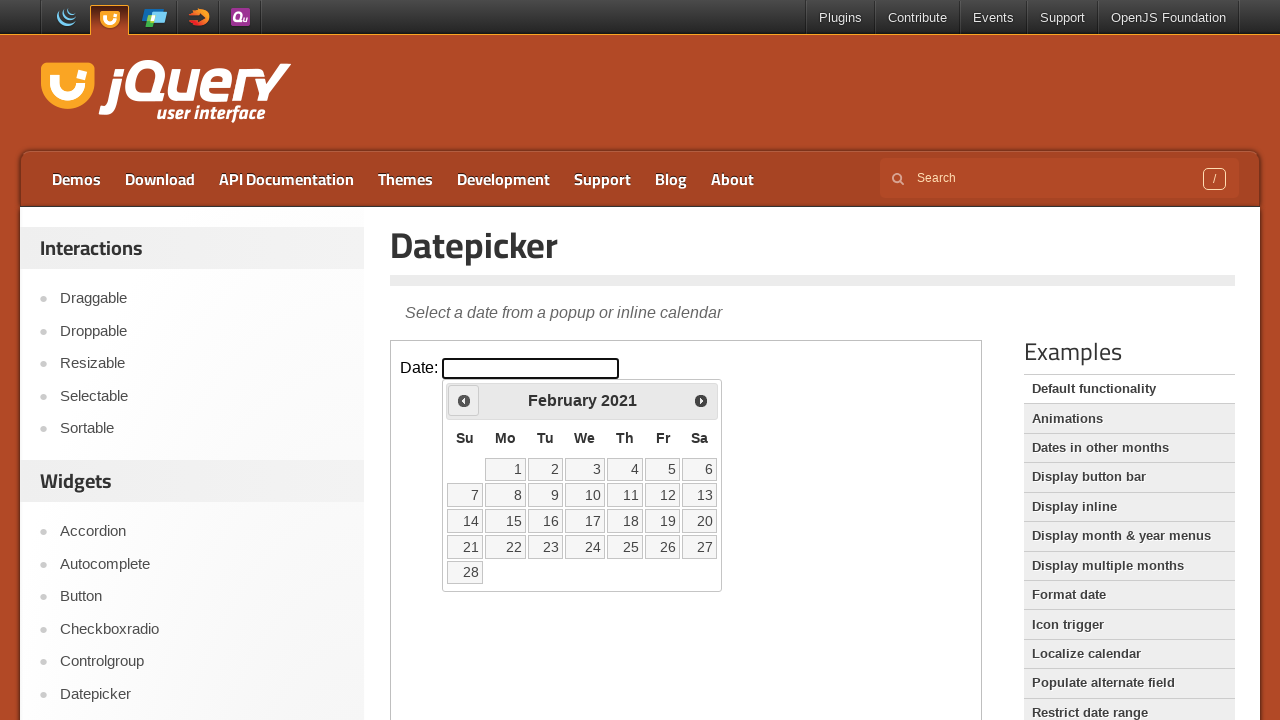

Waited for calendar to update after month navigation
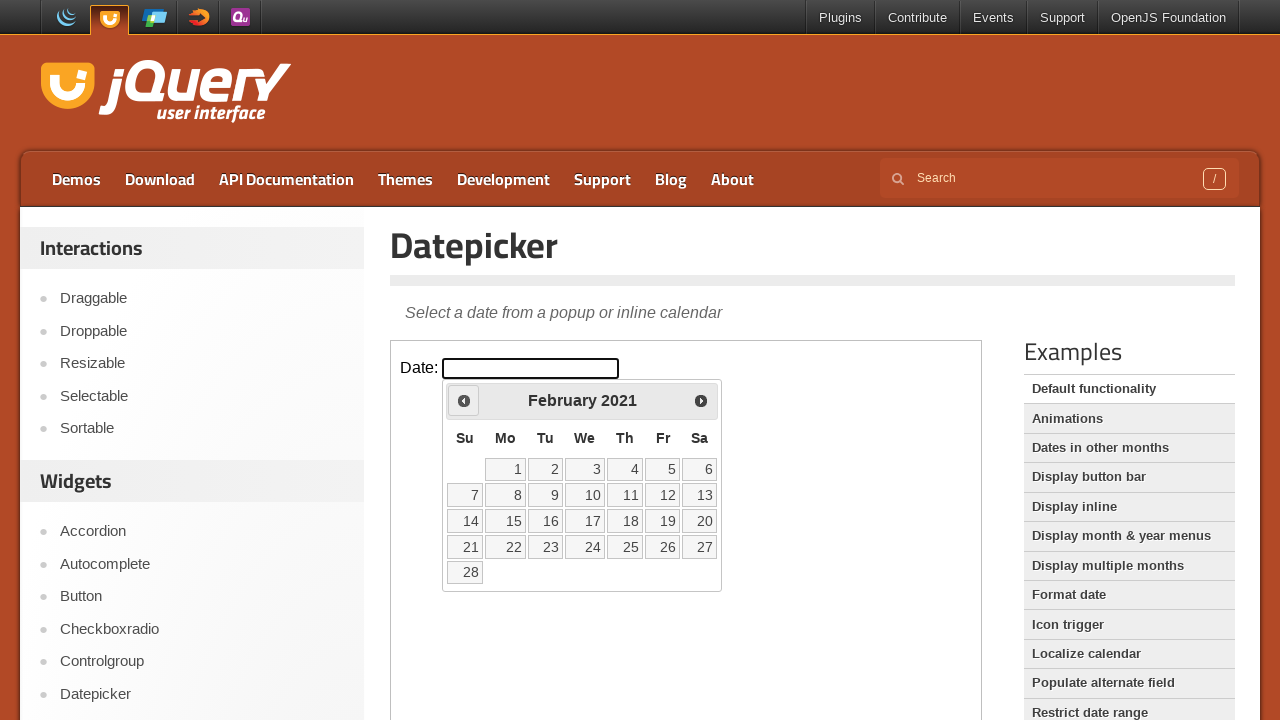

Clicked previous month button to navigate backwards (current: February 2021) at (464, 400) on iframe >> nth=0 >> internal:control=enter-frame >> span.ui-icon-circle-triangle-
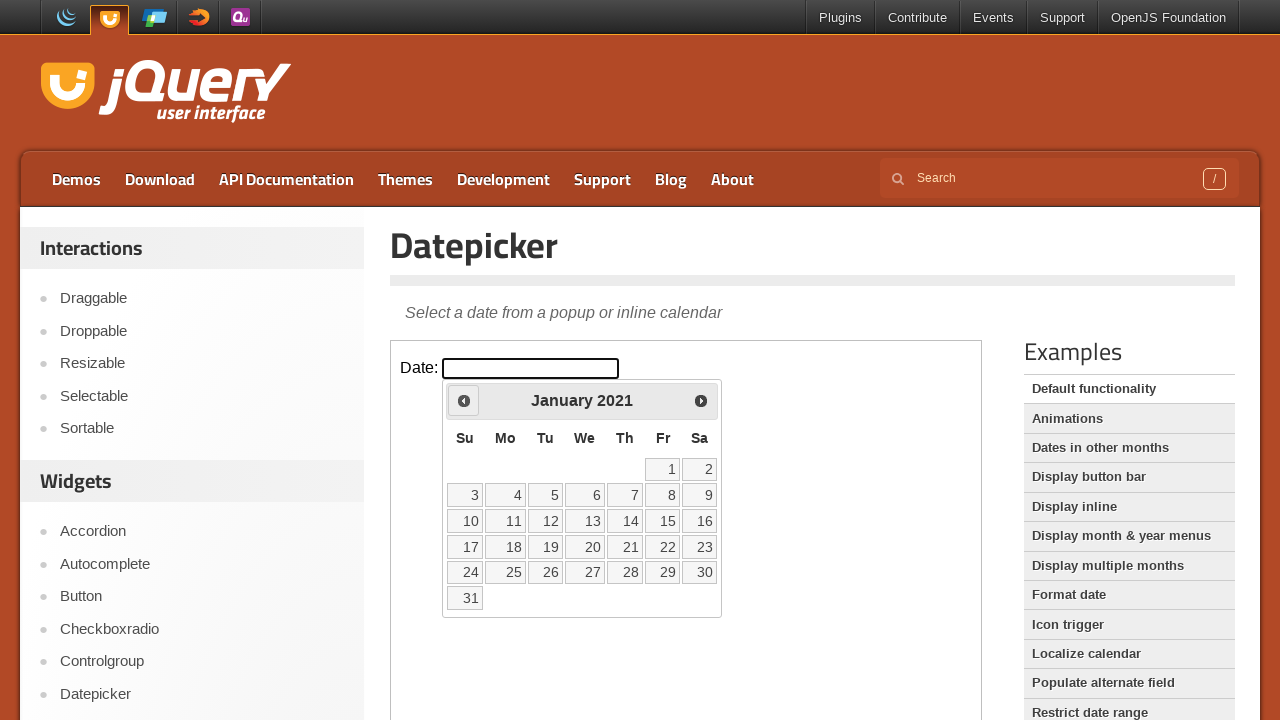

Waited for calendar to update after month navigation
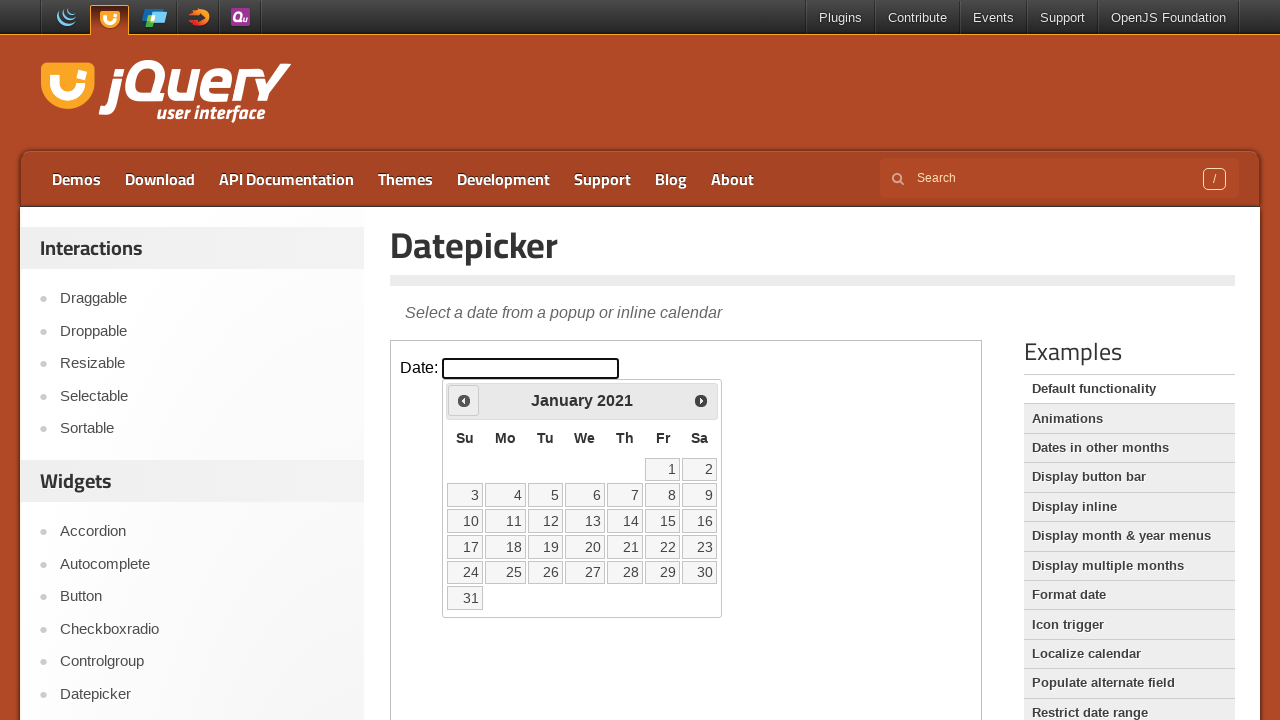

Clicked previous month button to navigate backwards (current: January 2021) at (464, 400) on iframe >> nth=0 >> internal:control=enter-frame >> span.ui-icon-circle-triangle-
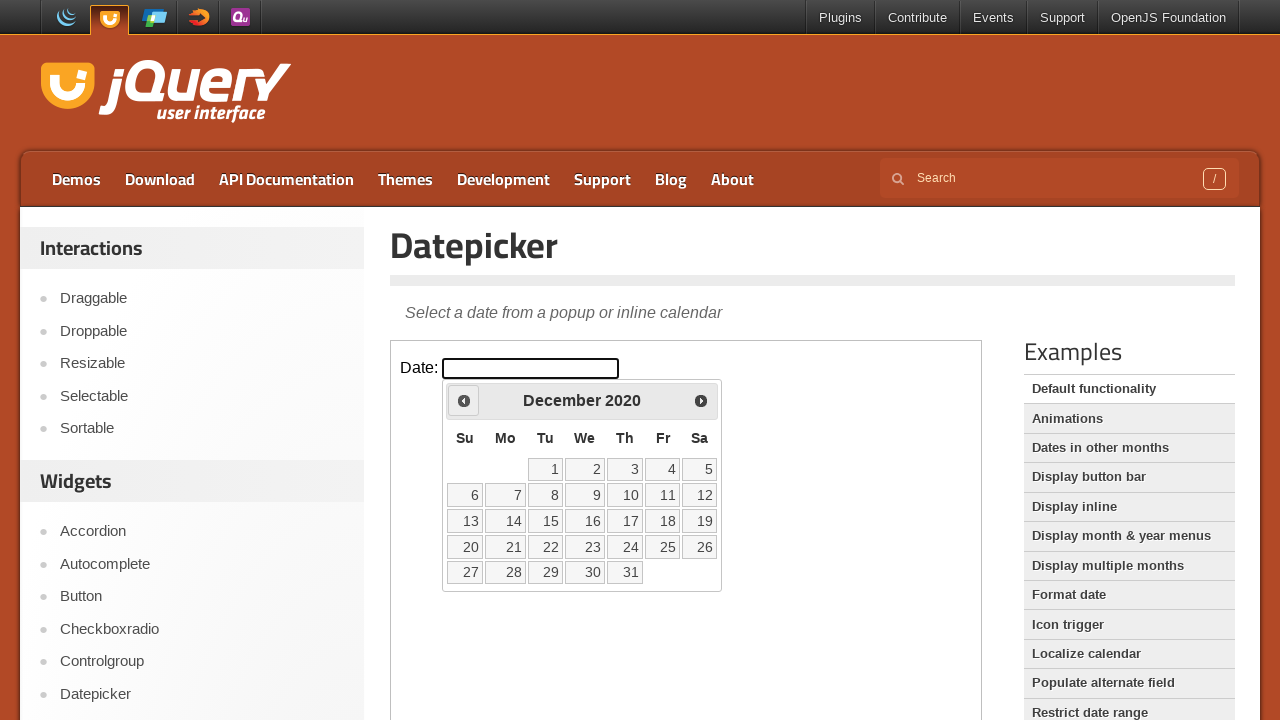

Waited for calendar to update after month navigation
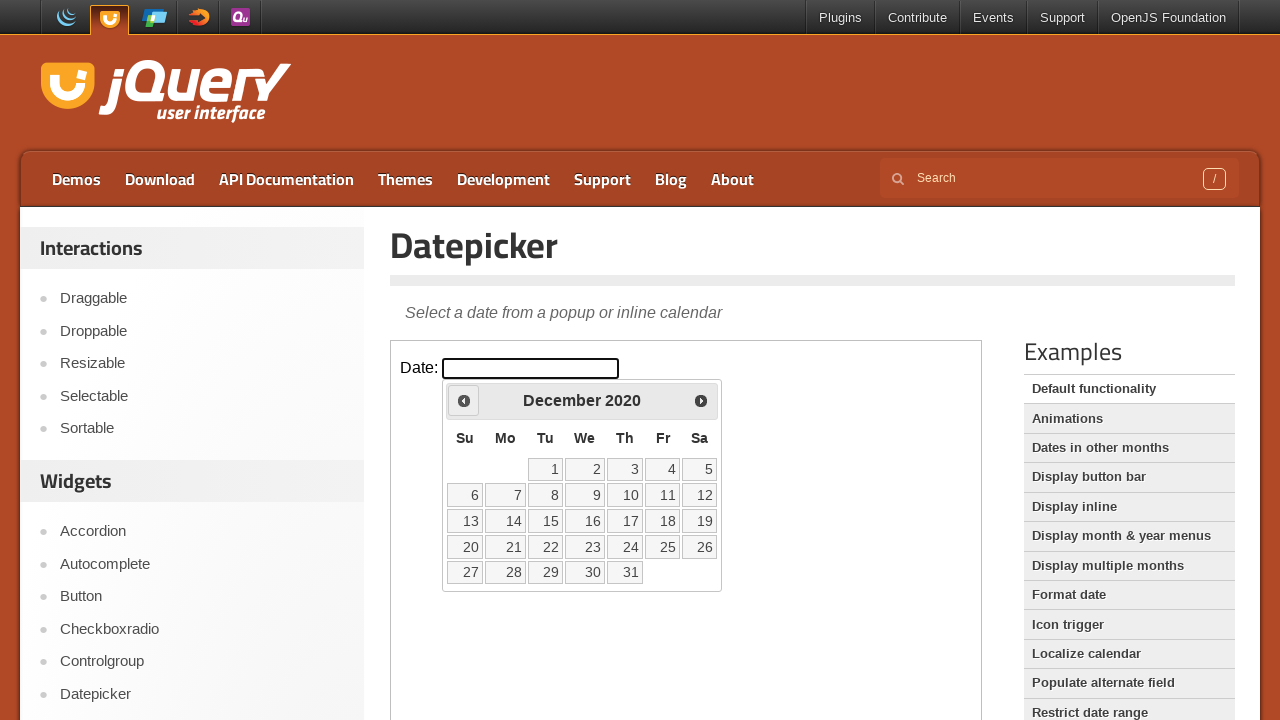

Clicked previous month button to navigate backwards (current: December 2020) at (464, 400) on iframe >> nth=0 >> internal:control=enter-frame >> span.ui-icon-circle-triangle-
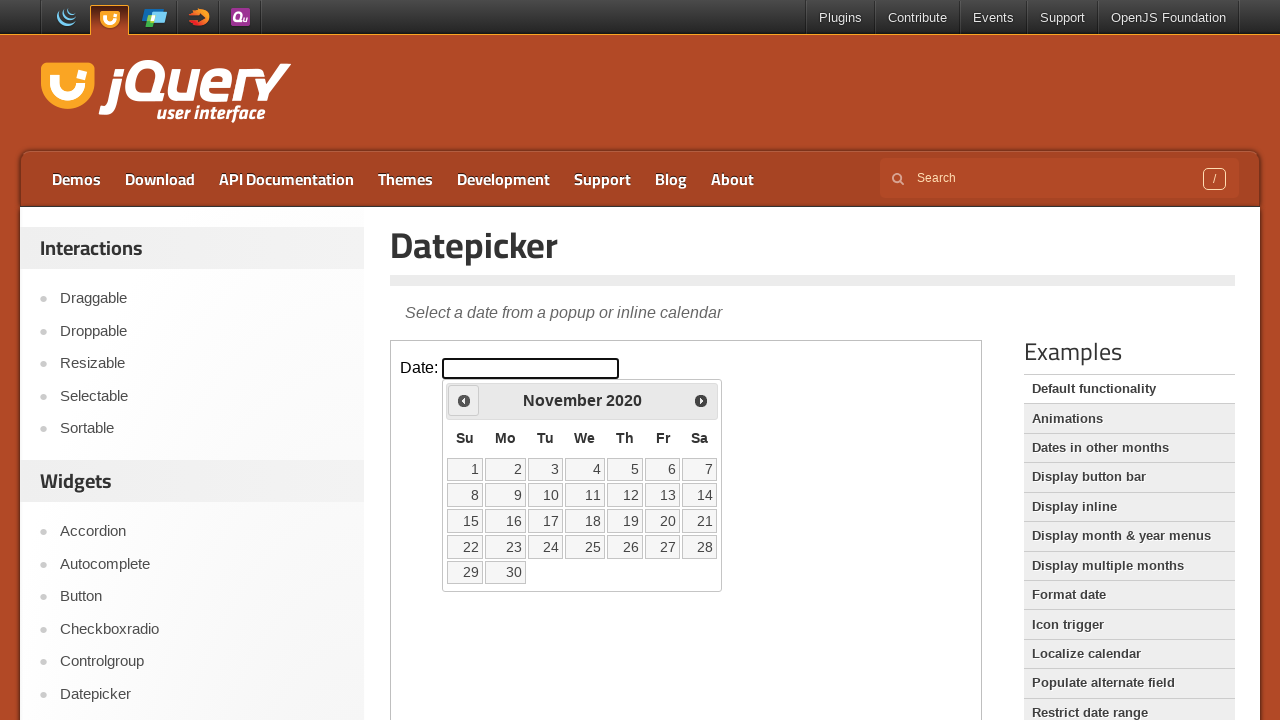

Waited for calendar to update after month navigation
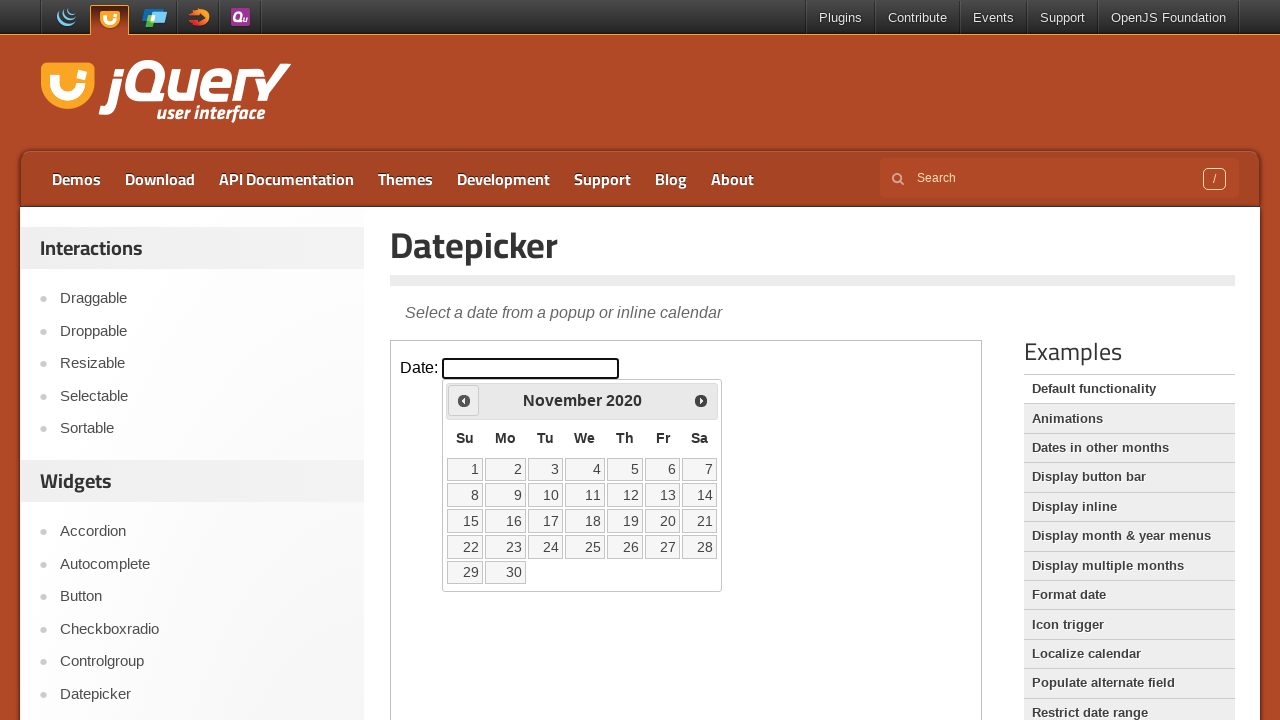

Clicked previous month button to navigate backwards (current: November 2020) at (464, 400) on iframe >> nth=0 >> internal:control=enter-frame >> span.ui-icon-circle-triangle-
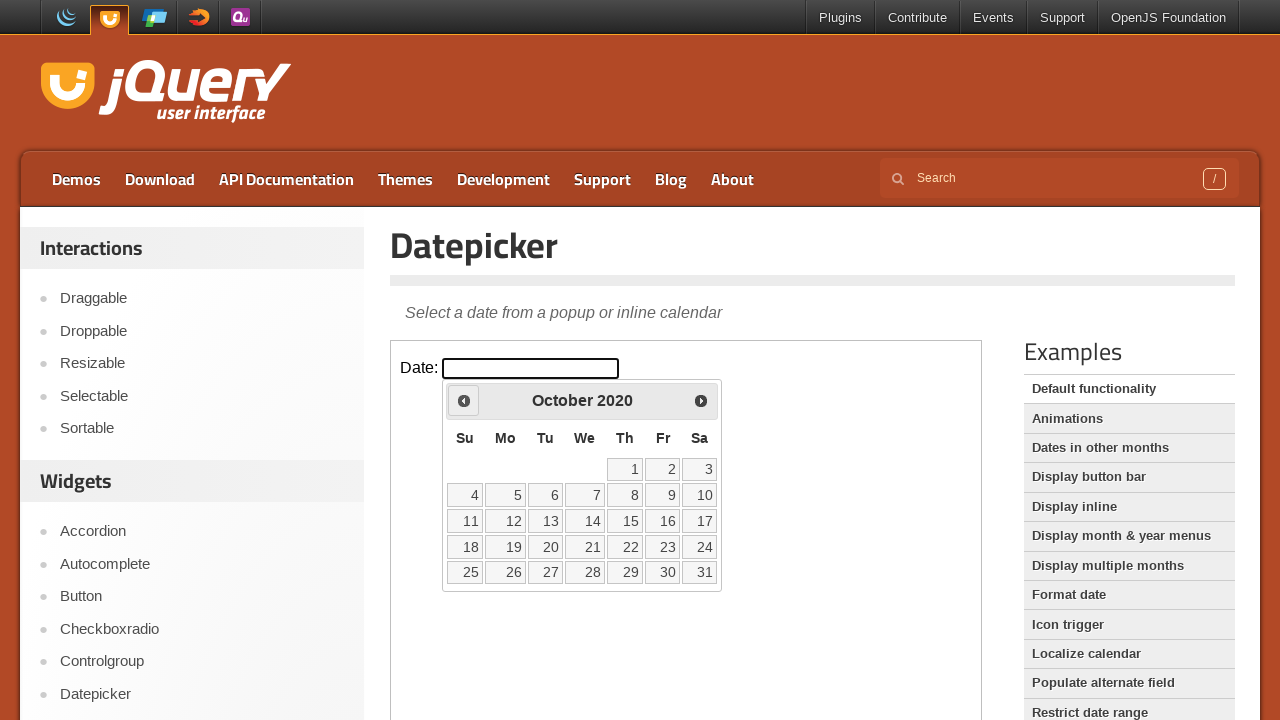

Waited for calendar to update after month navigation
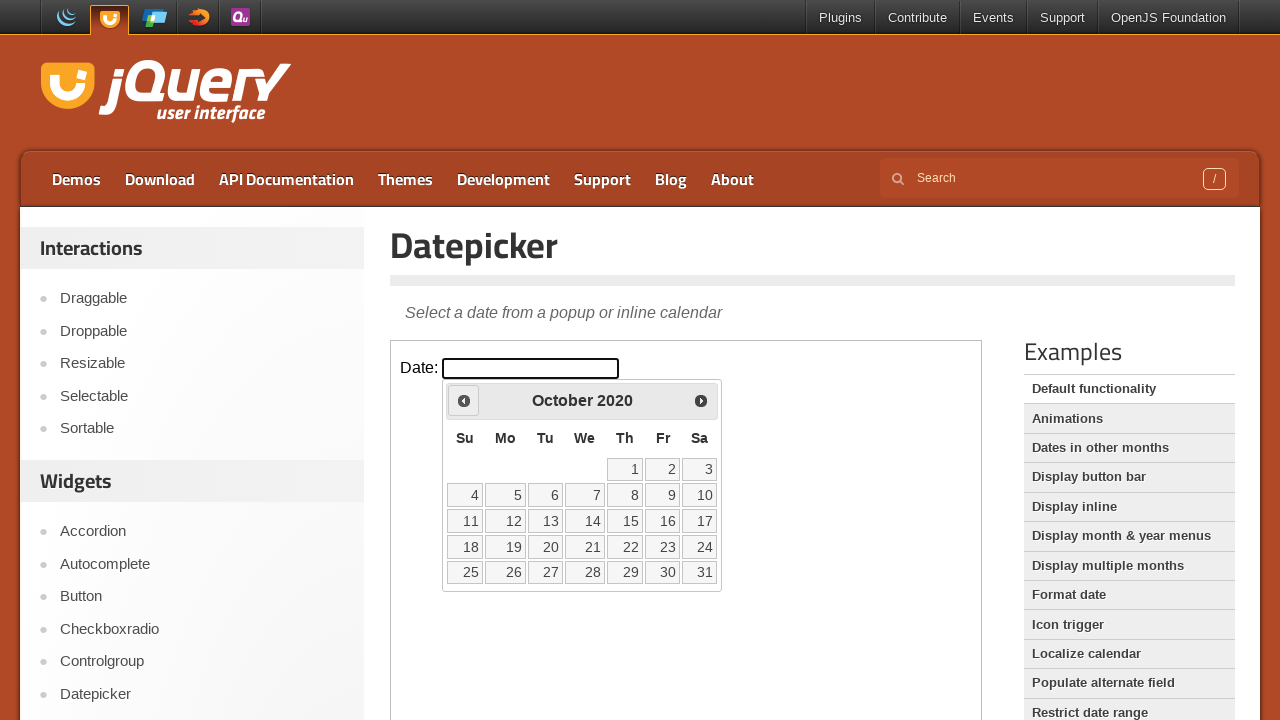

Clicked previous month button to navigate backwards (current: October 2020) at (464, 400) on iframe >> nth=0 >> internal:control=enter-frame >> span.ui-icon-circle-triangle-
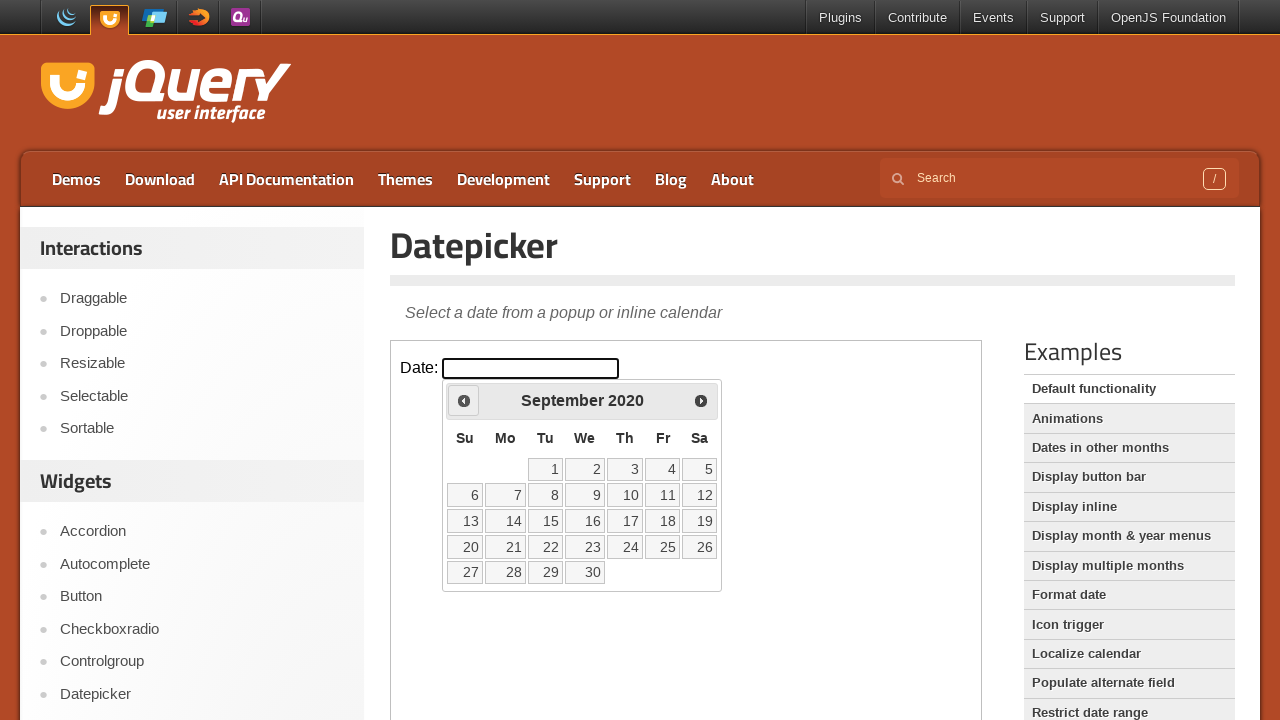

Waited for calendar to update after month navigation
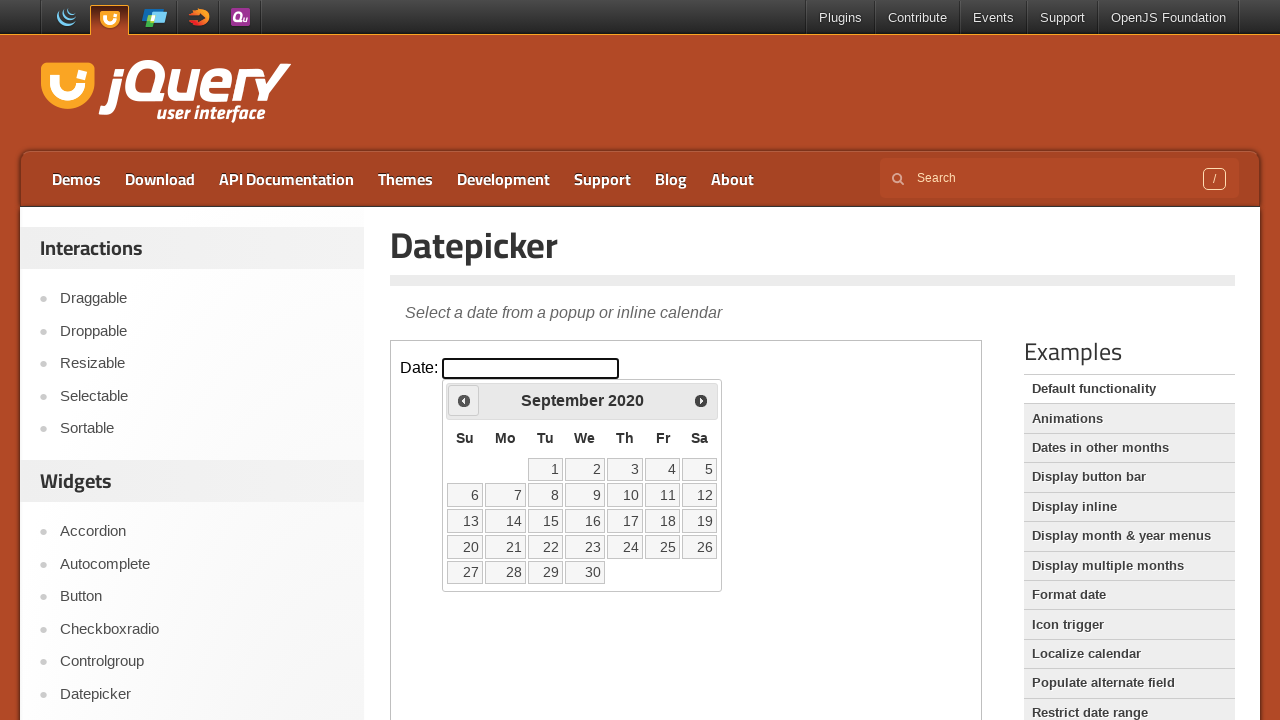

Clicked previous month button to navigate backwards (current: September 2020) at (464, 400) on iframe >> nth=0 >> internal:control=enter-frame >> span.ui-icon-circle-triangle-
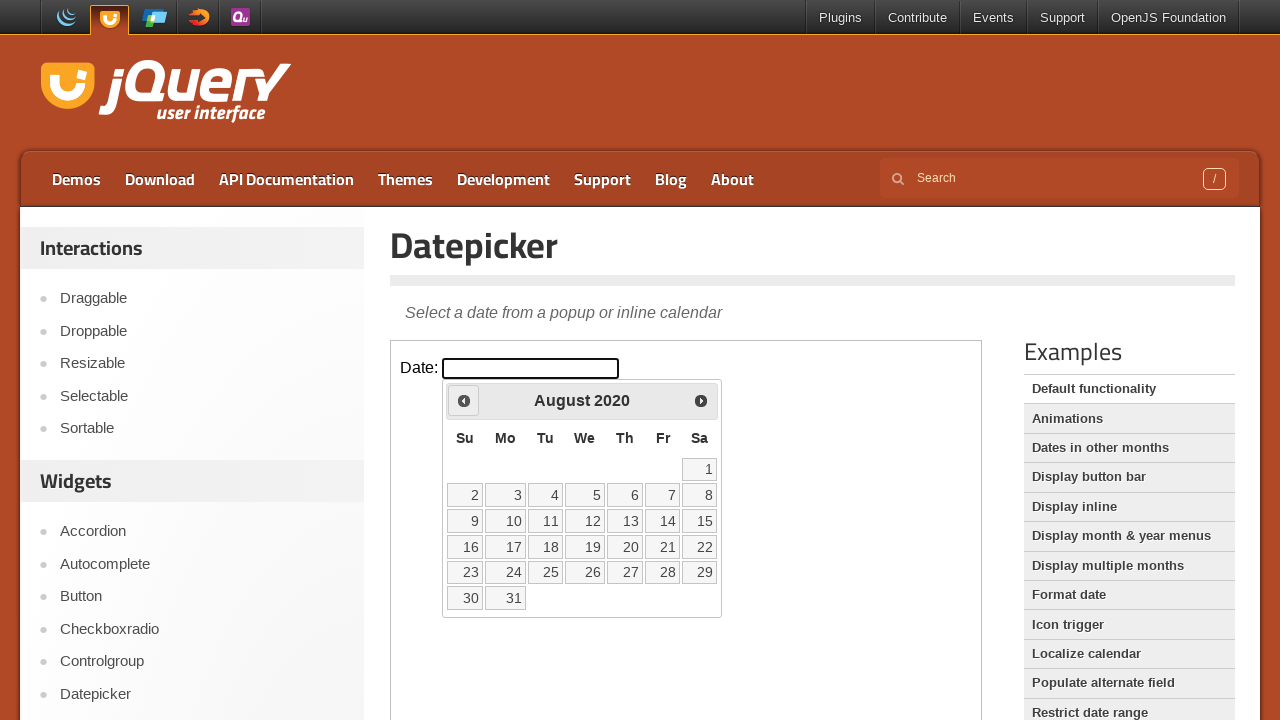

Waited for calendar to update after month navigation
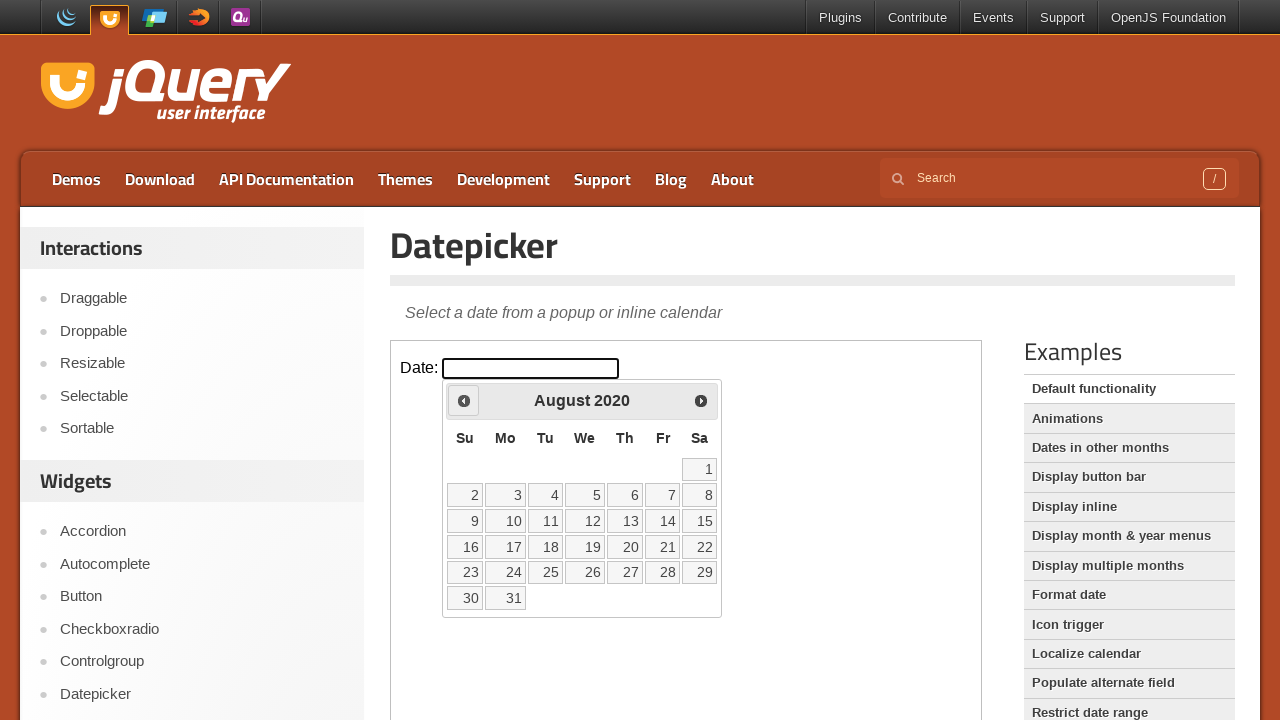

Clicked previous month button to navigate backwards (current: August 2020) at (464, 400) on iframe >> nth=0 >> internal:control=enter-frame >> span.ui-icon-circle-triangle-
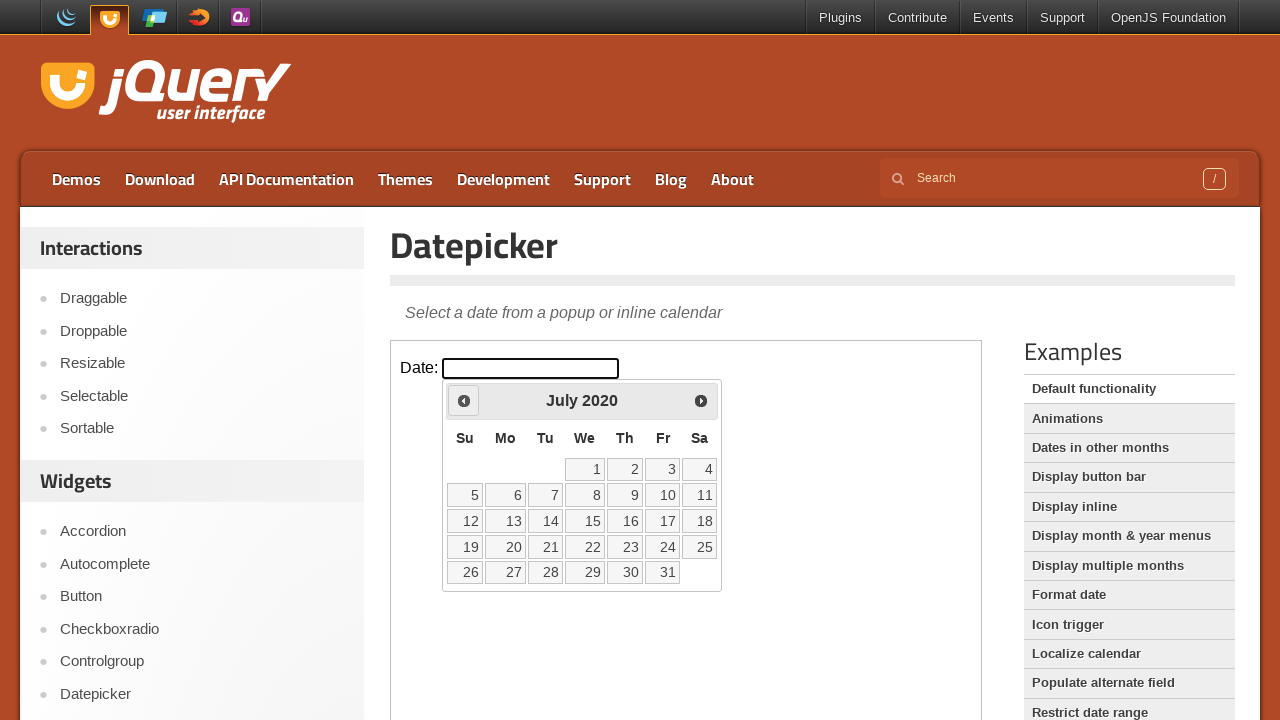

Waited for calendar to update after month navigation
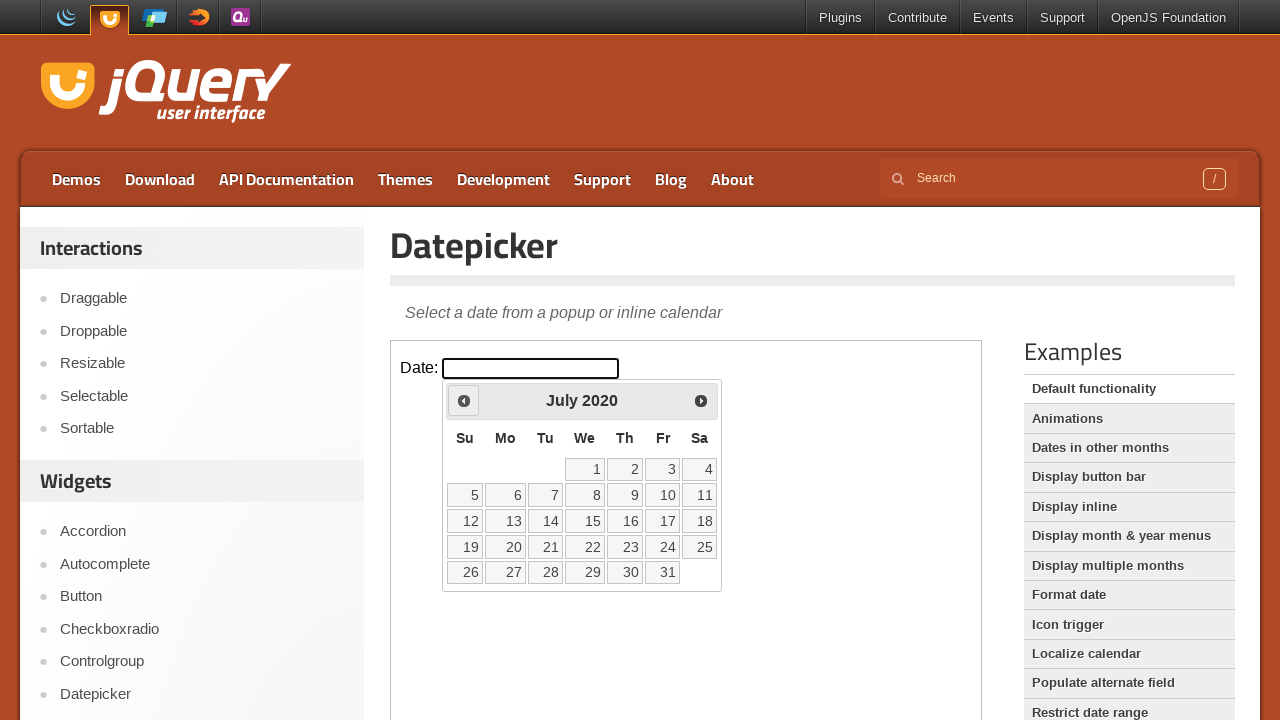

Clicked previous month button to navigate backwards (current: July 2020) at (464, 400) on iframe >> nth=0 >> internal:control=enter-frame >> span.ui-icon-circle-triangle-
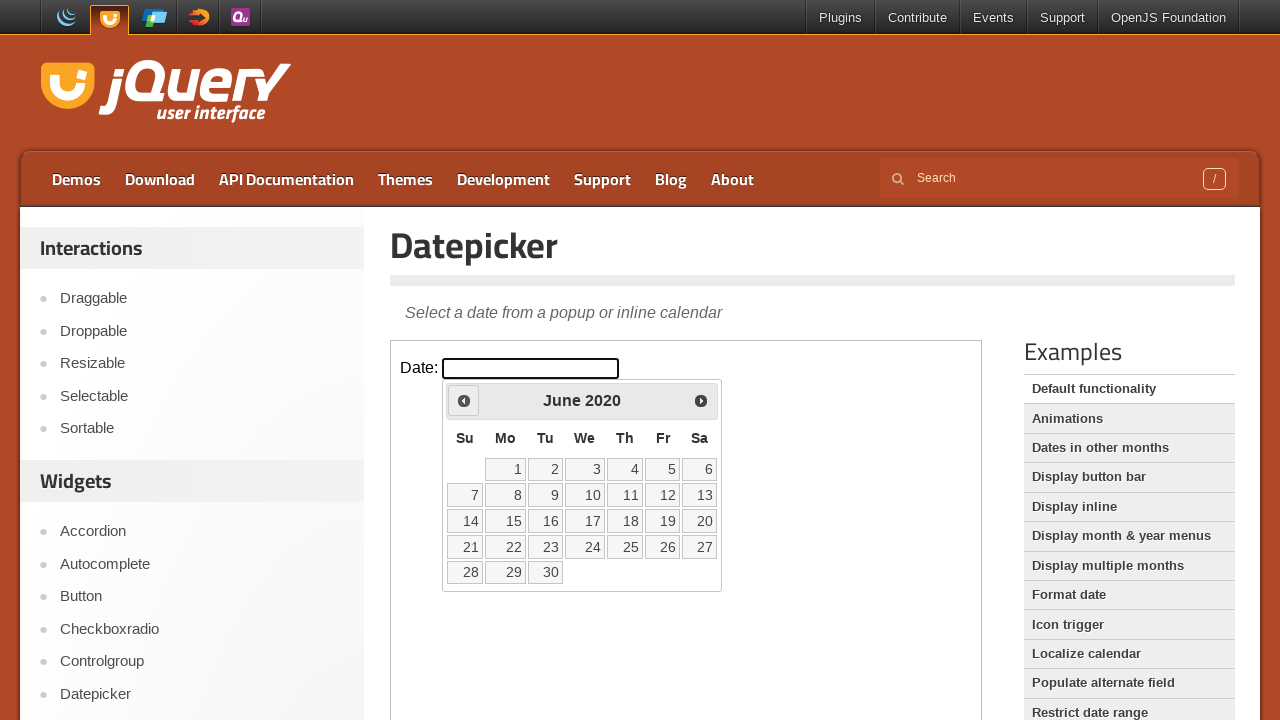

Waited for calendar to update after month navigation
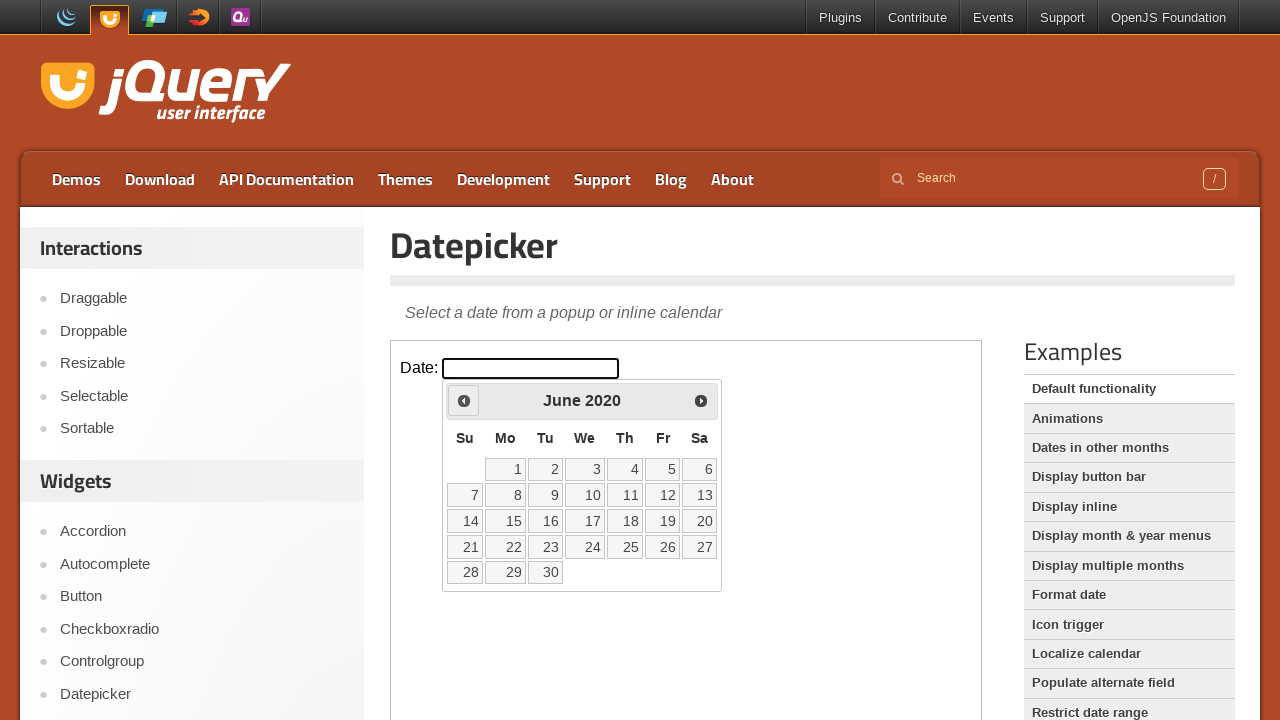

Clicked previous month button to navigate backwards (current: June 2020) at (464, 400) on iframe >> nth=0 >> internal:control=enter-frame >> span.ui-icon-circle-triangle-
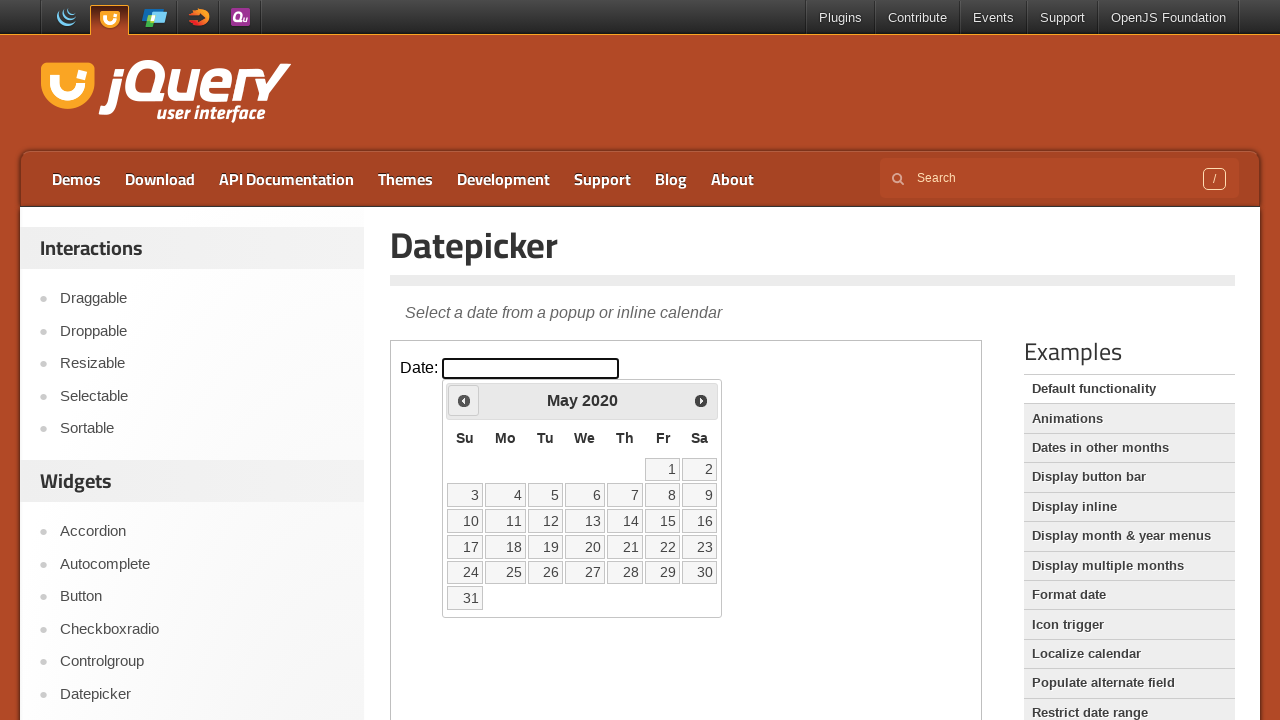

Waited for calendar to update after month navigation
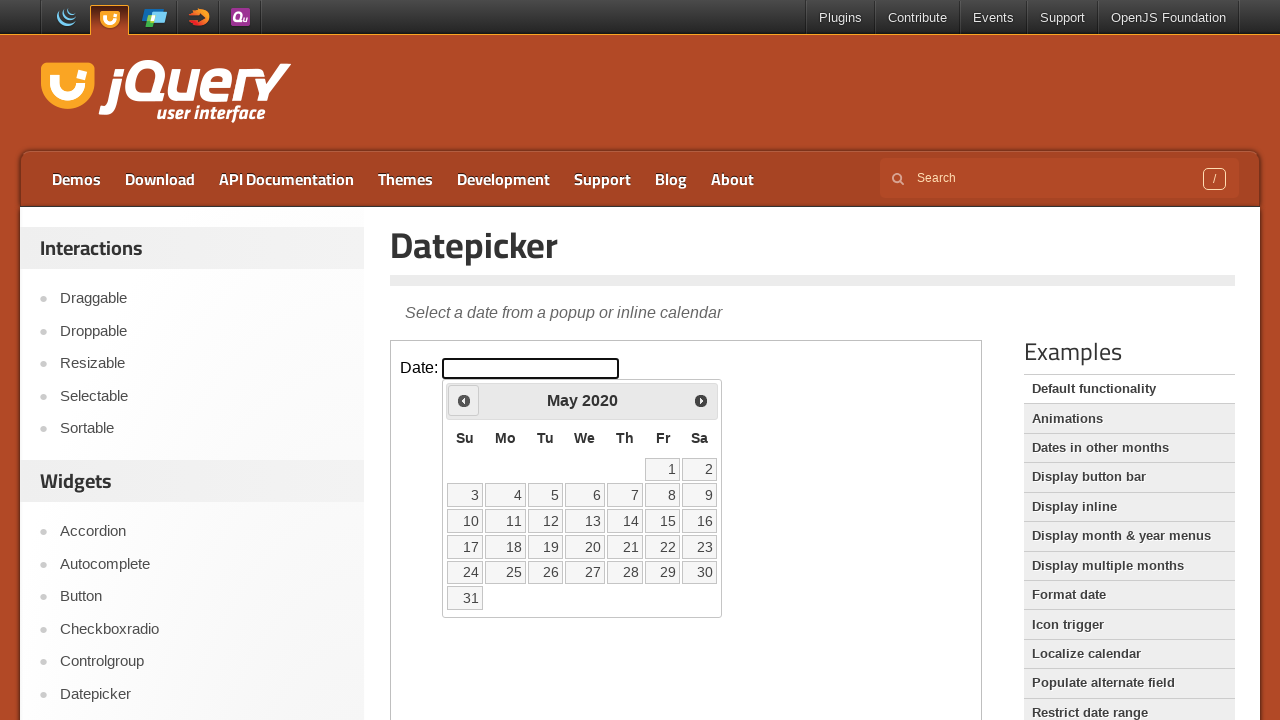

Clicked previous month button to navigate backwards (current: May 2020) at (464, 400) on iframe >> nth=0 >> internal:control=enter-frame >> span.ui-icon-circle-triangle-
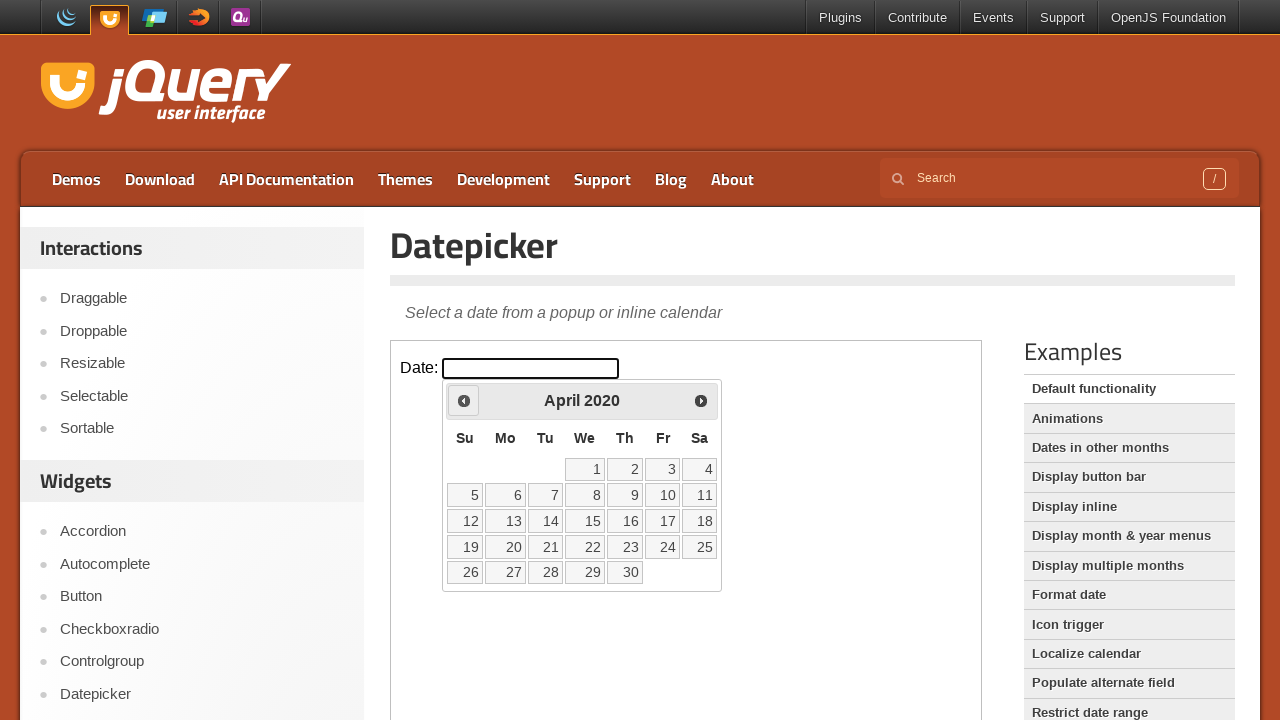

Waited for calendar to update after month navigation
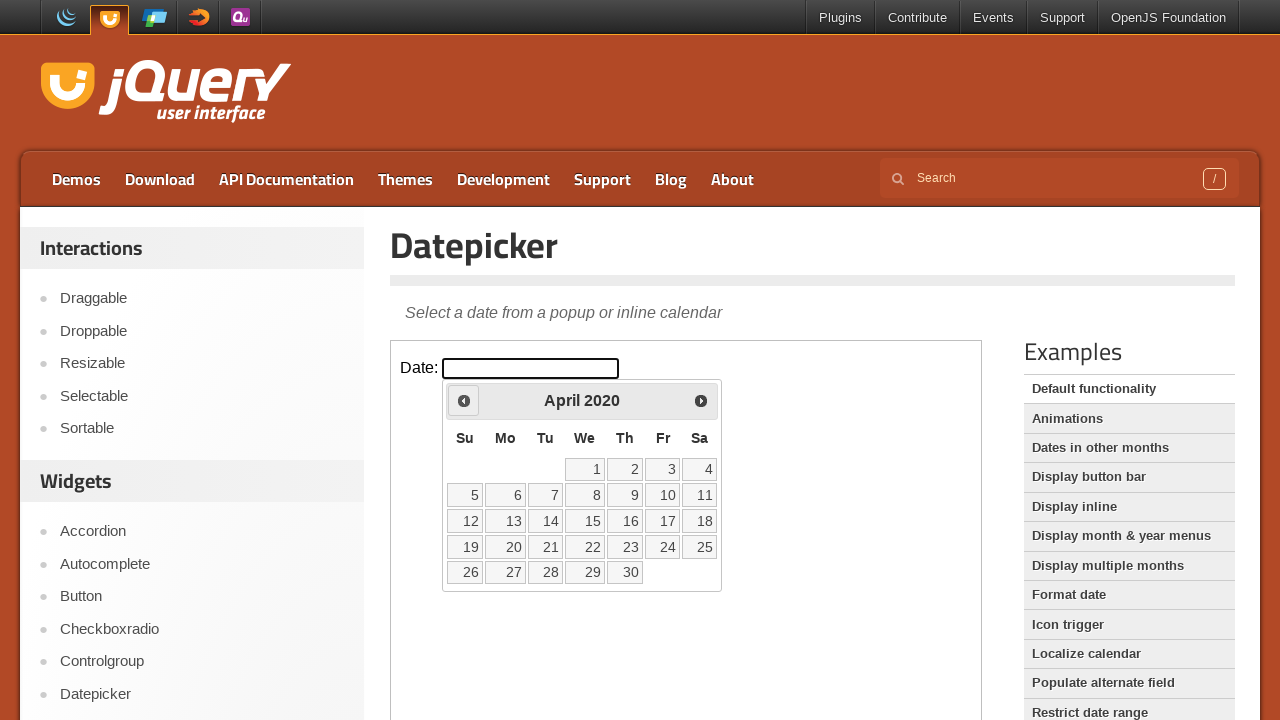

Clicked previous month button to navigate backwards (current: April 2020) at (464, 400) on iframe >> nth=0 >> internal:control=enter-frame >> span.ui-icon-circle-triangle-
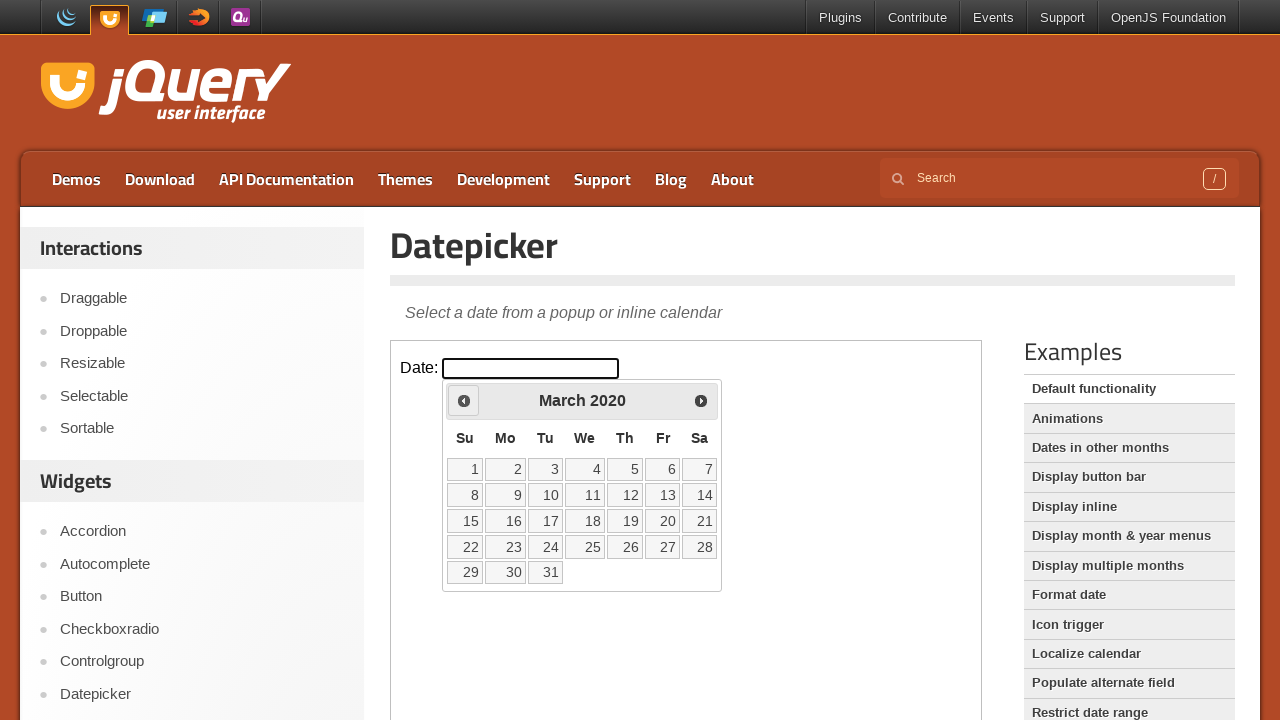

Waited for calendar to update after month navigation
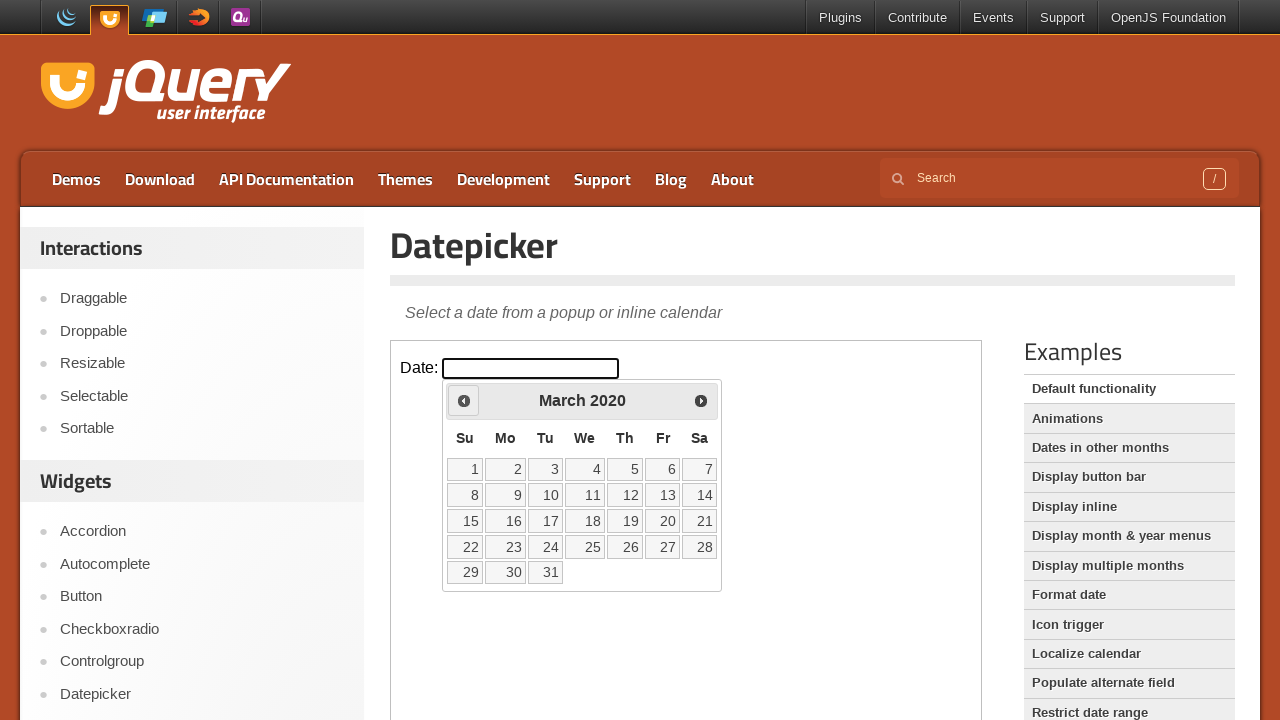

Clicked previous month button to navigate backwards (current: March 2020) at (464, 400) on iframe >> nth=0 >> internal:control=enter-frame >> span.ui-icon-circle-triangle-
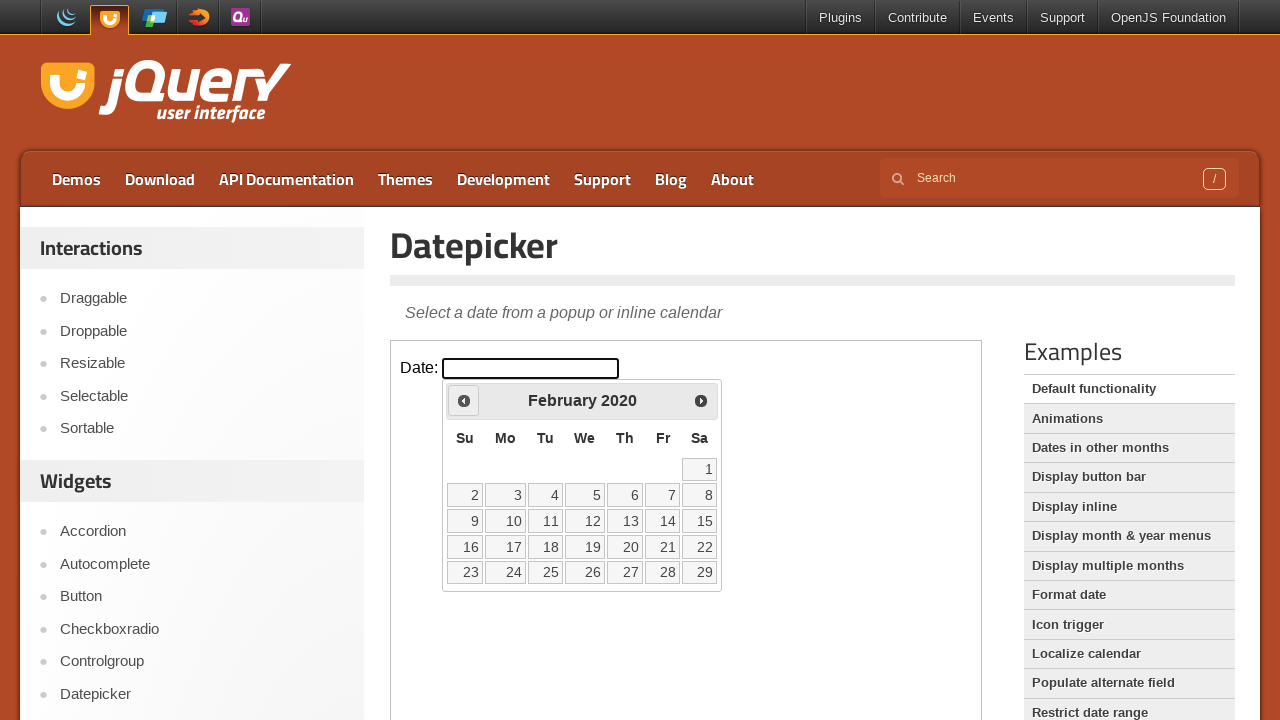

Waited for calendar to update after month navigation
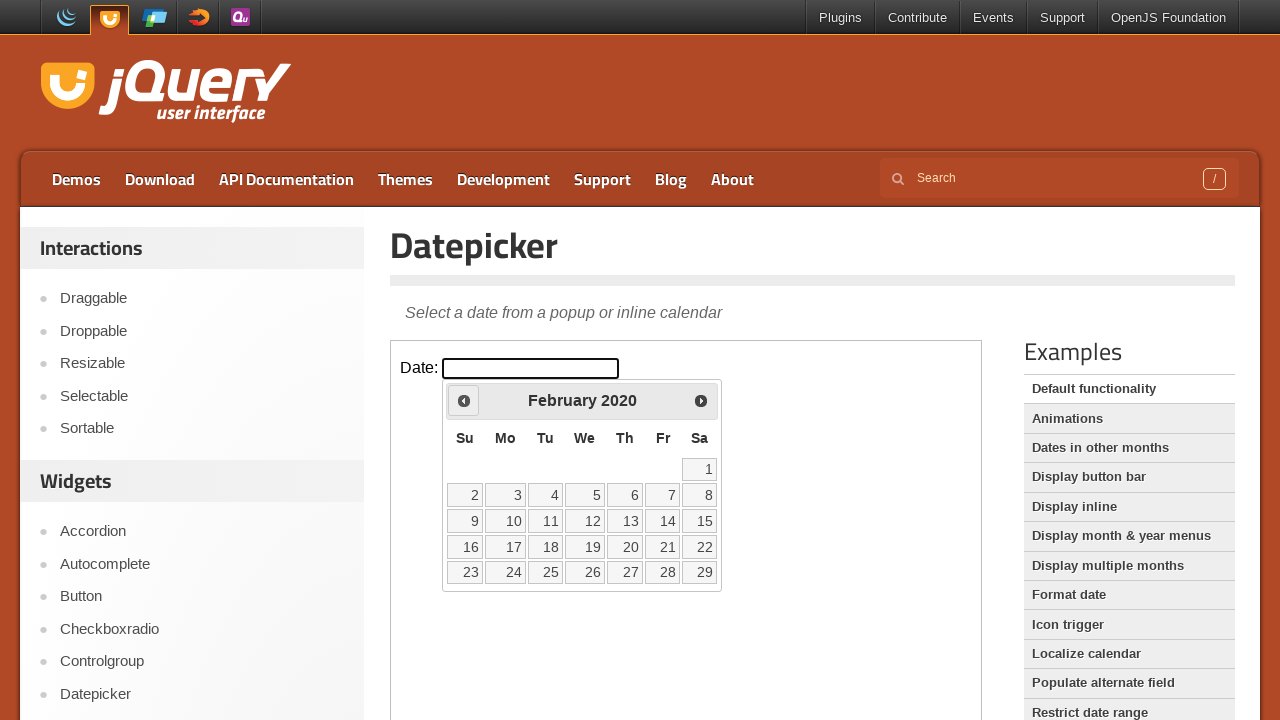

Clicked previous month button to navigate backwards (current: February 2020) at (464, 400) on iframe >> nth=0 >> internal:control=enter-frame >> span.ui-icon-circle-triangle-
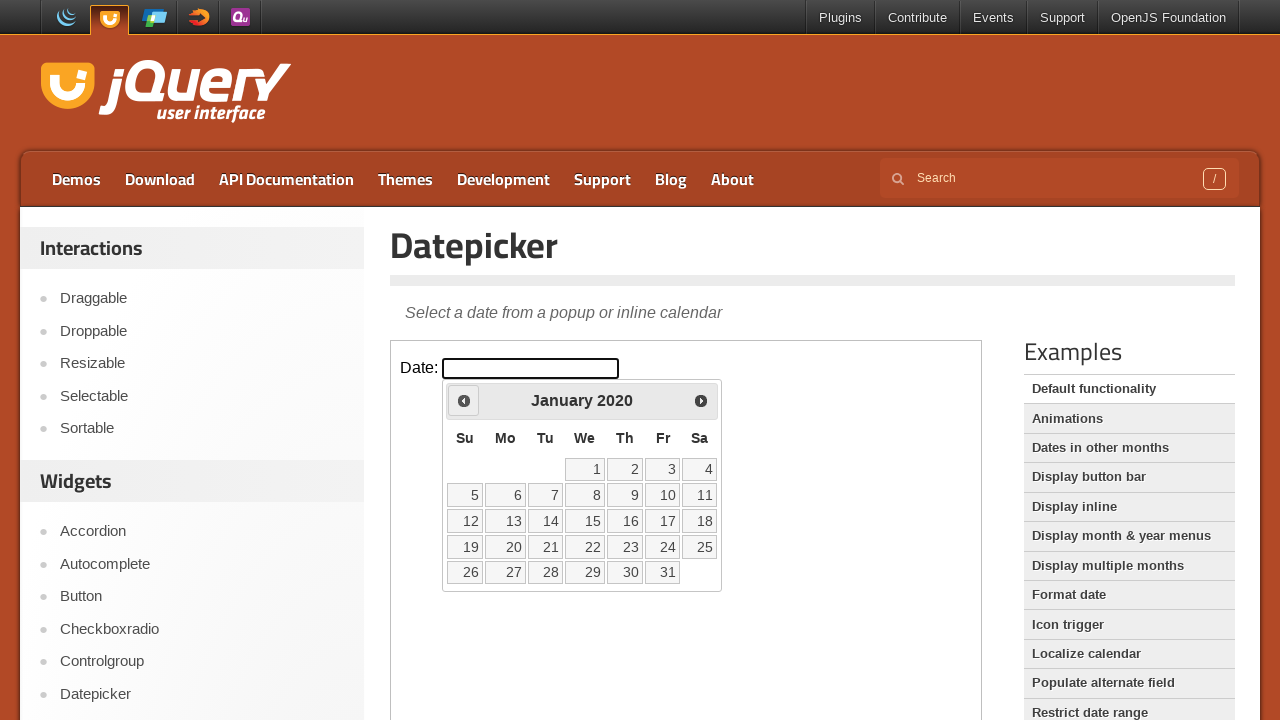

Waited for calendar to update after month navigation
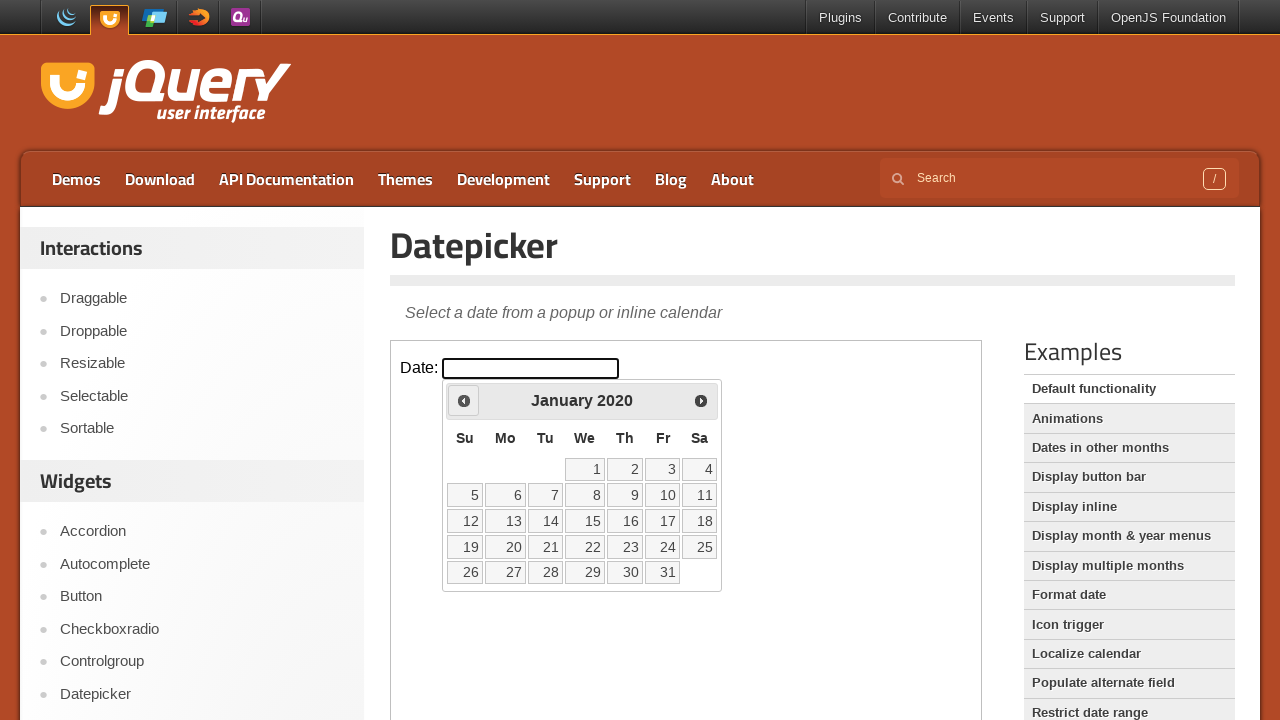

Located all available date elements in the calendar
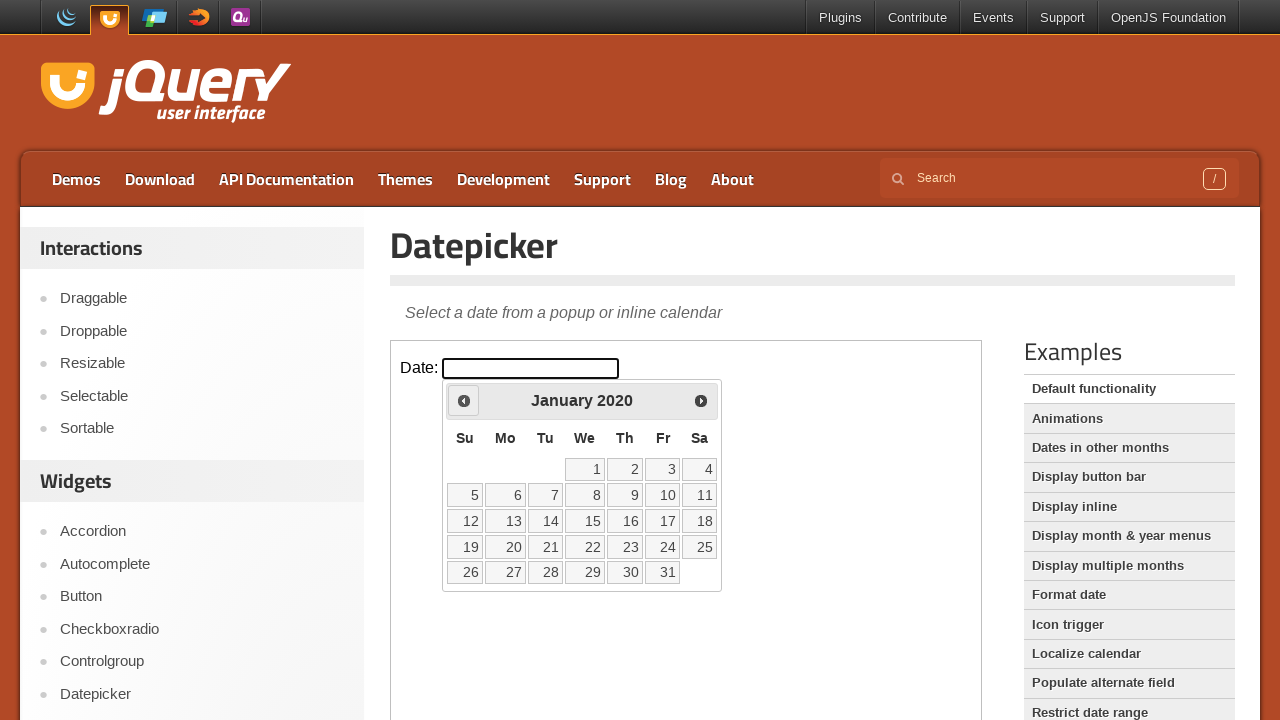

Selected the target date: 20 January 2020 at (506, 547) on iframe >> nth=0 >> internal:control=enter-frame >> table.ui-datepicker-calendar 
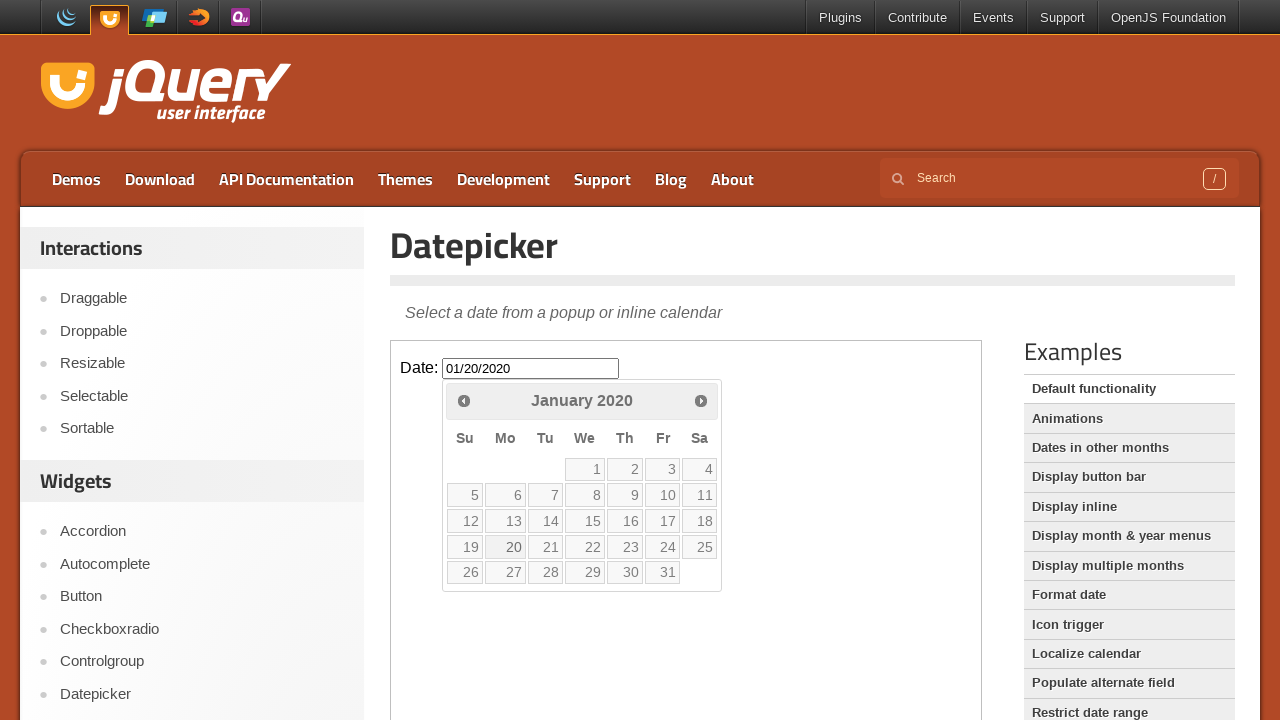

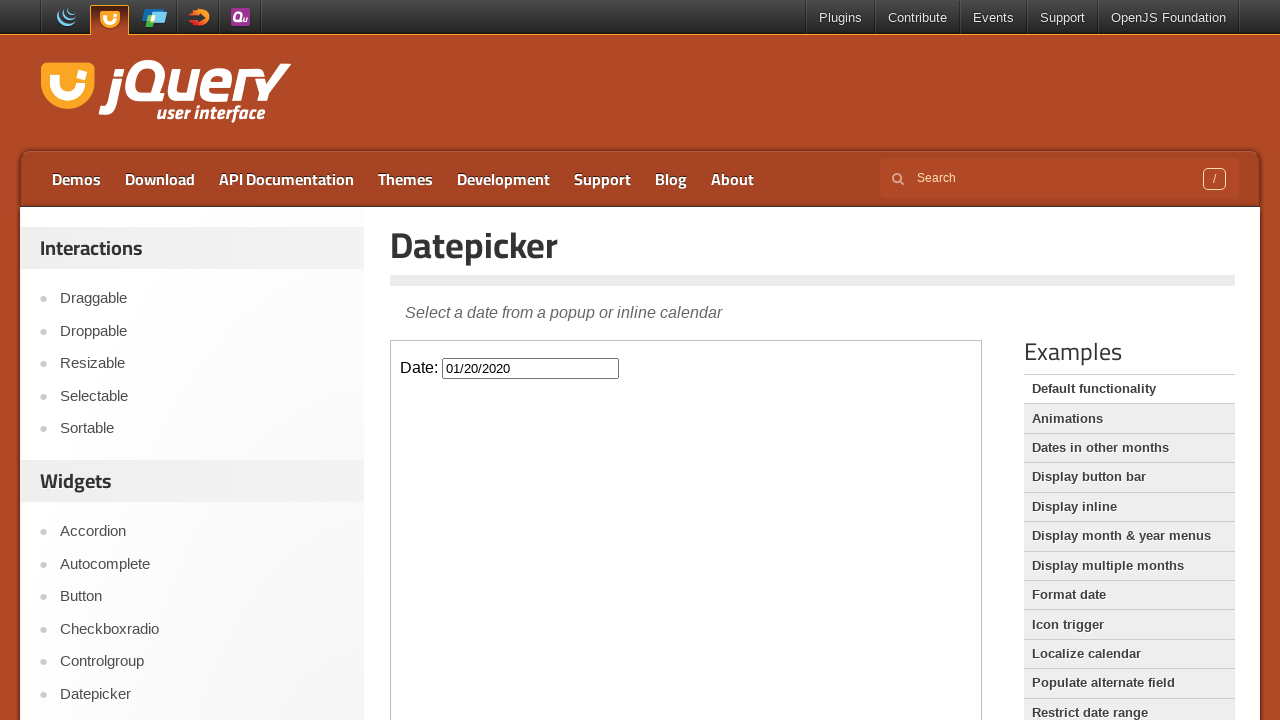